Tests the todo list functionality by navigating to the Todo page and adding 100 tasks sequentially through a form

Starting URL: https://material.playwrightvn.com/

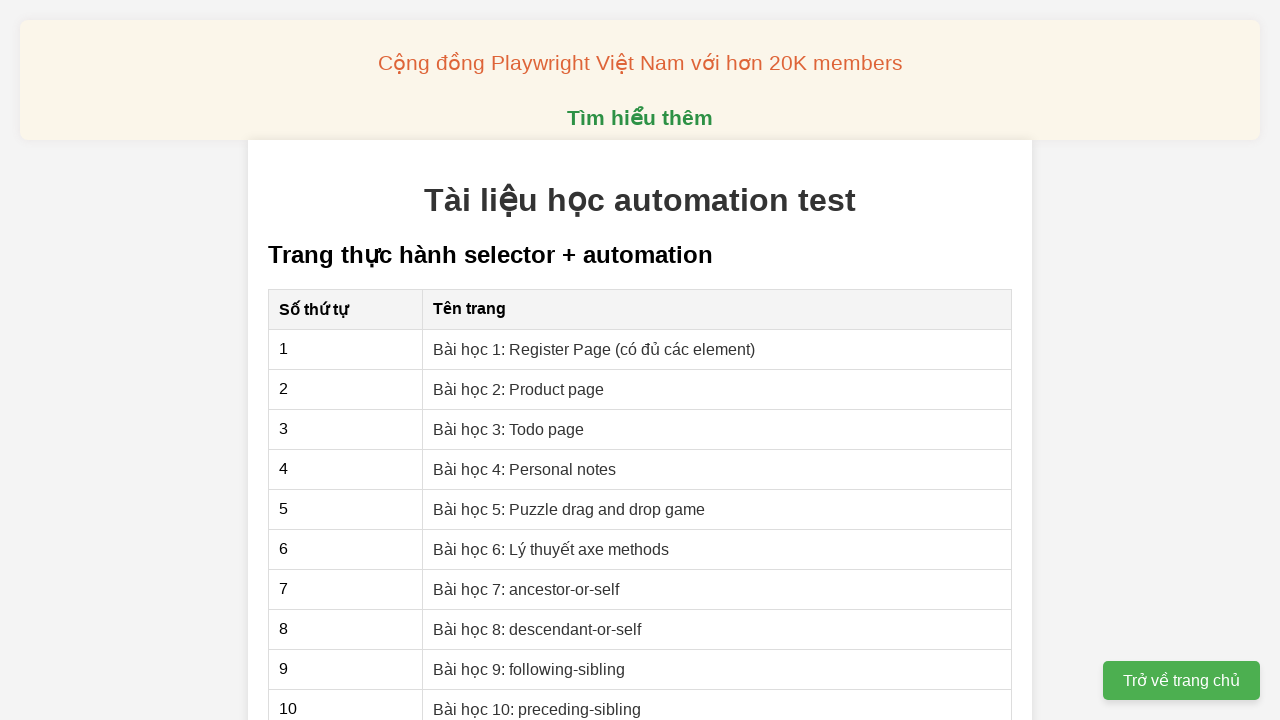

Clicked link to navigate to Todo page at (509, 429) on internal:role=link[name="Bài học 3: Todo page"i]
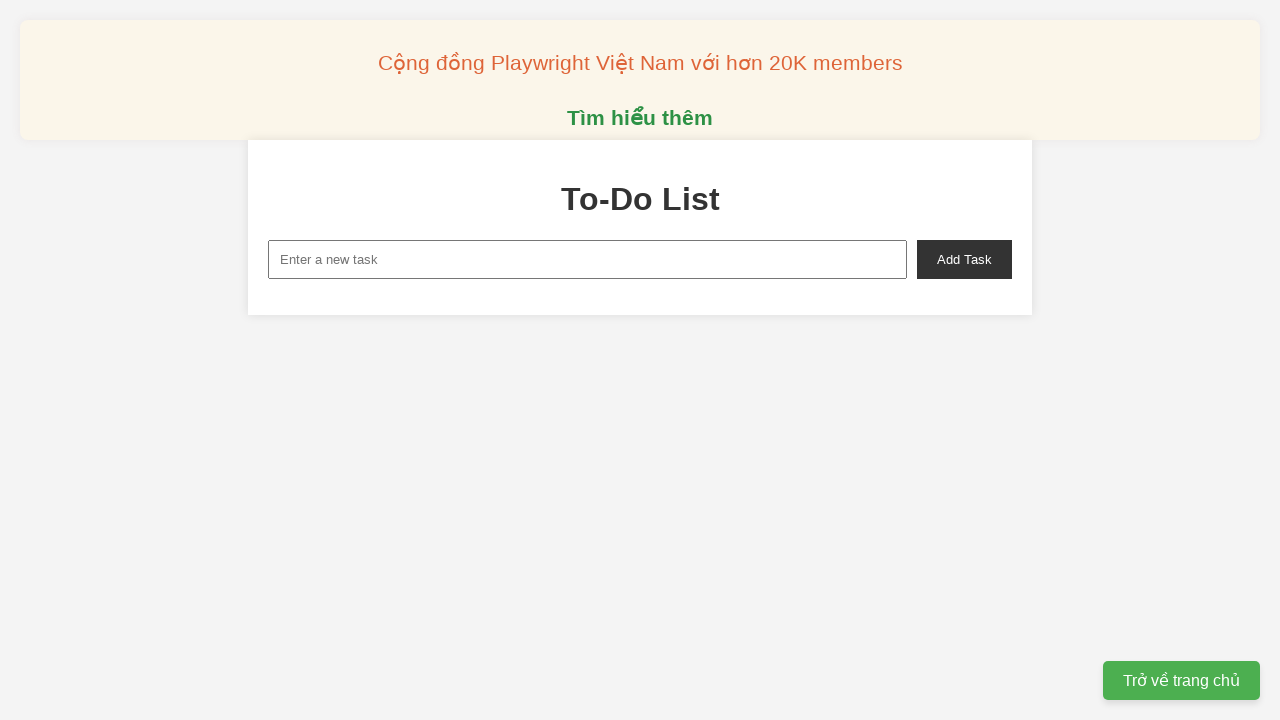

Filled task input field with 'task1' on xpath=//input[@id='new-task']
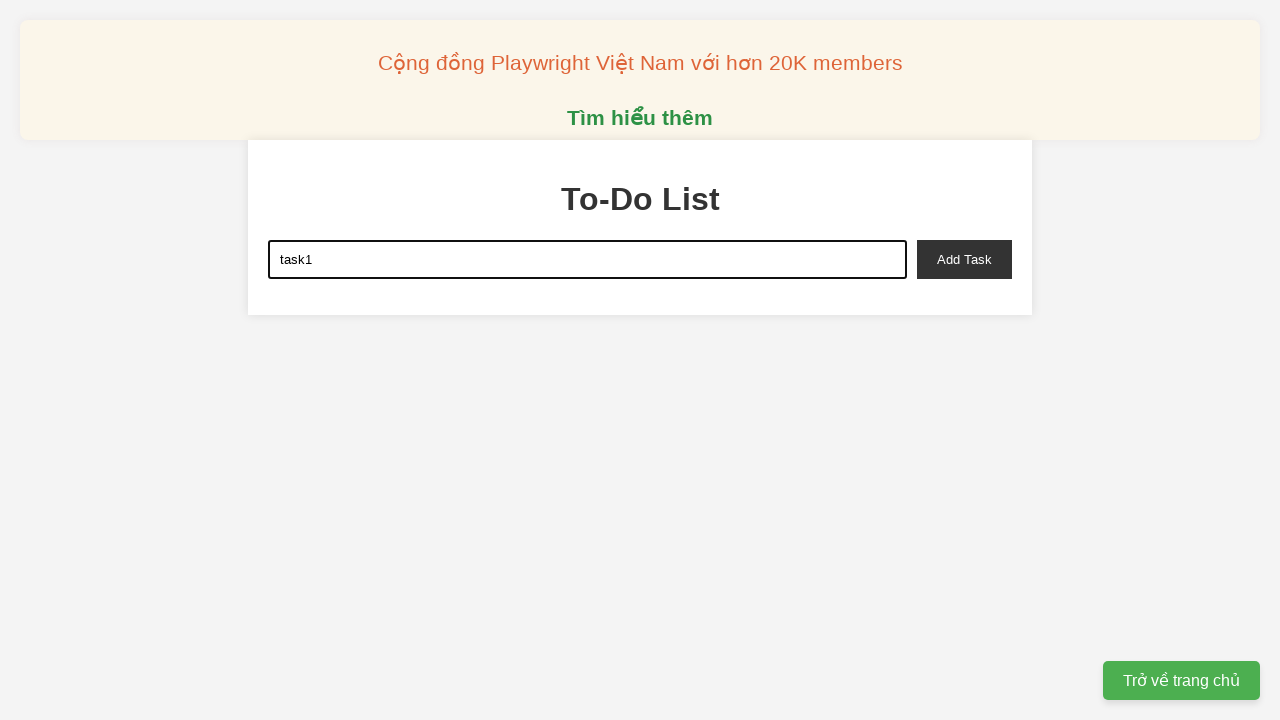

Clicked add task button to add task1 at (964, 259) on xpath=//button[@id='add-task']
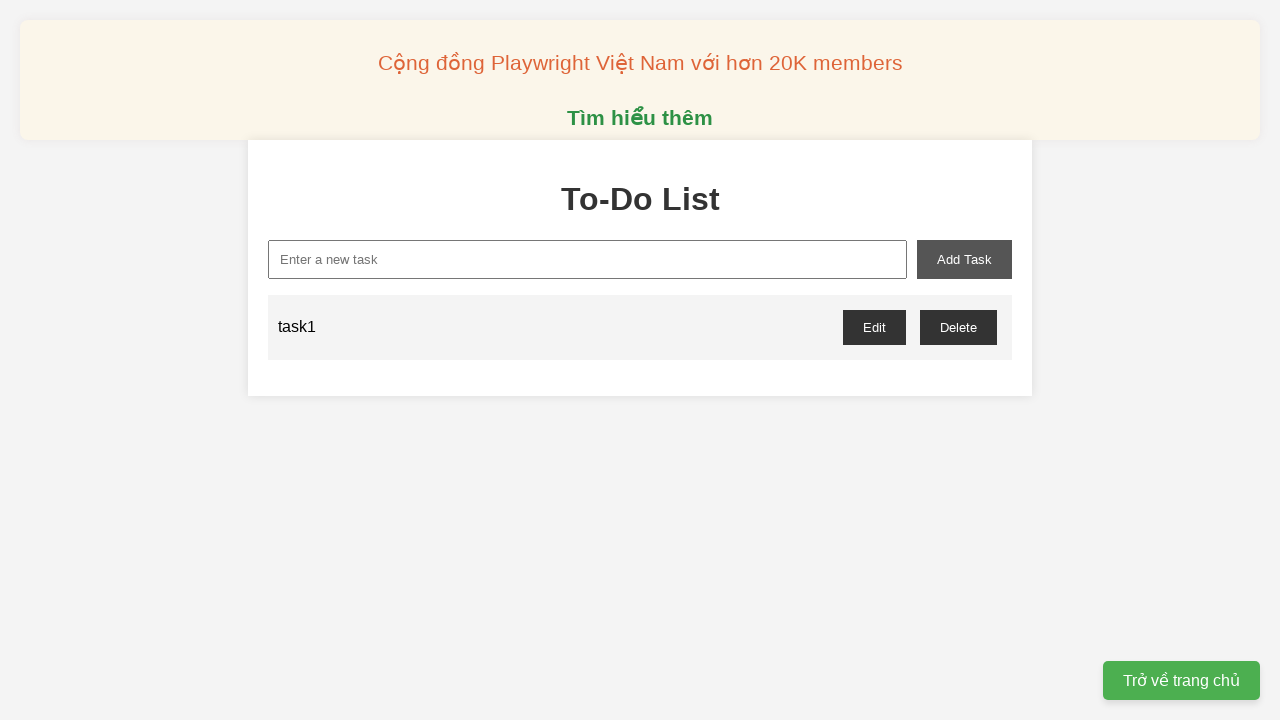

Filled task input field with 'task2' on xpath=//input[@id='new-task']
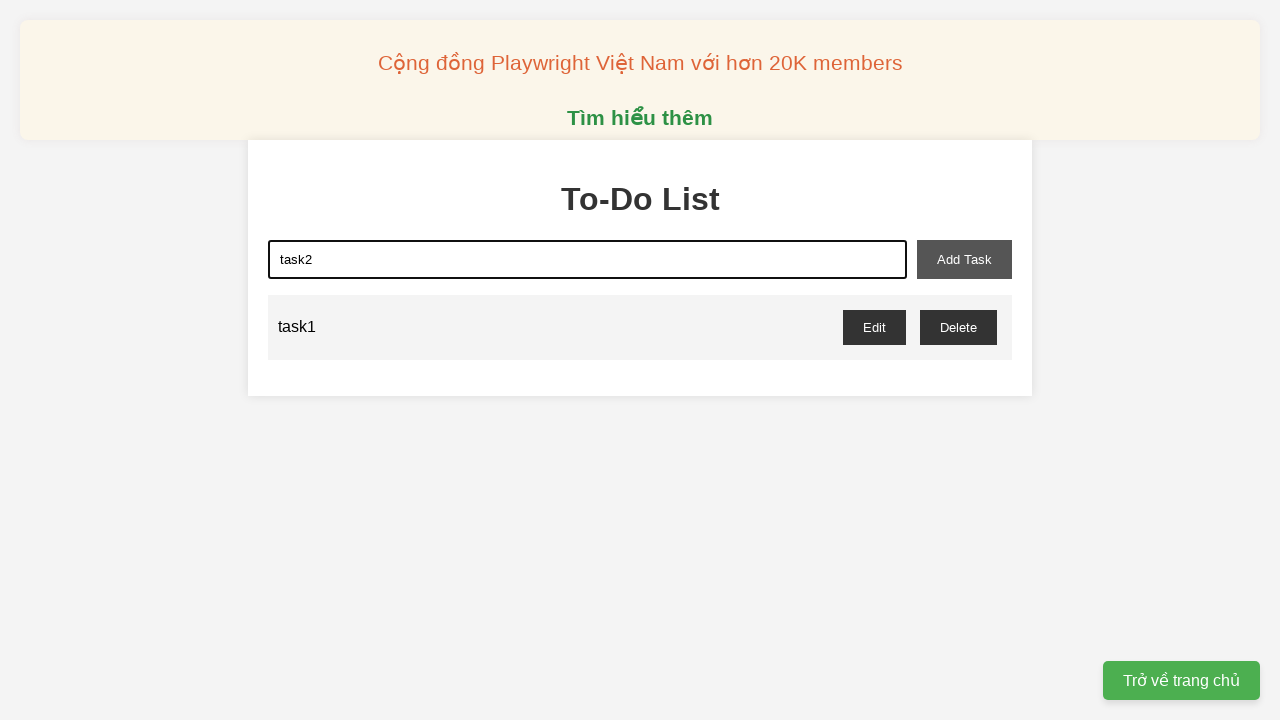

Clicked add task button to add task2 at (964, 259) on xpath=//button[@id='add-task']
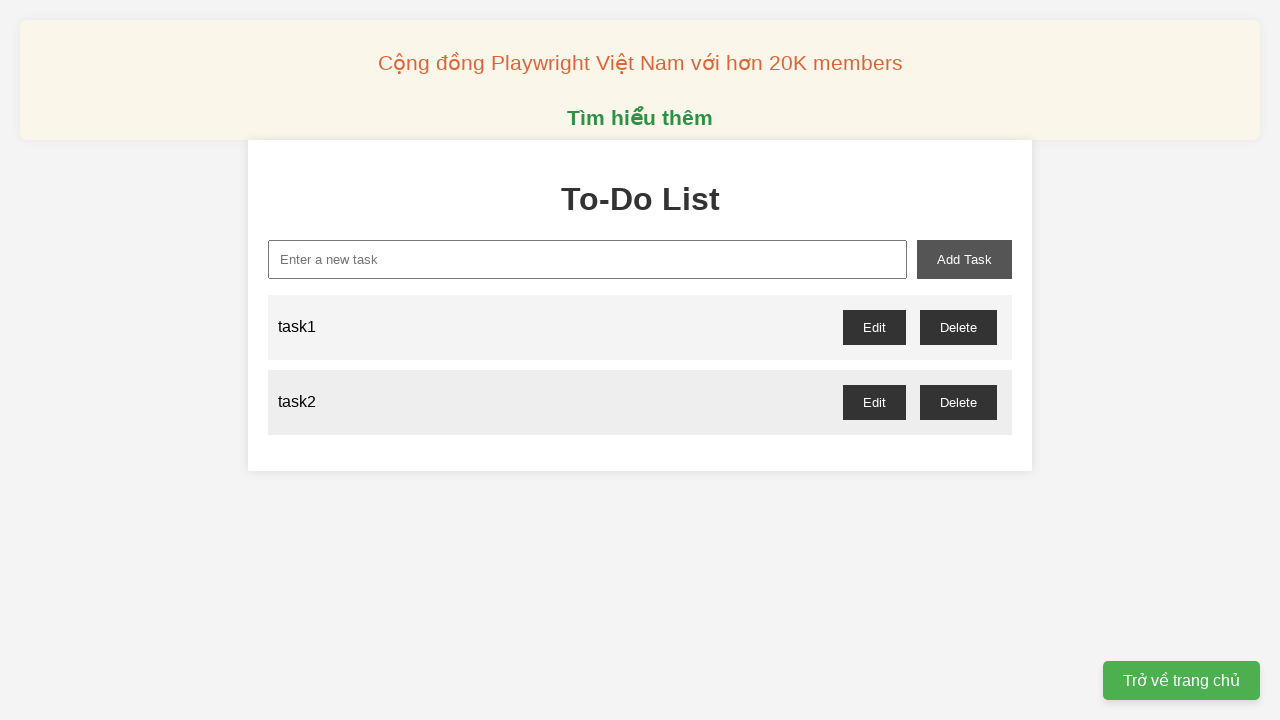

Filled task input field with 'task3' on xpath=//input[@id='new-task']
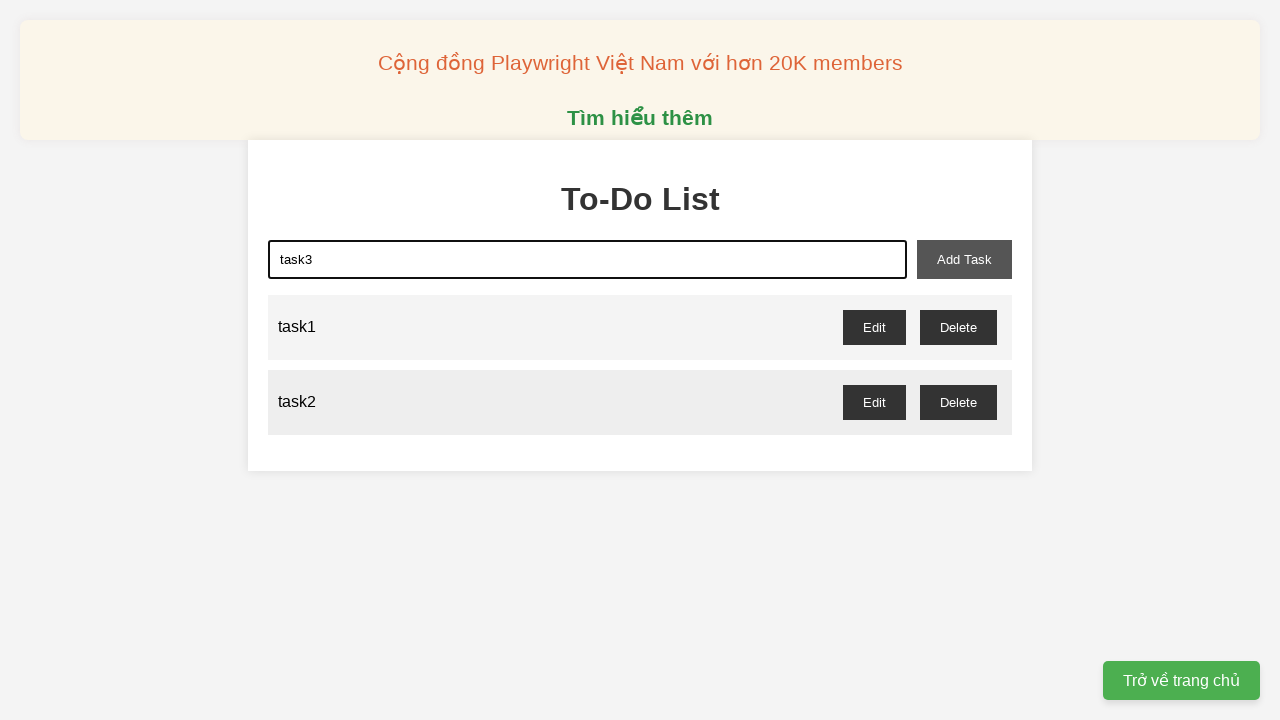

Clicked add task button to add task3 at (964, 259) on xpath=//button[@id='add-task']
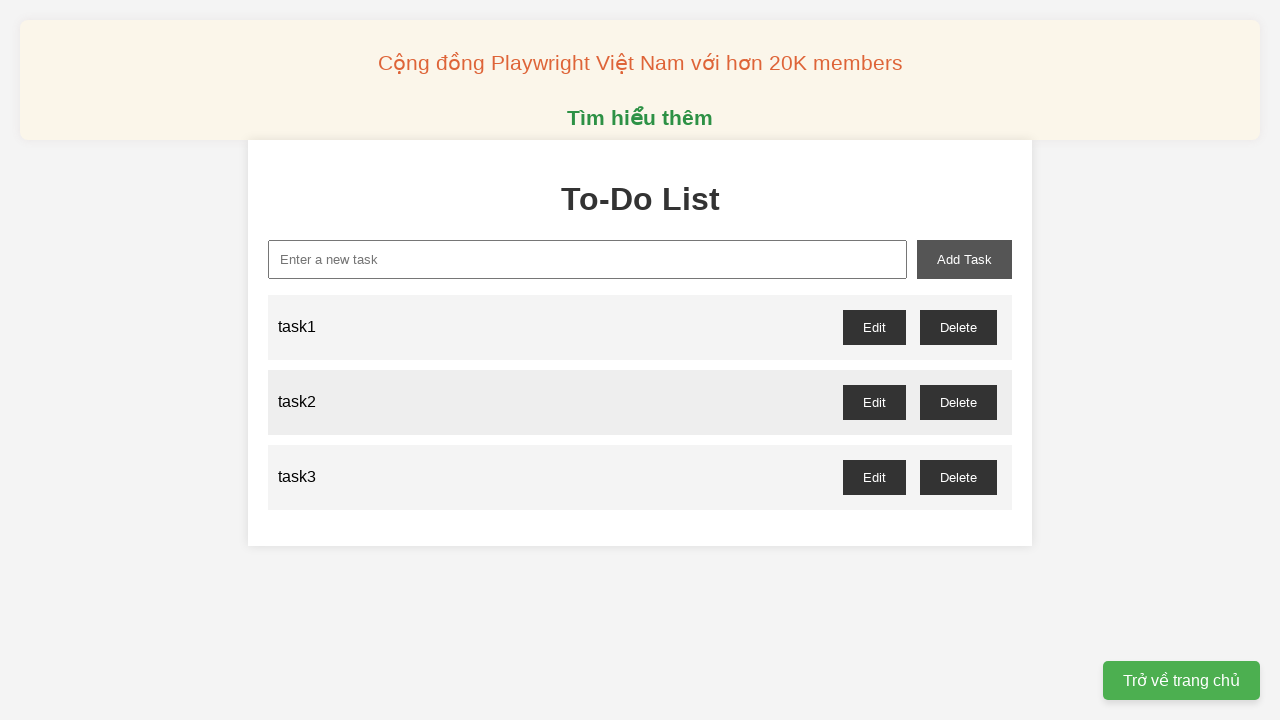

Filled task input field with 'task4' on xpath=//input[@id='new-task']
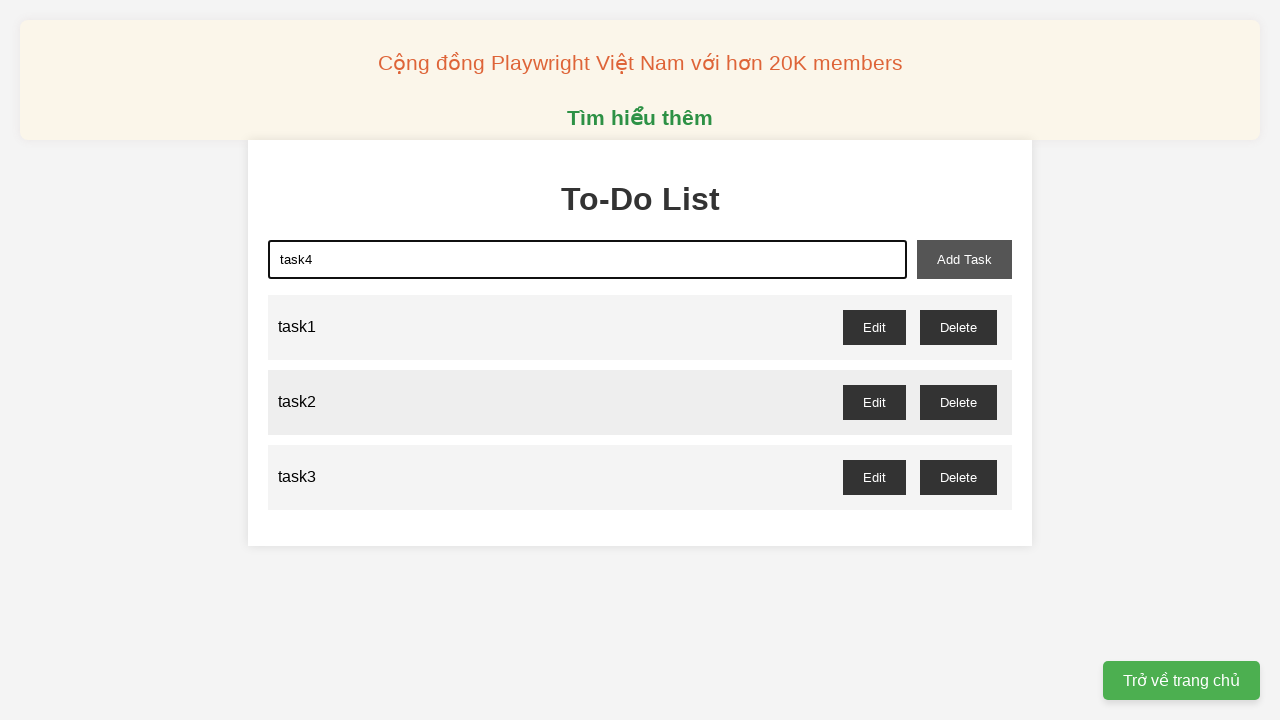

Clicked add task button to add task4 at (964, 259) on xpath=//button[@id='add-task']
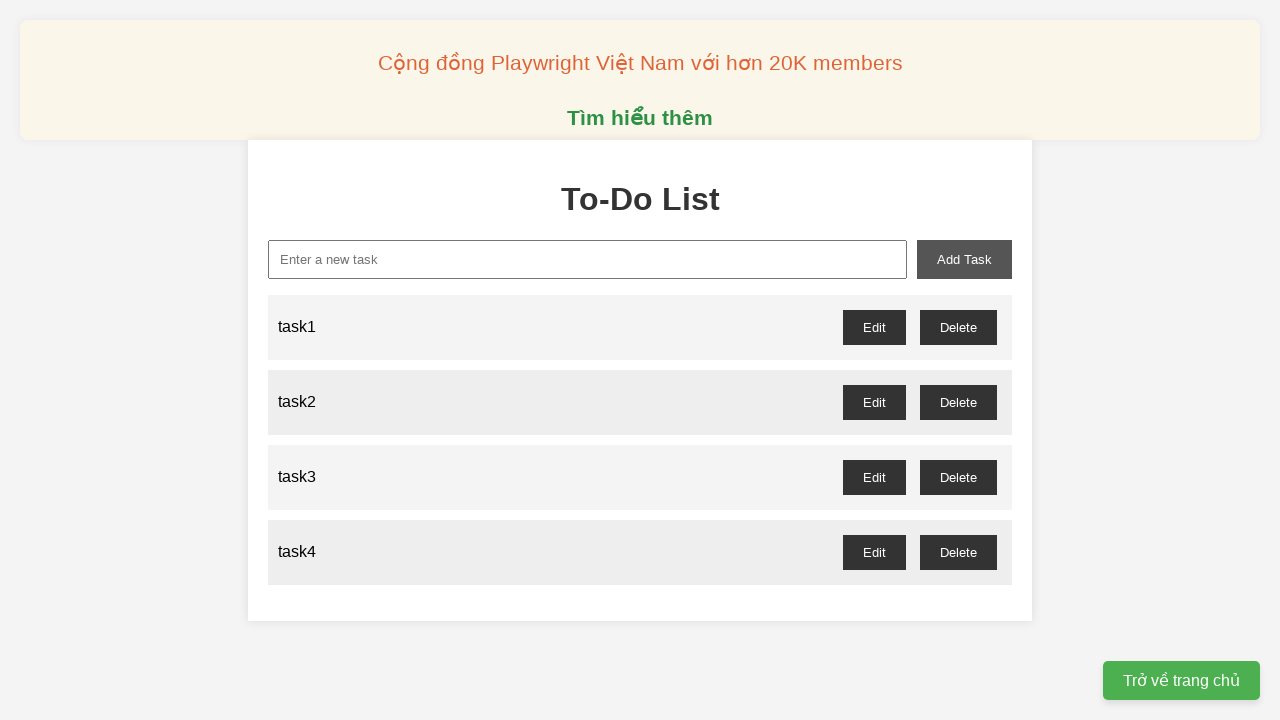

Filled task input field with 'task5' on xpath=//input[@id='new-task']
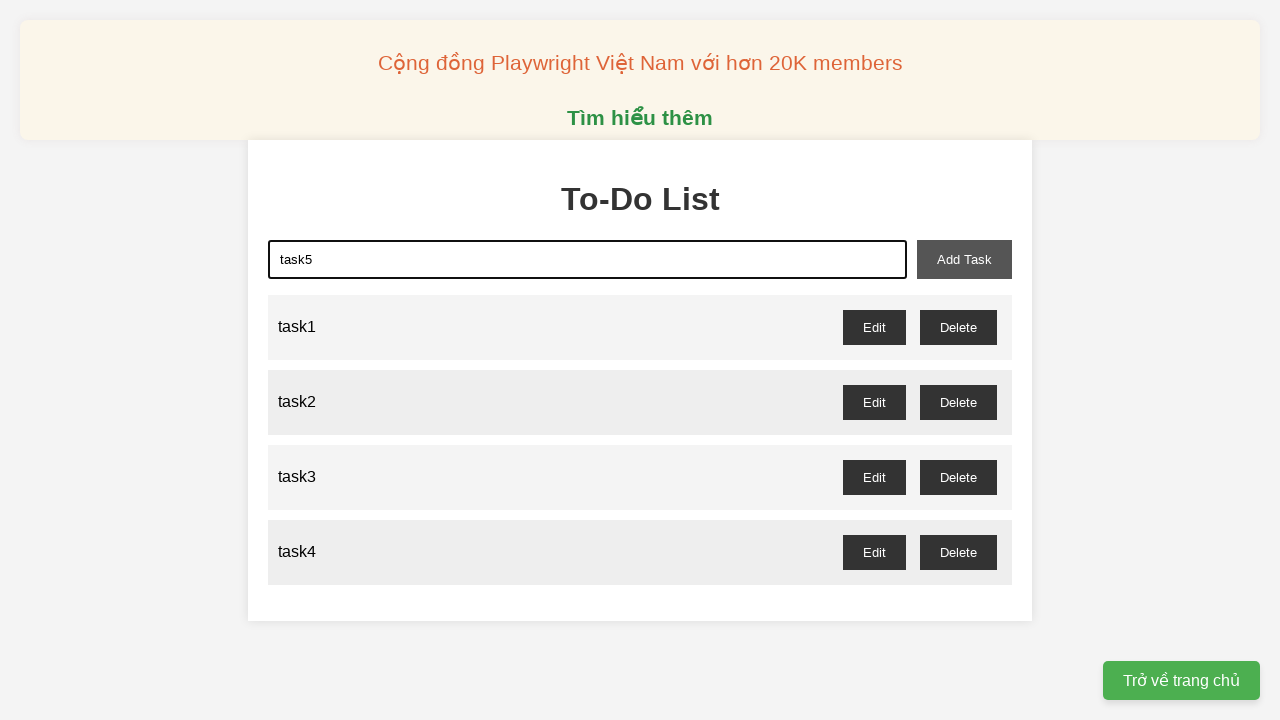

Clicked add task button to add task5 at (964, 259) on xpath=//button[@id='add-task']
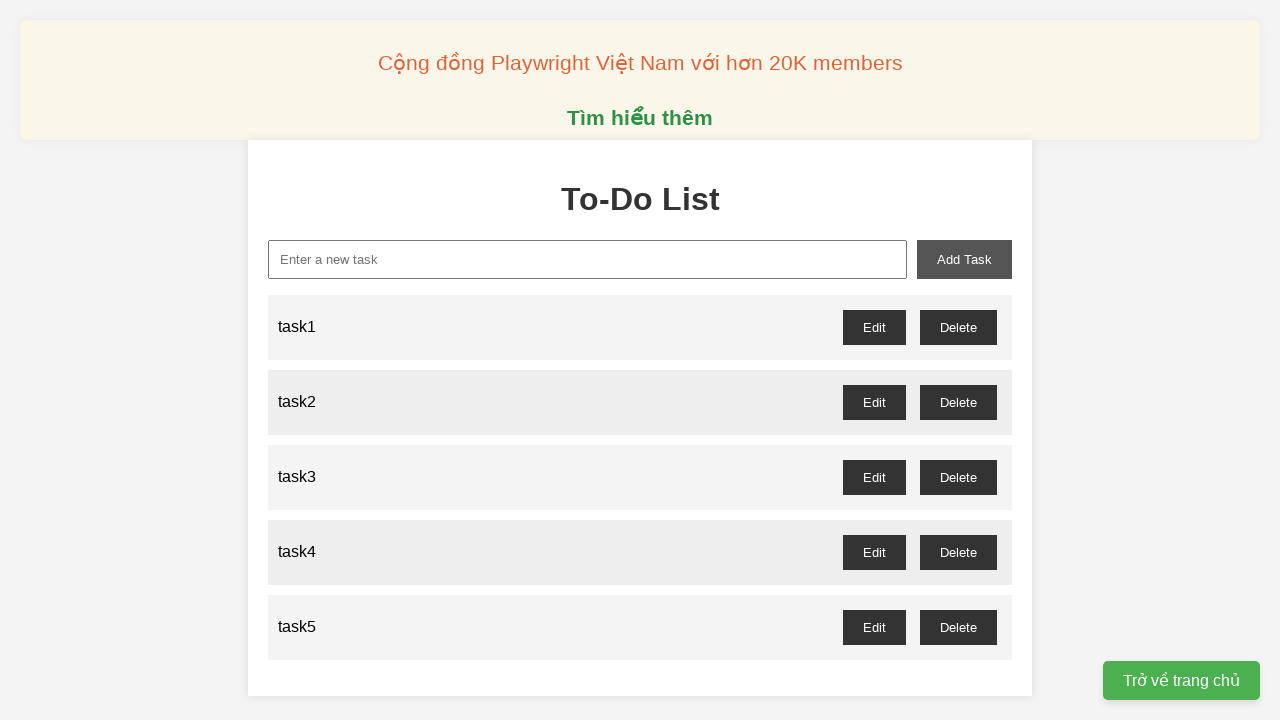

Filled task input field with 'task6' on xpath=//input[@id='new-task']
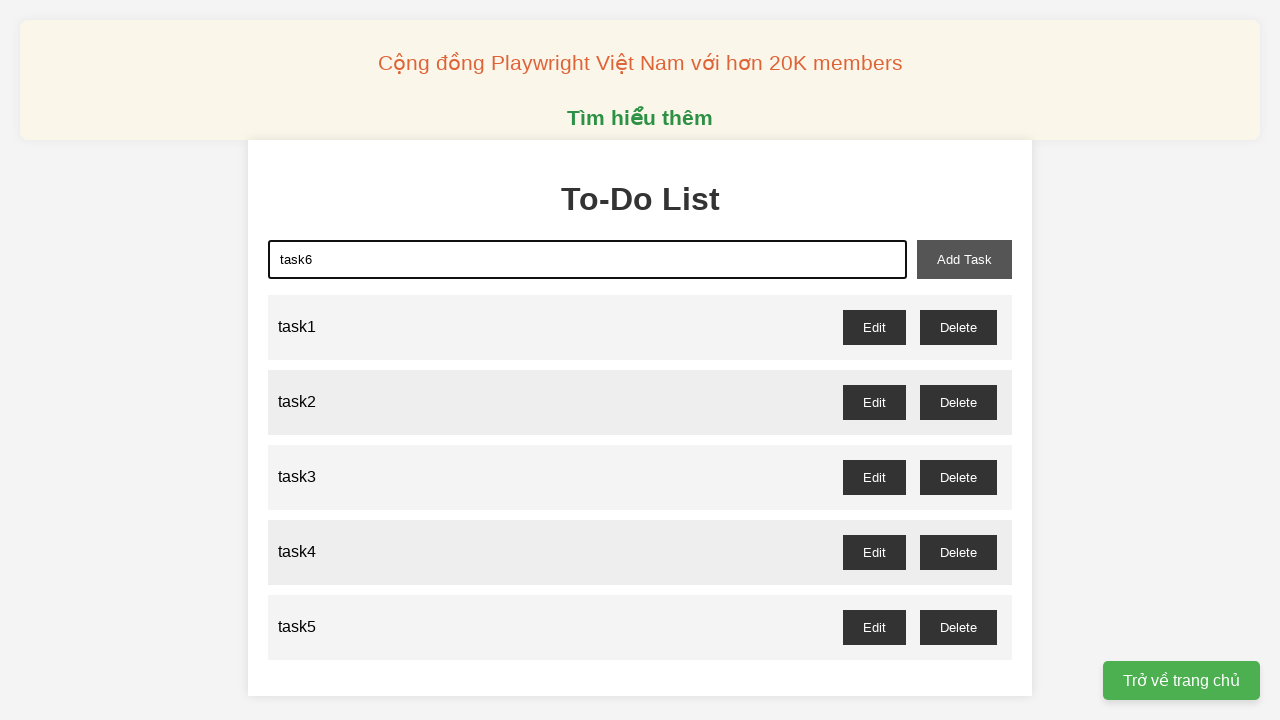

Clicked add task button to add task6 at (964, 259) on xpath=//button[@id='add-task']
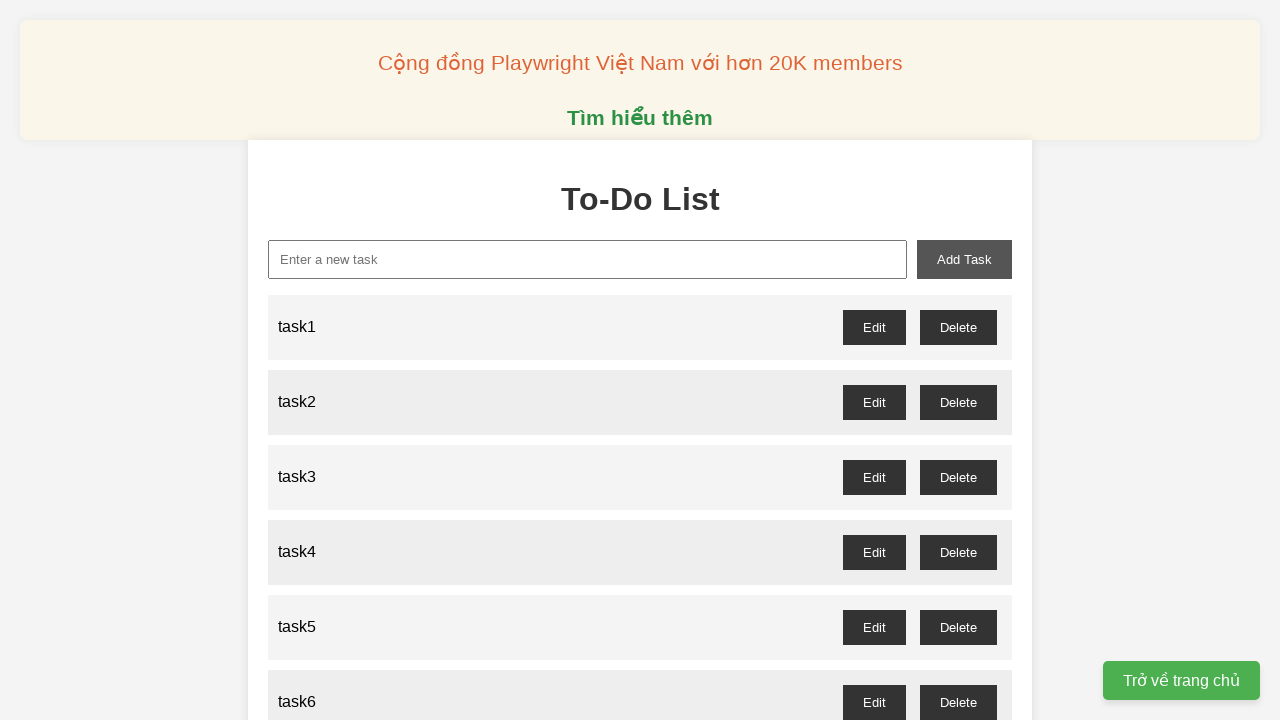

Filled task input field with 'task7' on xpath=//input[@id='new-task']
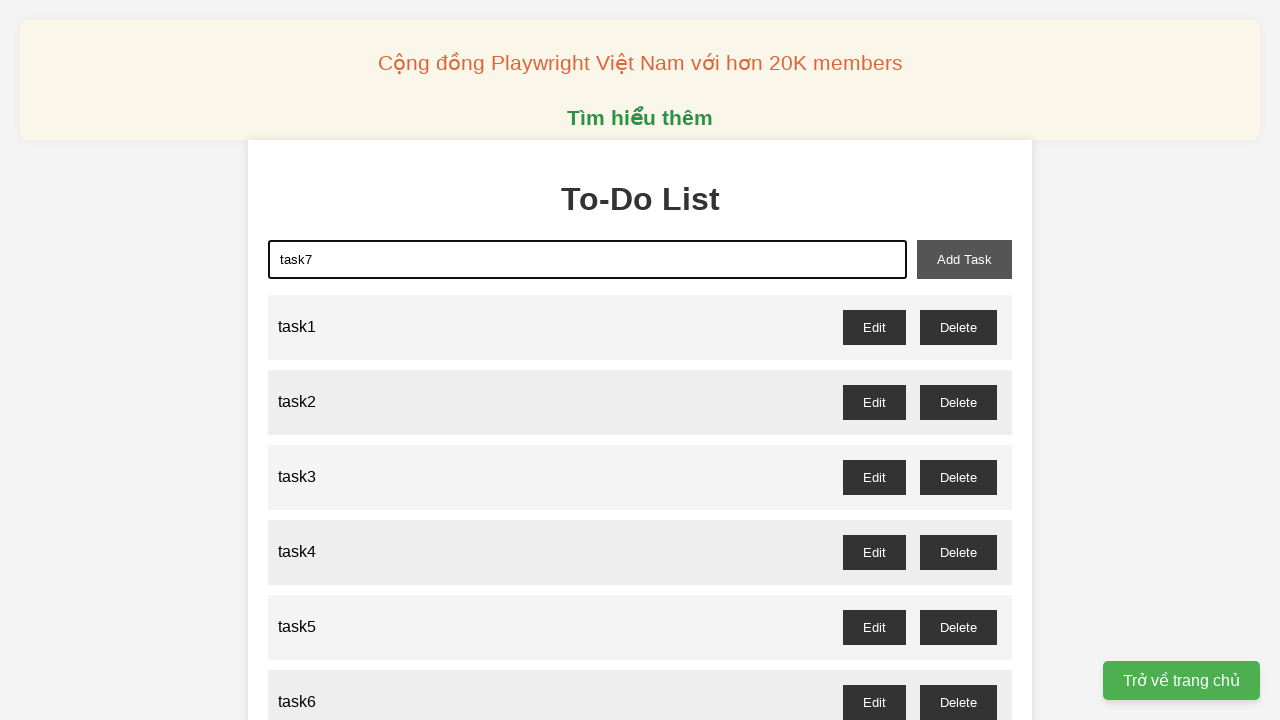

Clicked add task button to add task7 at (964, 259) on xpath=//button[@id='add-task']
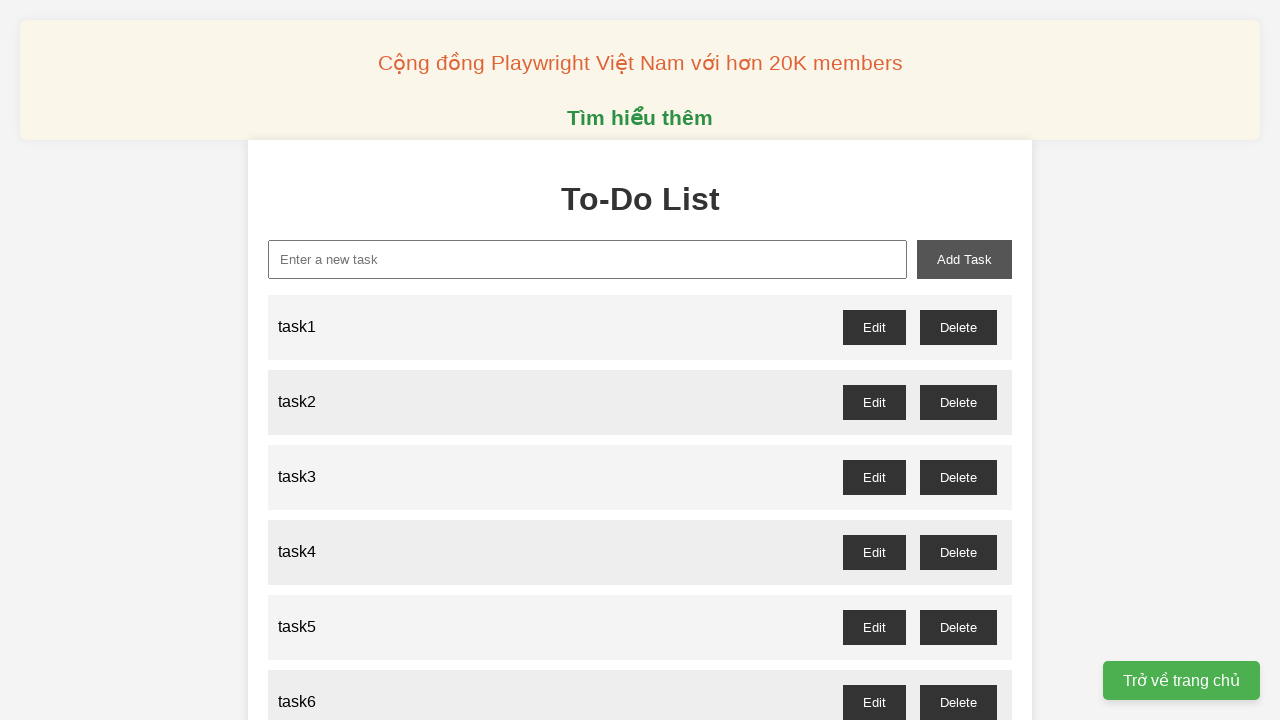

Filled task input field with 'task8' on xpath=//input[@id='new-task']
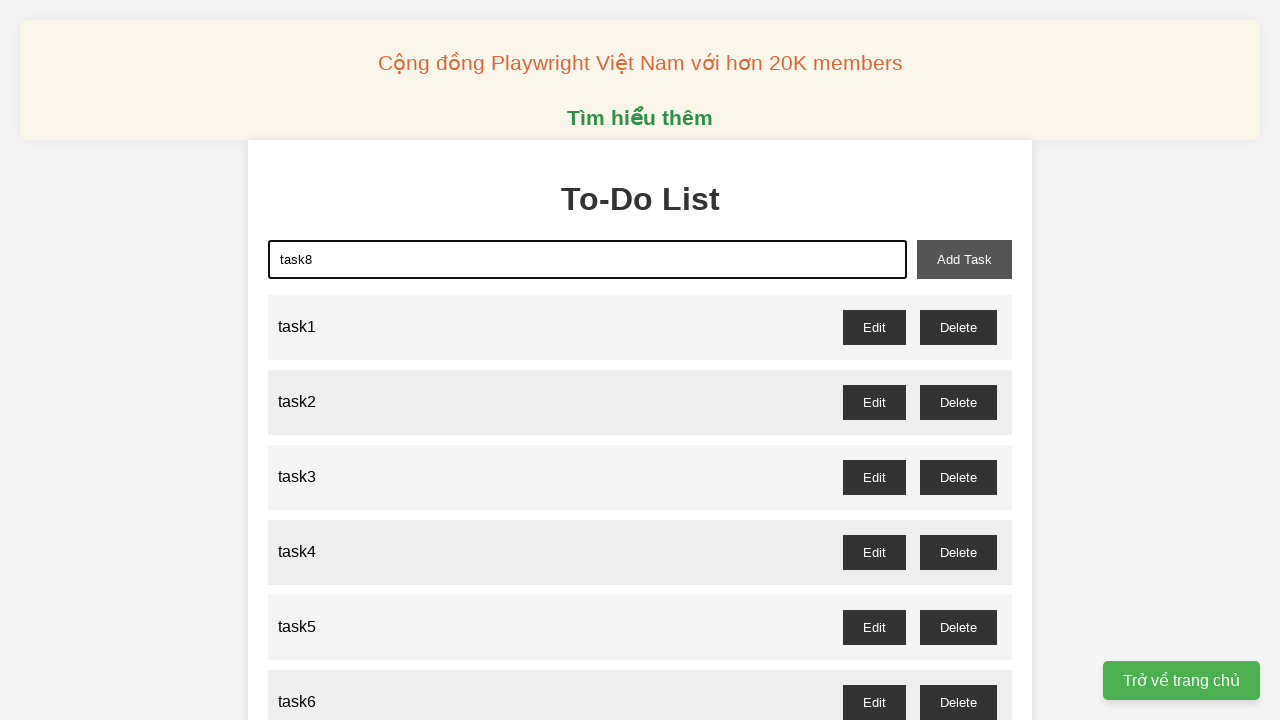

Clicked add task button to add task8 at (964, 259) on xpath=//button[@id='add-task']
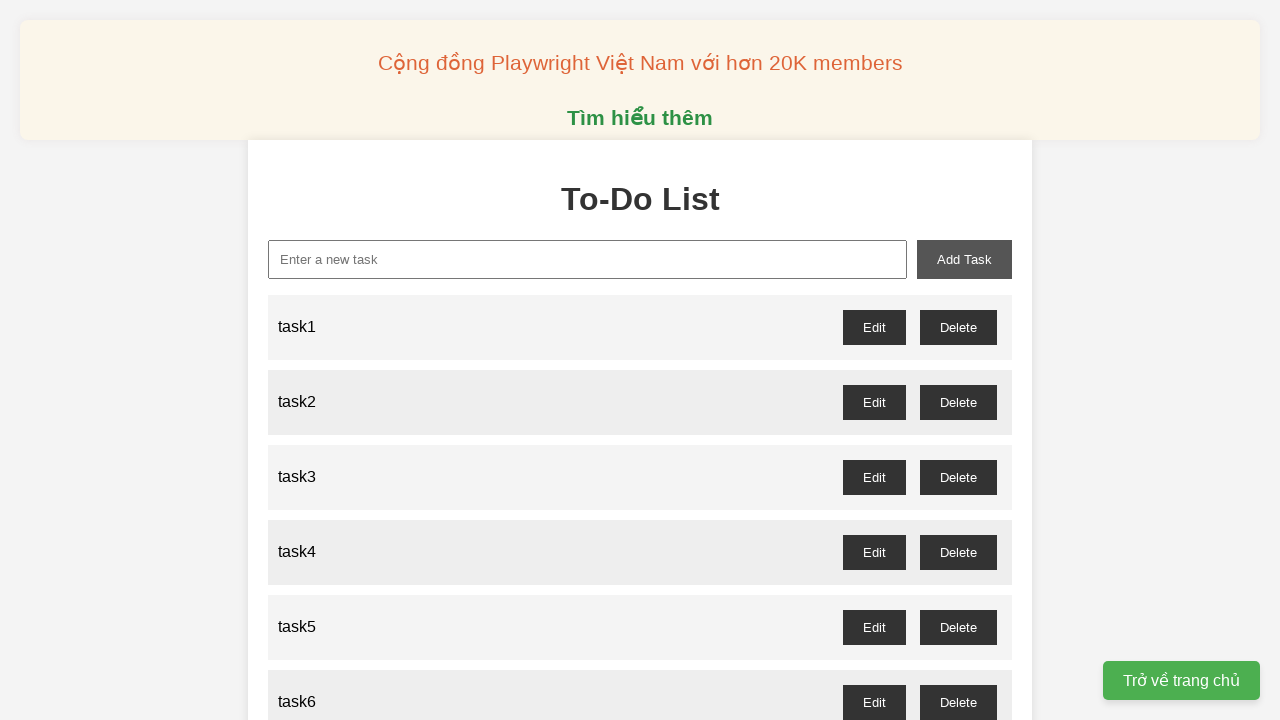

Filled task input field with 'task9' on xpath=//input[@id='new-task']
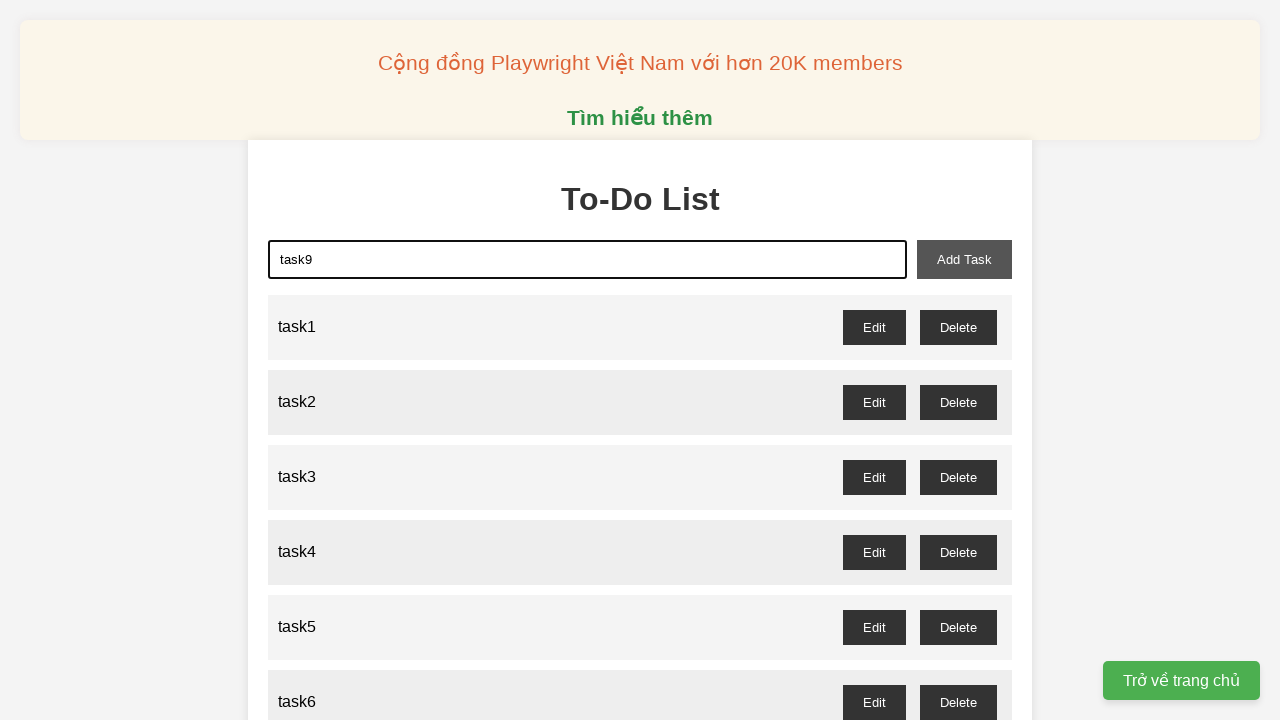

Clicked add task button to add task9 at (964, 259) on xpath=//button[@id='add-task']
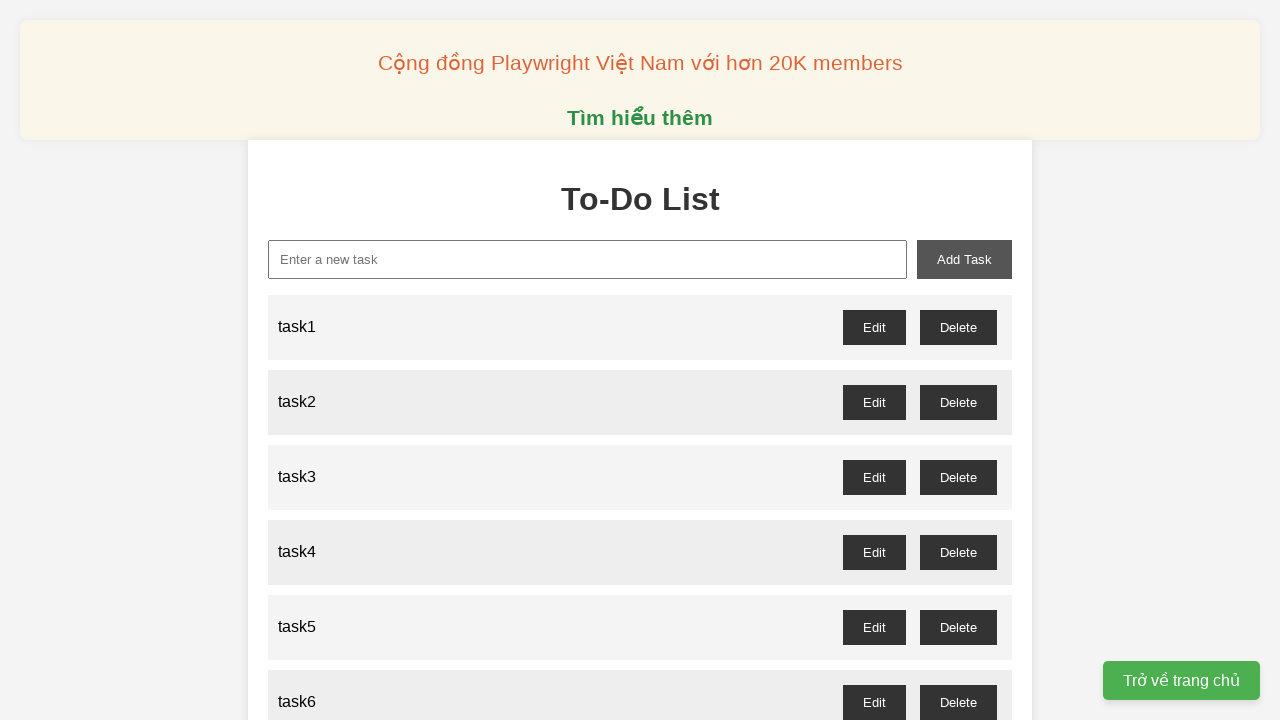

Filled task input field with 'task10' on xpath=//input[@id='new-task']
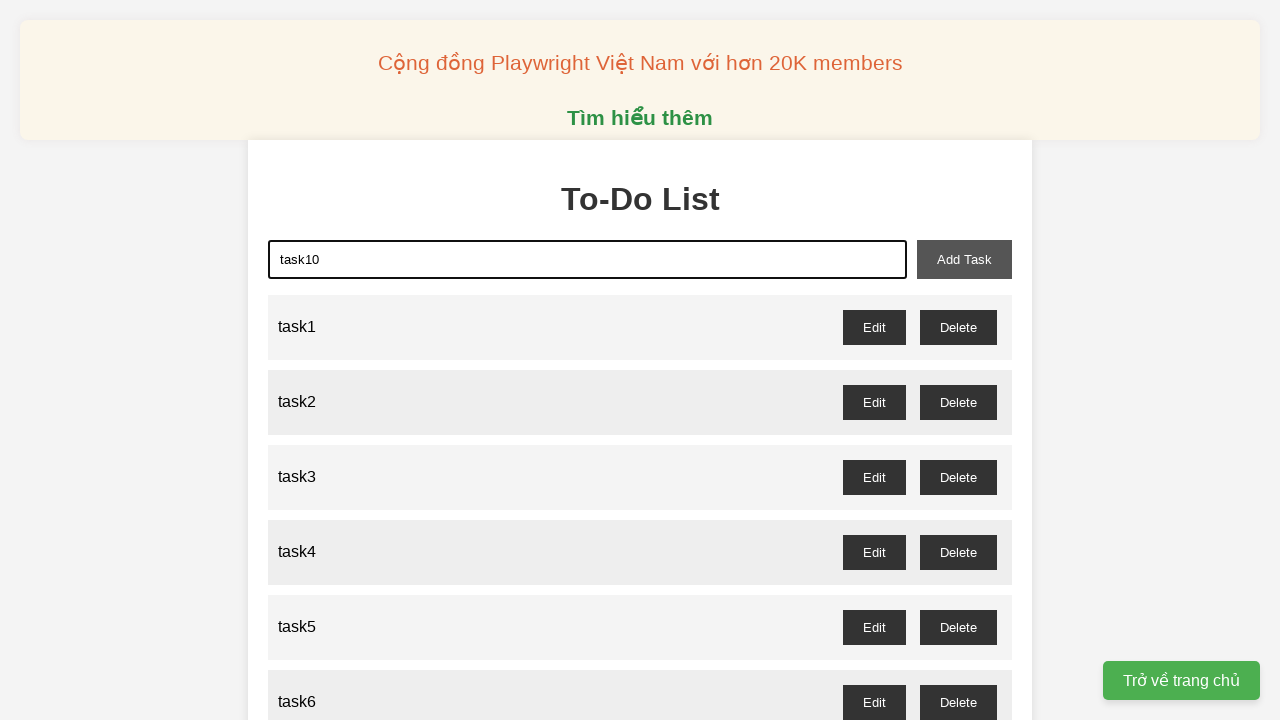

Clicked add task button to add task10 at (964, 259) on xpath=//button[@id='add-task']
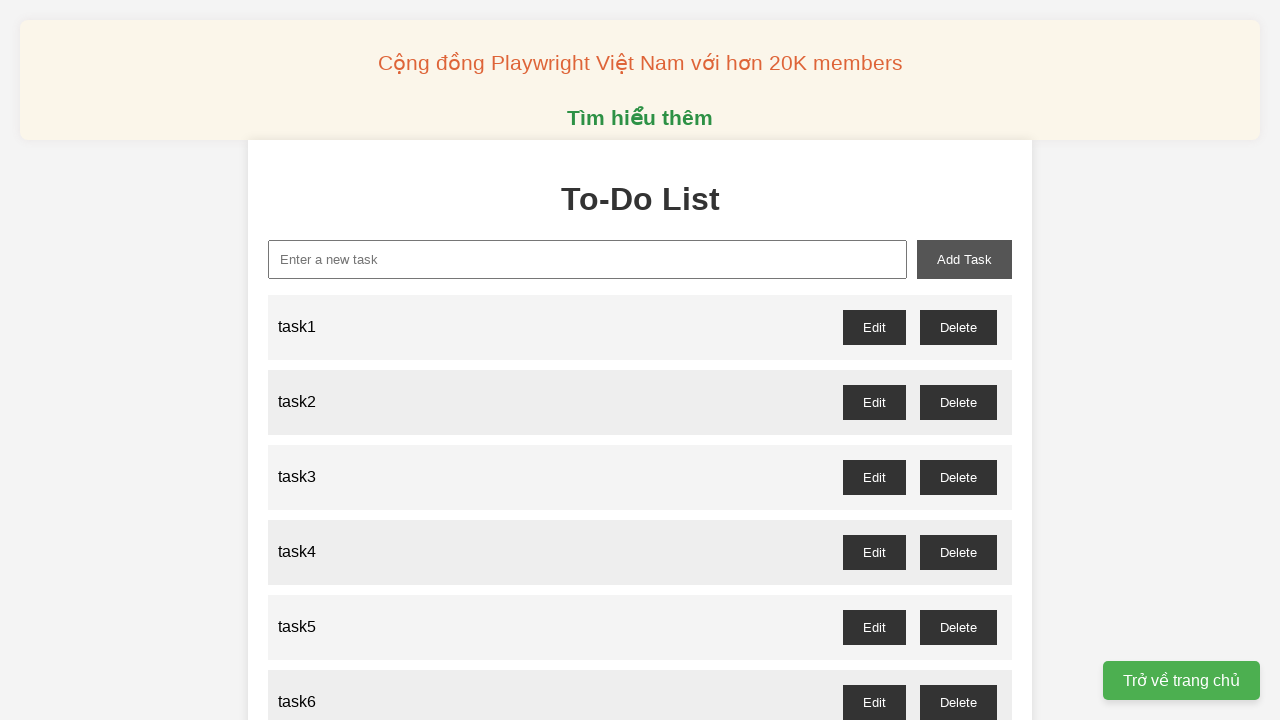

Filled task input field with 'task11' on xpath=//input[@id='new-task']
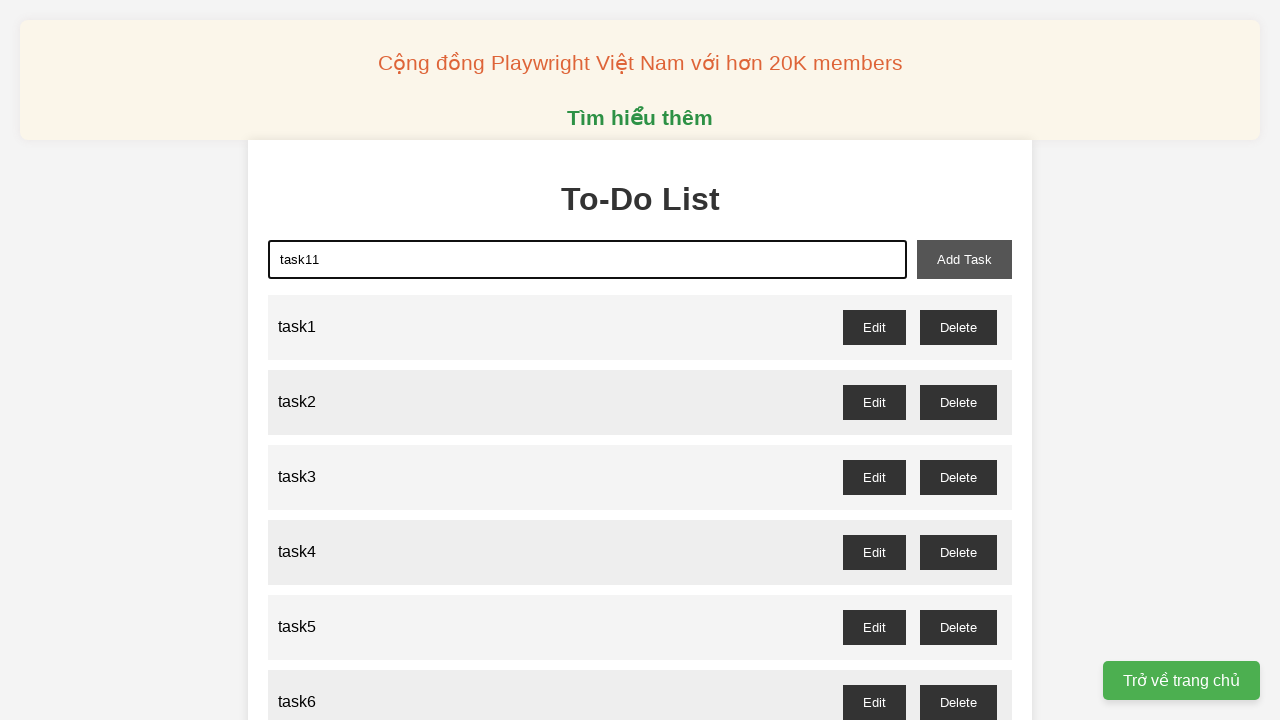

Clicked add task button to add task11 at (964, 259) on xpath=//button[@id='add-task']
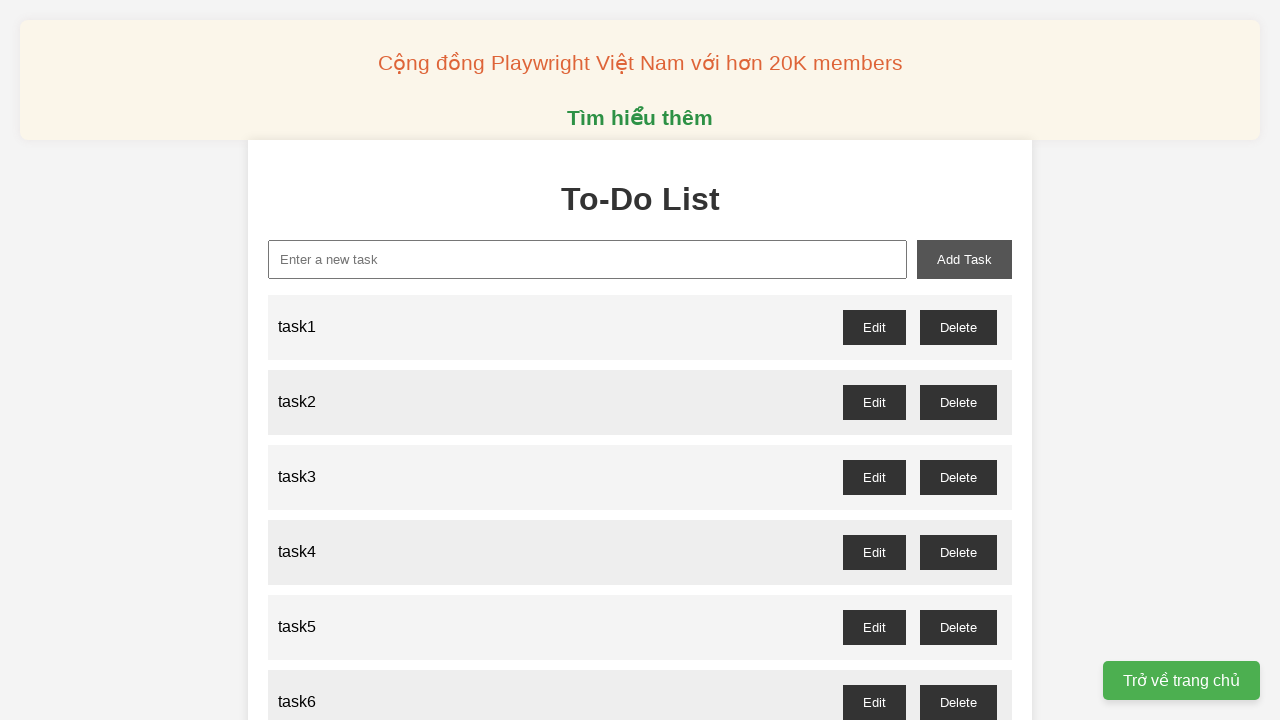

Filled task input field with 'task12' on xpath=//input[@id='new-task']
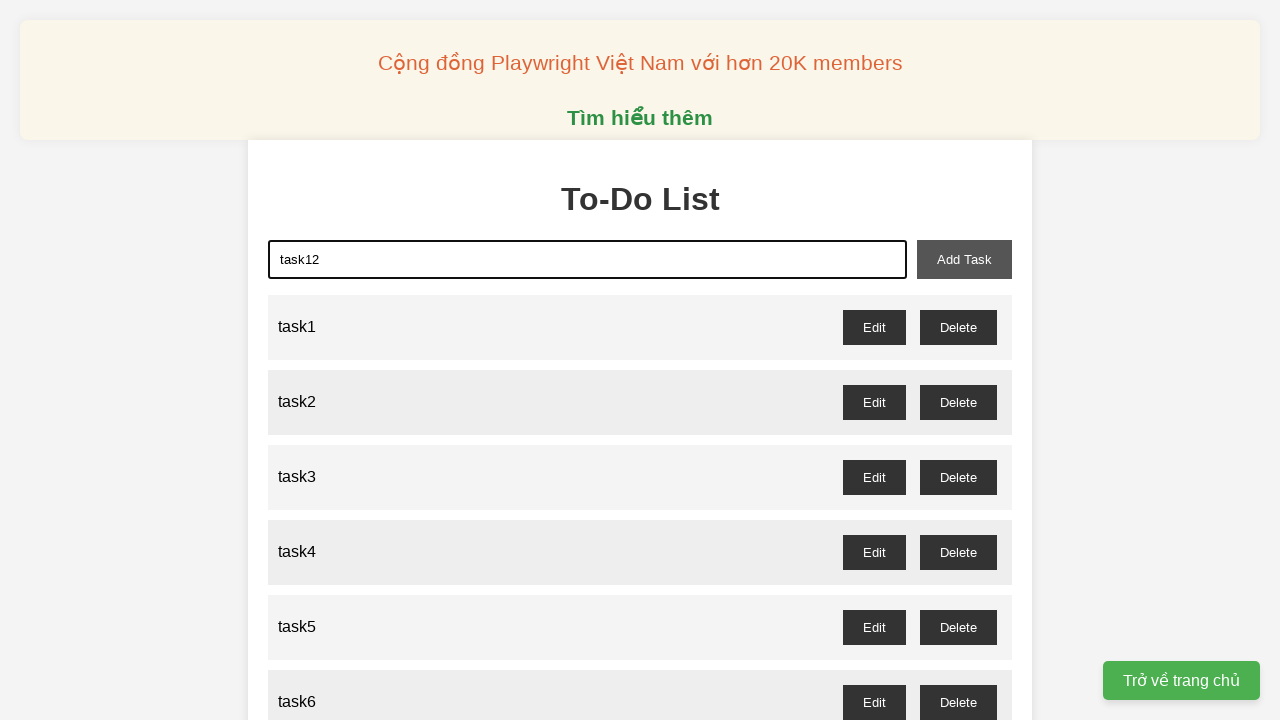

Clicked add task button to add task12 at (964, 259) on xpath=//button[@id='add-task']
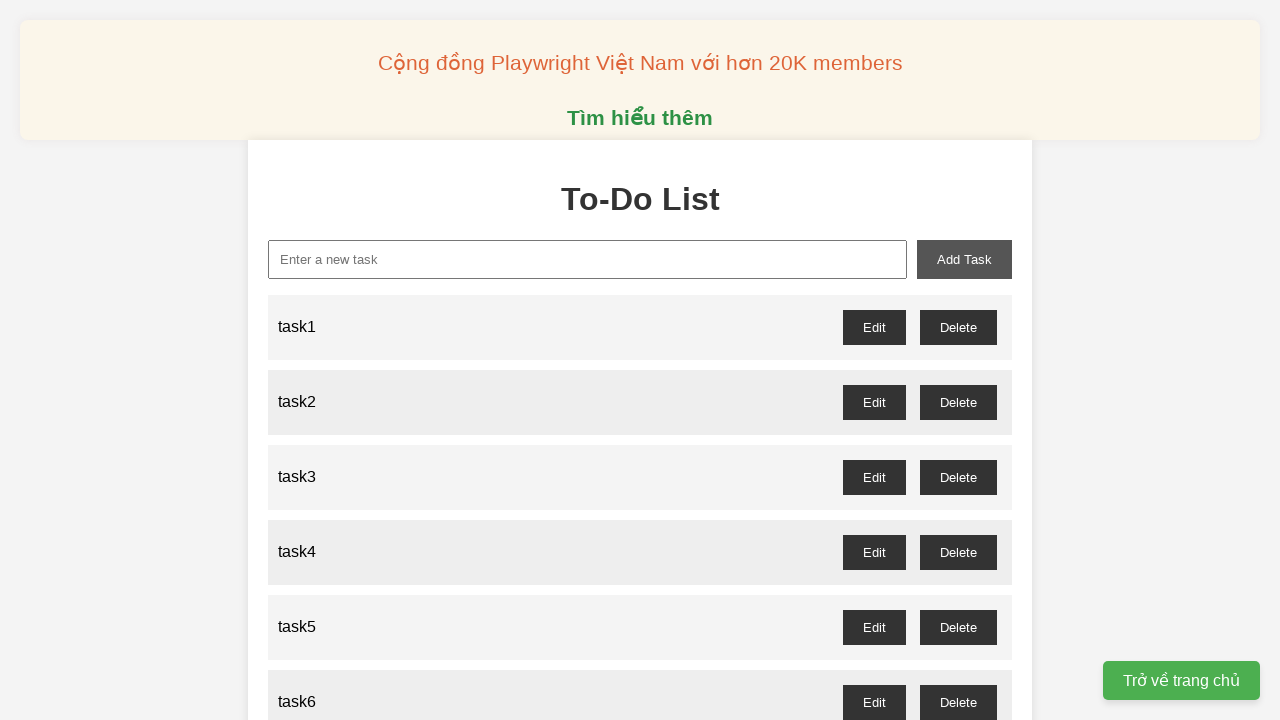

Filled task input field with 'task13' on xpath=//input[@id='new-task']
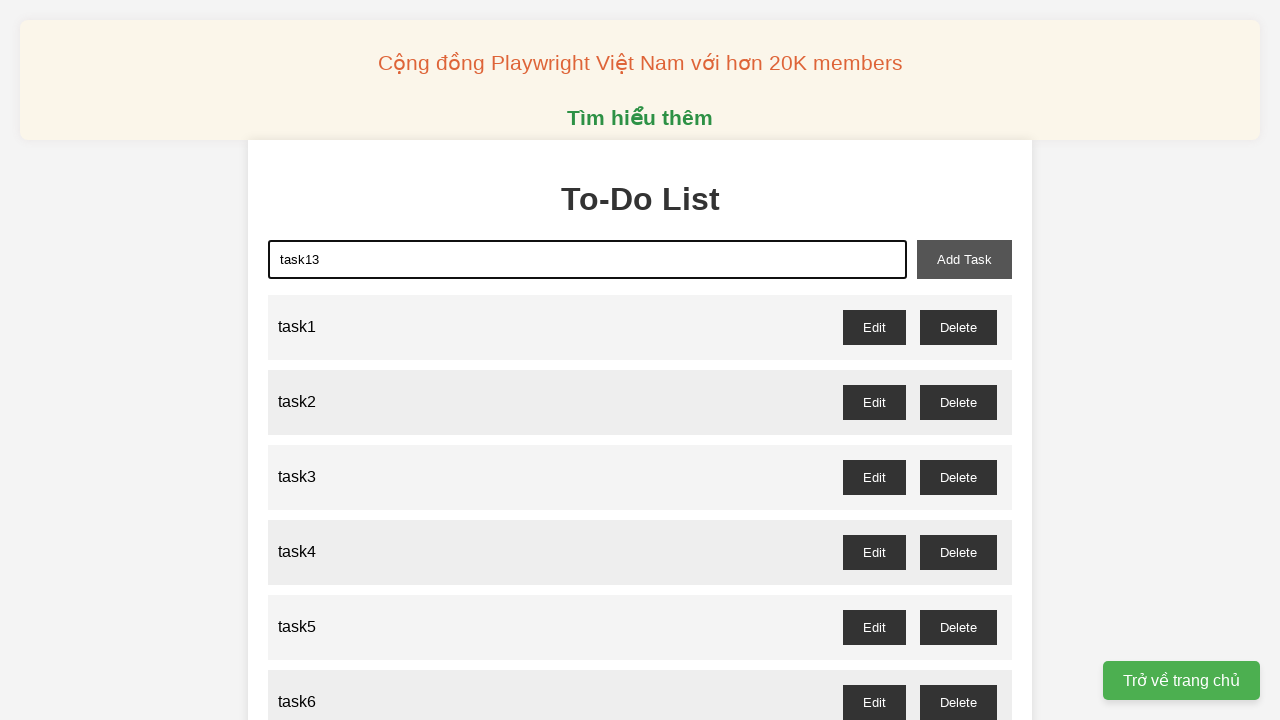

Clicked add task button to add task13 at (964, 259) on xpath=//button[@id='add-task']
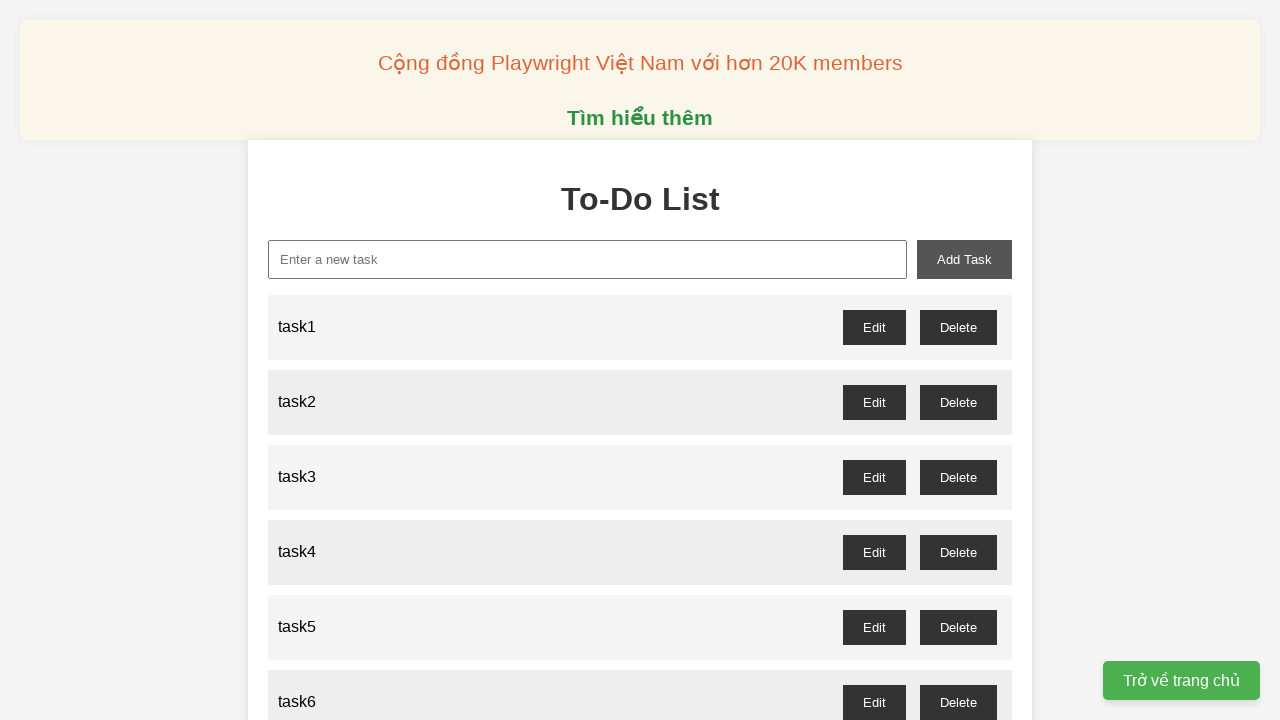

Filled task input field with 'task14' on xpath=//input[@id='new-task']
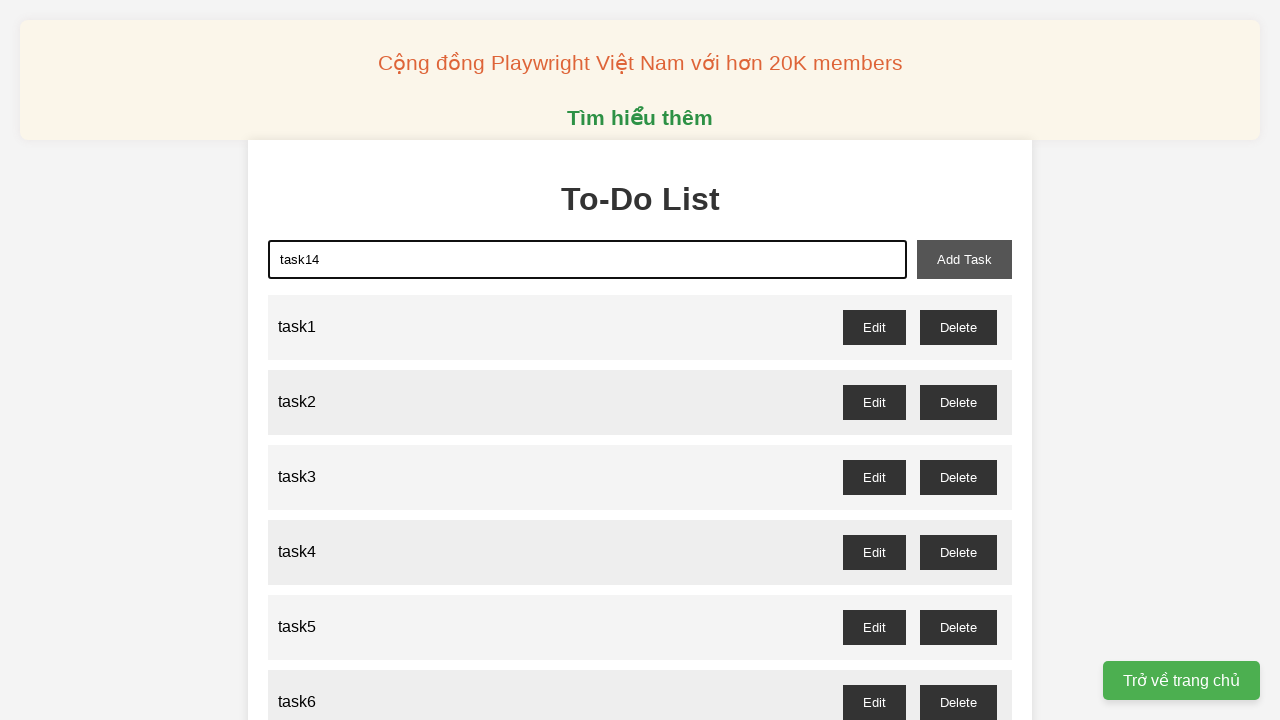

Clicked add task button to add task14 at (964, 259) on xpath=//button[@id='add-task']
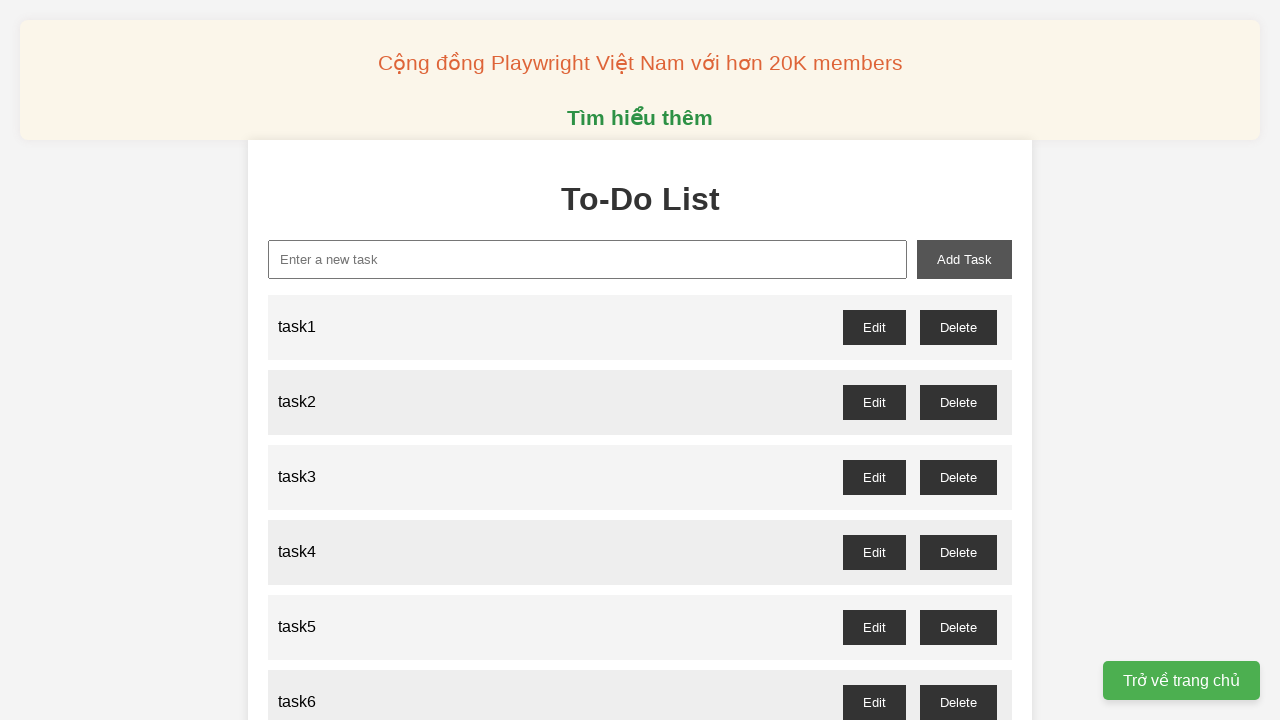

Filled task input field with 'task15' on xpath=//input[@id='new-task']
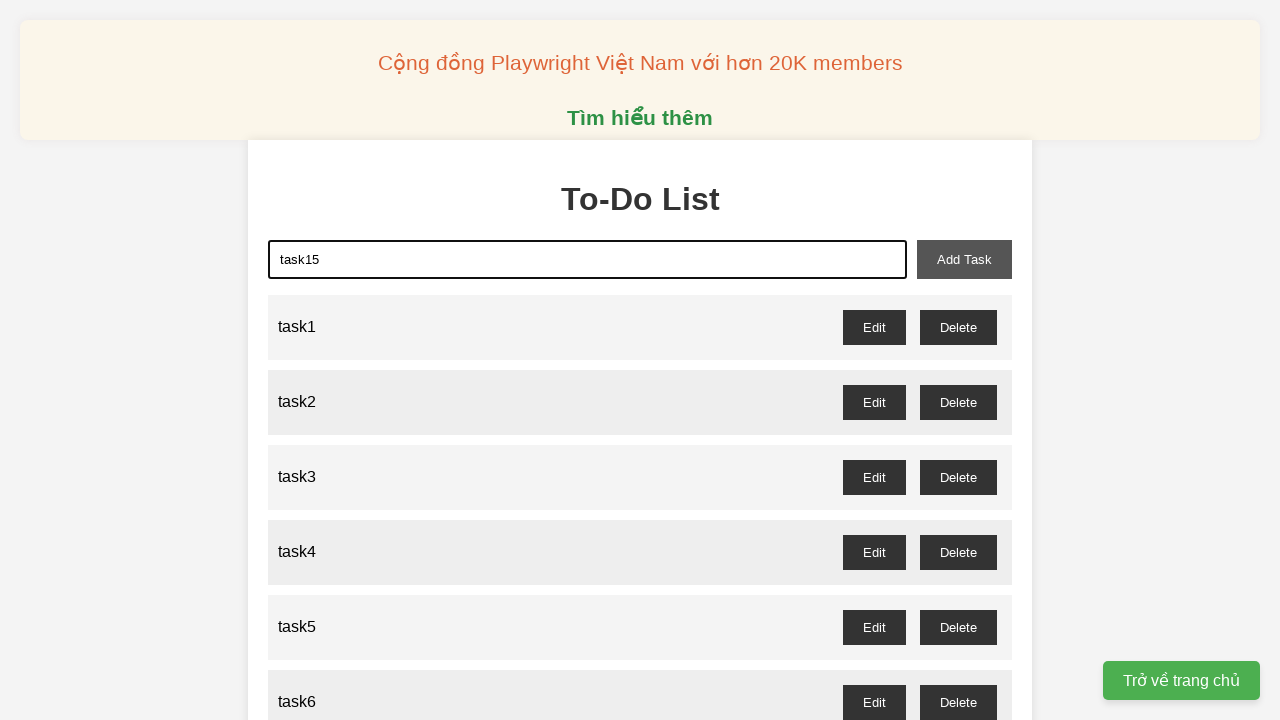

Clicked add task button to add task15 at (964, 259) on xpath=//button[@id='add-task']
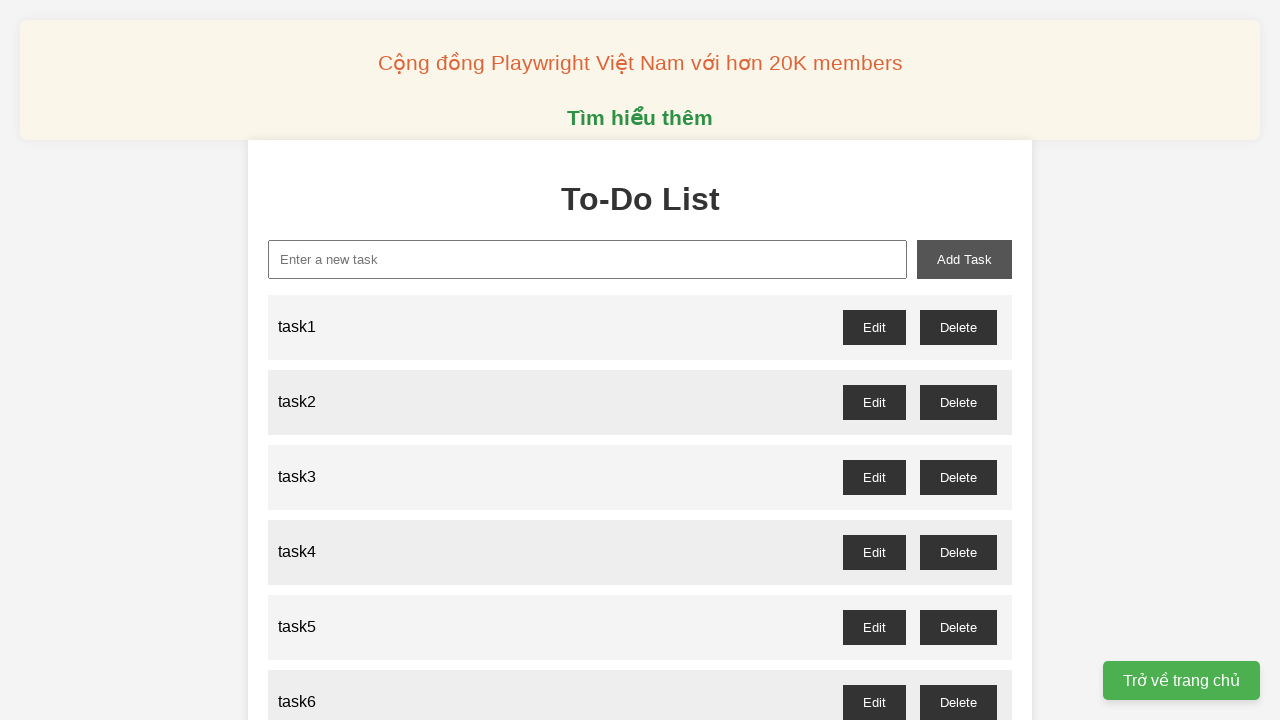

Filled task input field with 'task16' on xpath=//input[@id='new-task']
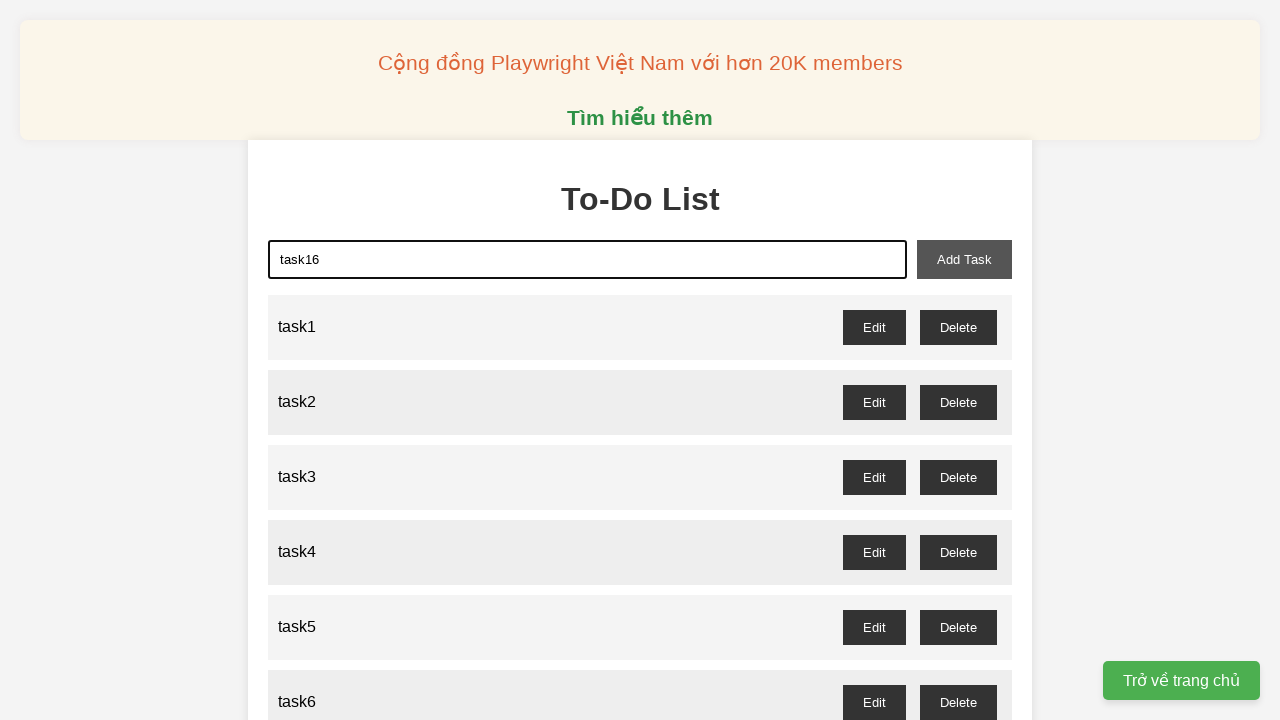

Clicked add task button to add task16 at (964, 259) on xpath=//button[@id='add-task']
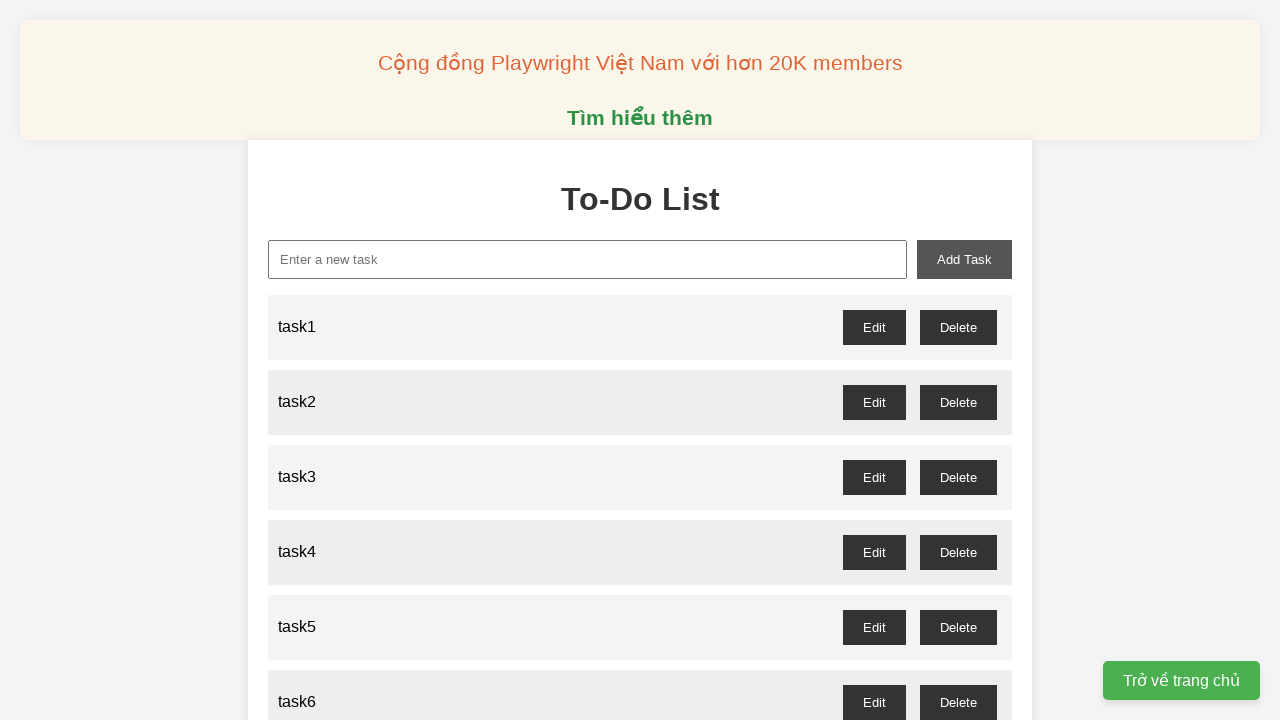

Filled task input field with 'task17' on xpath=//input[@id='new-task']
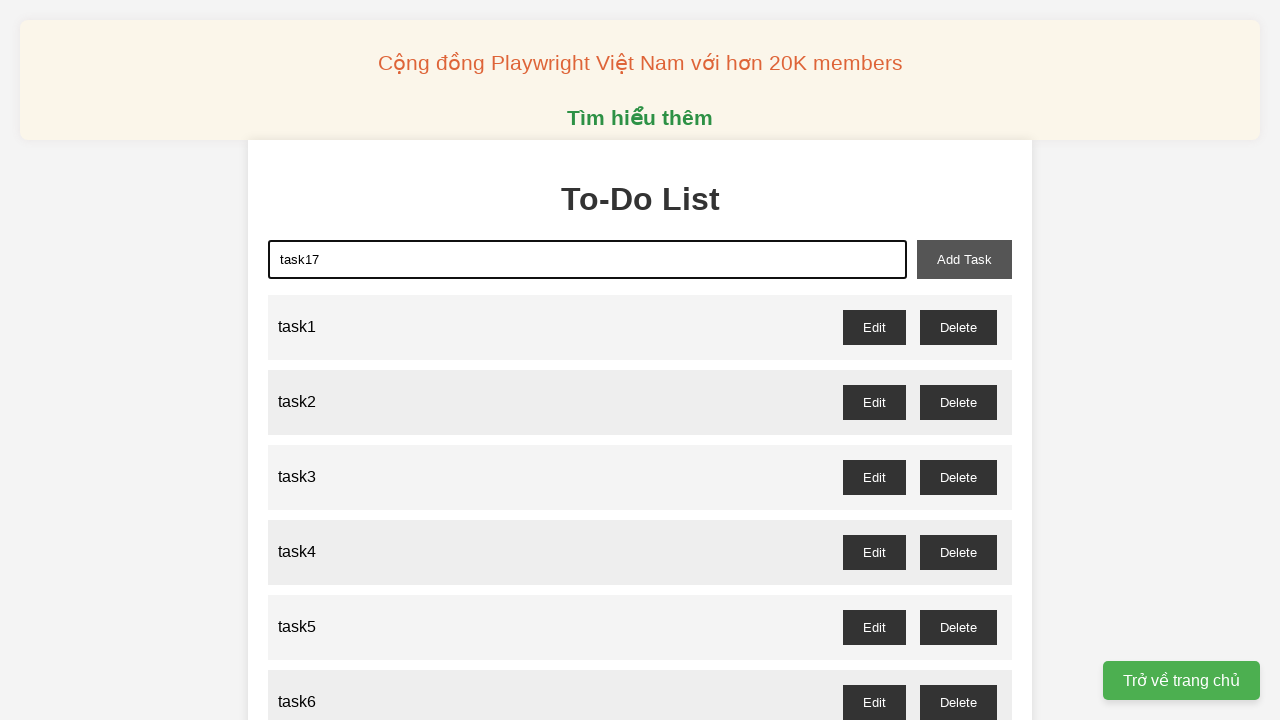

Clicked add task button to add task17 at (964, 259) on xpath=//button[@id='add-task']
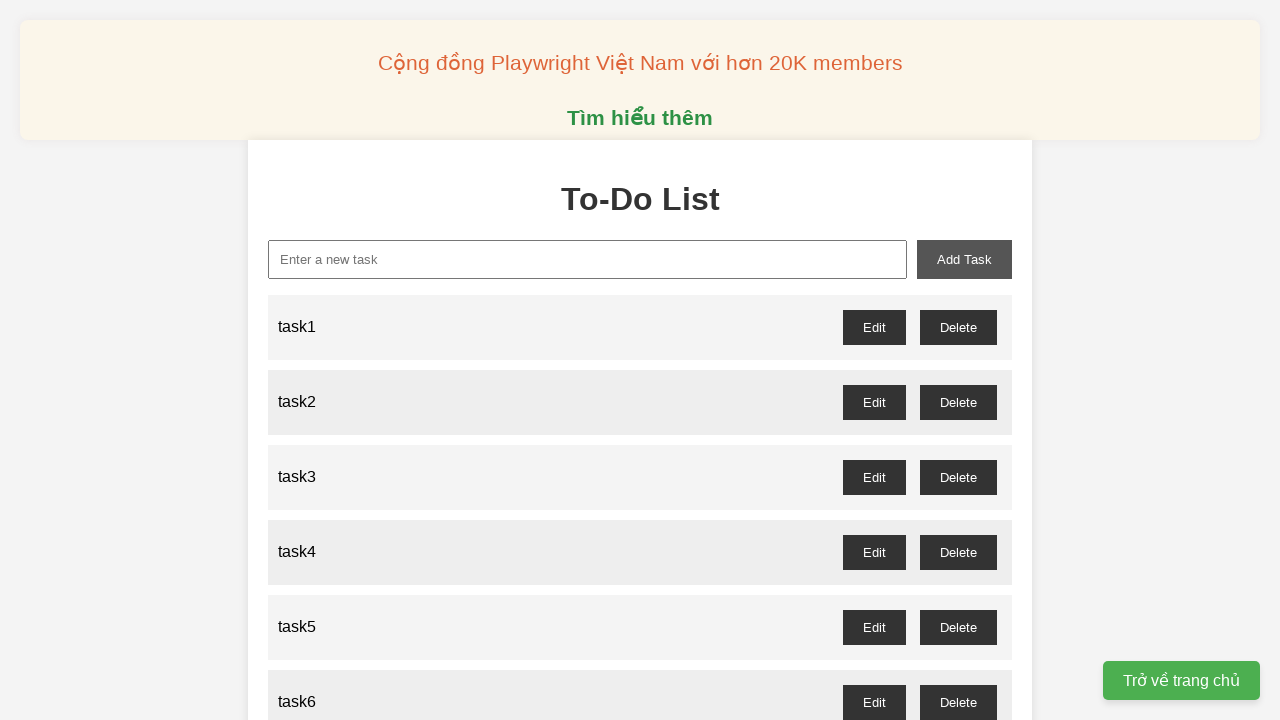

Filled task input field with 'task18' on xpath=//input[@id='new-task']
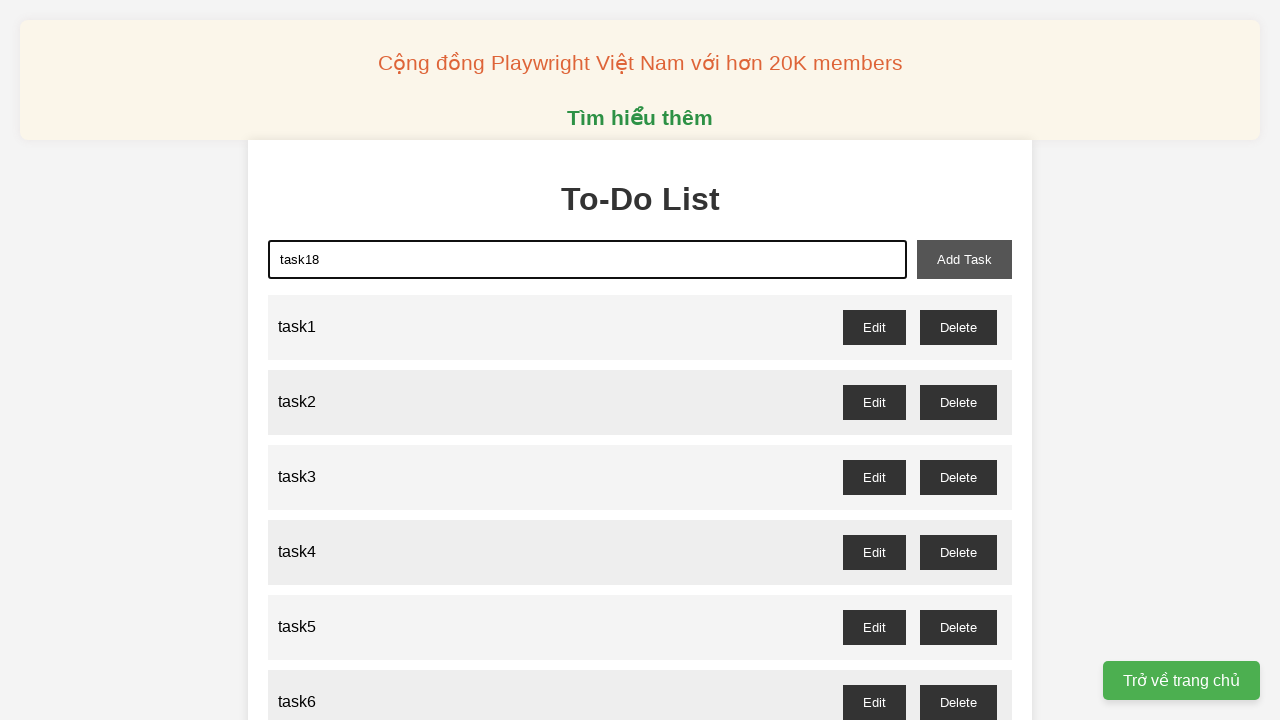

Clicked add task button to add task18 at (964, 259) on xpath=//button[@id='add-task']
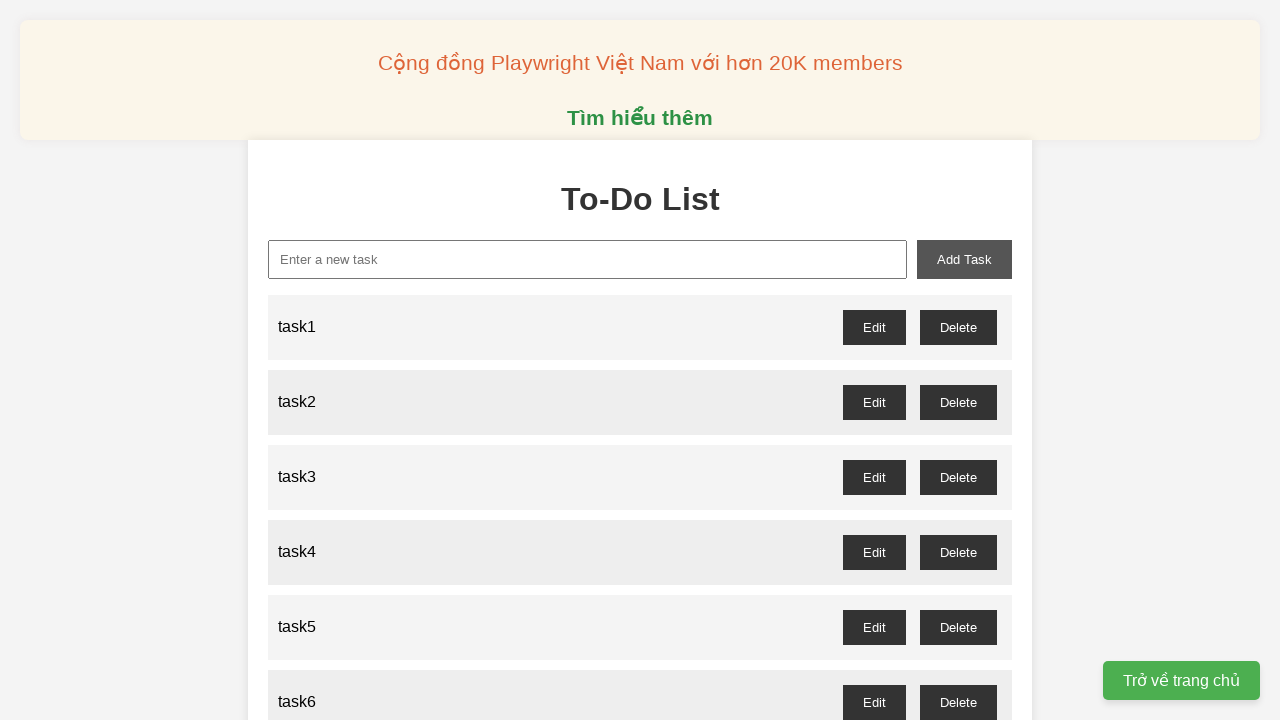

Filled task input field with 'task19' on xpath=//input[@id='new-task']
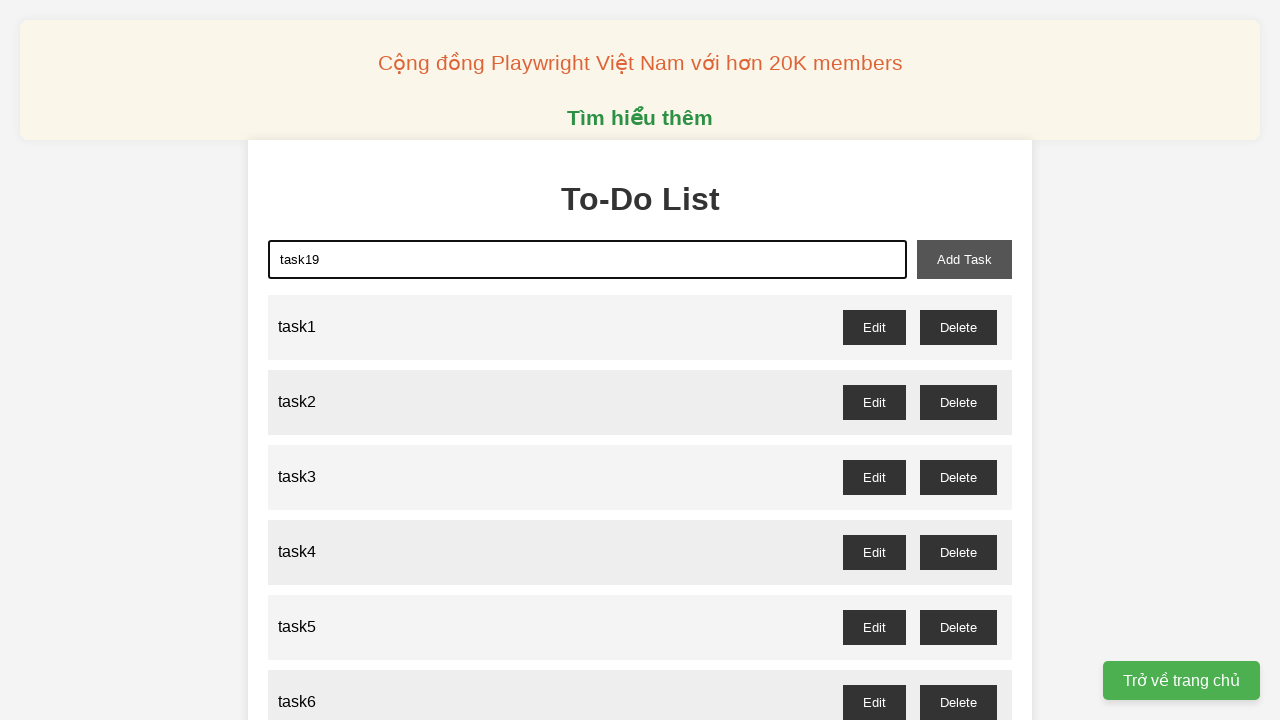

Clicked add task button to add task19 at (964, 259) on xpath=//button[@id='add-task']
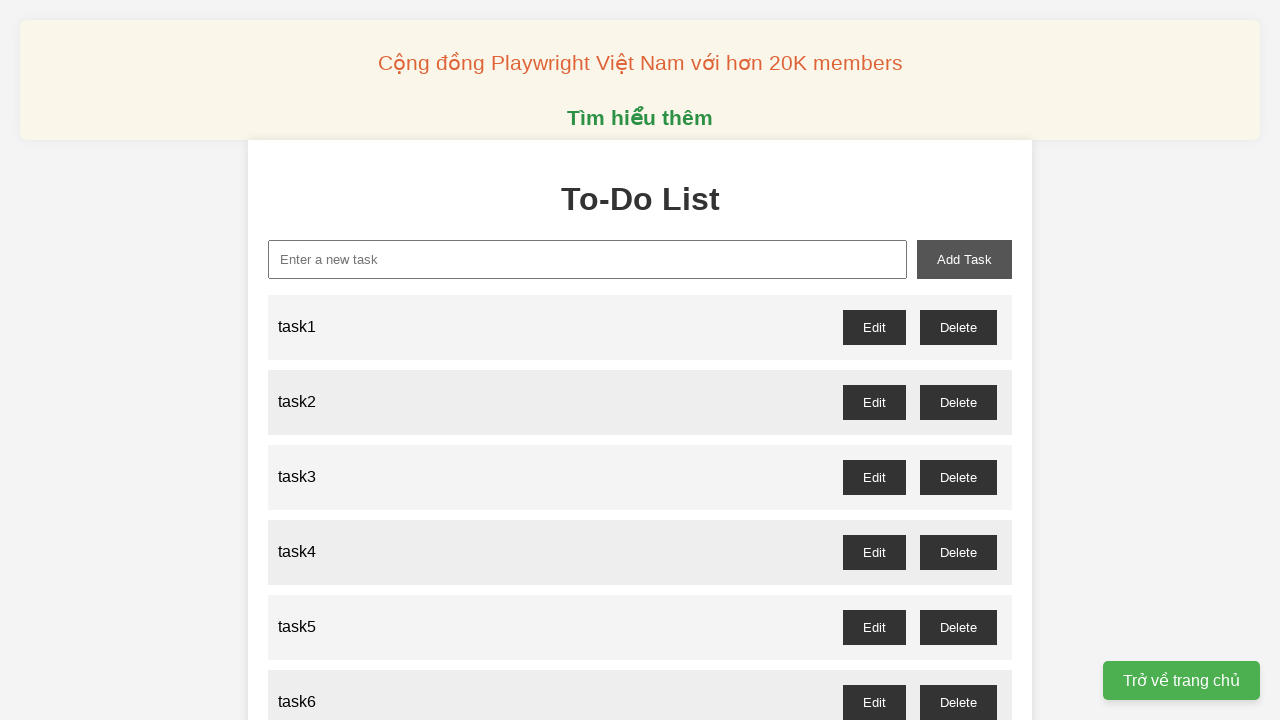

Filled task input field with 'task20' on xpath=//input[@id='new-task']
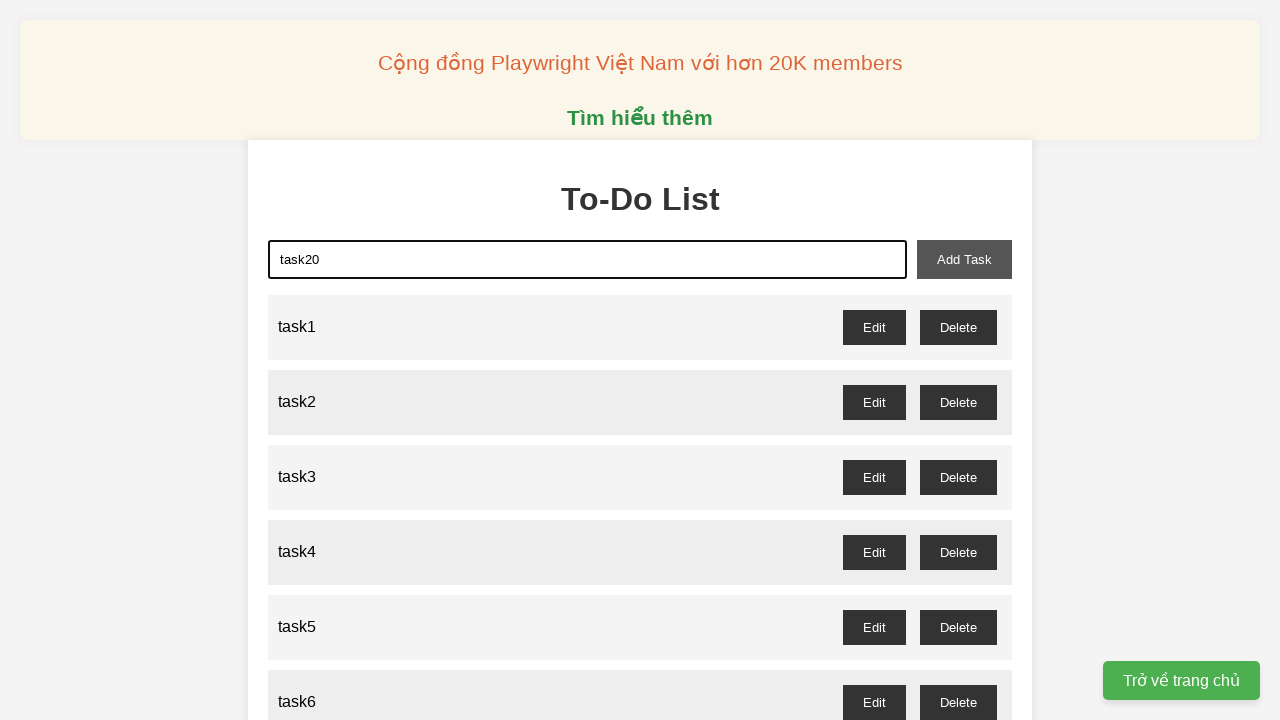

Clicked add task button to add task20 at (964, 259) on xpath=//button[@id='add-task']
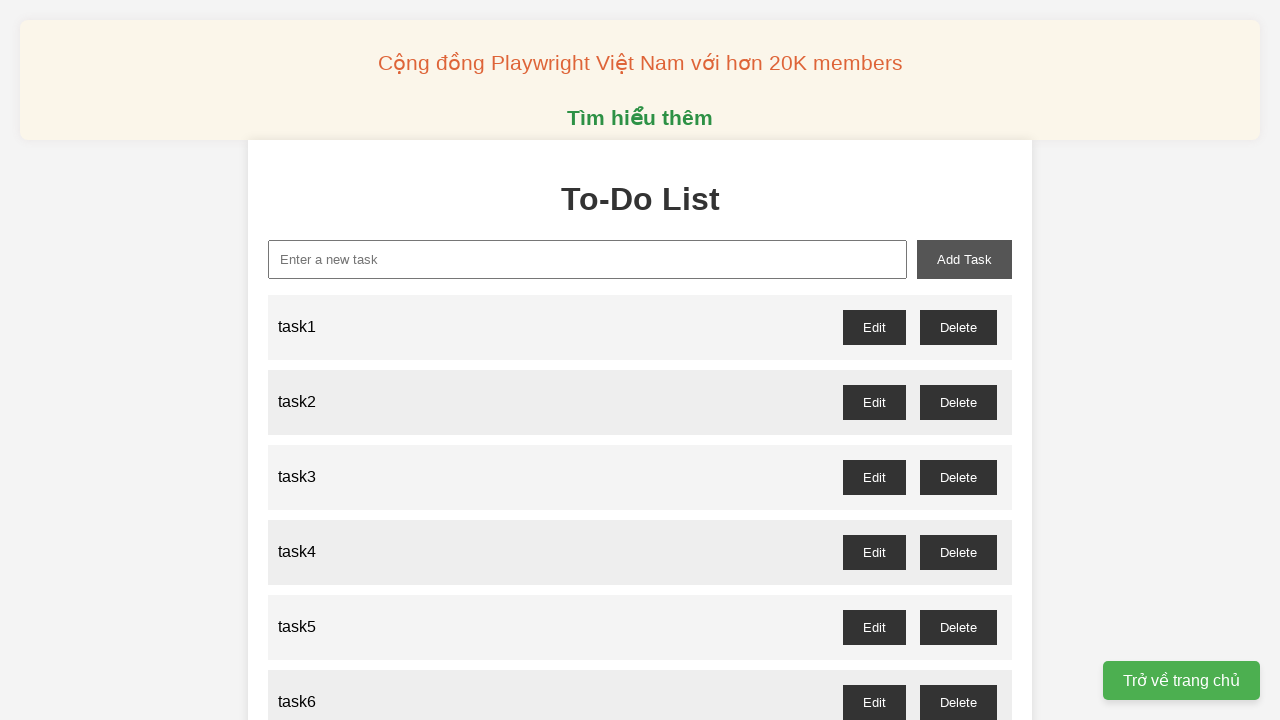

Filled task input field with 'task21' on xpath=//input[@id='new-task']
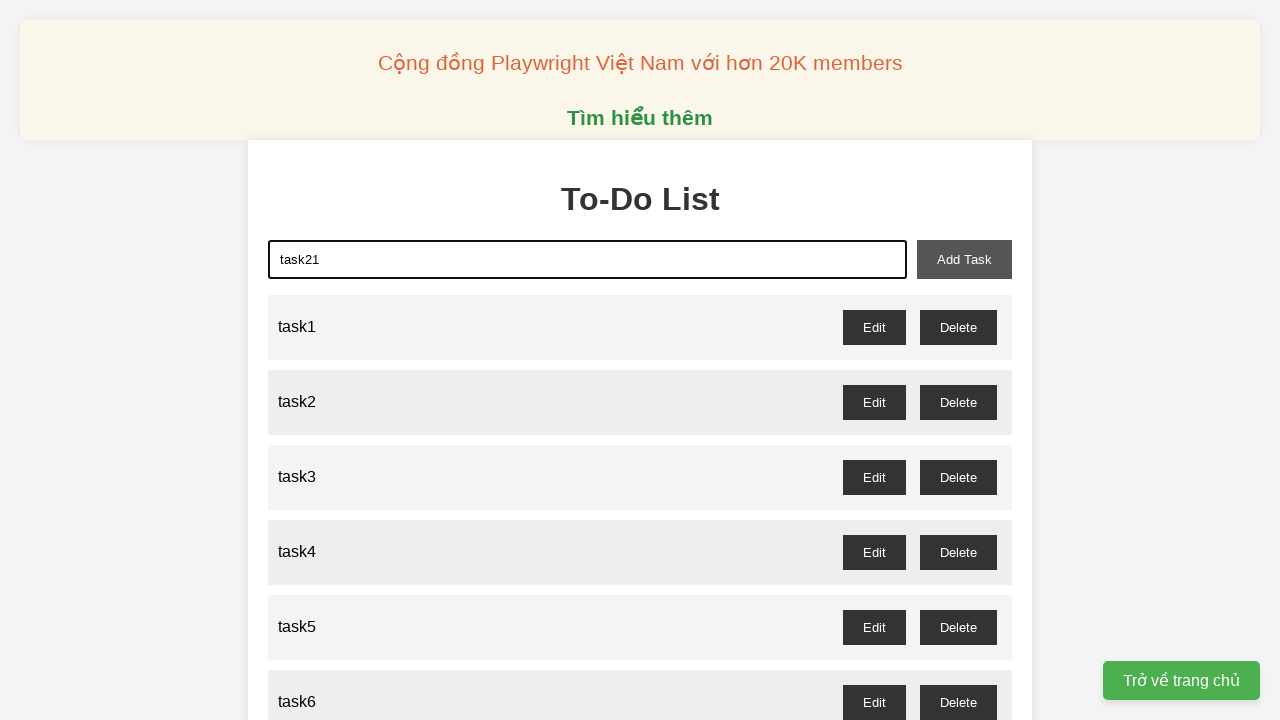

Clicked add task button to add task21 at (964, 259) on xpath=//button[@id='add-task']
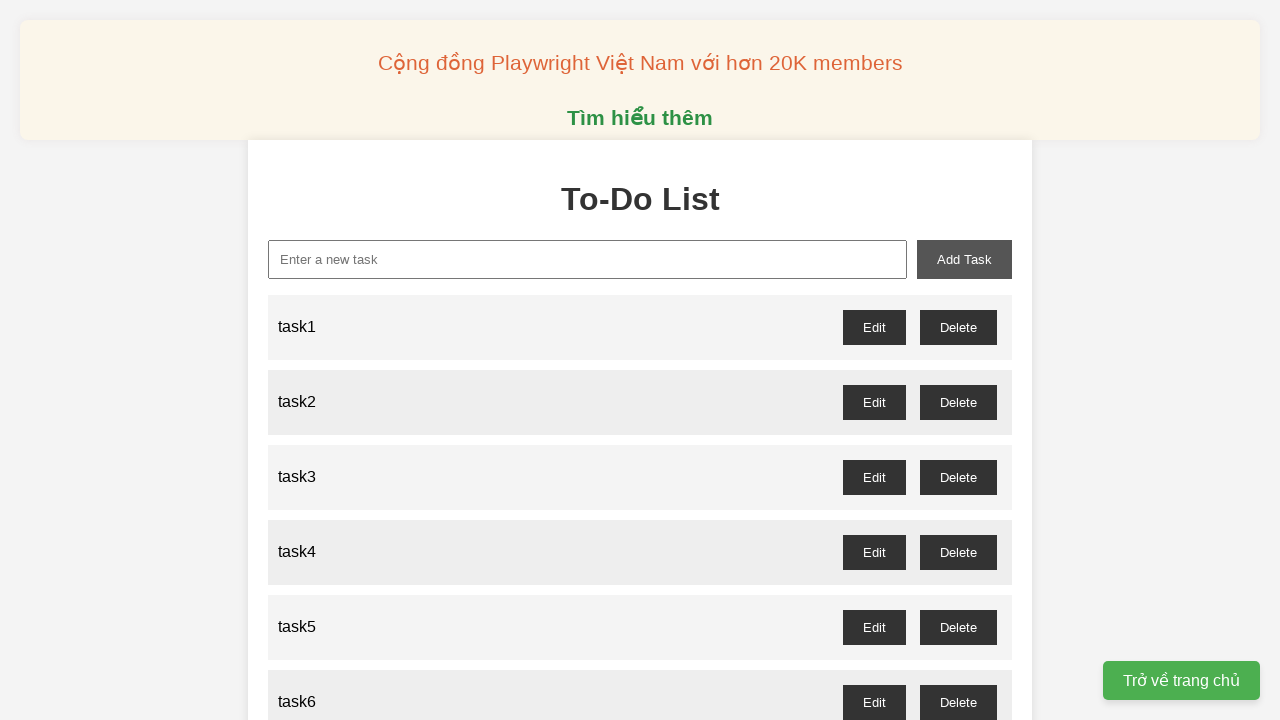

Filled task input field with 'task22' on xpath=//input[@id='new-task']
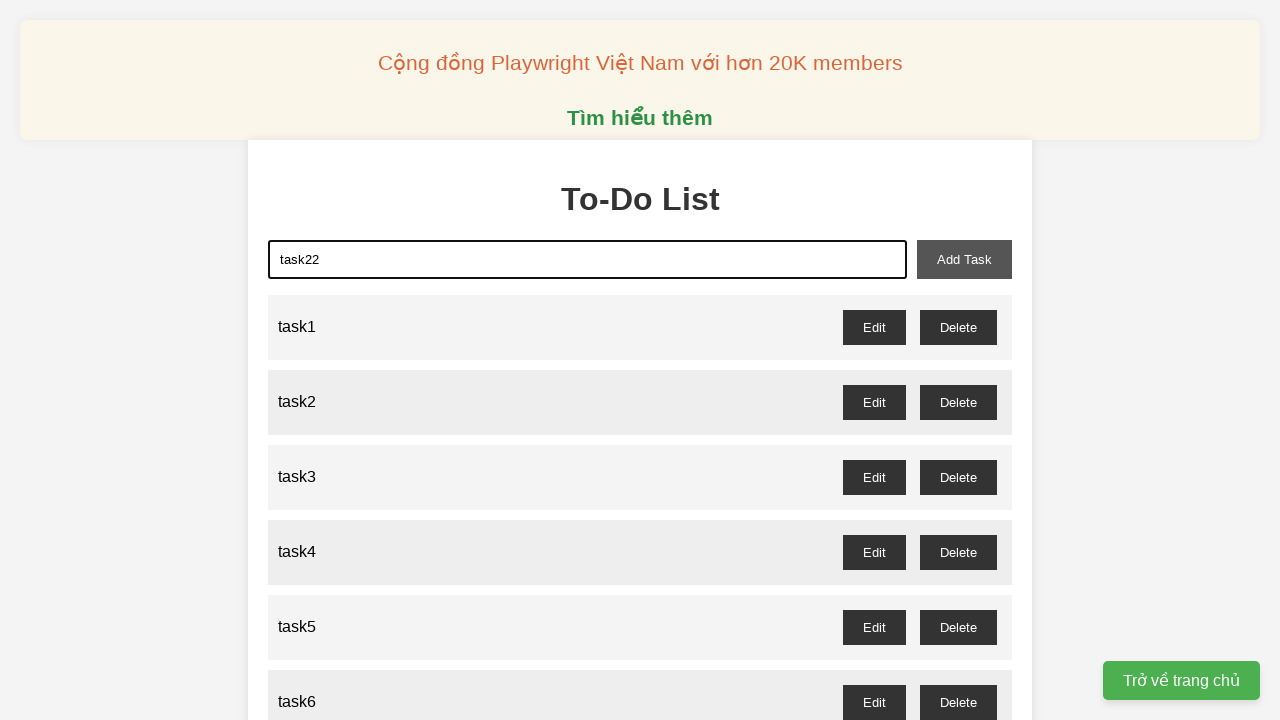

Clicked add task button to add task22 at (964, 259) on xpath=//button[@id='add-task']
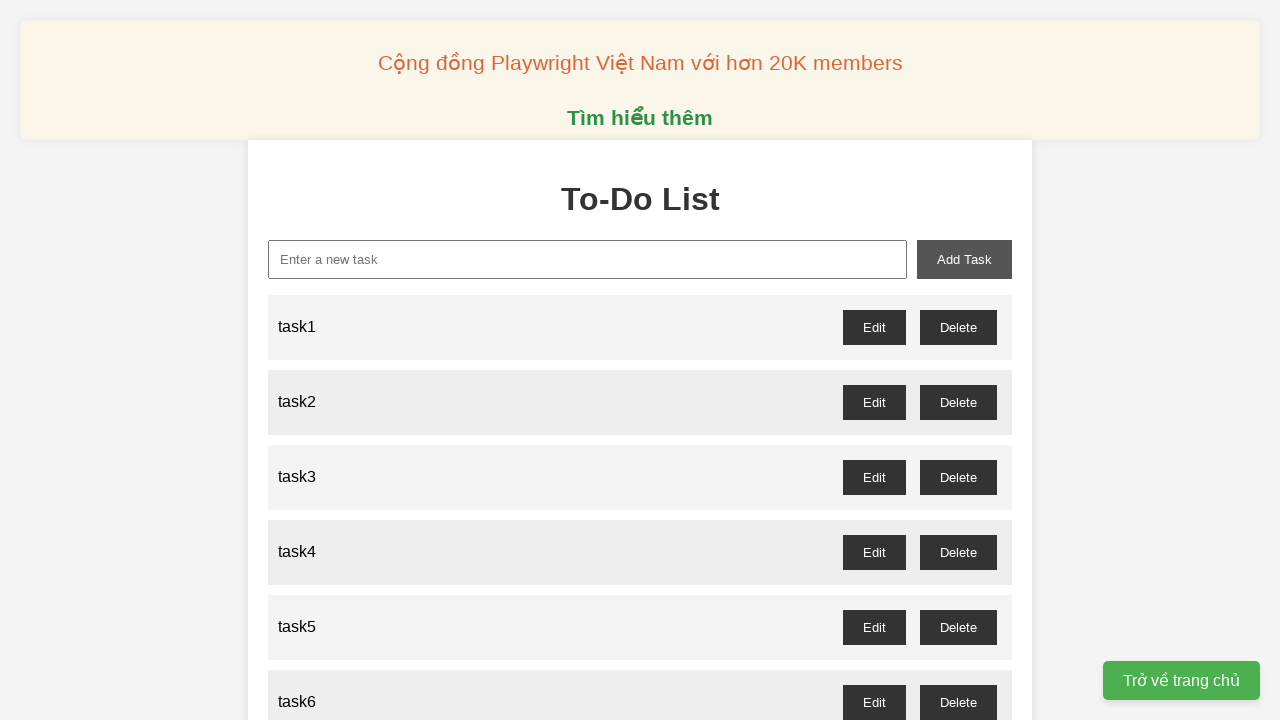

Filled task input field with 'task23' on xpath=//input[@id='new-task']
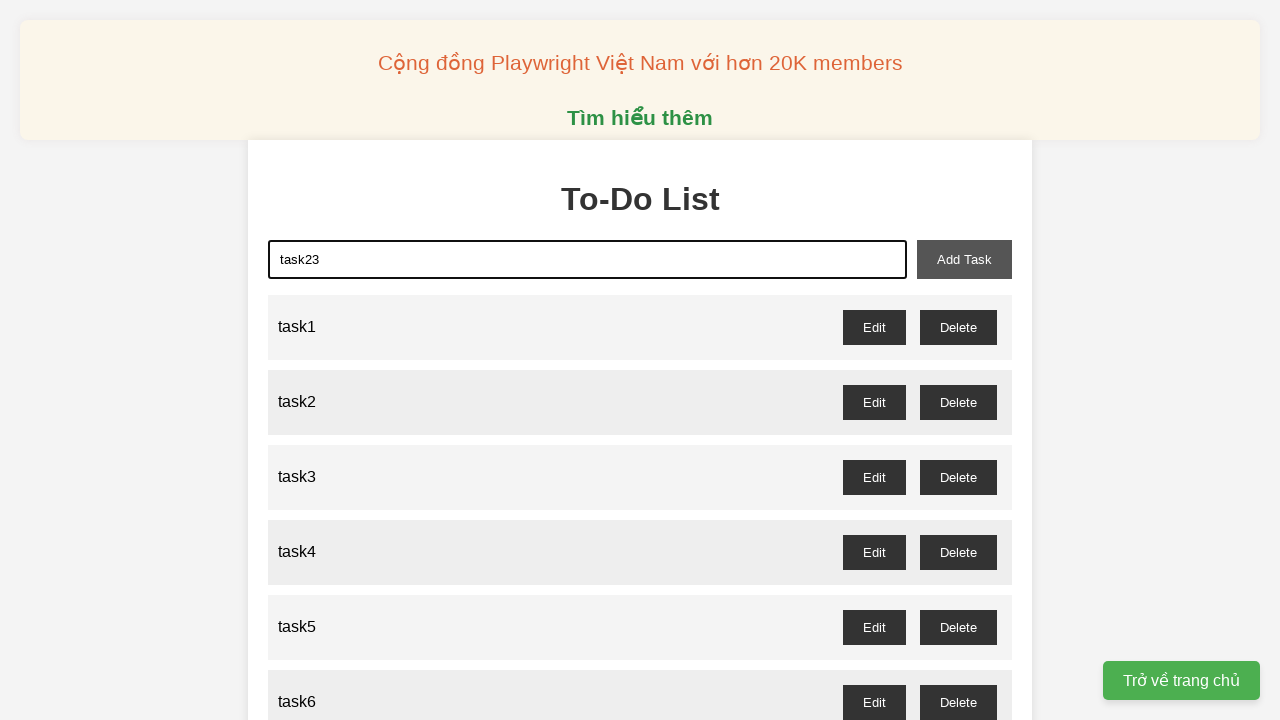

Clicked add task button to add task23 at (964, 259) on xpath=//button[@id='add-task']
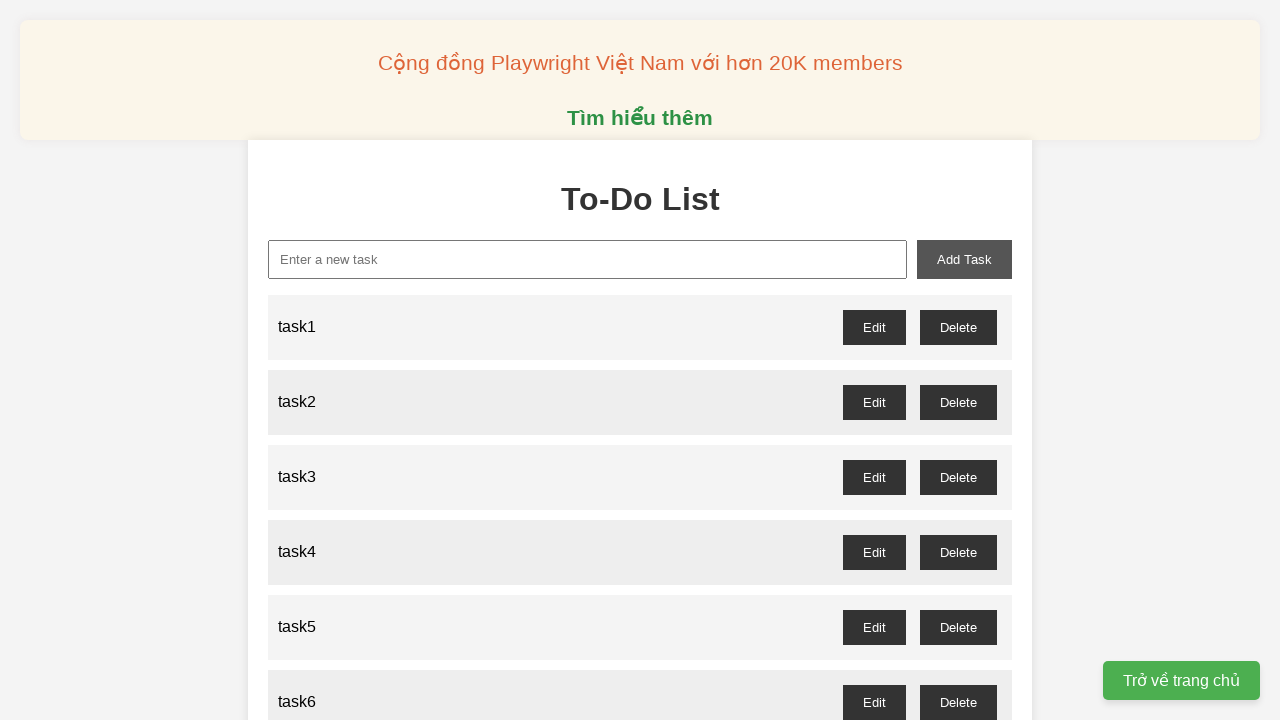

Filled task input field with 'task24' on xpath=//input[@id='new-task']
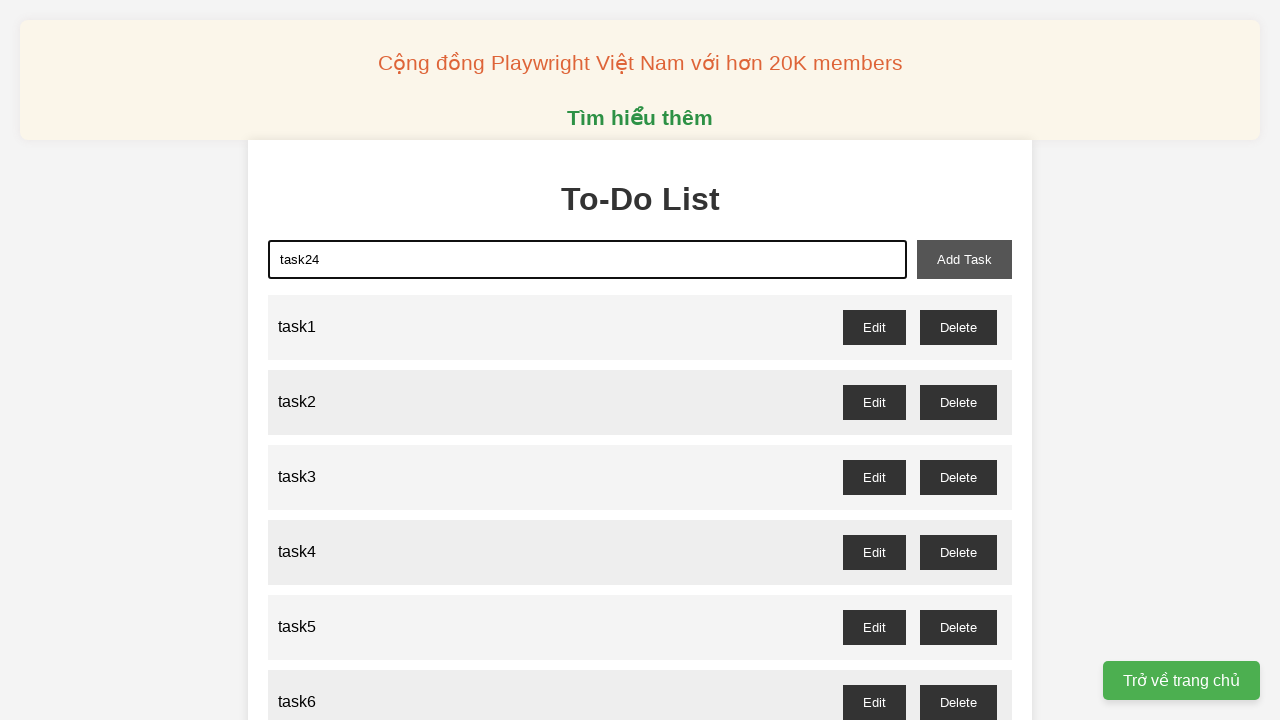

Clicked add task button to add task24 at (964, 259) on xpath=//button[@id='add-task']
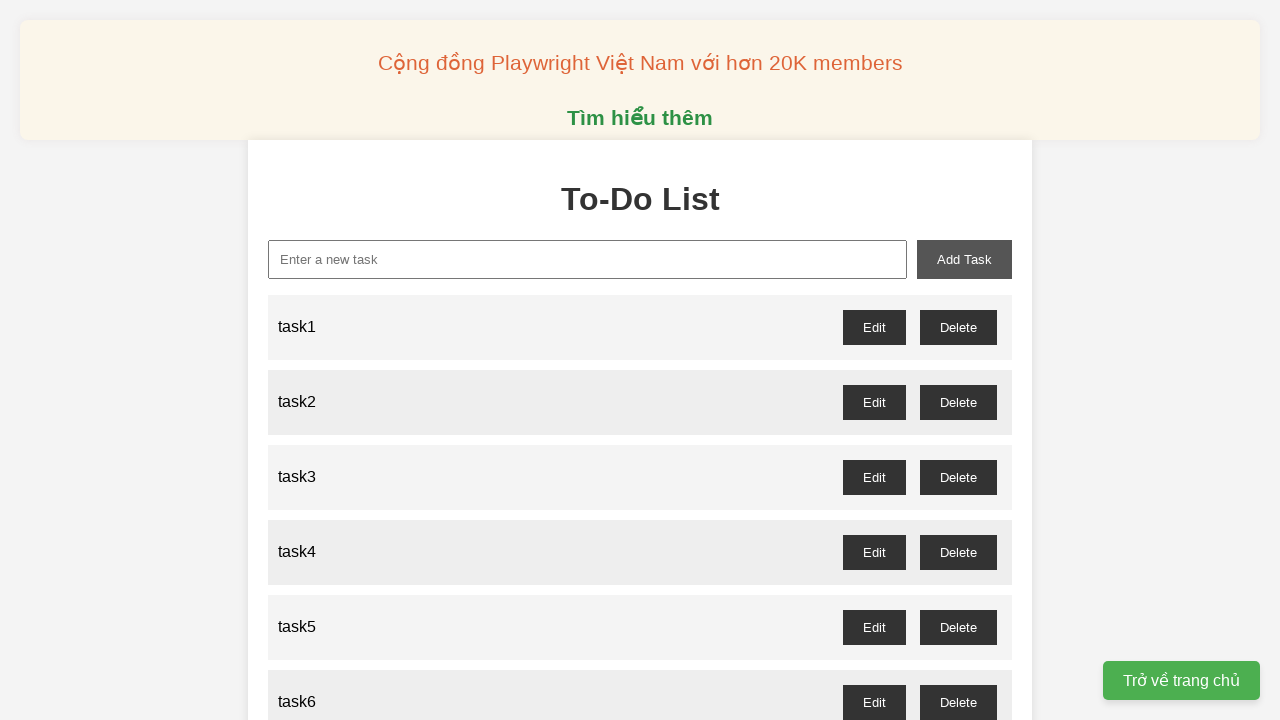

Filled task input field with 'task25' on xpath=//input[@id='new-task']
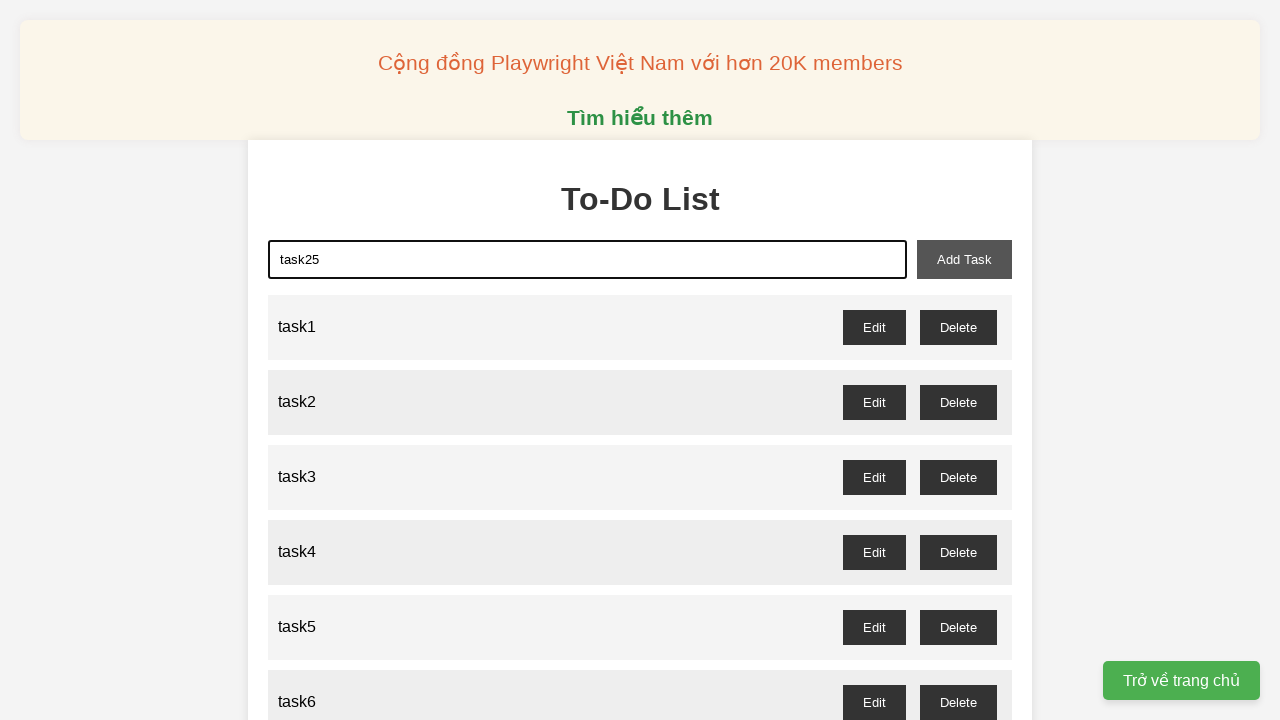

Clicked add task button to add task25 at (964, 259) on xpath=//button[@id='add-task']
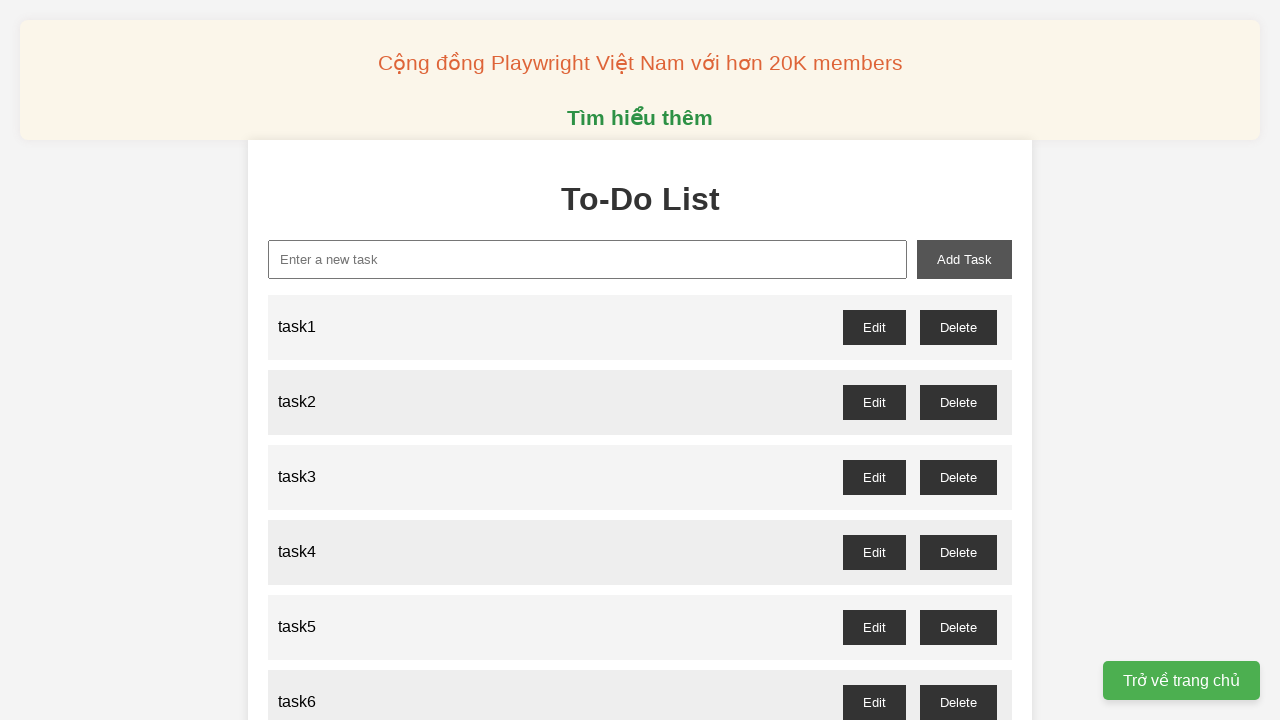

Filled task input field with 'task26' on xpath=//input[@id='new-task']
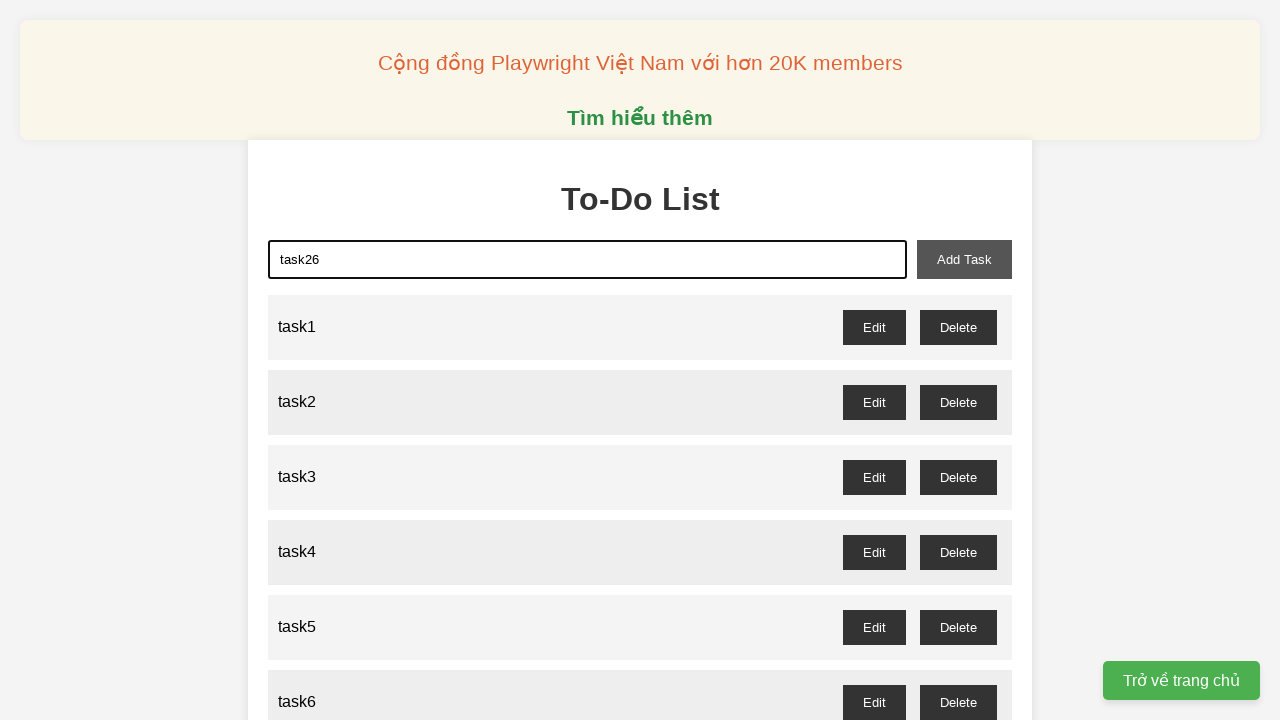

Clicked add task button to add task26 at (964, 259) on xpath=//button[@id='add-task']
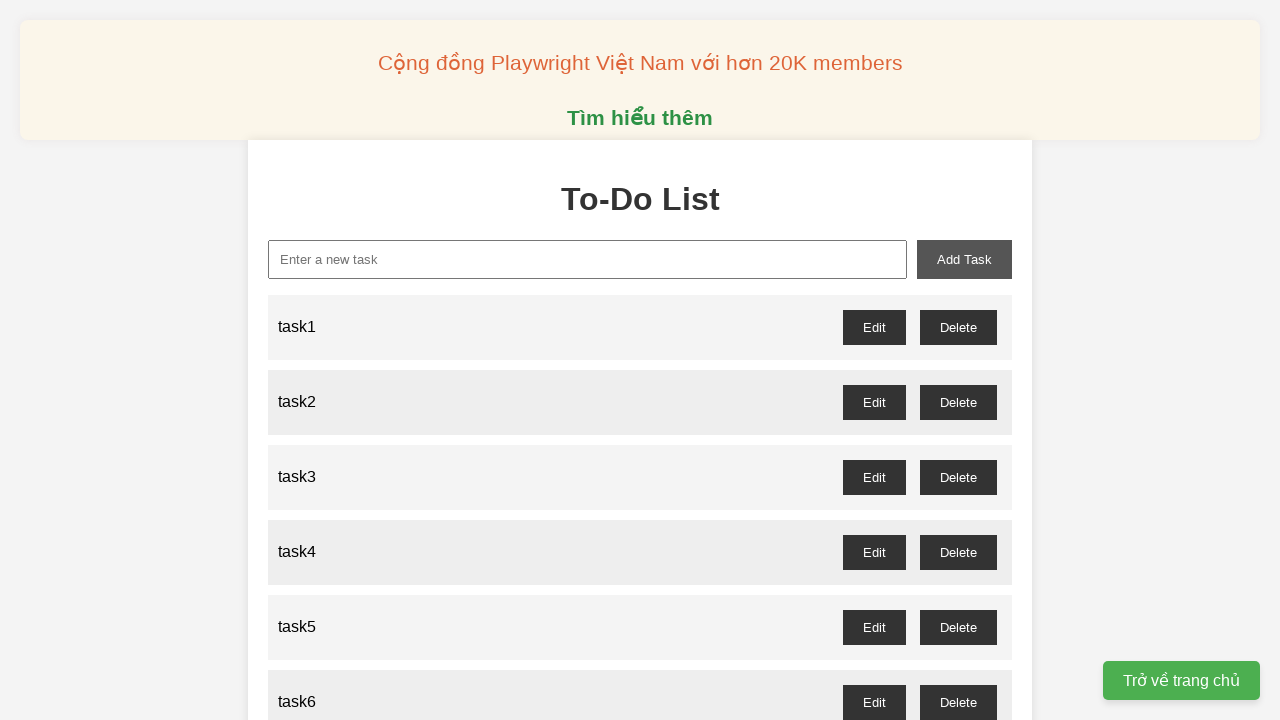

Filled task input field with 'task27' on xpath=//input[@id='new-task']
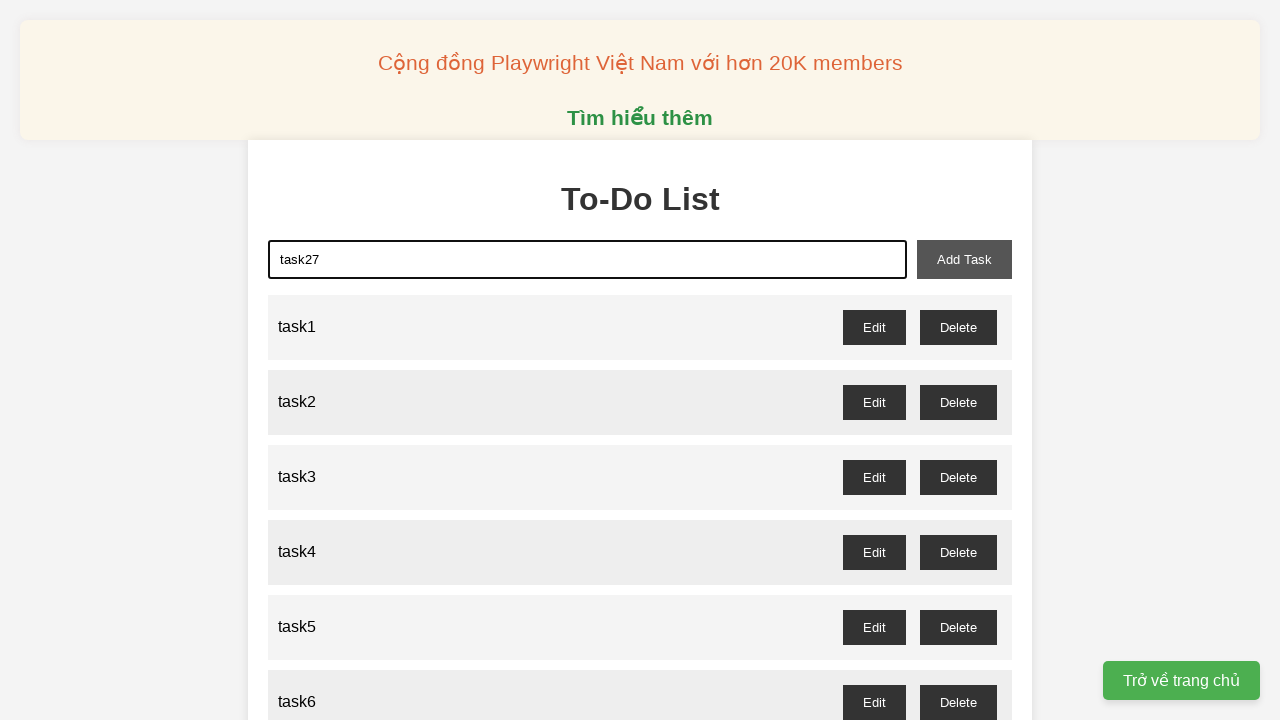

Clicked add task button to add task27 at (964, 259) on xpath=//button[@id='add-task']
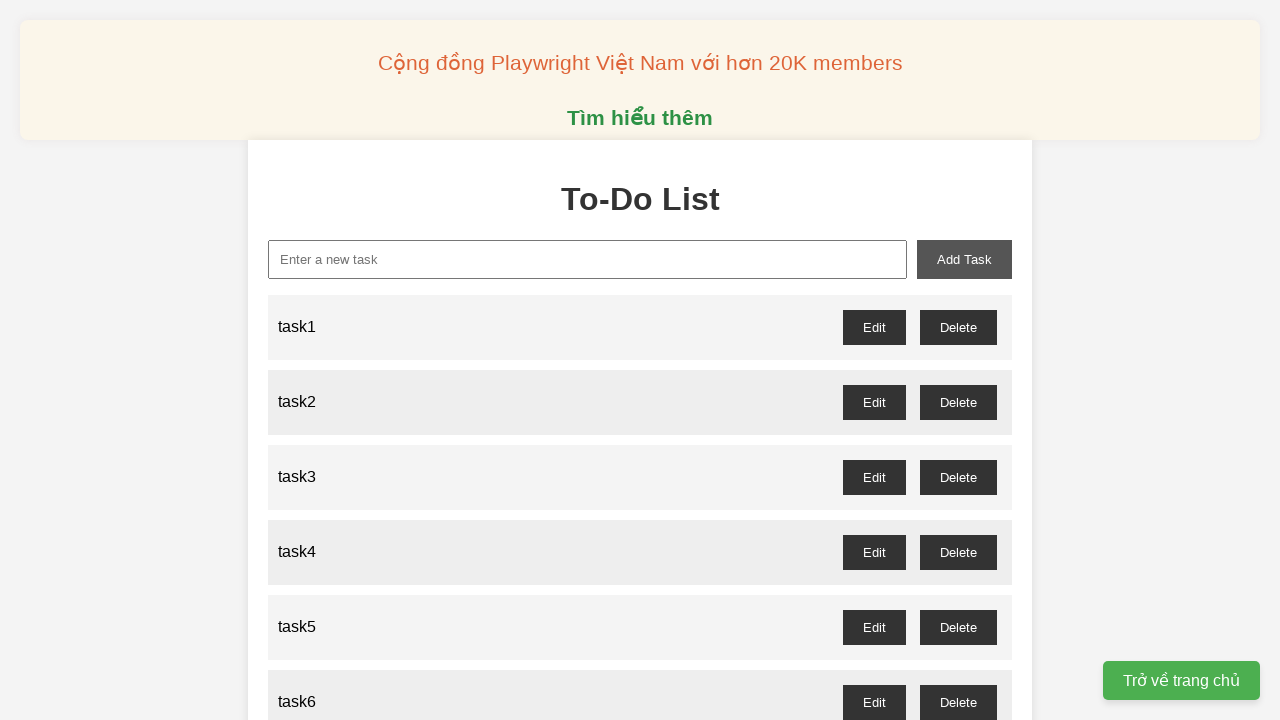

Filled task input field with 'task28' on xpath=//input[@id='new-task']
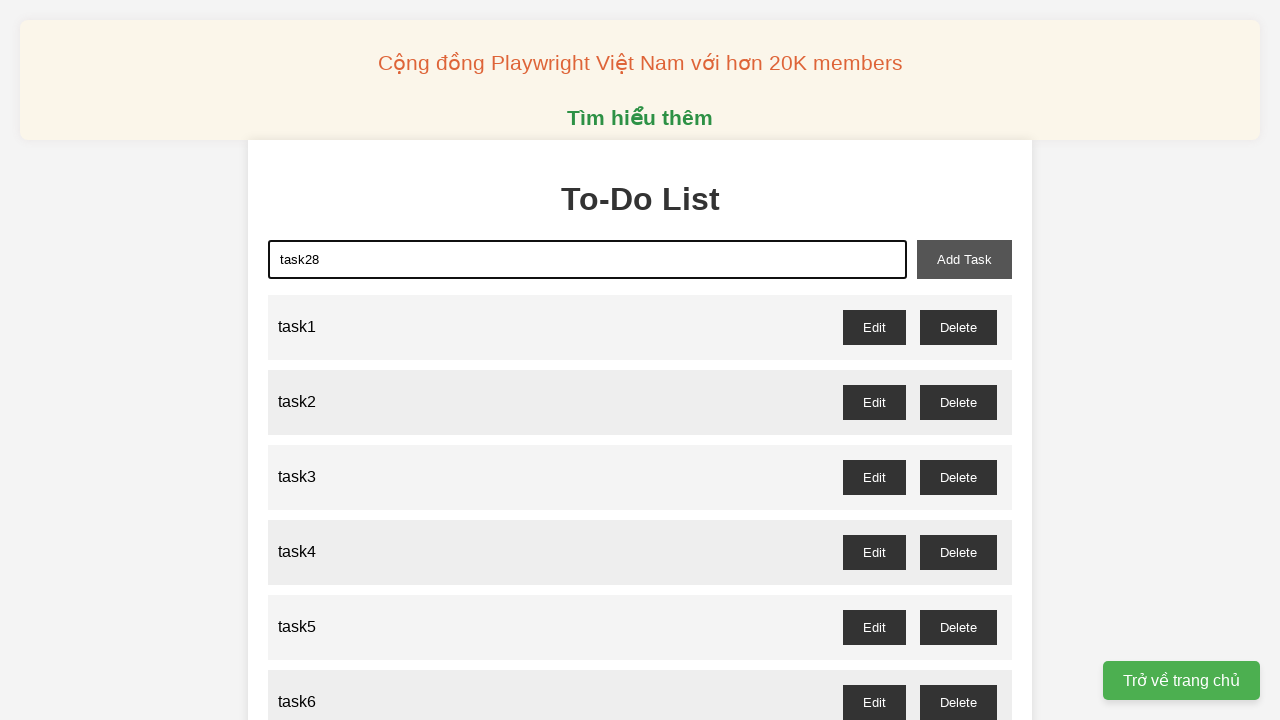

Clicked add task button to add task28 at (964, 259) on xpath=//button[@id='add-task']
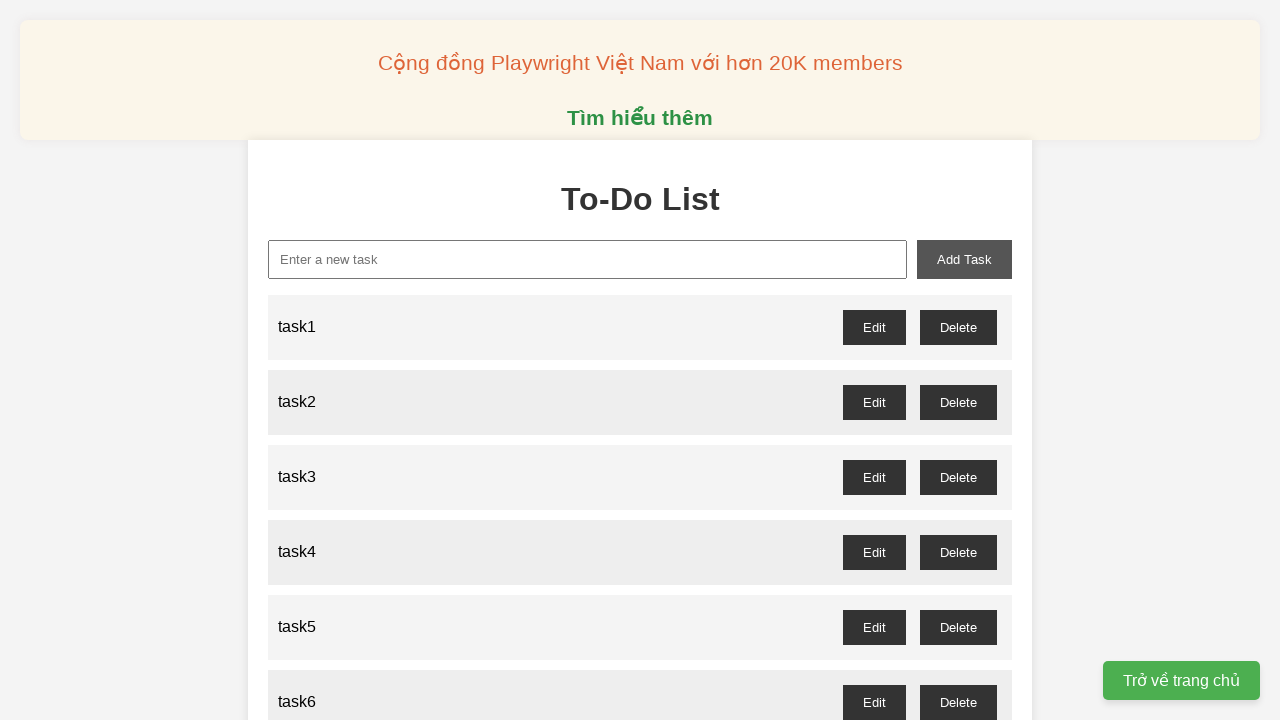

Filled task input field with 'task29' on xpath=//input[@id='new-task']
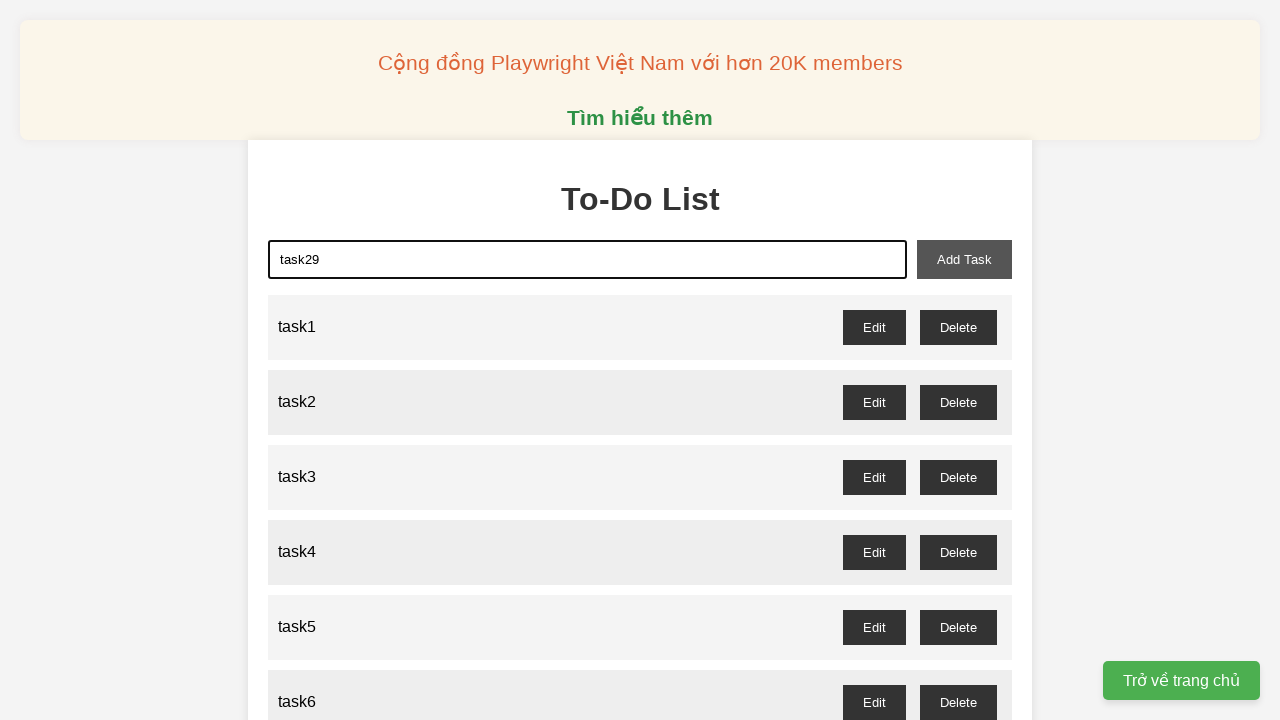

Clicked add task button to add task29 at (964, 259) on xpath=//button[@id='add-task']
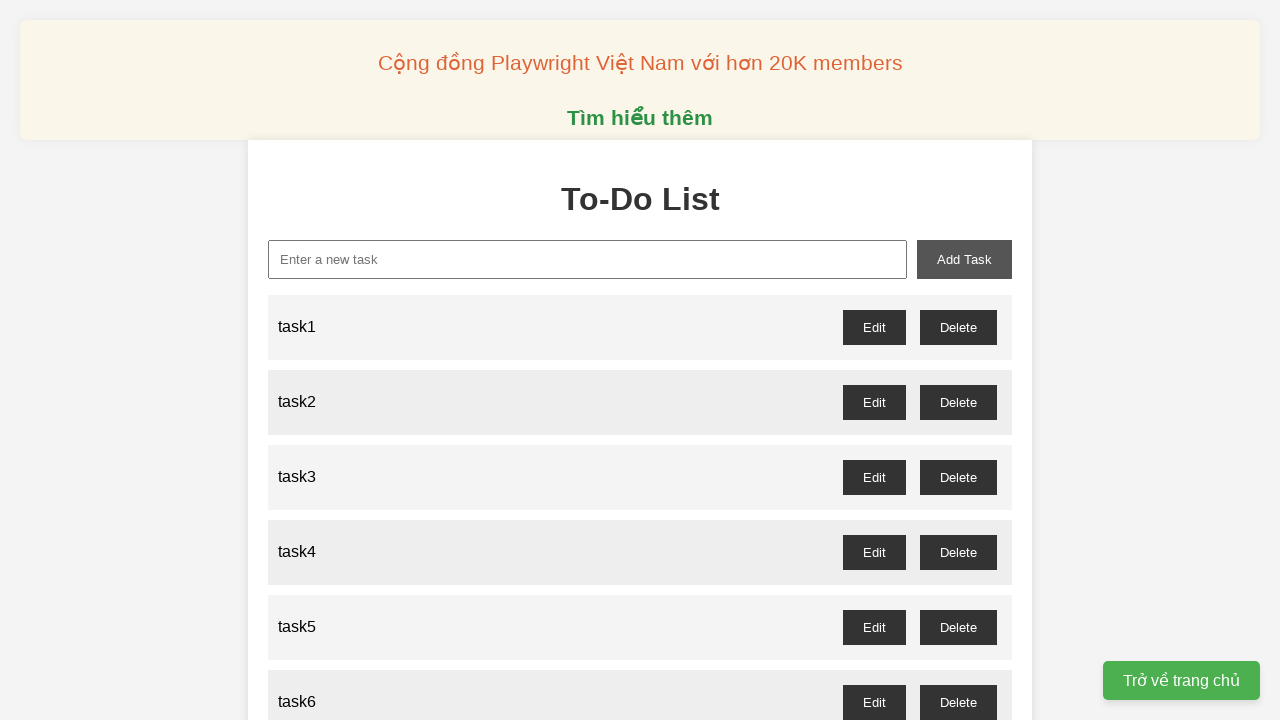

Filled task input field with 'task30' on xpath=//input[@id='new-task']
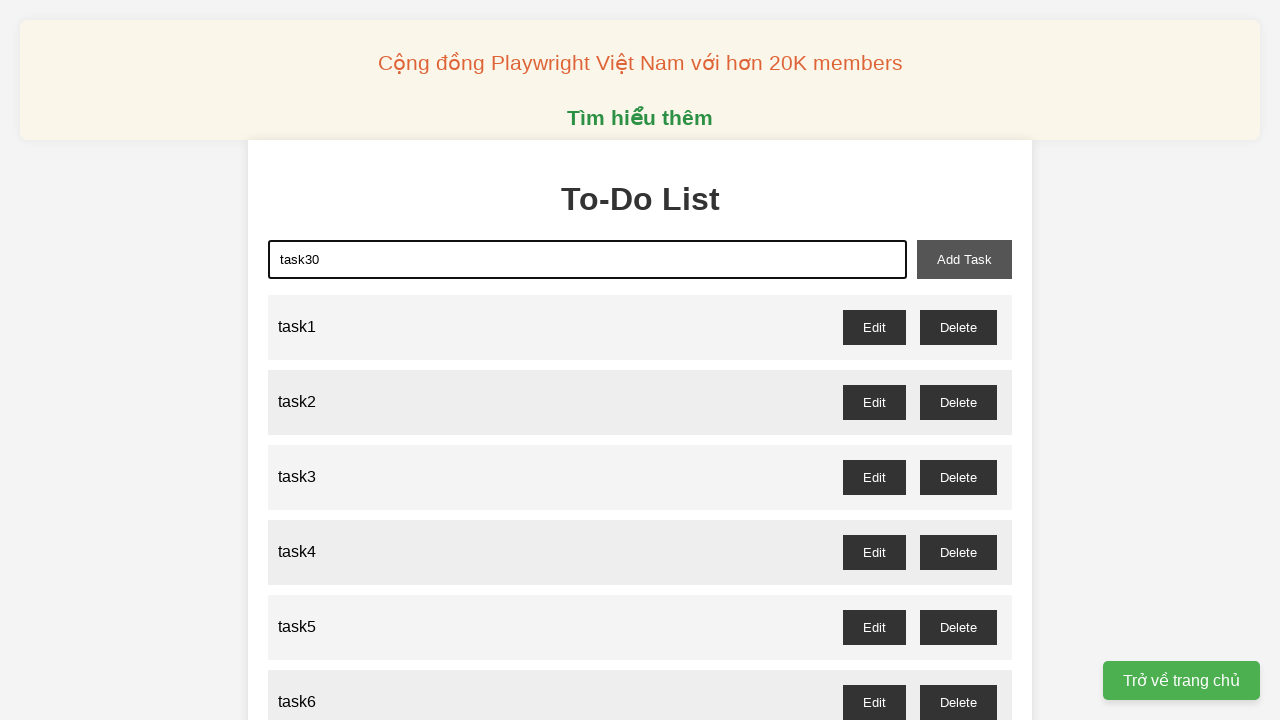

Clicked add task button to add task30 at (964, 259) on xpath=//button[@id='add-task']
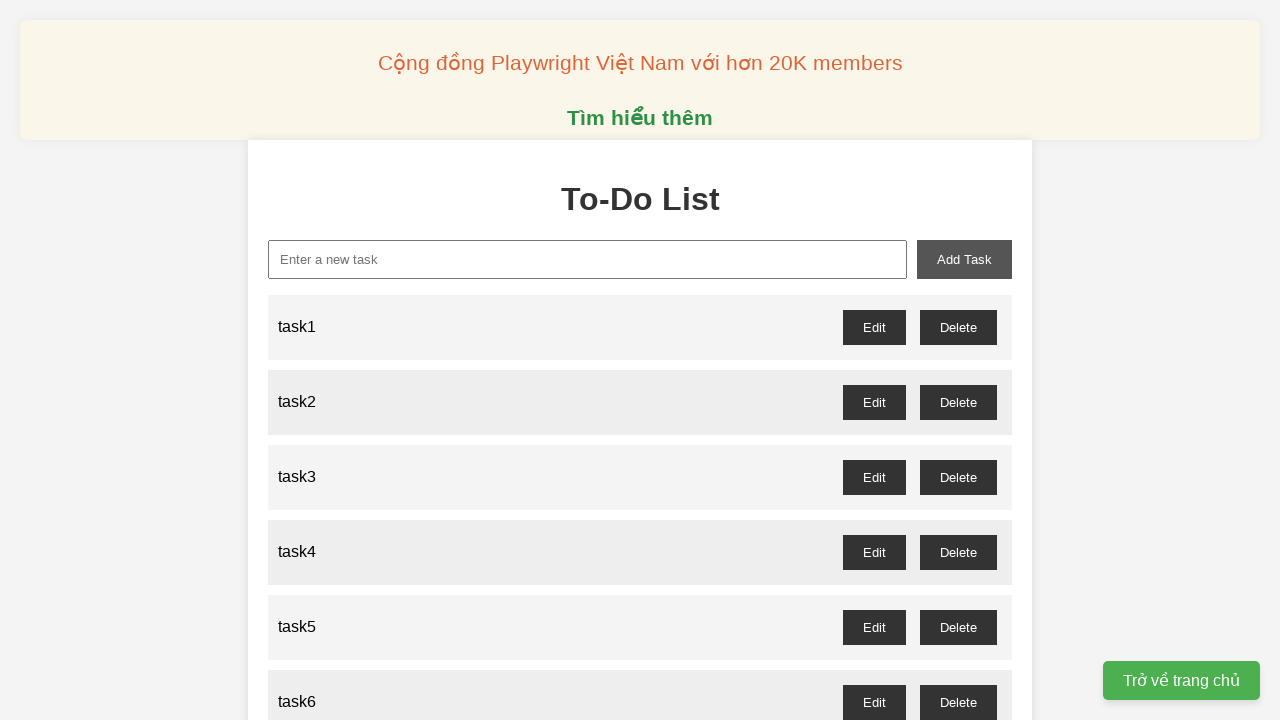

Filled task input field with 'task31' on xpath=//input[@id='new-task']
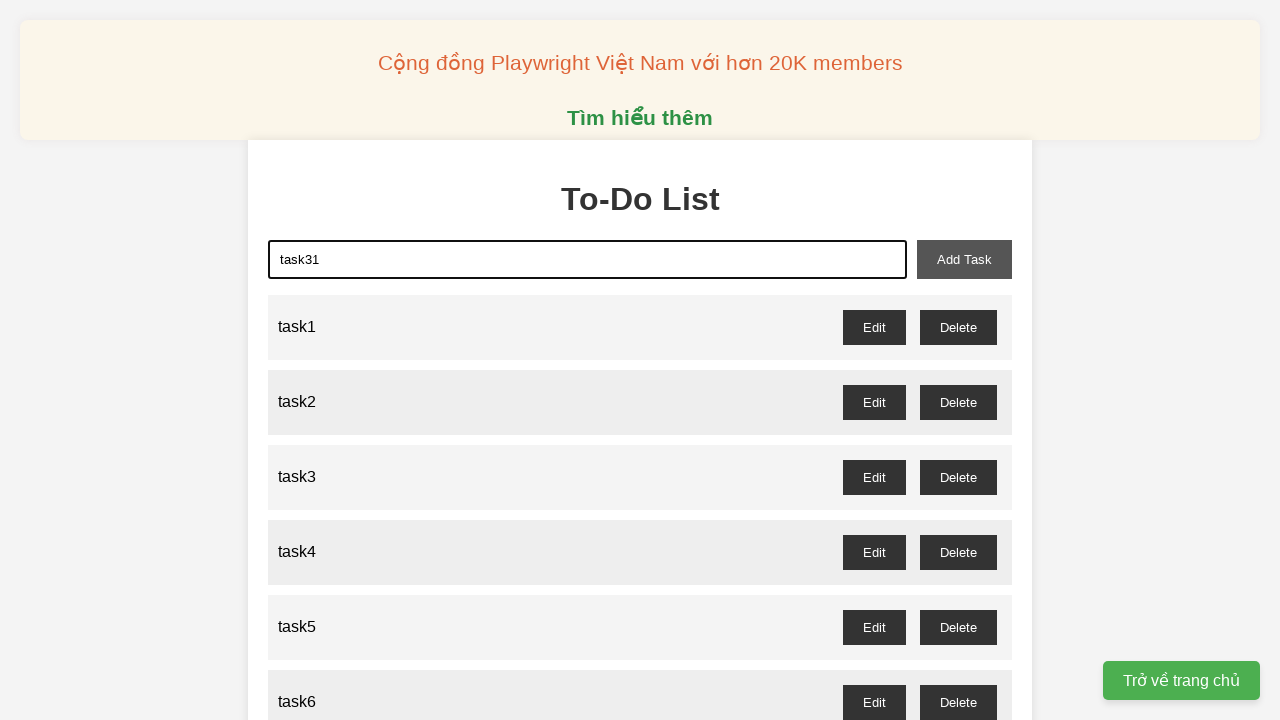

Clicked add task button to add task31 at (964, 259) on xpath=//button[@id='add-task']
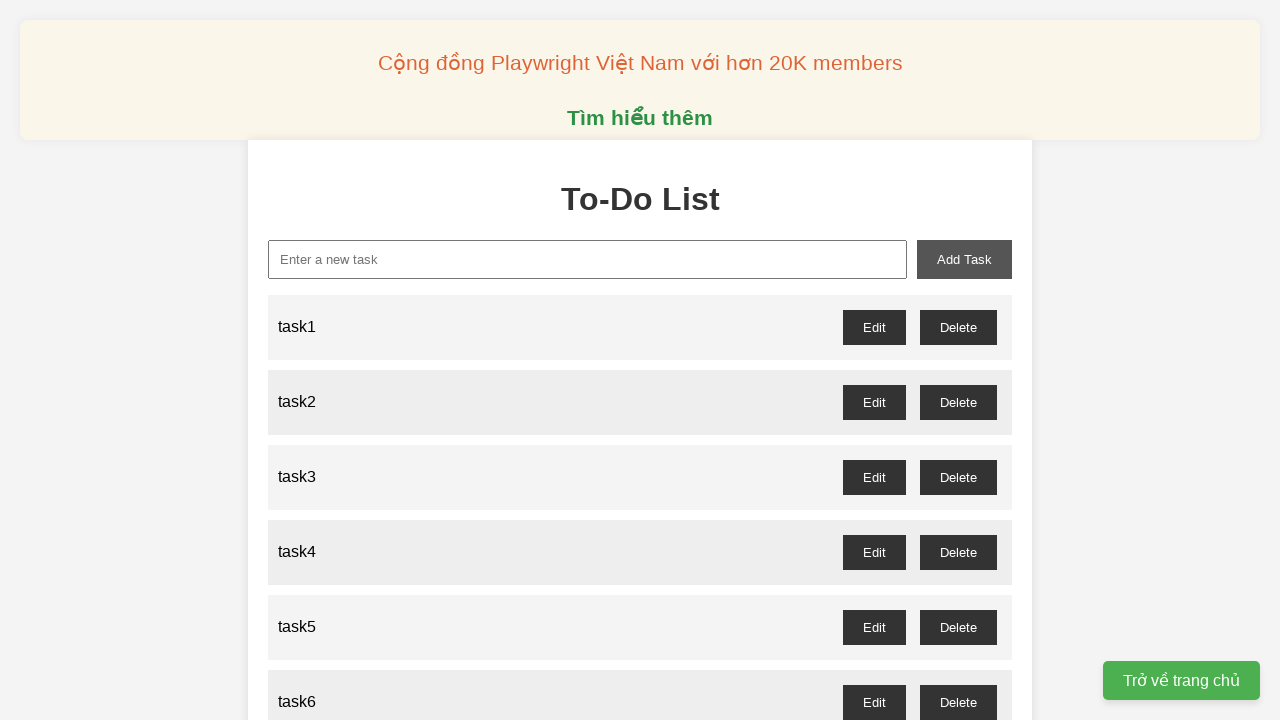

Filled task input field with 'task32' on xpath=//input[@id='new-task']
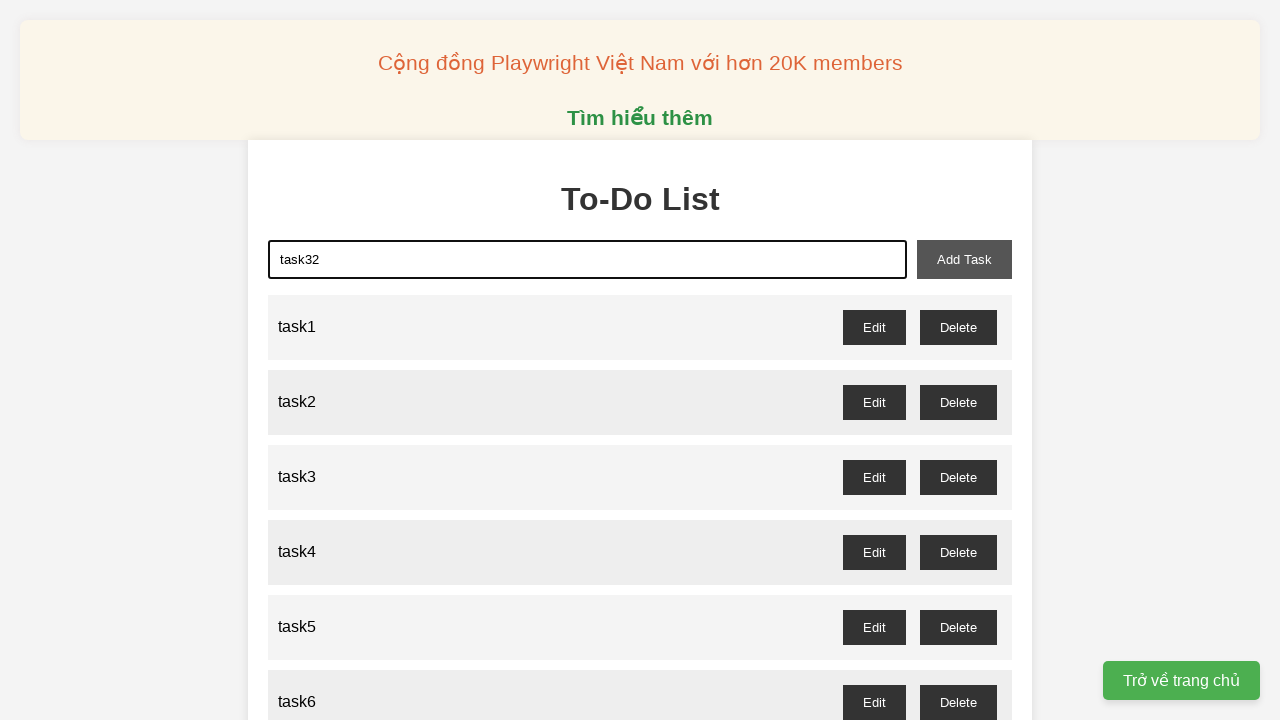

Clicked add task button to add task32 at (964, 259) on xpath=//button[@id='add-task']
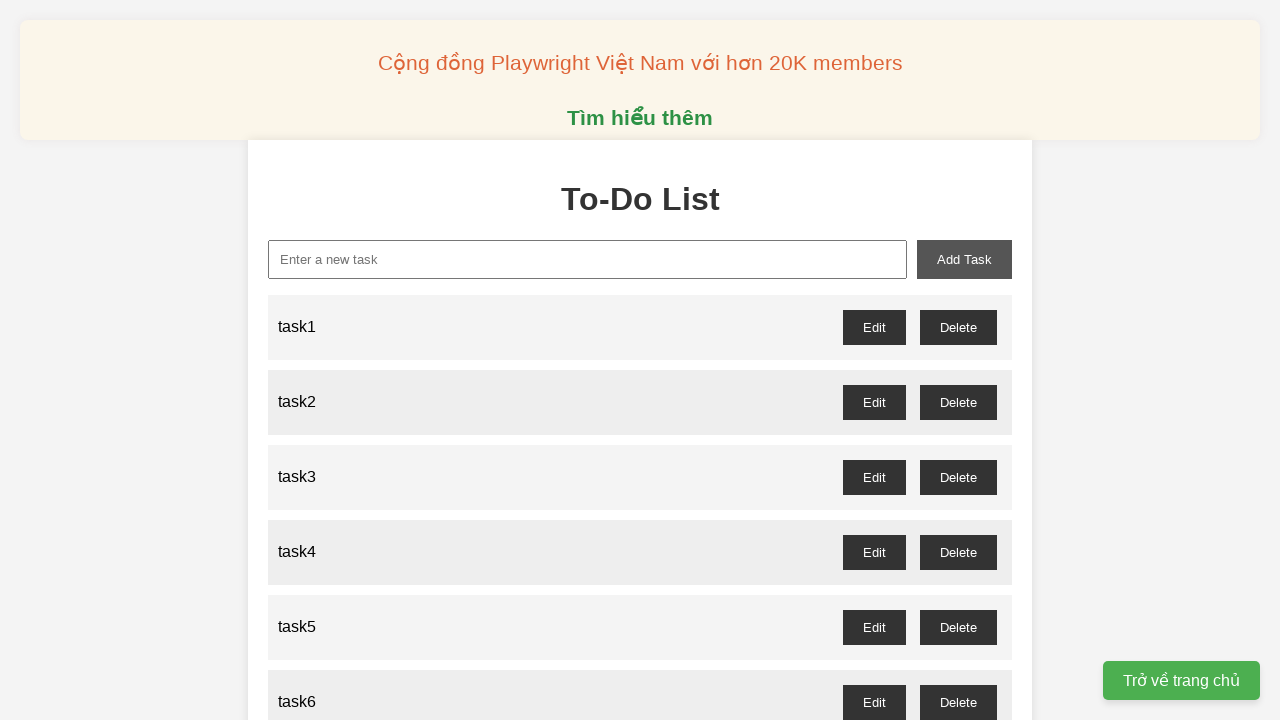

Filled task input field with 'task33' on xpath=//input[@id='new-task']
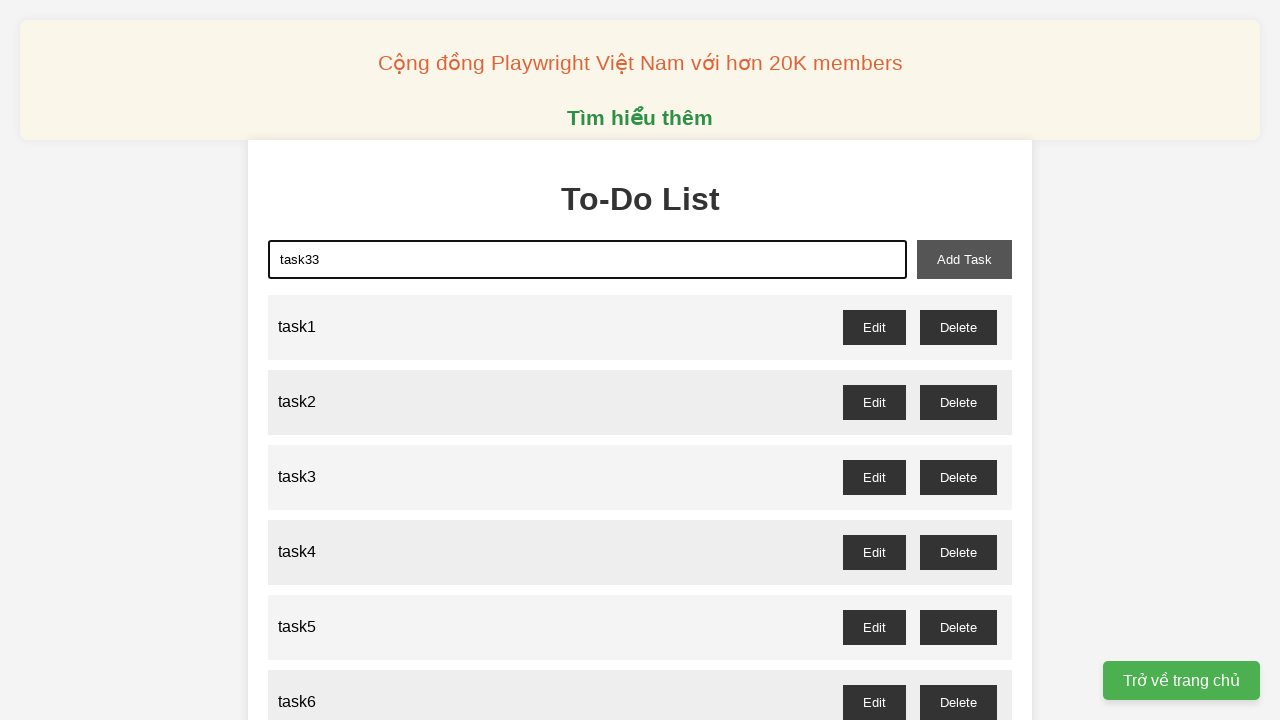

Clicked add task button to add task33 at (964, 259) on xpath=//button[@id='add-task']
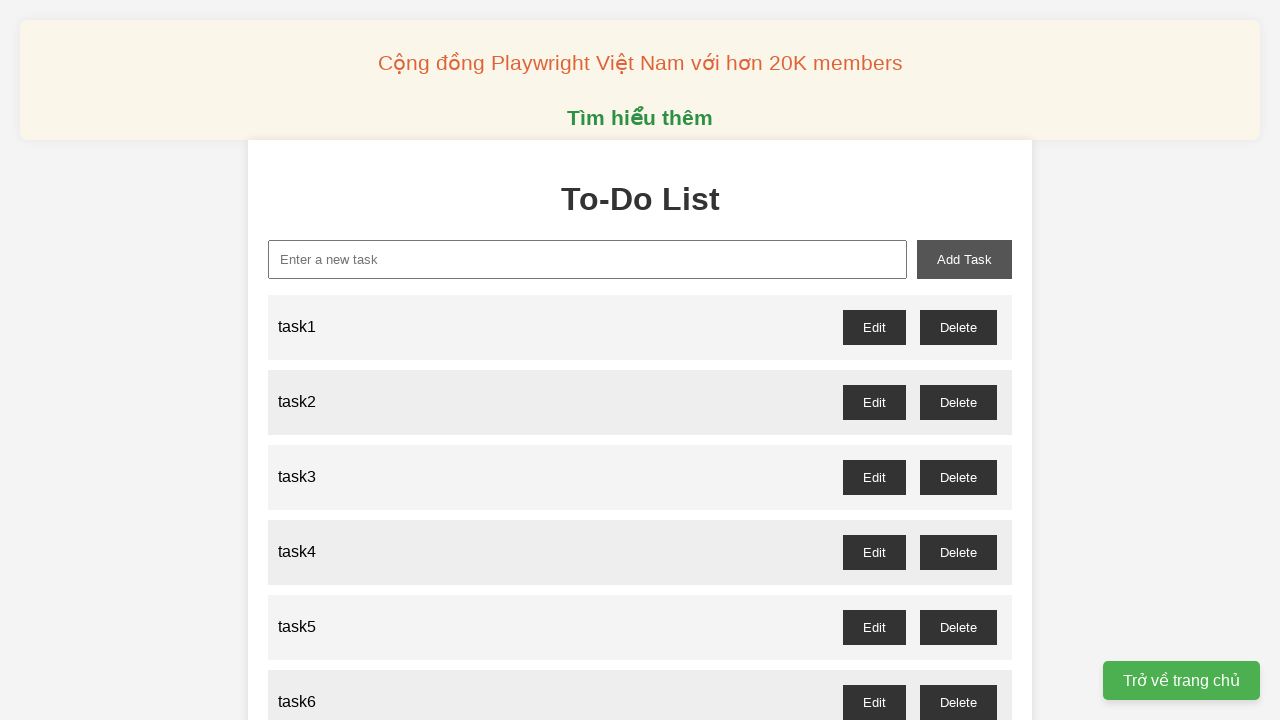

Filled task input field with 'task34' on xpath=//input[@id='new-task']
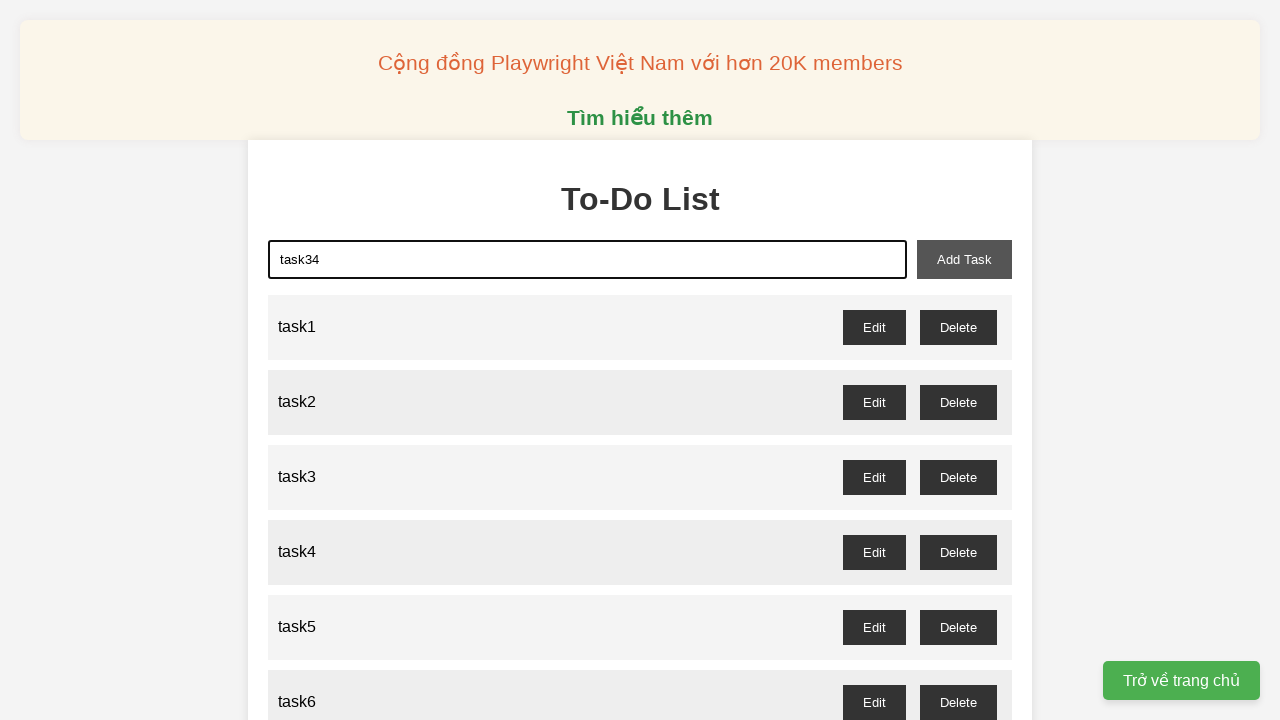

Clicked add task button to add task34 at (964, 259) on xpath=//button[@id='add-task']
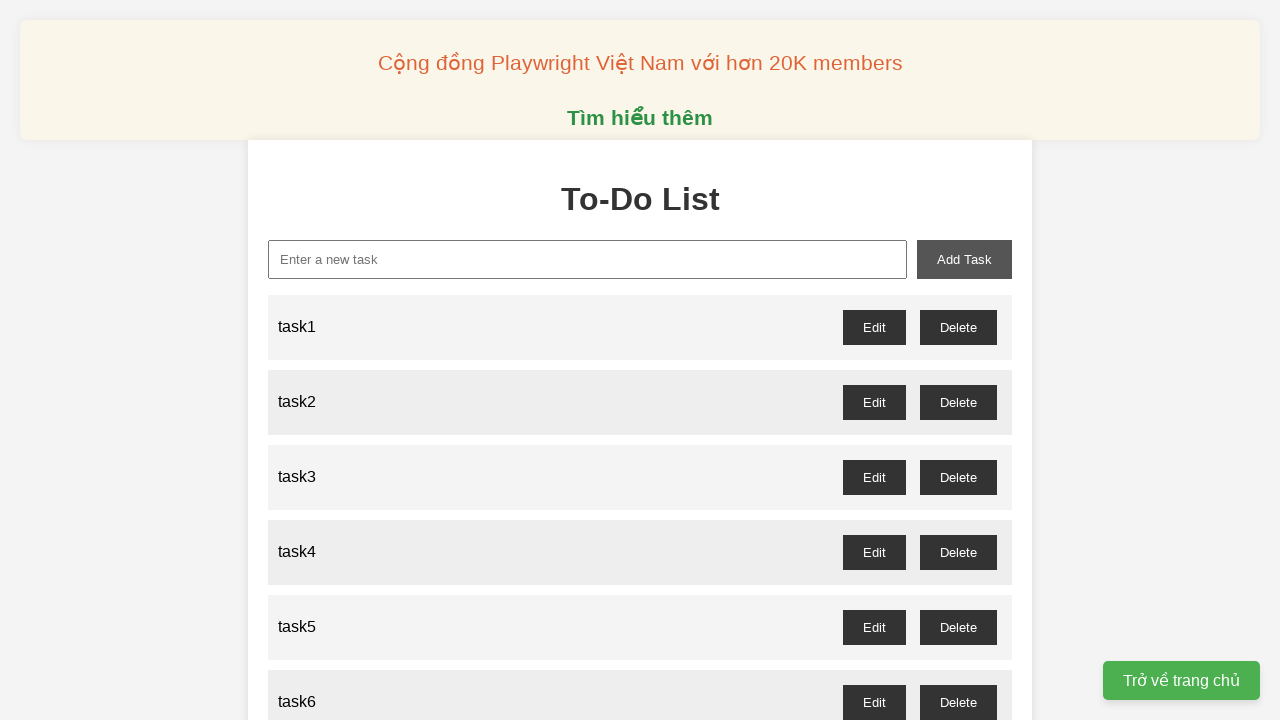

Filled task input field with 'task35' on xpath=//input[@id='new-task']
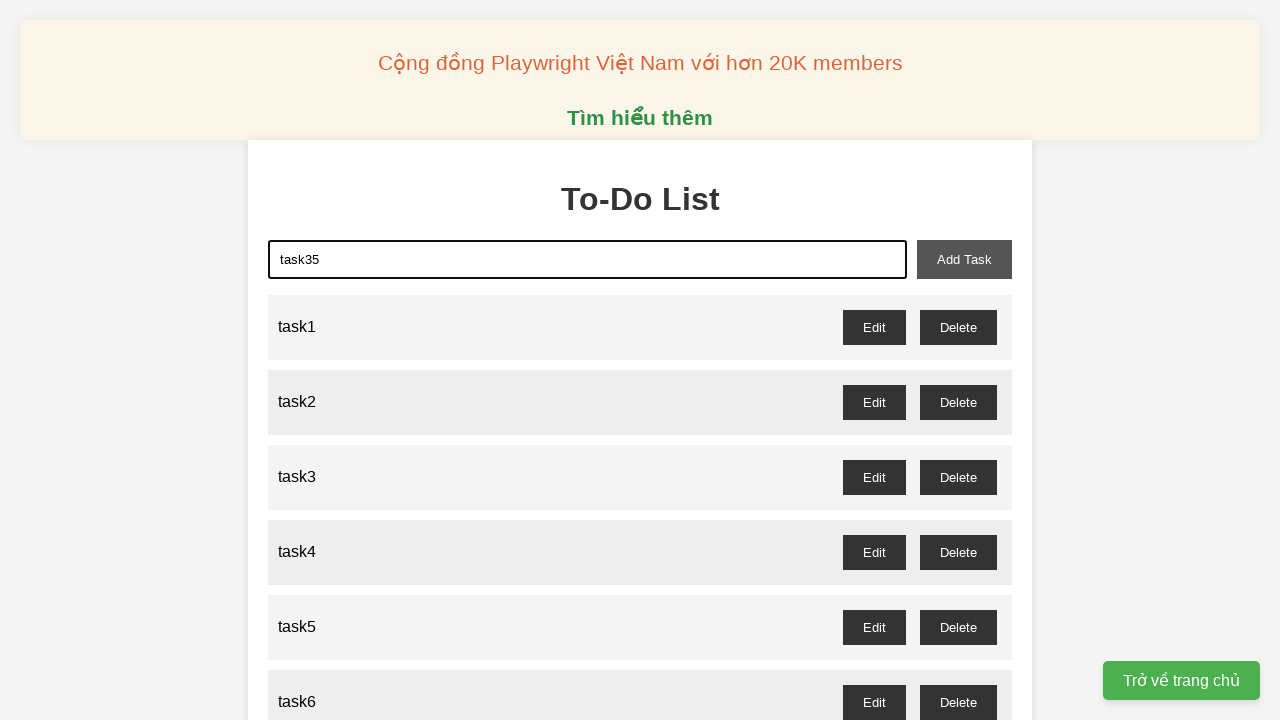

Clicked add task button to add task35 at (964, 259) on xpath=//button[@id='add-task']
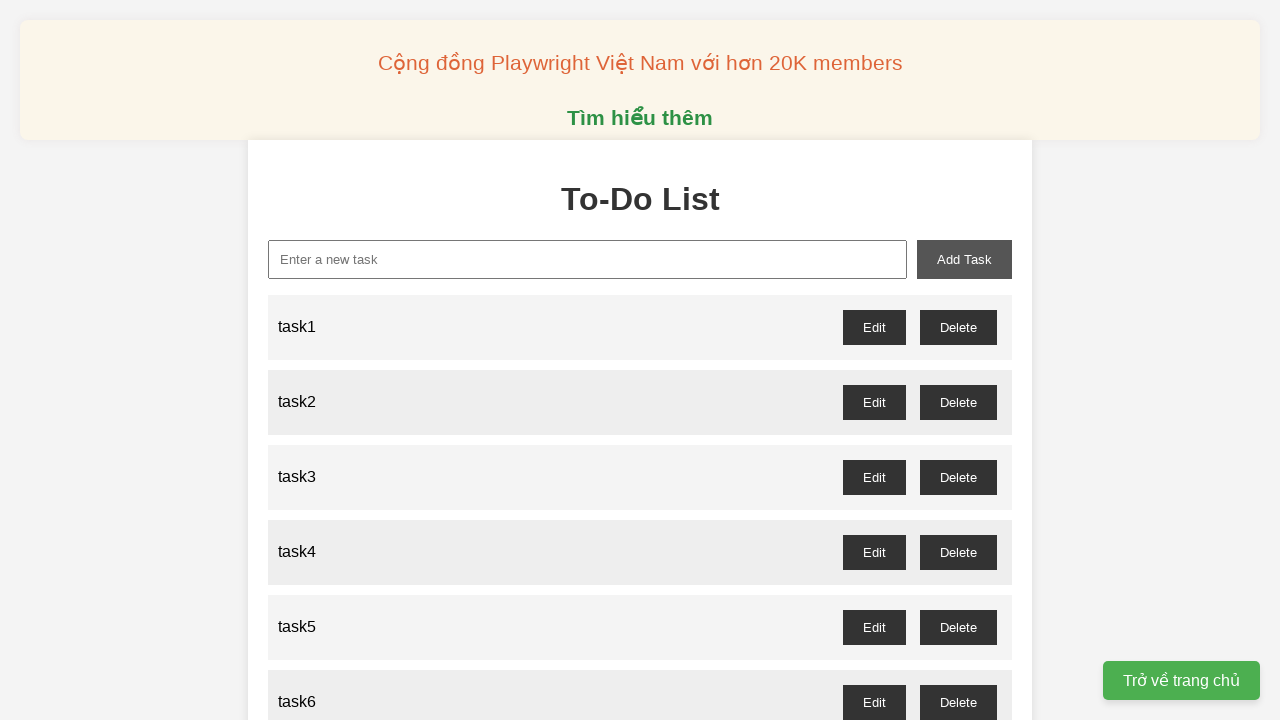

Filled task input field with 'task36' on xpath=//input[@id='new-task']
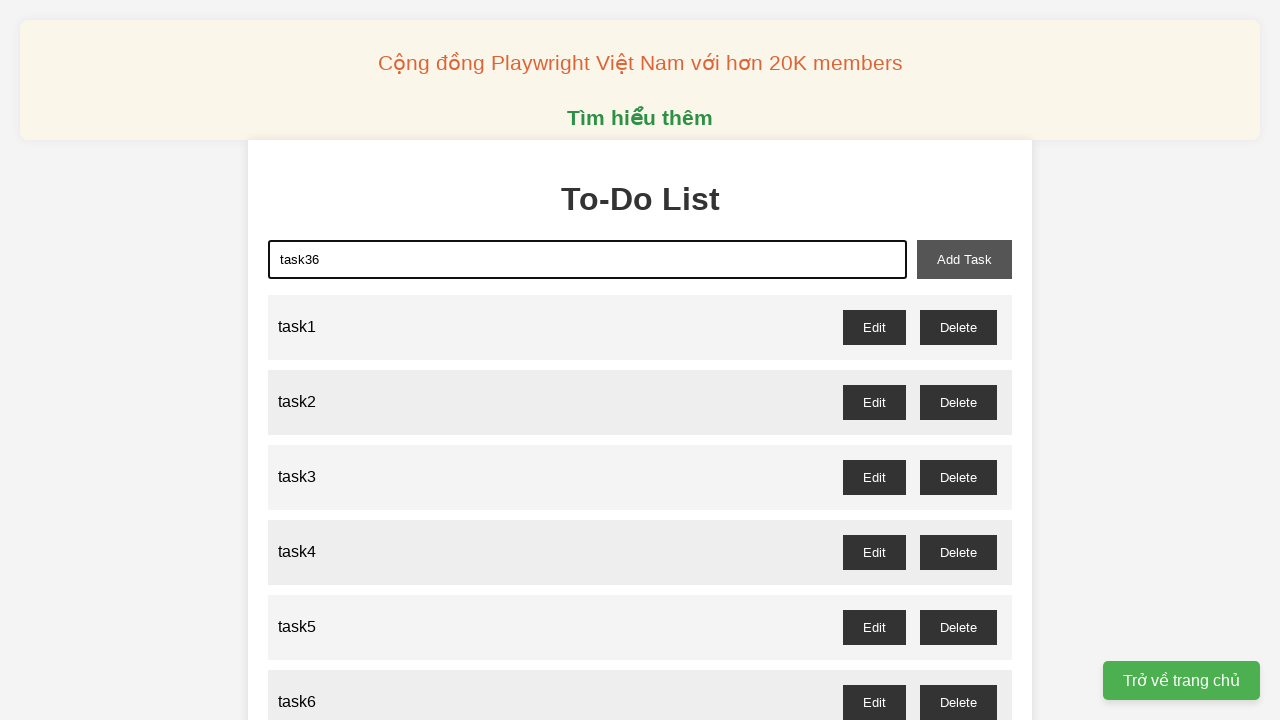

Clicked add task button to add task36 at (964, 259) on xpath=//button[@id='add-task']
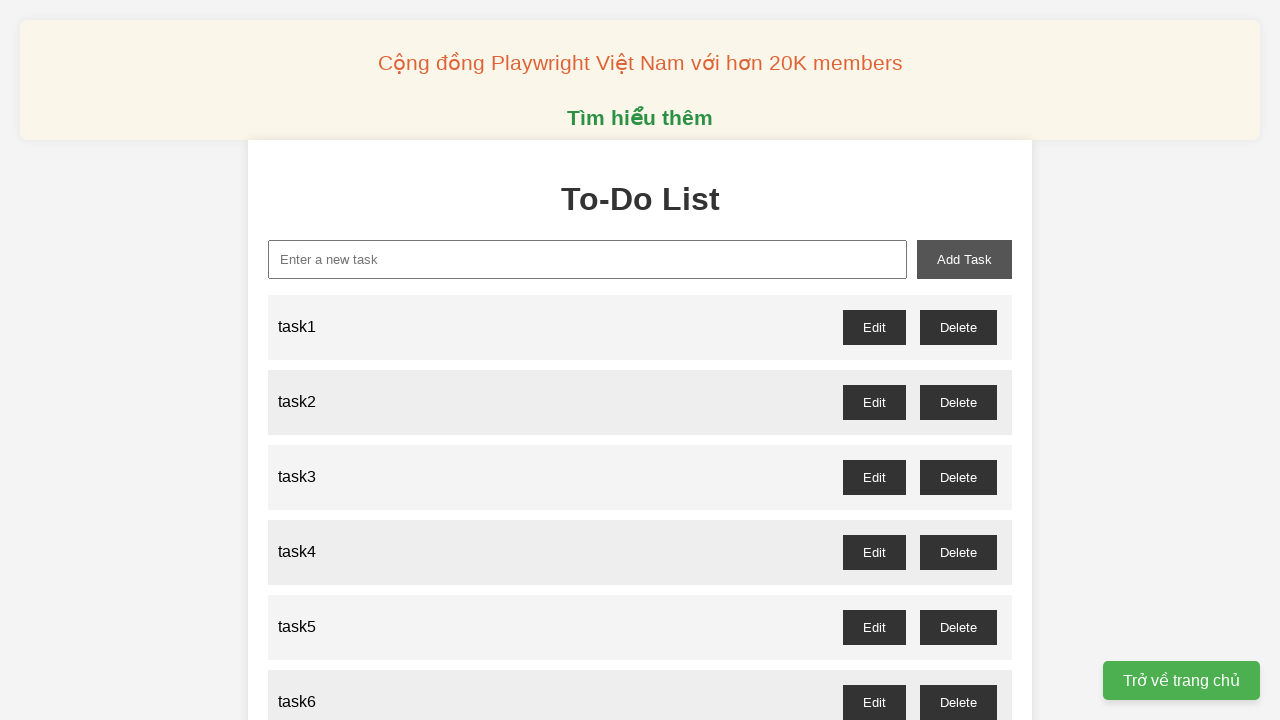

Filled task input field with 'task37' on xpath=//input[@id='new-task']
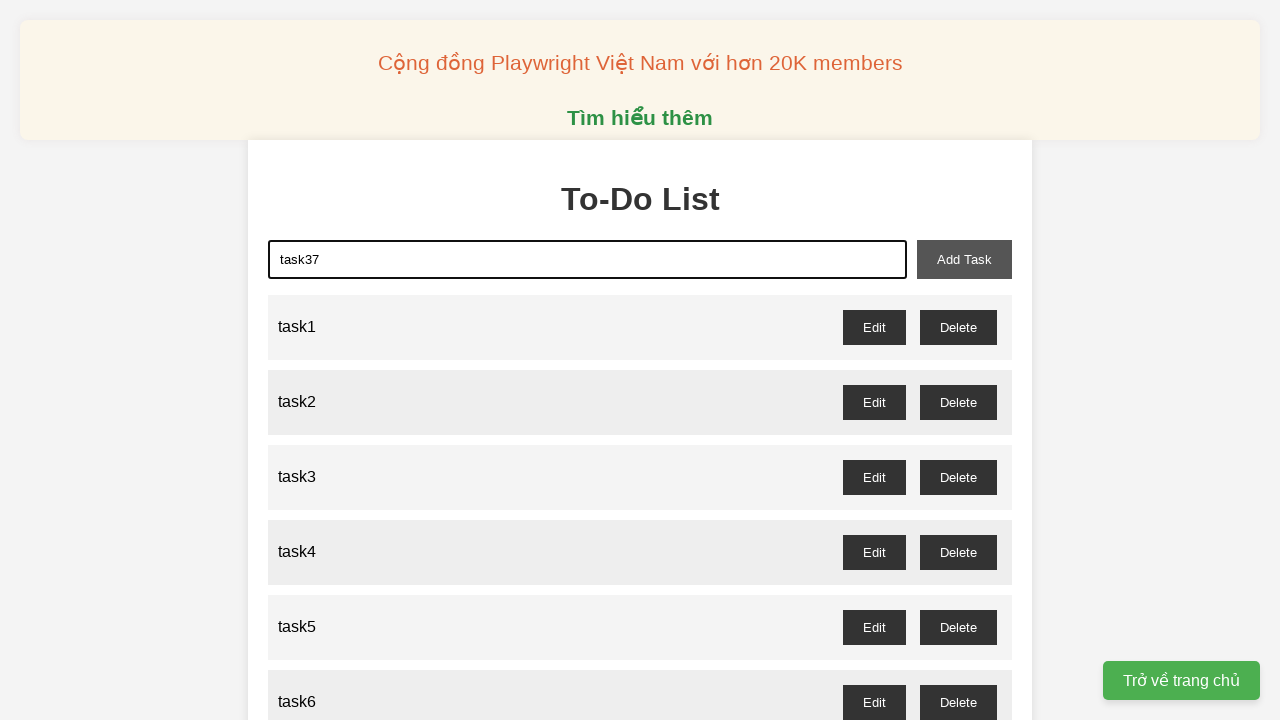

Clicked add task button to add task37 at (964, 259) on xpath=//button[@id='add-task']
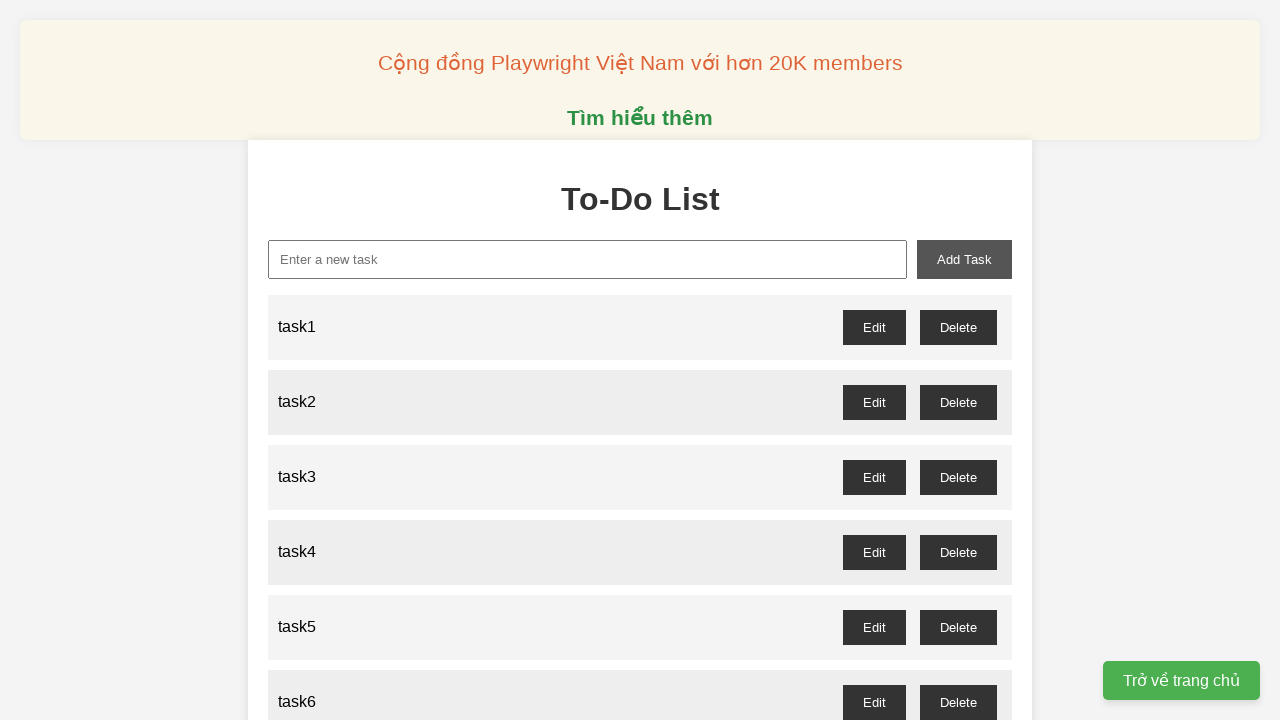

Filled task input field with 'task38' on xpath=//input[@id='new-task']
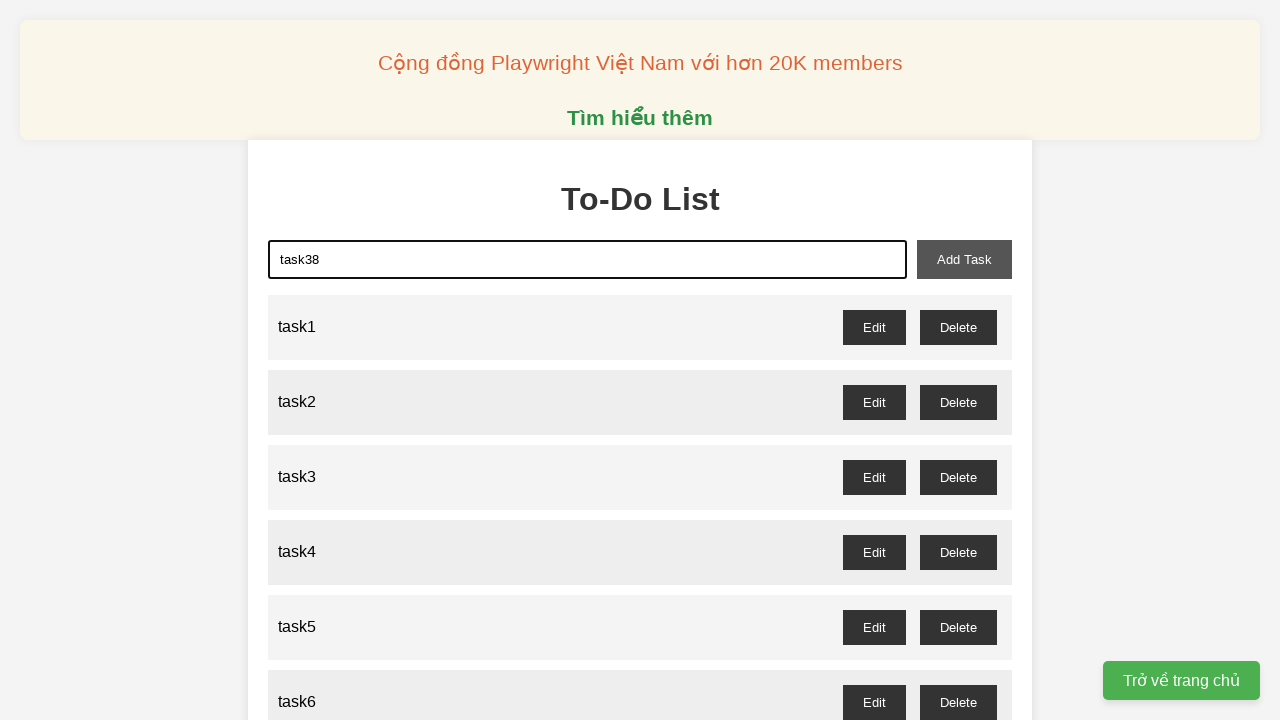

Clicked add task button to add task38 at (964, 259) on xpath=//button[@id='add-task']
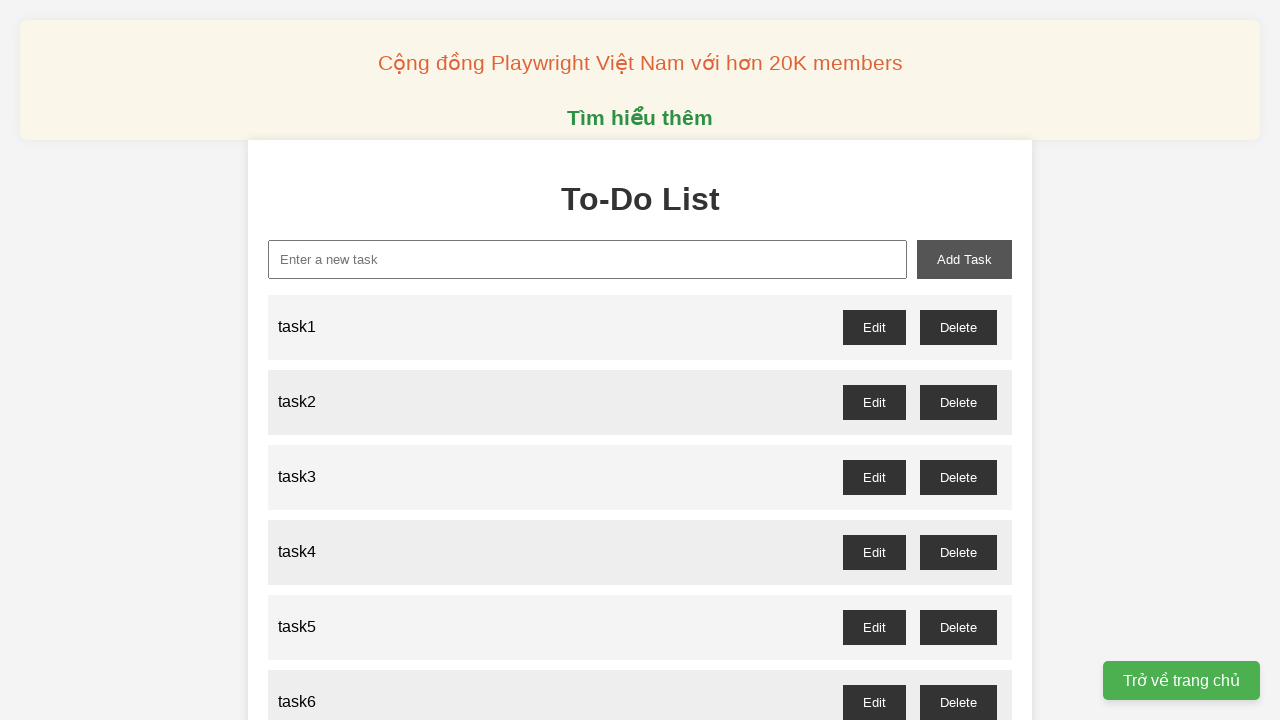

Filled task input field with 'task39' on xpath=//input[@id='new-task']
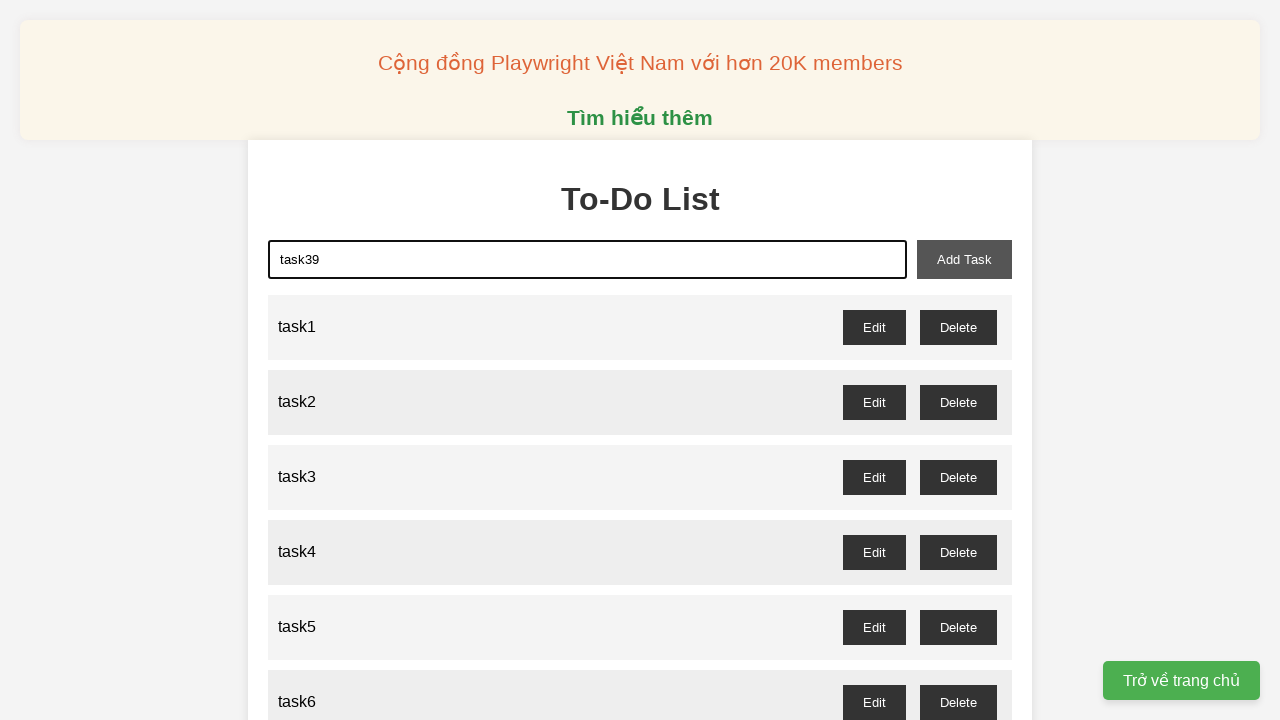

Clicked add task button to add task39 at (964, 259) on xpath=//button[@id='add-task']
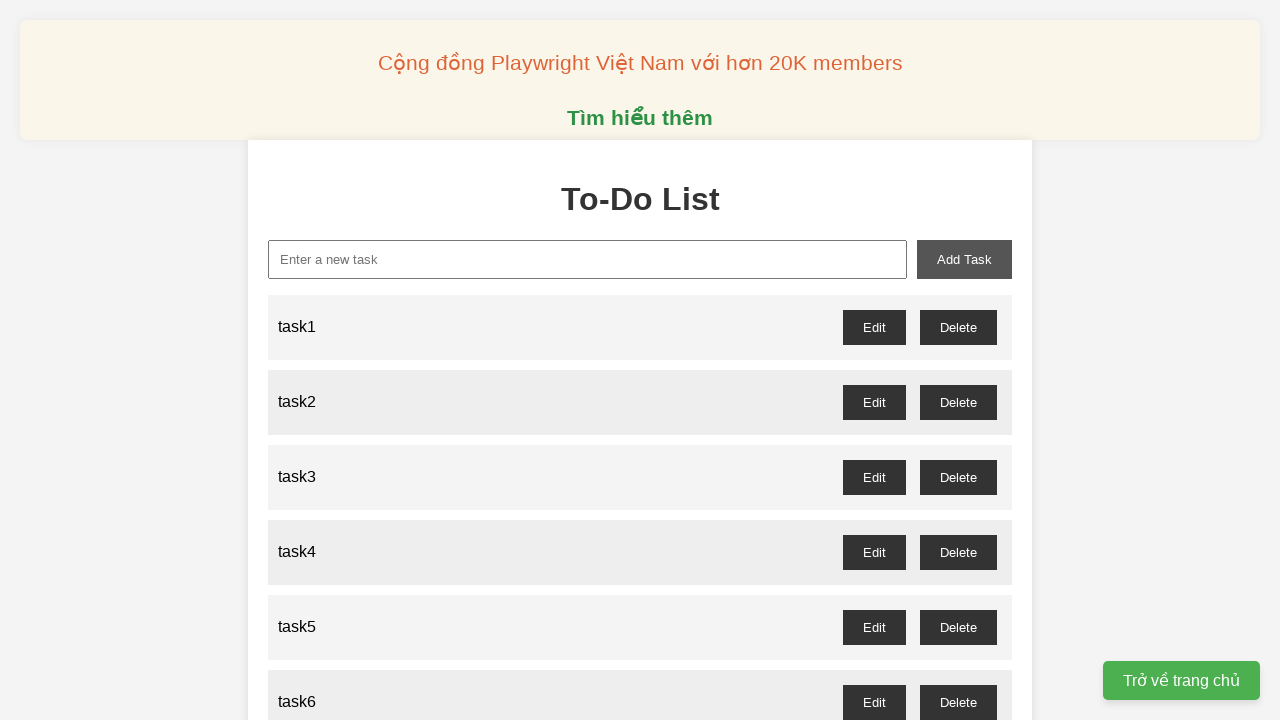

Filled task input field with 'task40' on xpath=//input[@id='new-task']
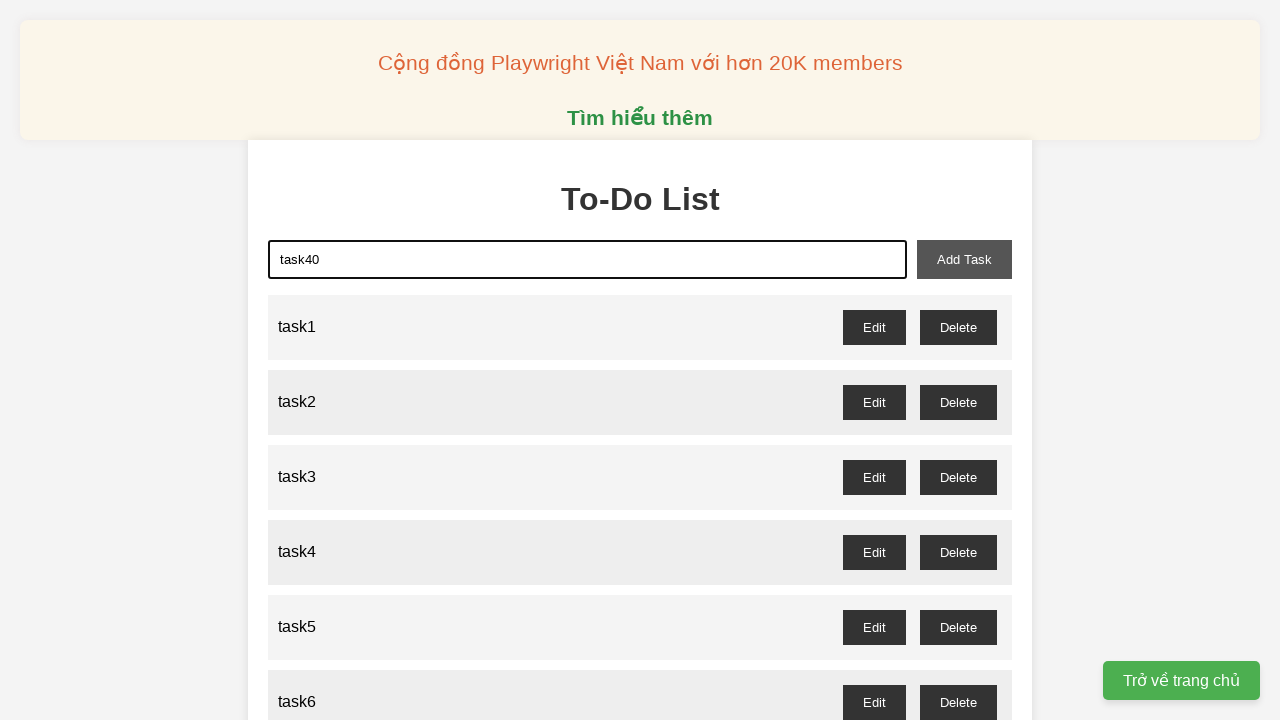

Clicked add task button to add task40 at (964, 259) on xpath=//button[@id='add-task']
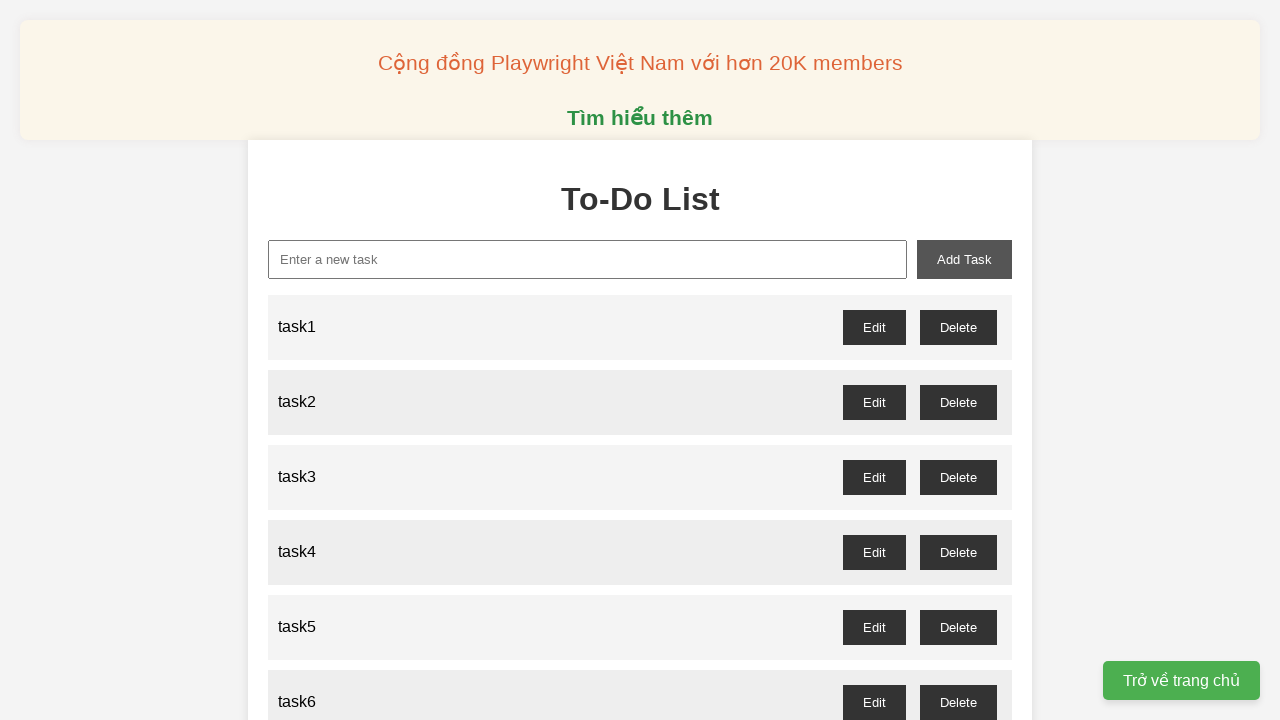

Filled task input field with 'task41' on xpath=//input[@id='new-task']
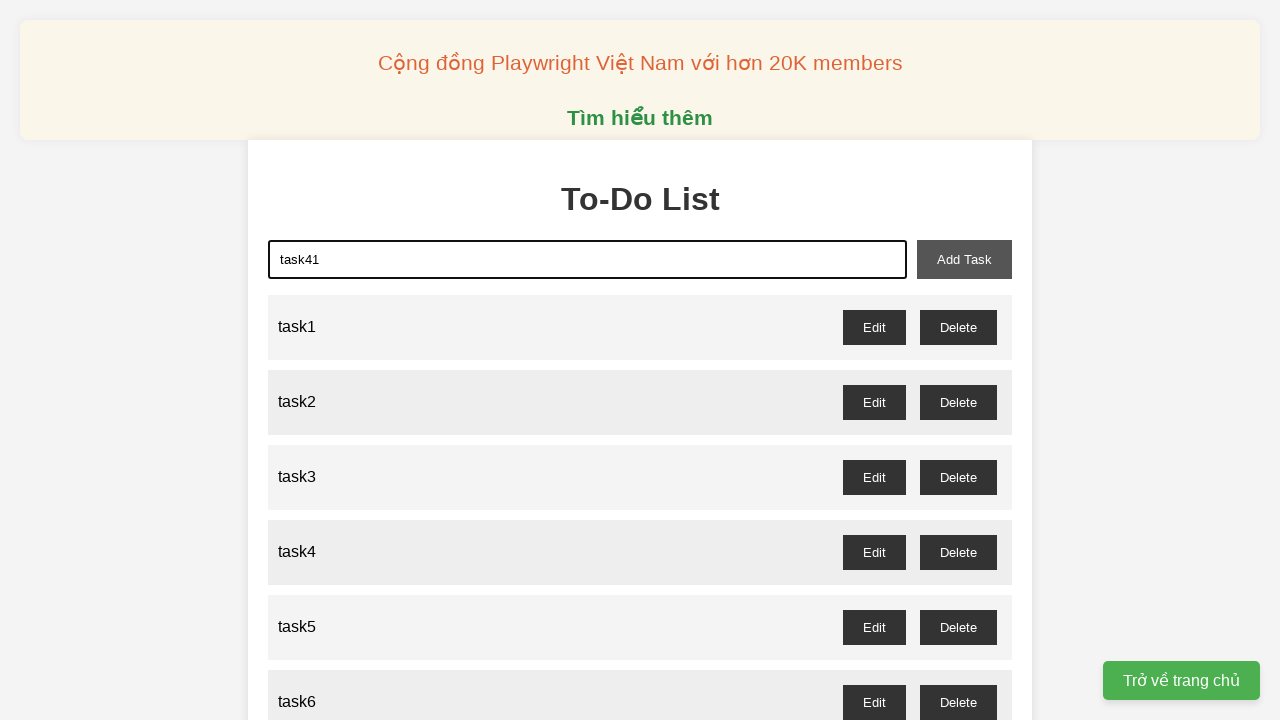

Clicked add task button to add task41 at (964, 259) on xpath=//button[@id='add-task']
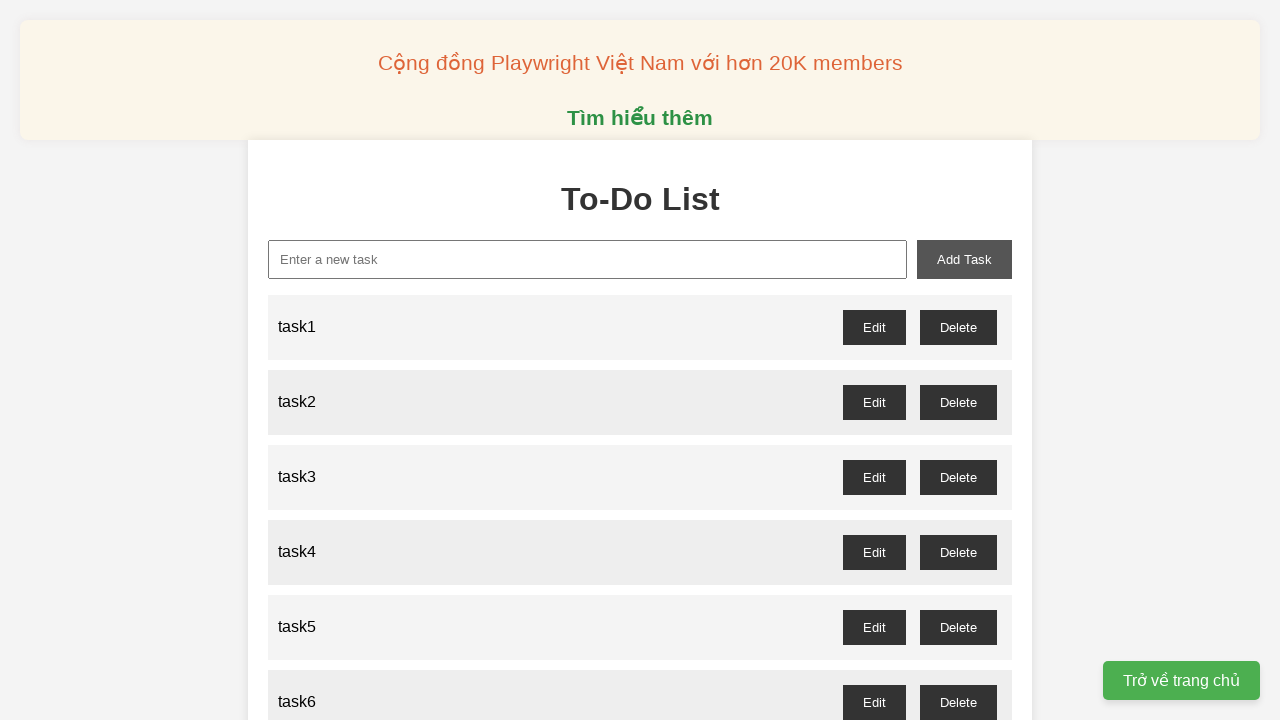

Filled task input field with 'task42' on xpath=//input[@id='new-task']
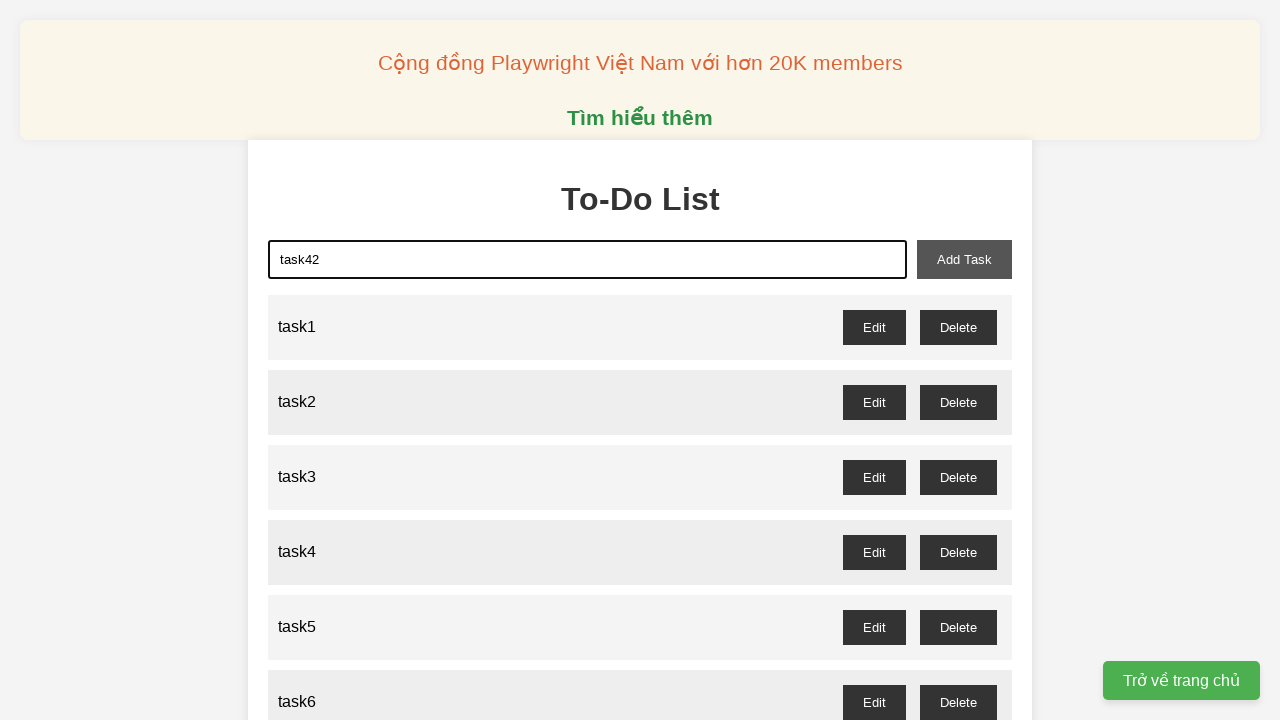

Clicked add task button to add task42 at (964, 259) on xpath=//button[@id='add-task']
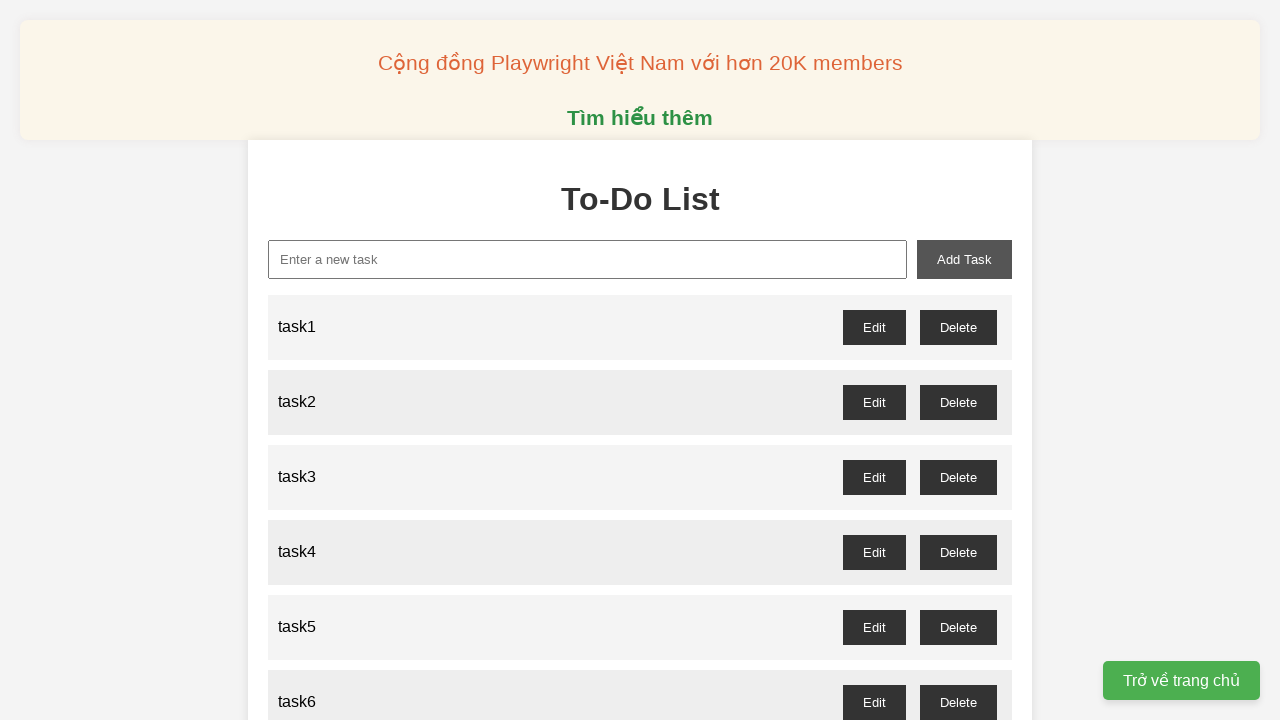

Filled task input field with 'task43' on xpath=//input[@id='new-task']
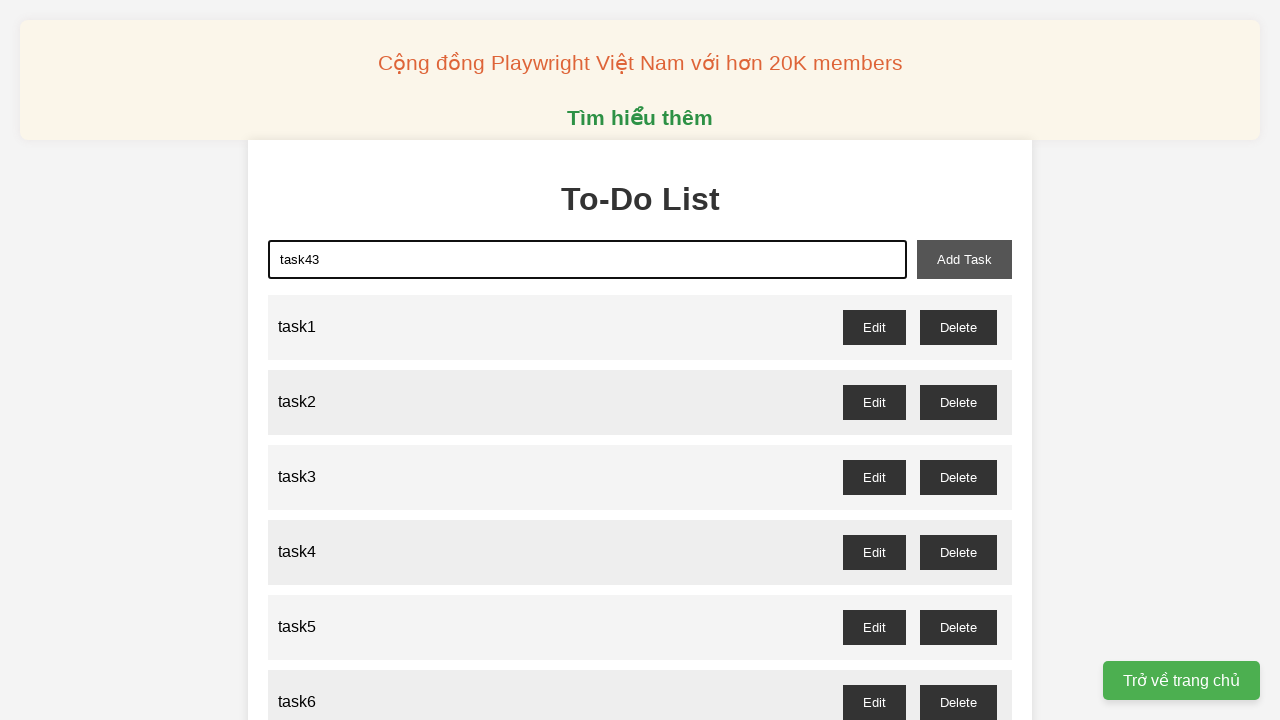

Clicked add task button to add task43 at (964, 259) on xpath=//button[@id='add-task']
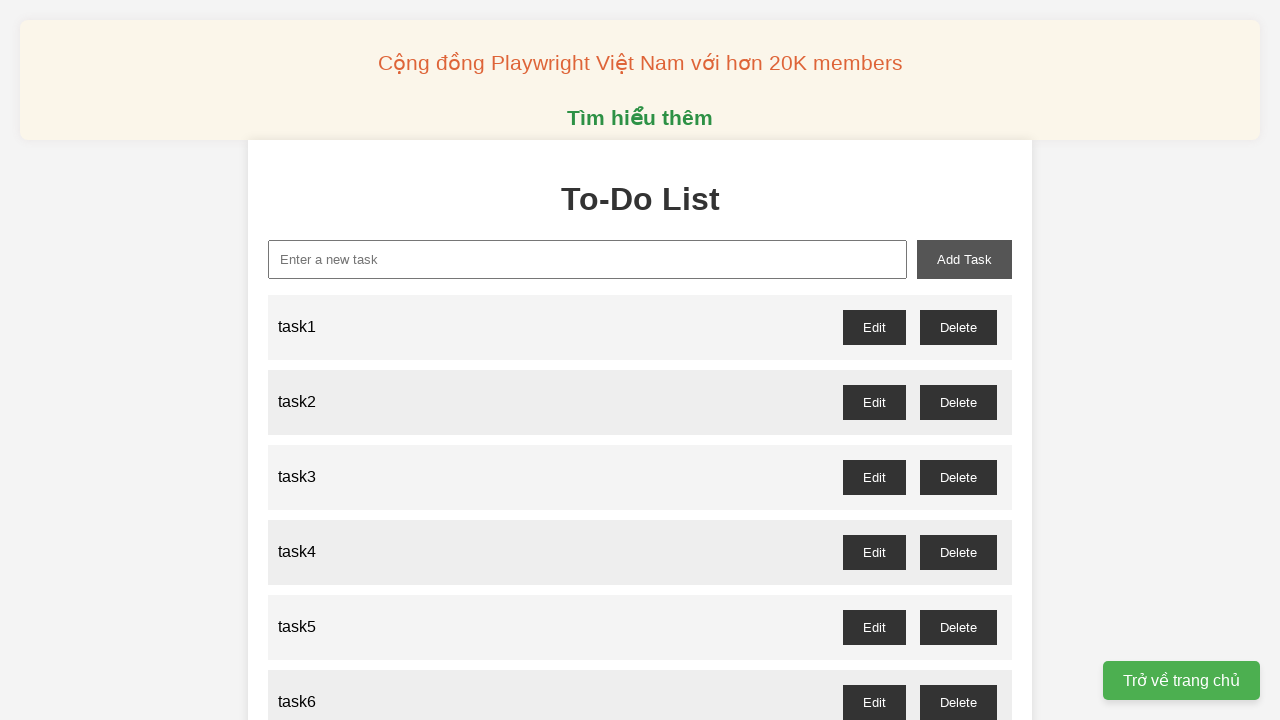

Filled task input field with 'task44' on xpath=//input[@id='new-task']
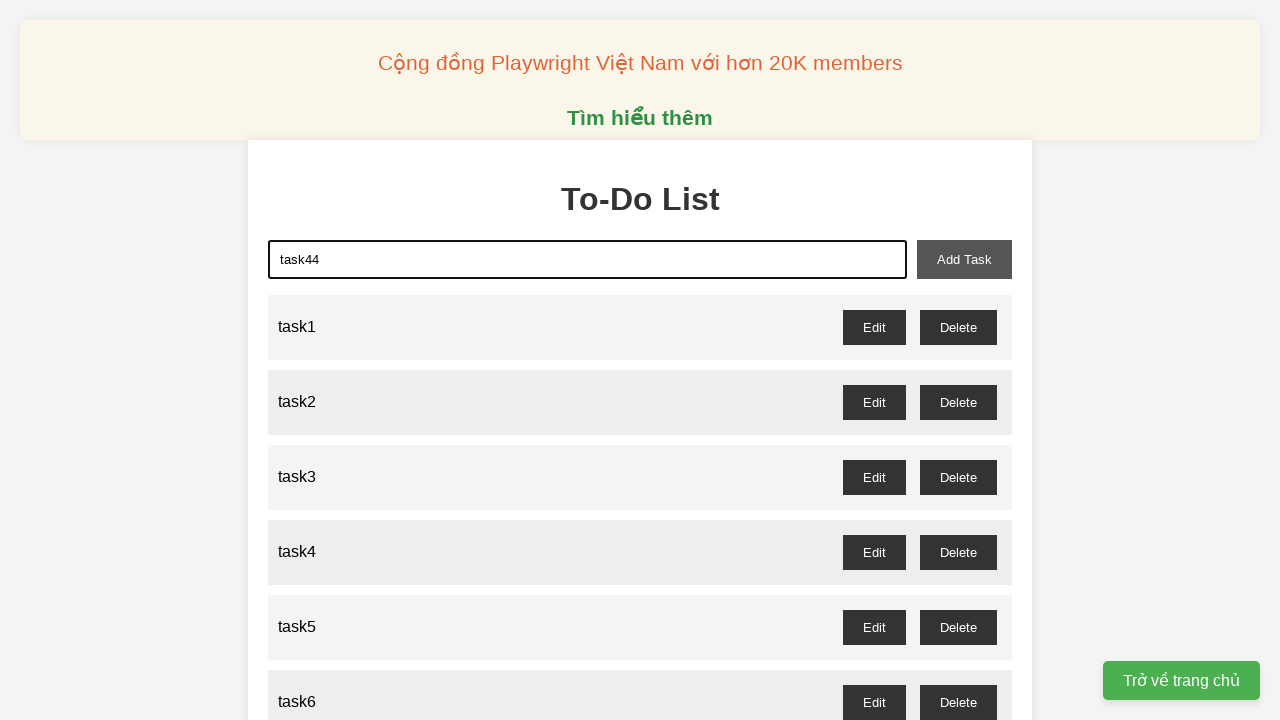

Clicked add task button to add task44 at (964, 259) on xpath=//button[@id='add-task']
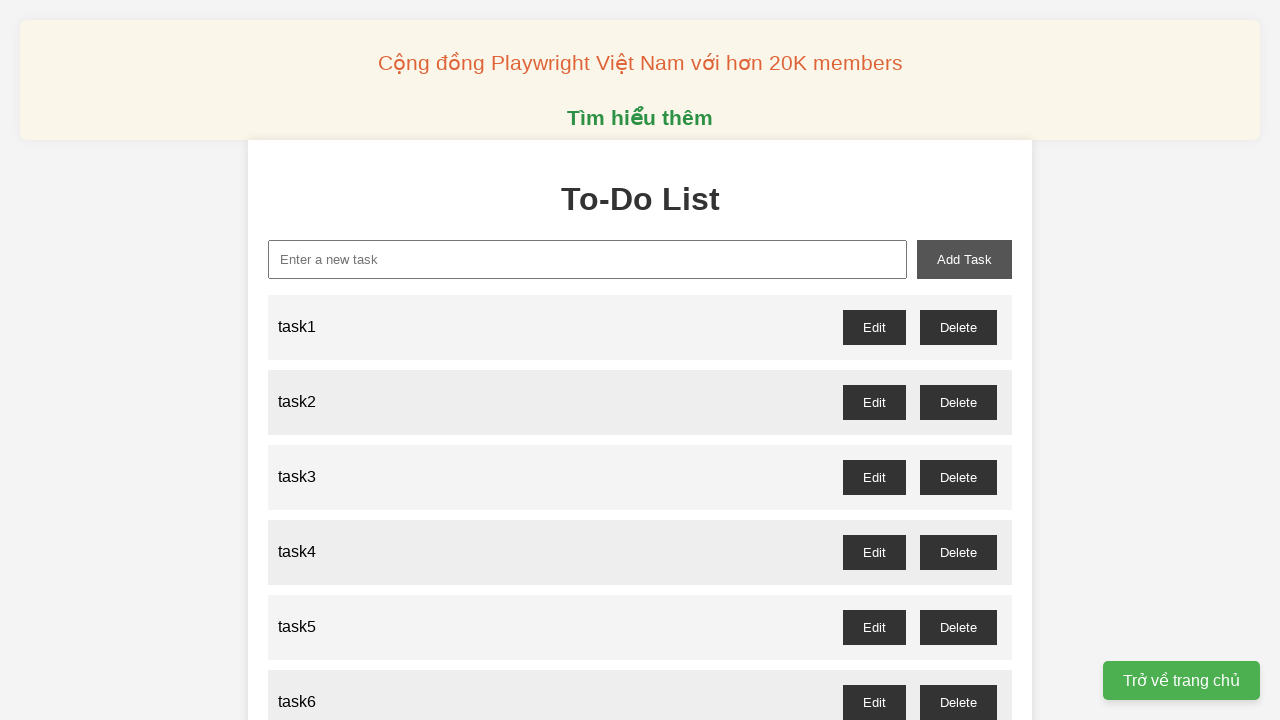

Filled task input field with 'task45' on xpath=//input[@id='new-task']
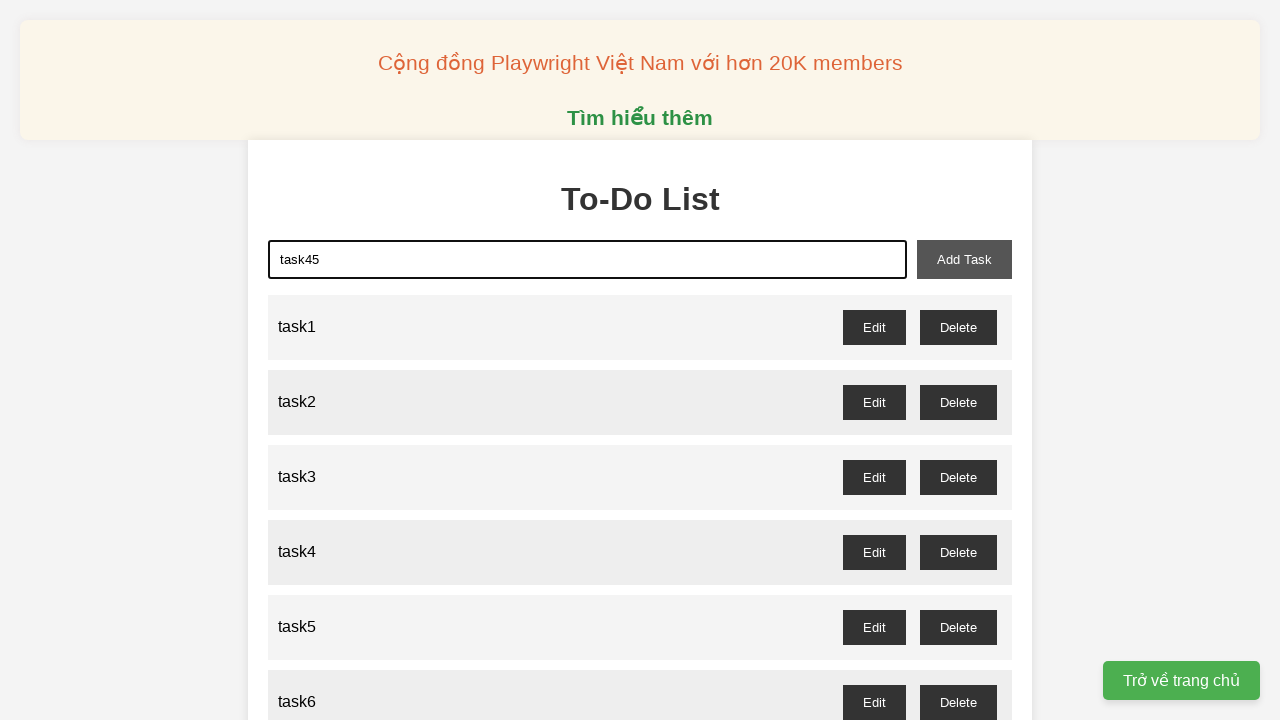

Clicked add task button to add task45 at (964, 259) on xpath=//button[@id='add-task']
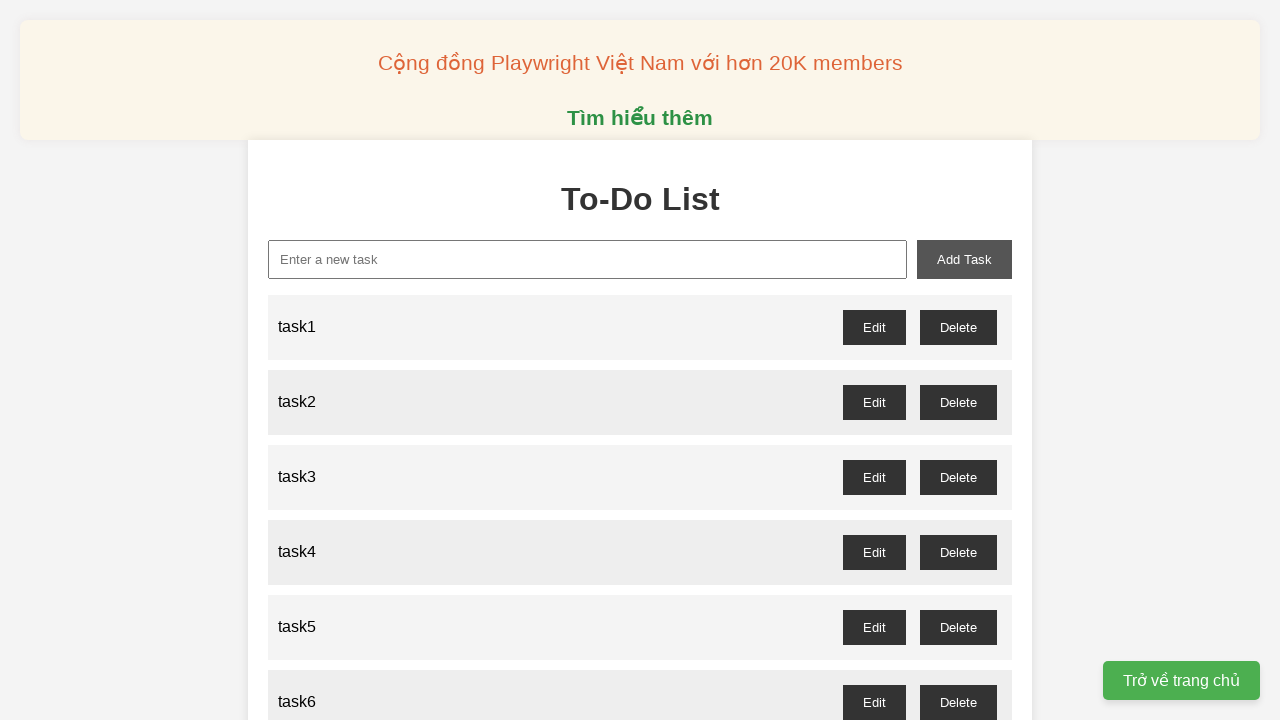

Filled task input field with 'task46' on xpath=//input[@id='new-task']
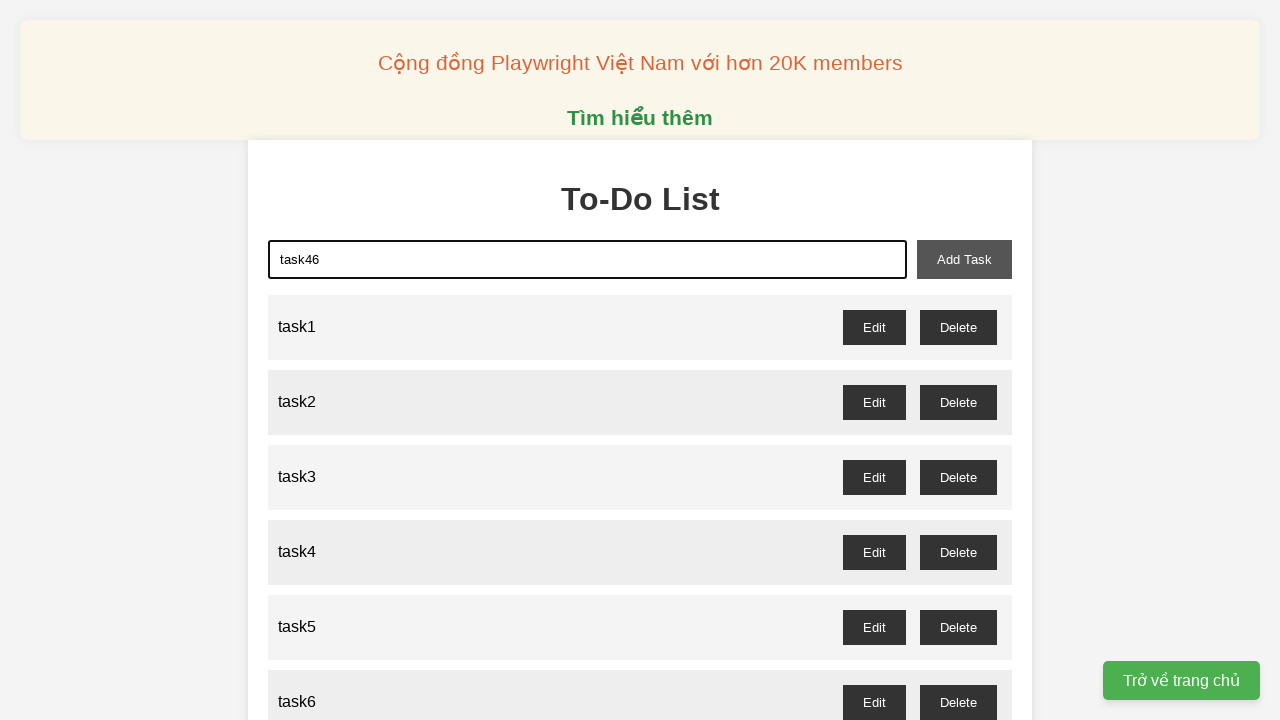

Clicked add task button to add task46 at (964, 259) on xpath=//button[@id='add-task']
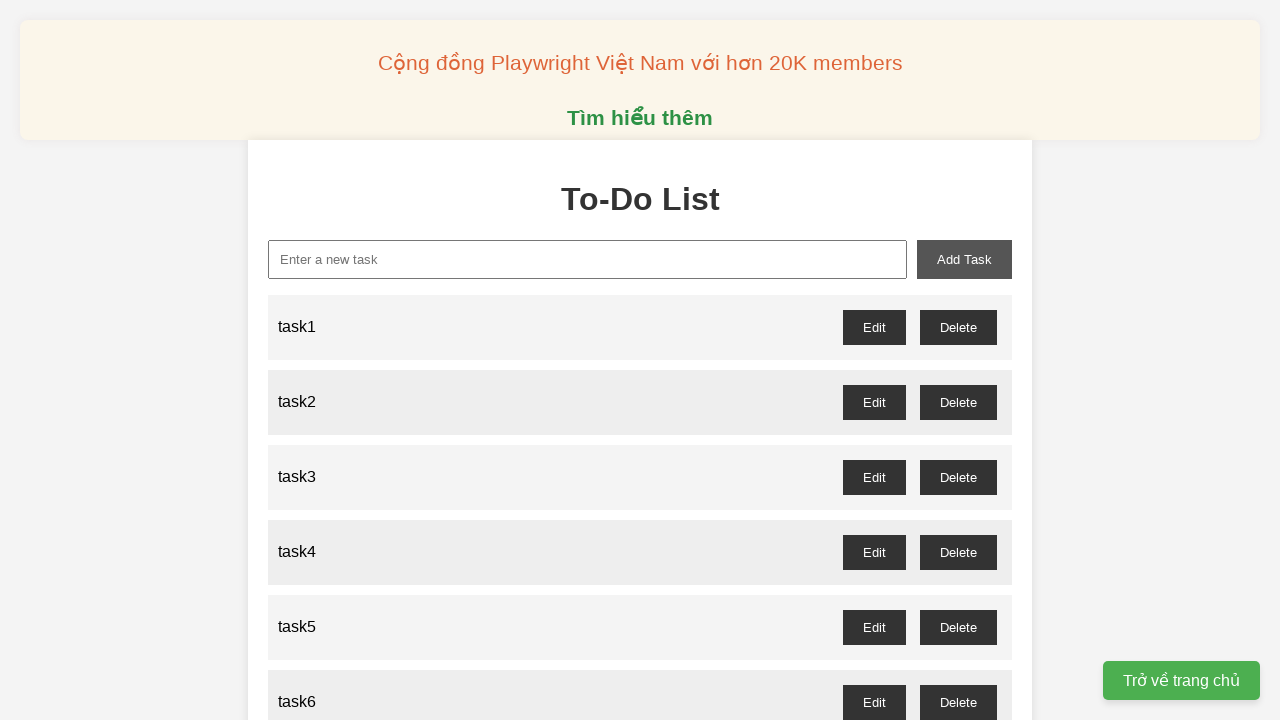

Filled task input field with 'task47' on xpath=//input[@id='new-task']
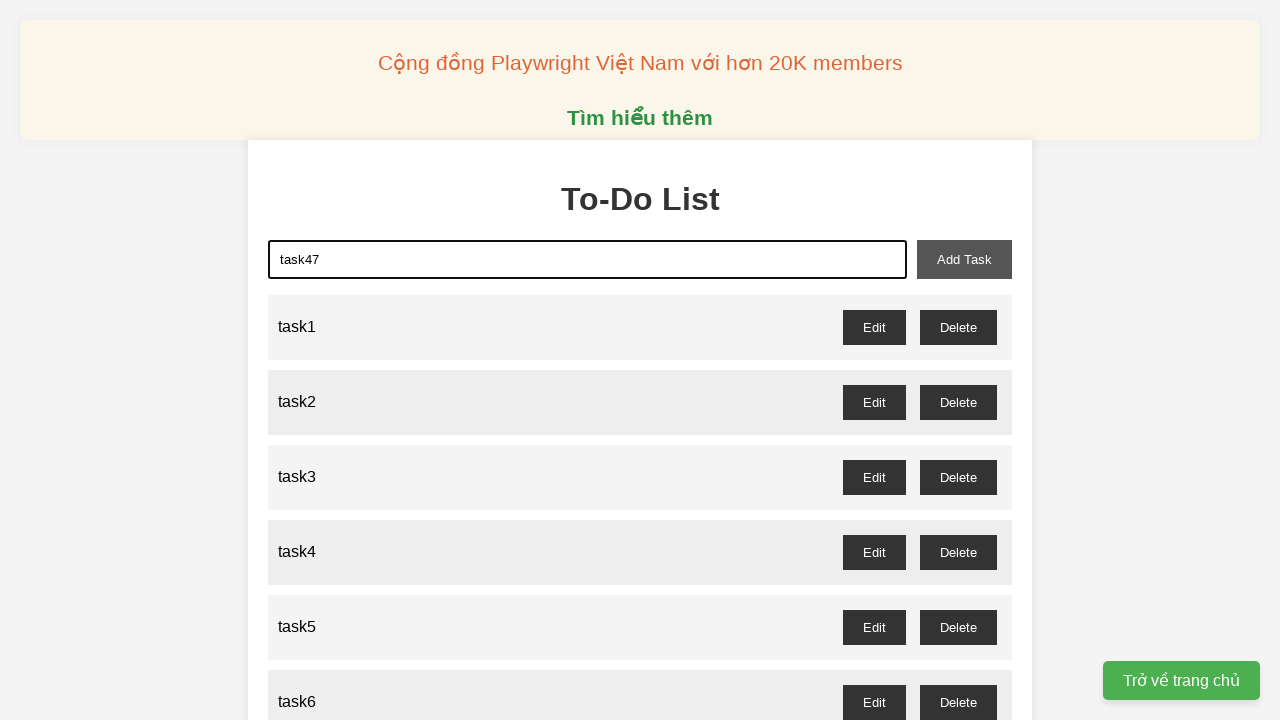

Clicked add task button to add task47 at (964, 259) on xpath=//button[@id='add-task']
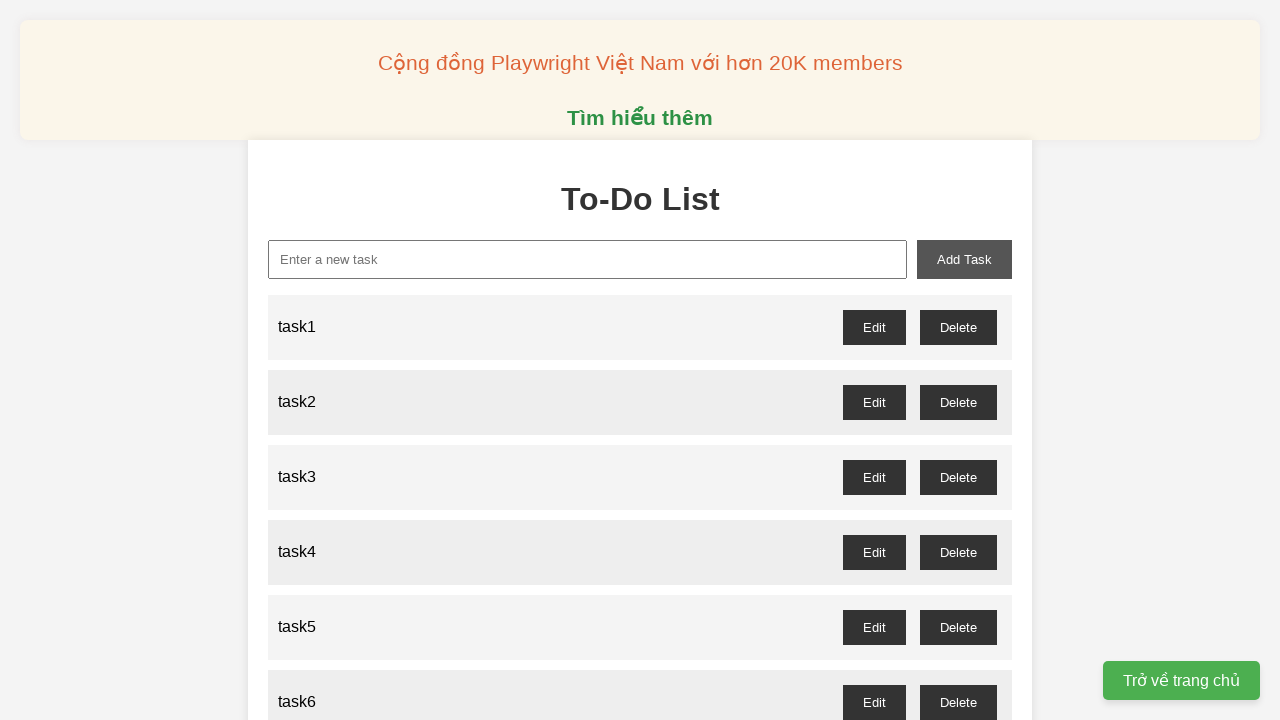

Filled task input field with 'task48' on xpath=//input[@id='new-task']
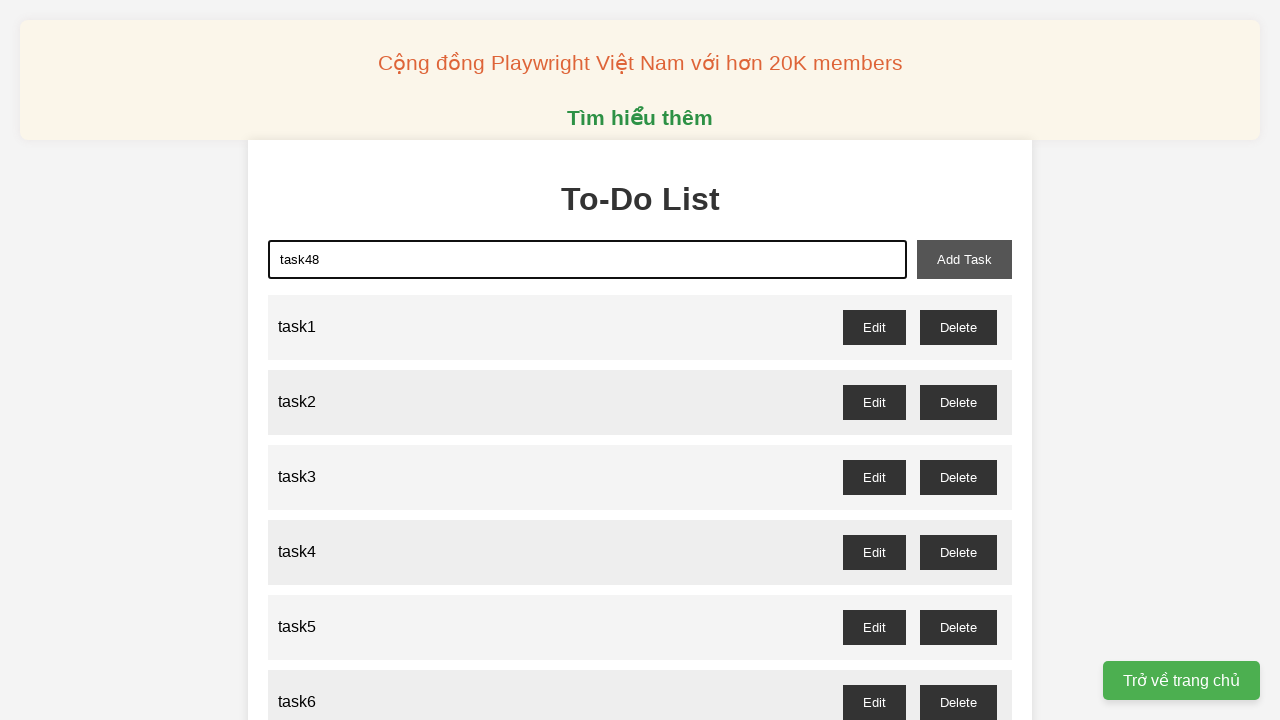

Clicked add task button to add task48 at (964, 259) on xpath=//button[@id='add-task']
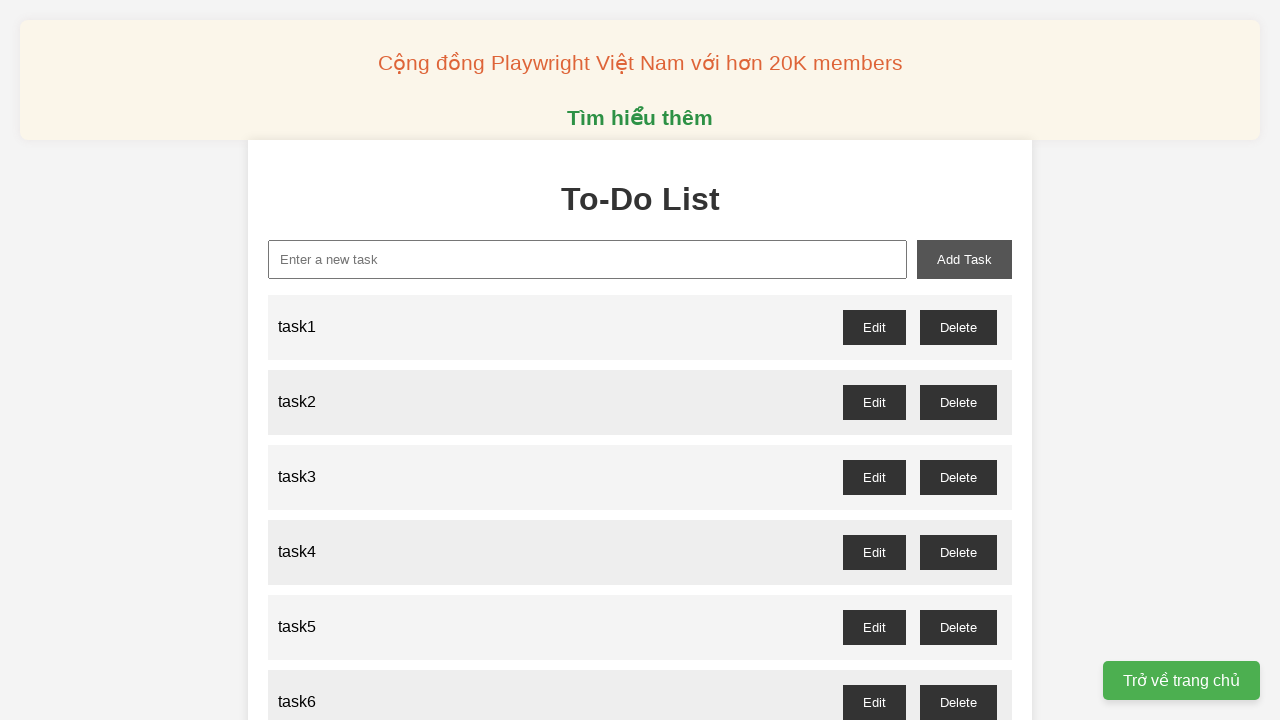

Filled task input field with 'task49' on xpath=//input[@id='new-task']
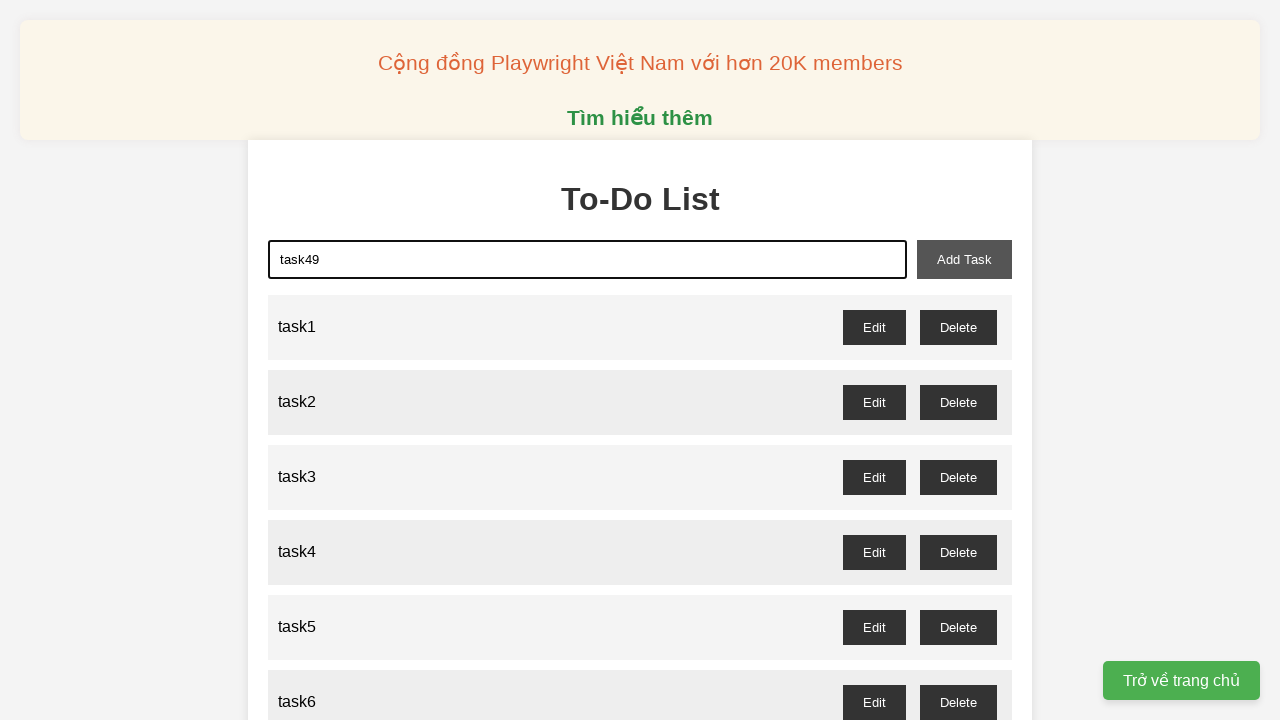

Clicked add task button to add task49 at (964, 259) on xpath=//button[@id='add-task']
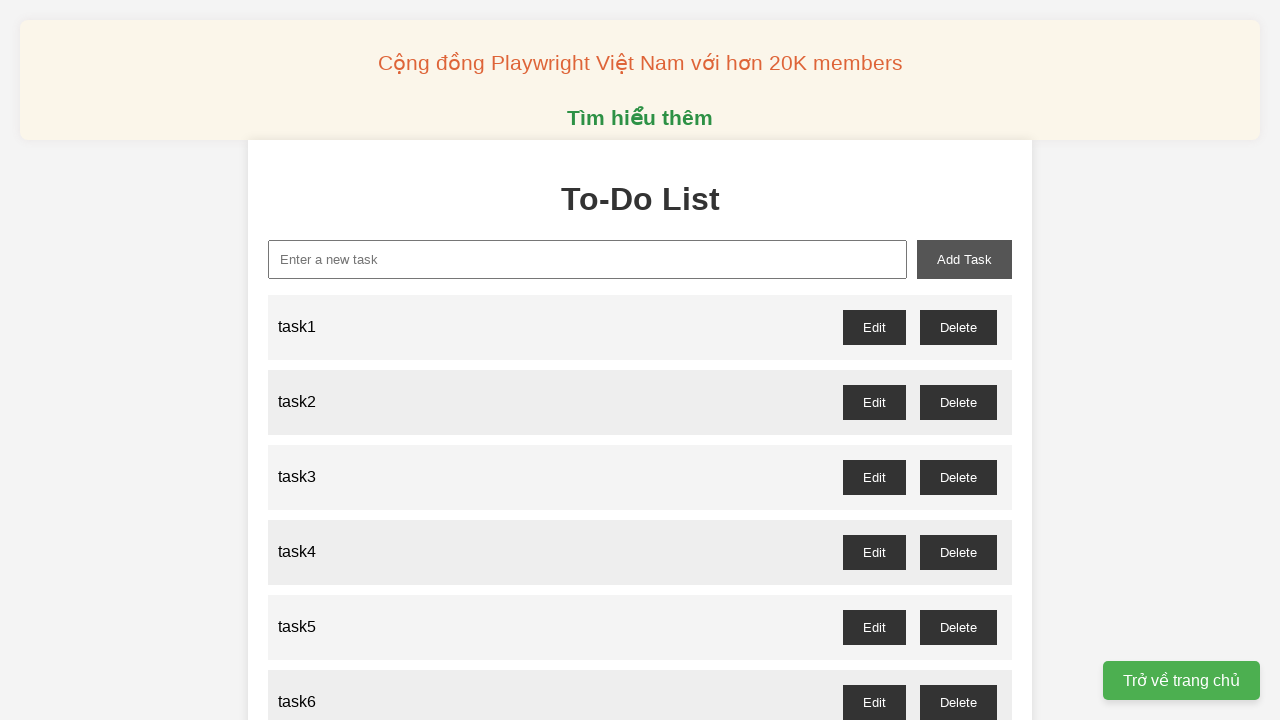

Filled task input field with 'task50' on xpath=//input[@id='new-task']
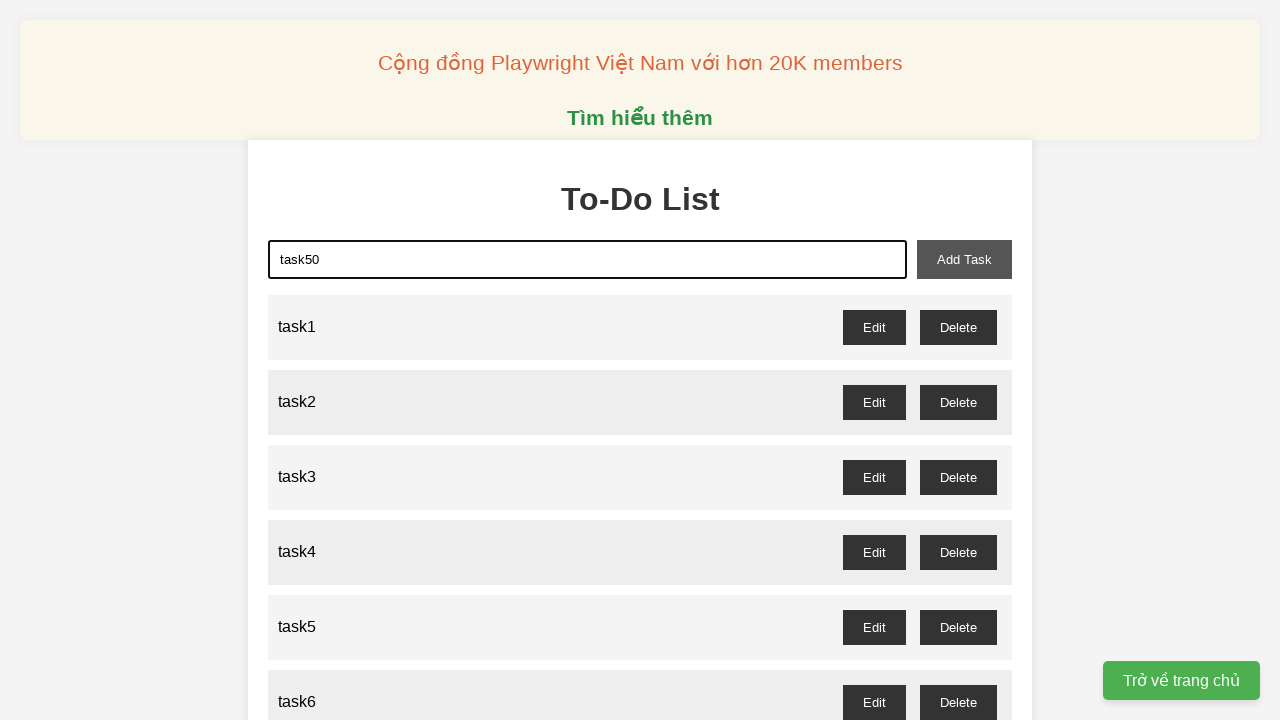

Clicked add task button to add task50 at (964, 259) on xpath=//button[@id='add-task']
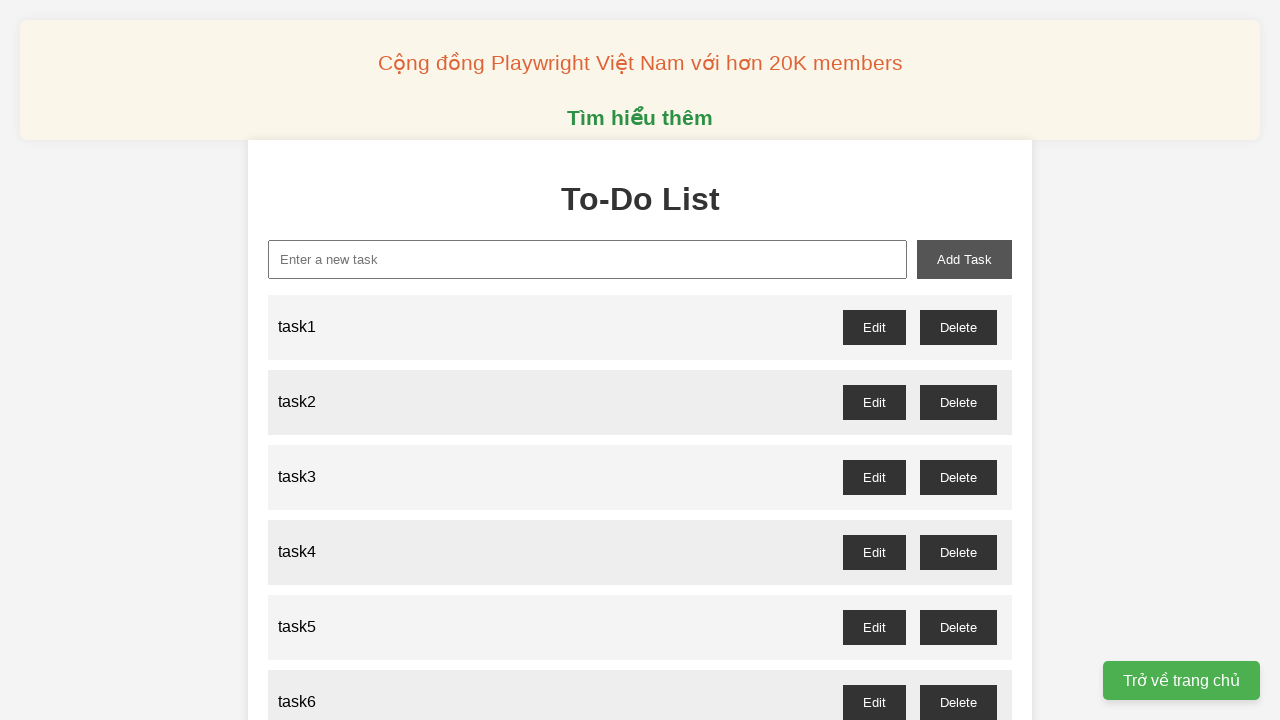

Filled task input field with 'task51' on xpath=//input[@id='new-task']
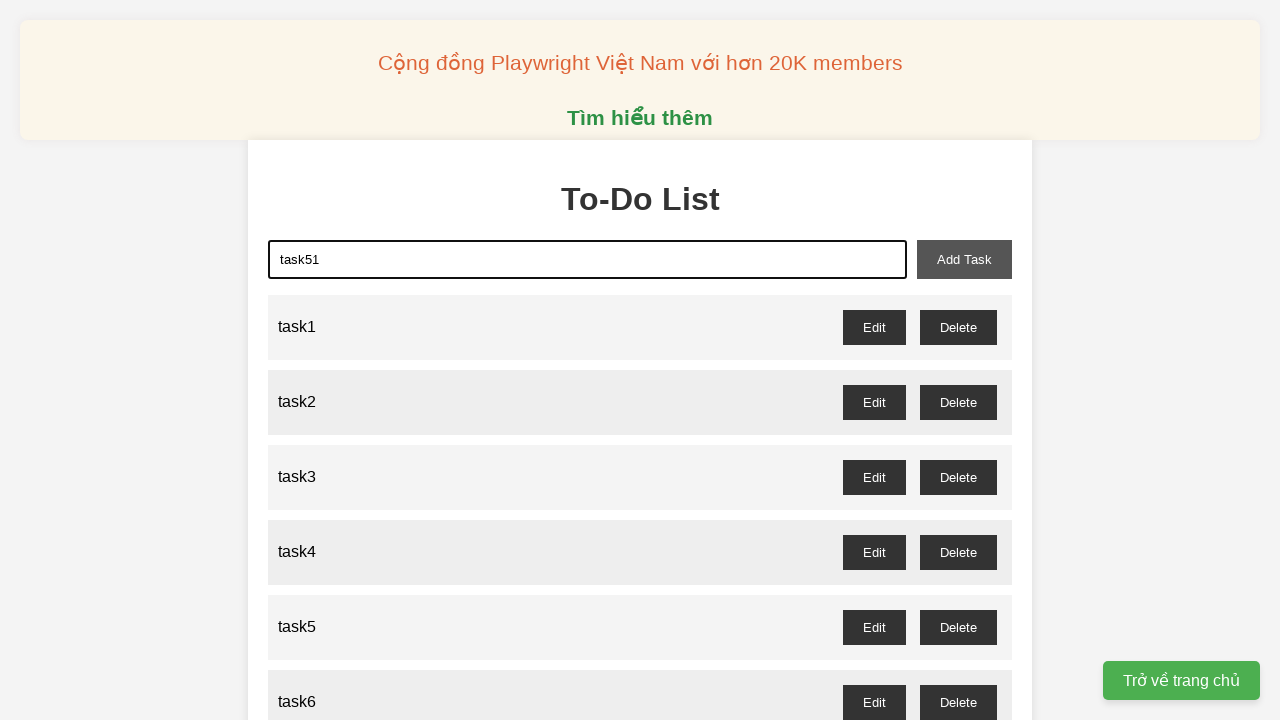

Clicked add task button to add task51 at (964, 259) on xpath=//button[@id='add-task']
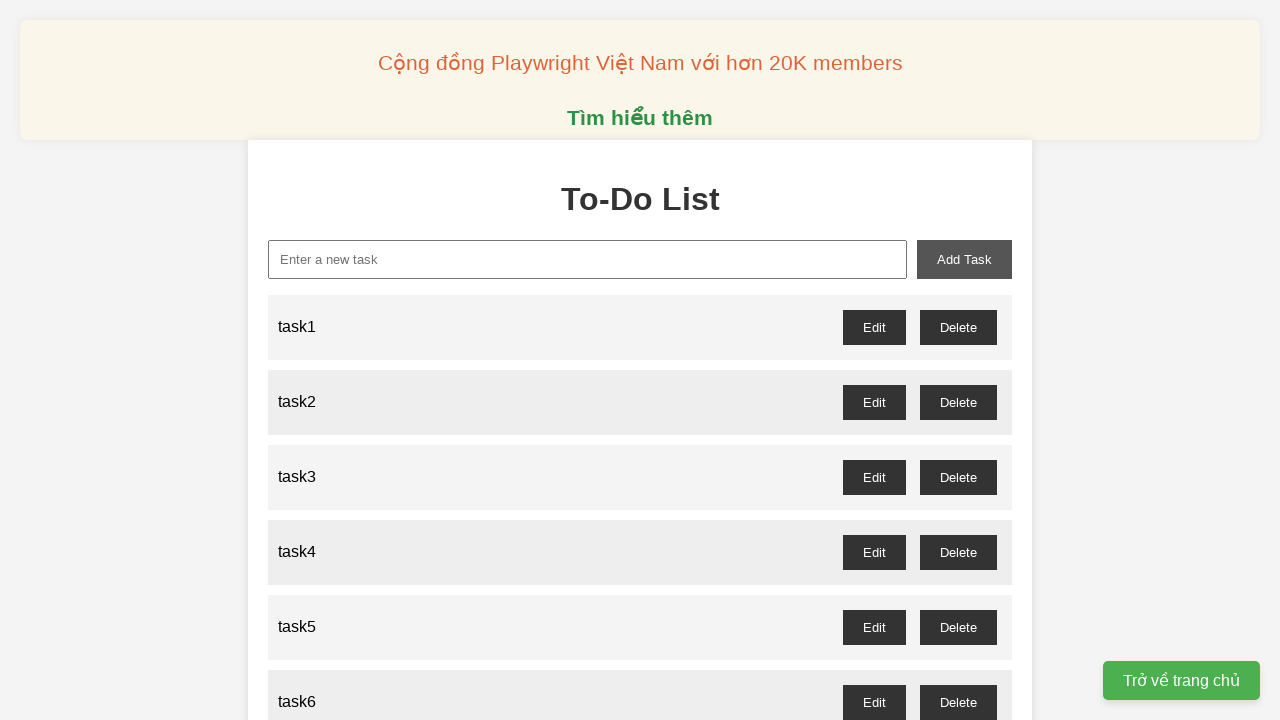

Filled task input field with 'task52' on xpath=//input[@id='new-task']
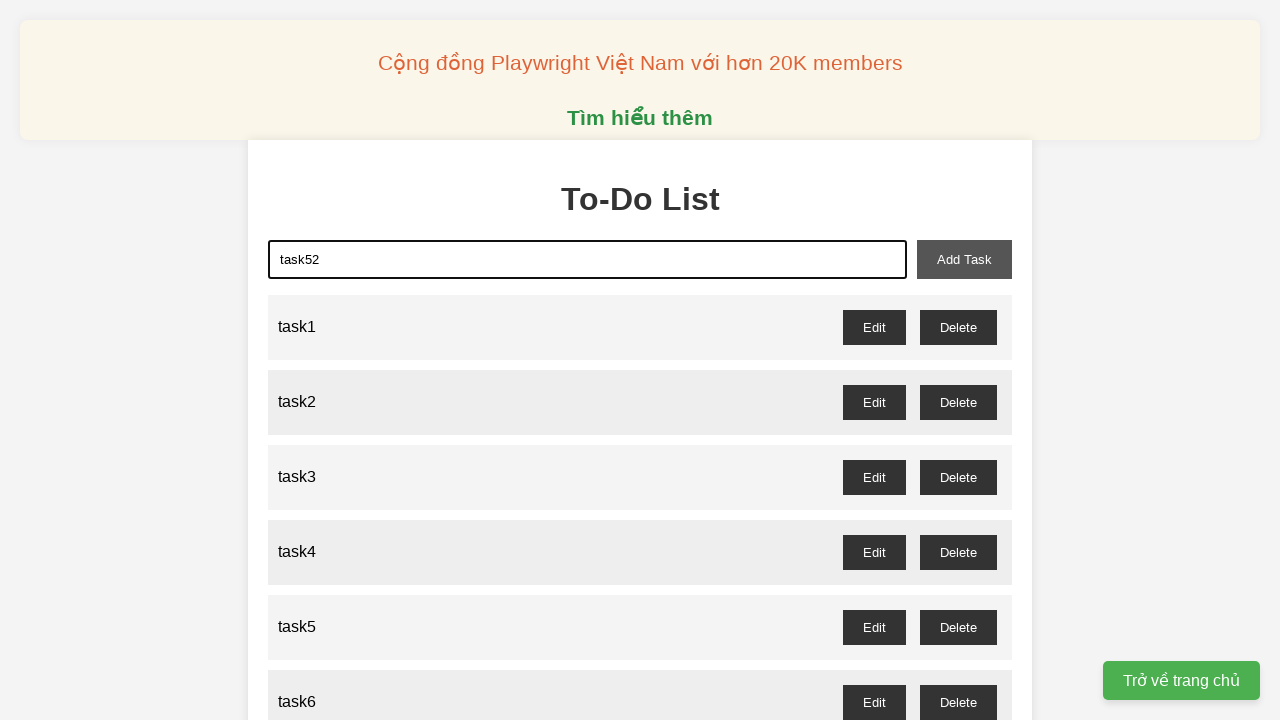

Clicked add task button to add task52 at (964, 259) on xpath=//button[@id='add-task']
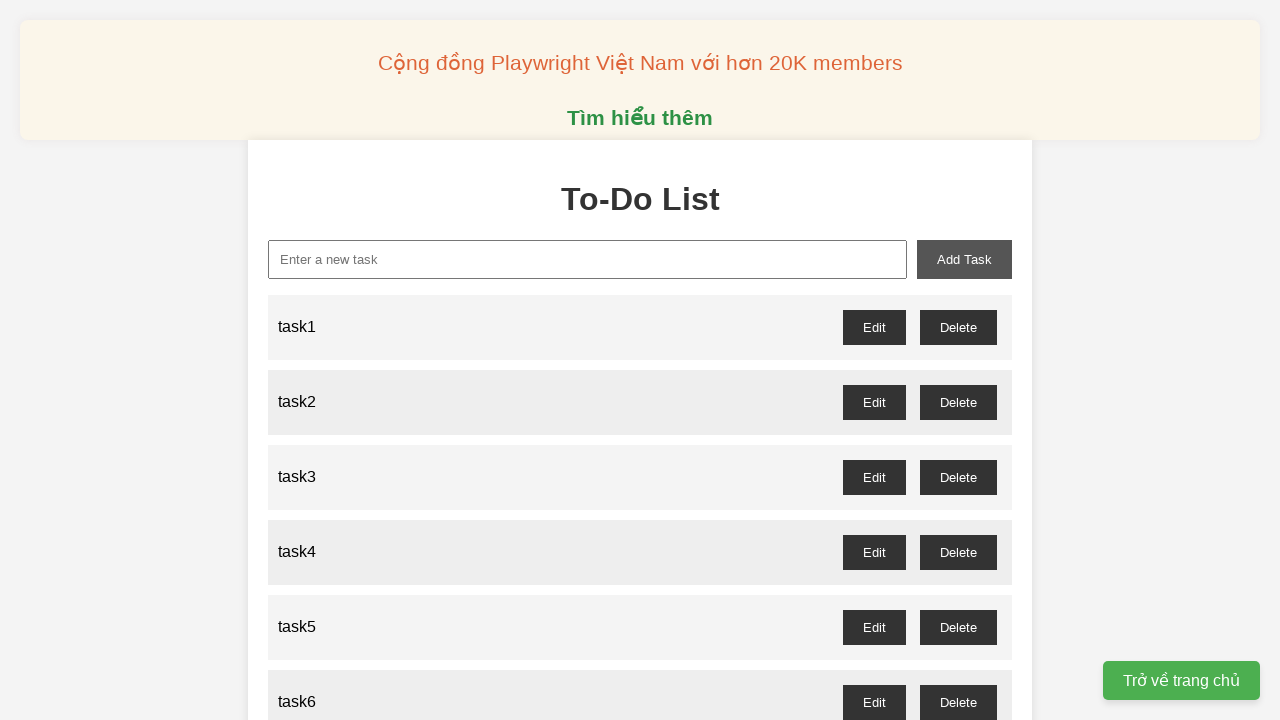

Filled task input field with 'task53' on xpath=//input[@id='new-task']
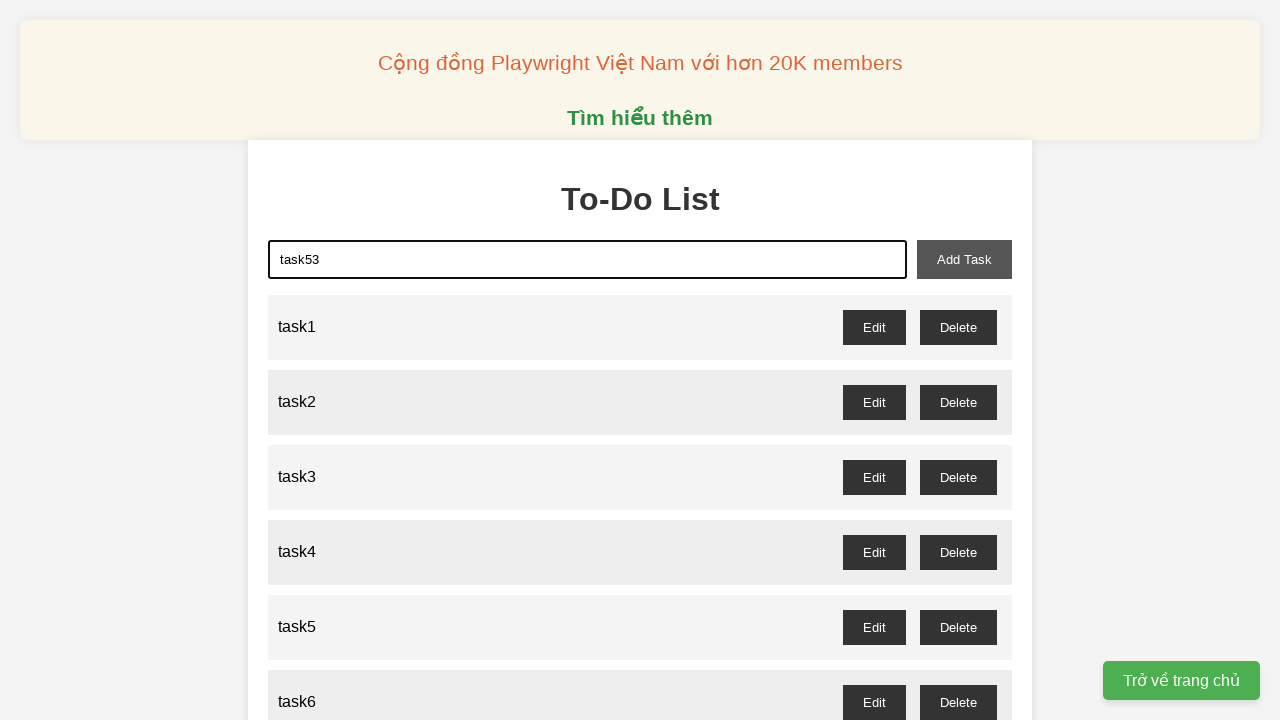

Clicked add task button to add task53 at (964, 259) on xpath=//button[@id='add-task']
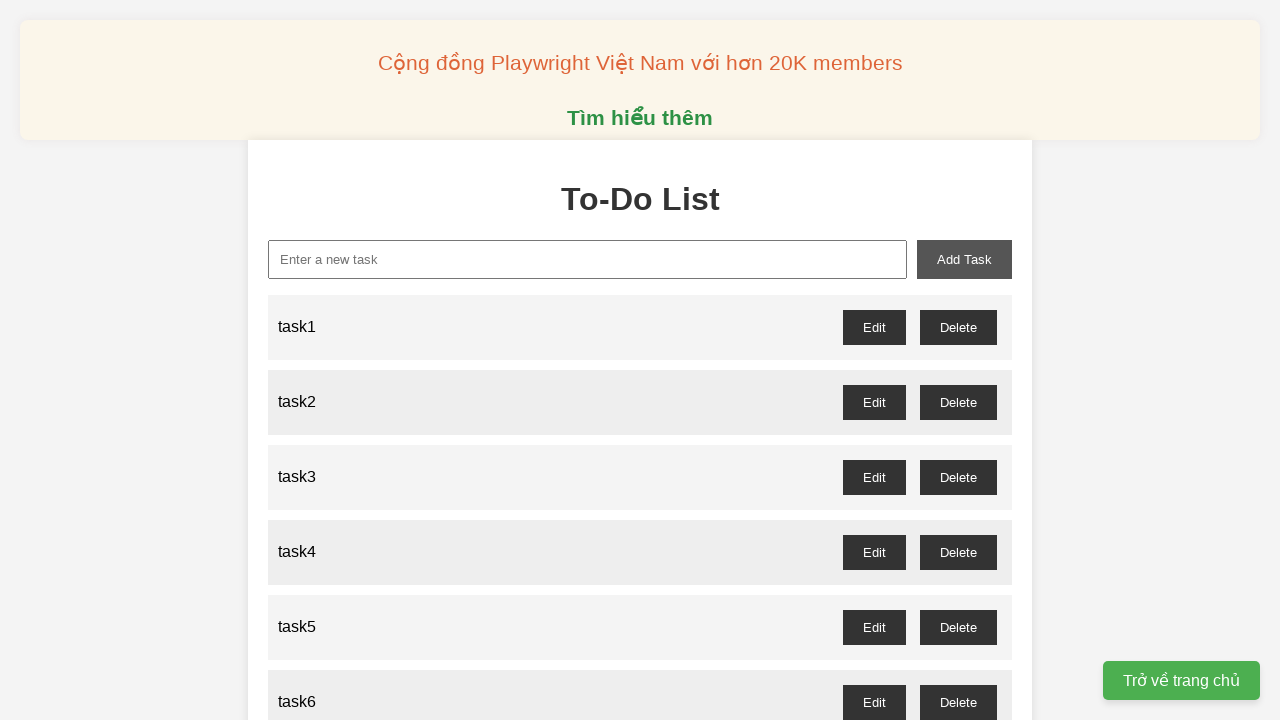

Filled task input field with 'task54' on xpath=//input[@id='new-task']
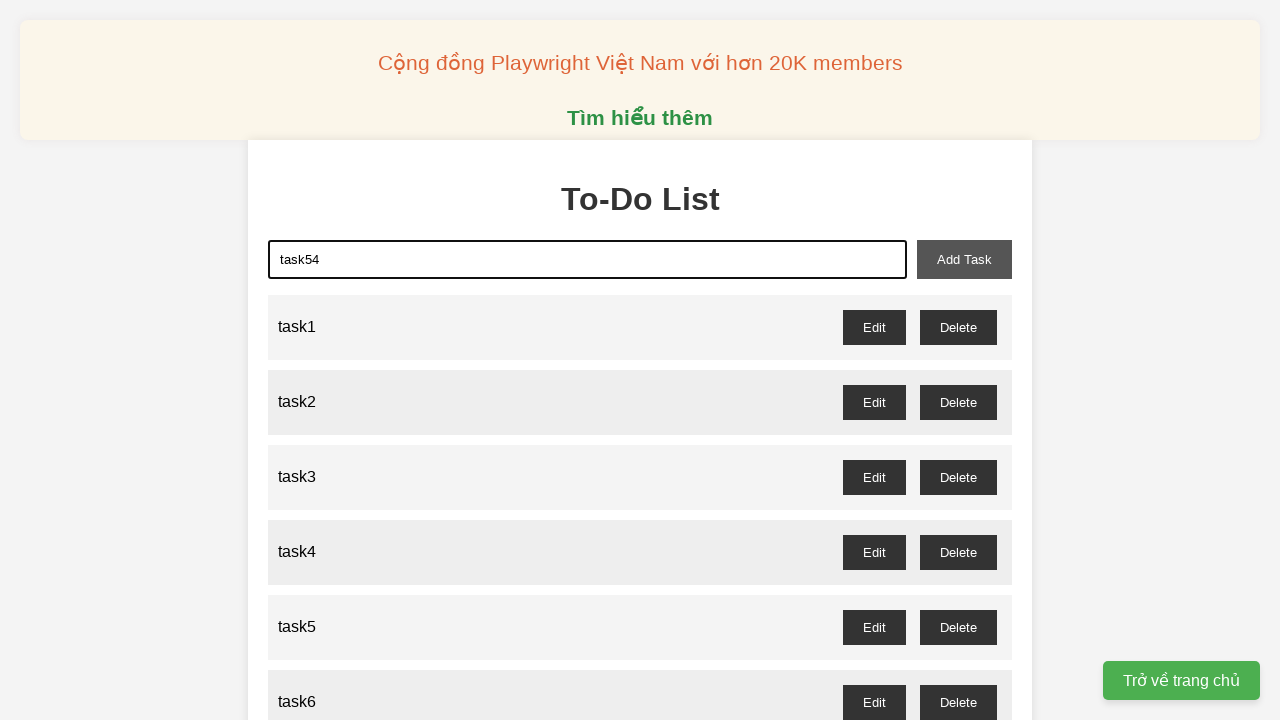

Clicked add task button to add task54 at (964, 259) on xpath=//button[@id='add-task']
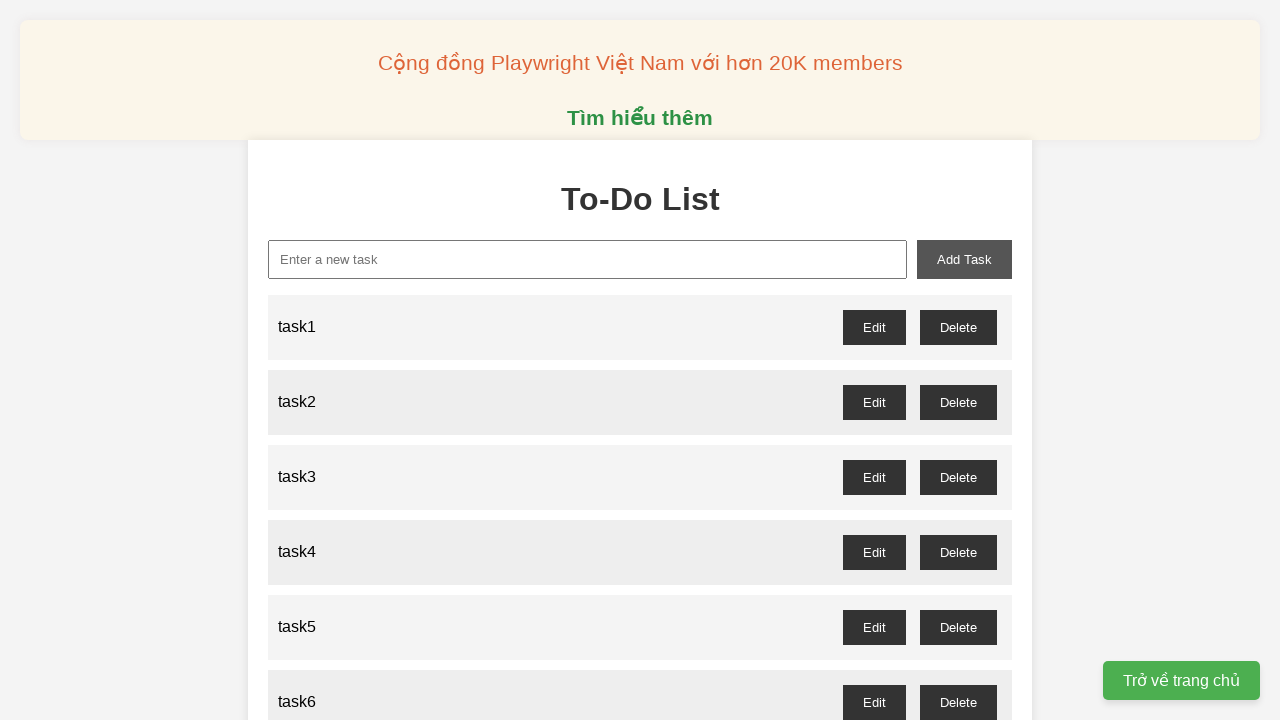

Filled task input field with 'task55' on xpath=//input[@id='new-task']
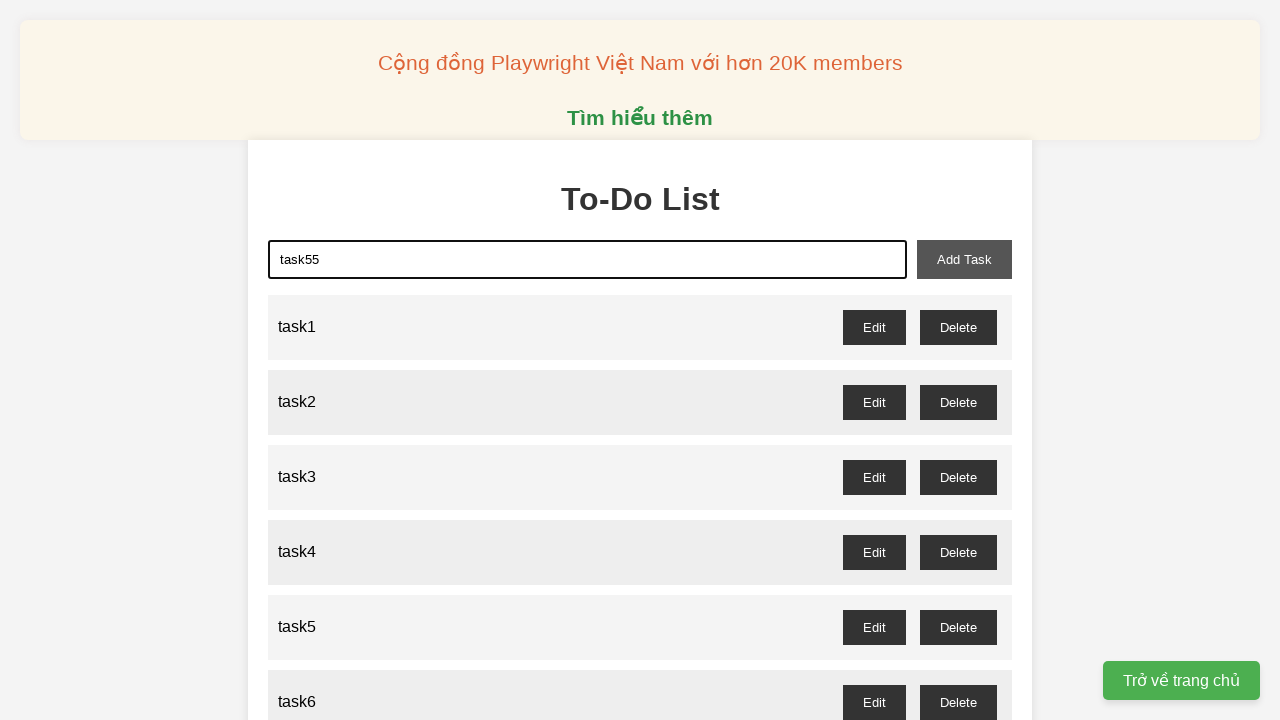

Clicked add task button to add task55 at (964, 259) on xpath=//button[@id='add-task']
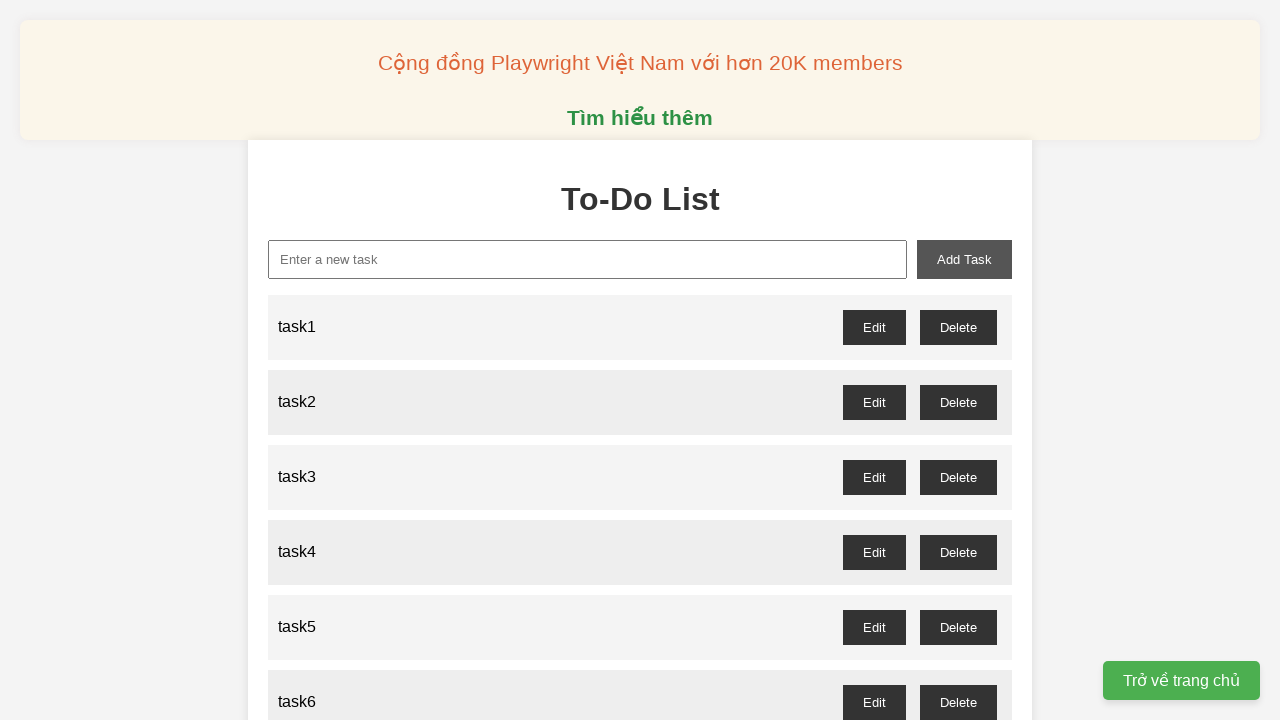

Filled task input field with 'task56' on xpath=//input[@id='new-task']
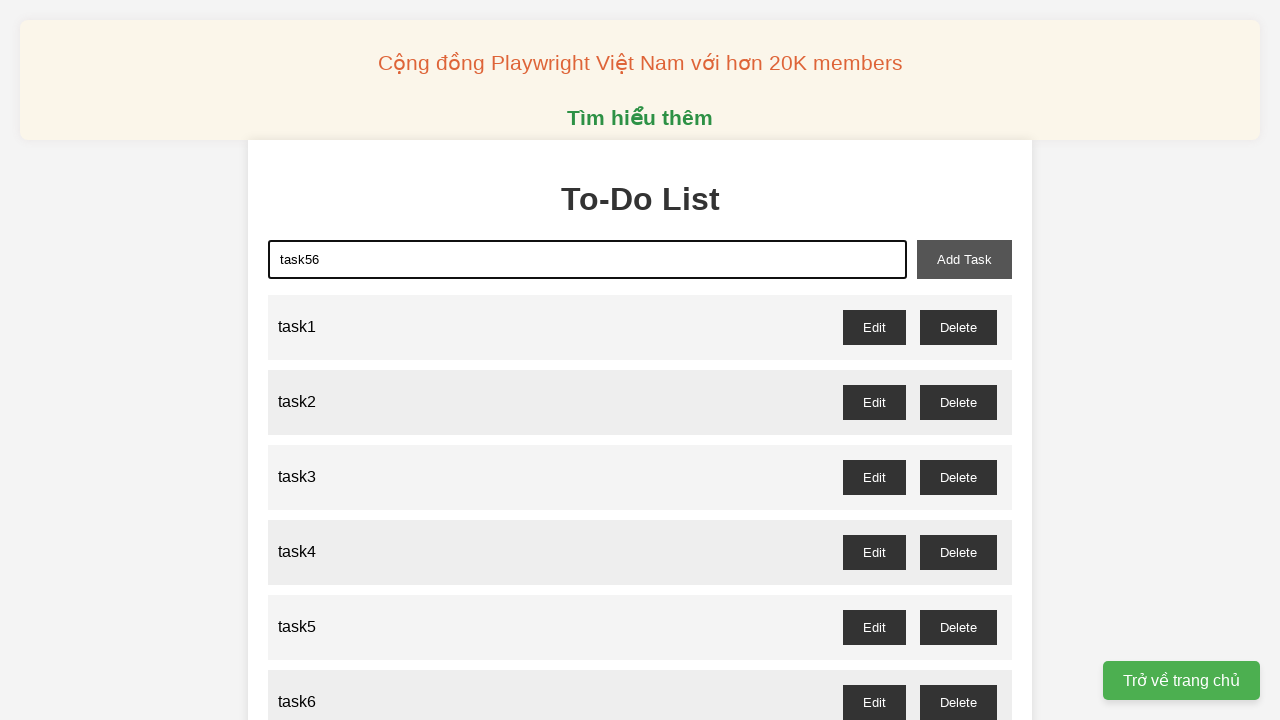

Clicked add task button to add task56 at (964, 259) on xpath=//button[@id='add-task']
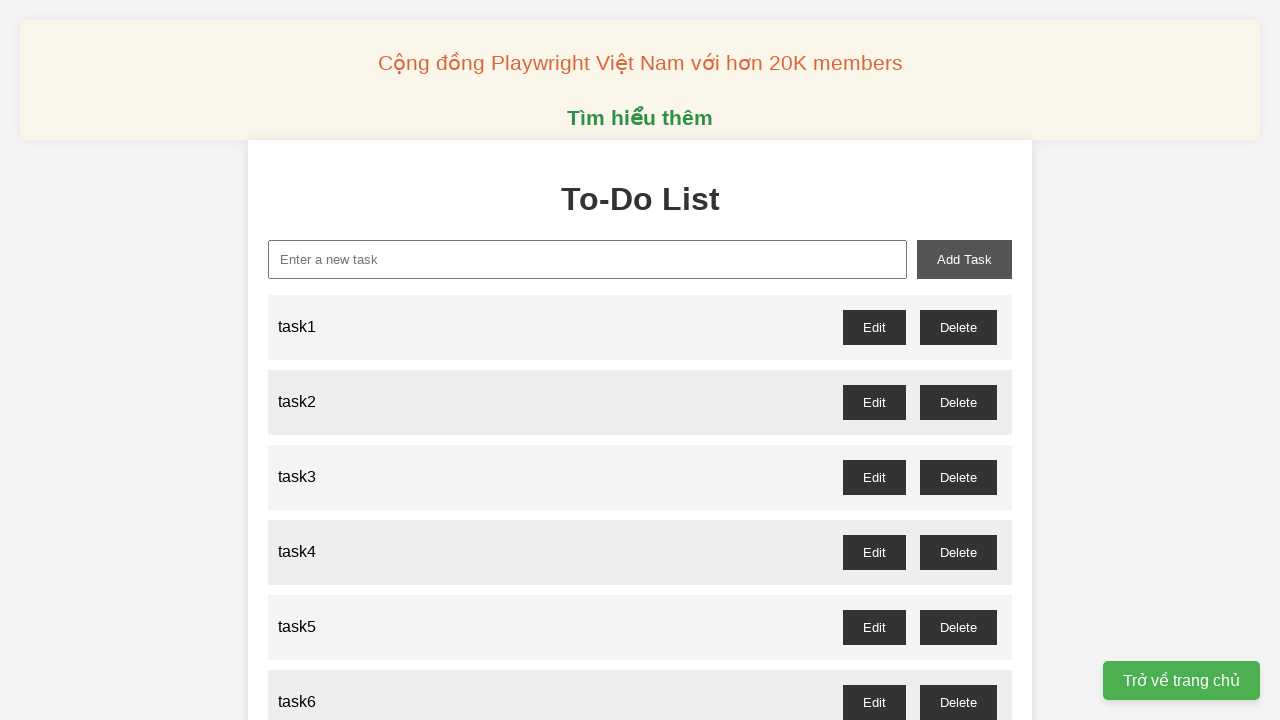

Filled task input field with 'task57' on xpath=//input[@id='new-task']
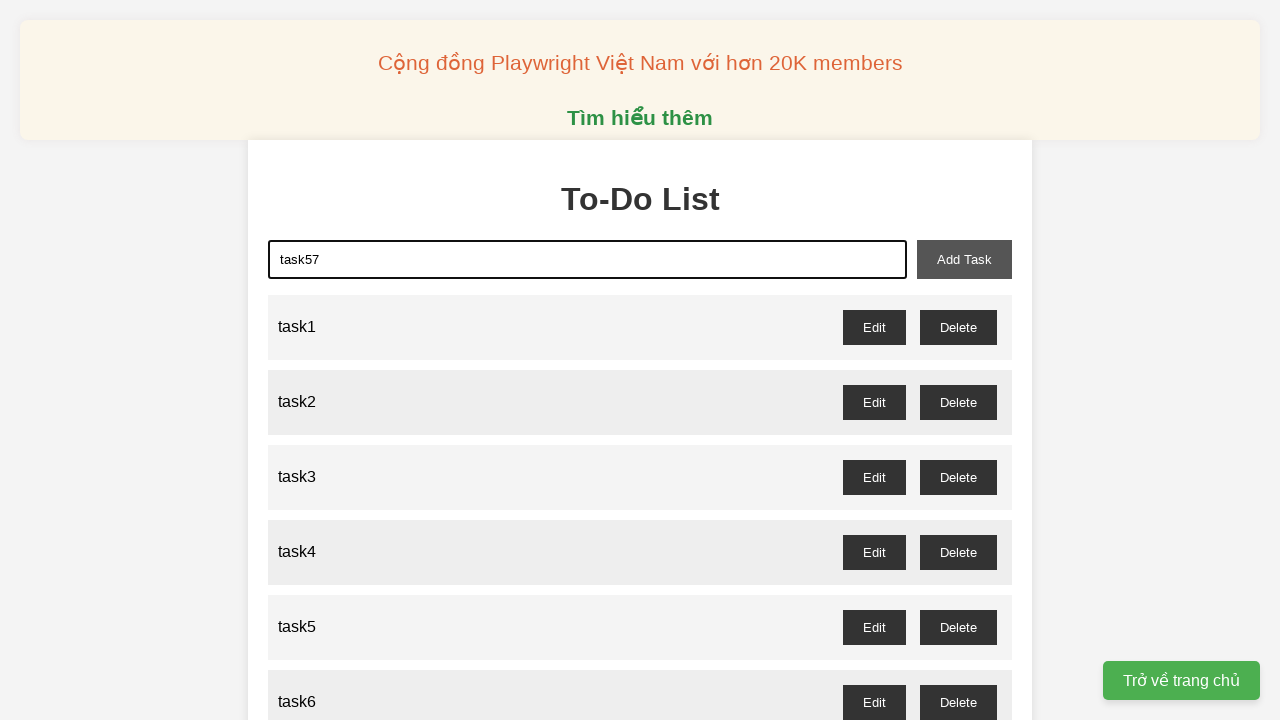

Clicked add task button to add task57 at (964, 259) on xpath=//button[@id='add-task']
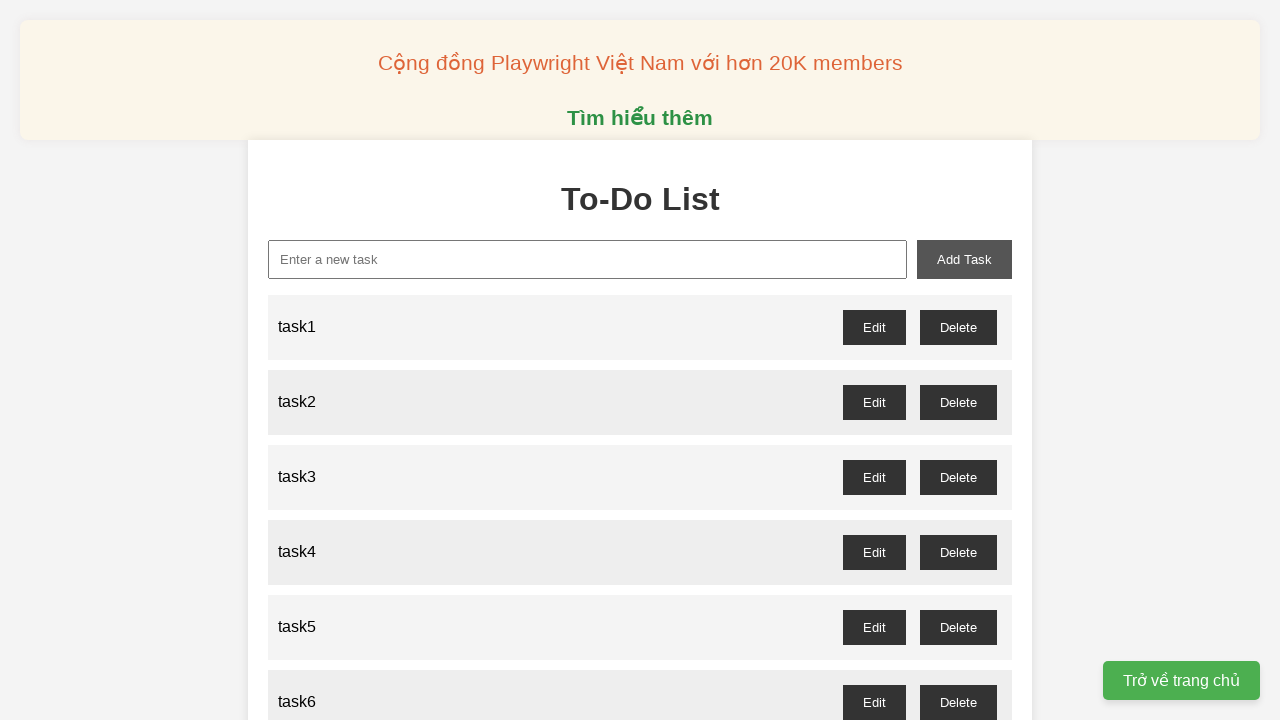

Filled task input field with 'task58' on xpath=//input[@id='new-task']
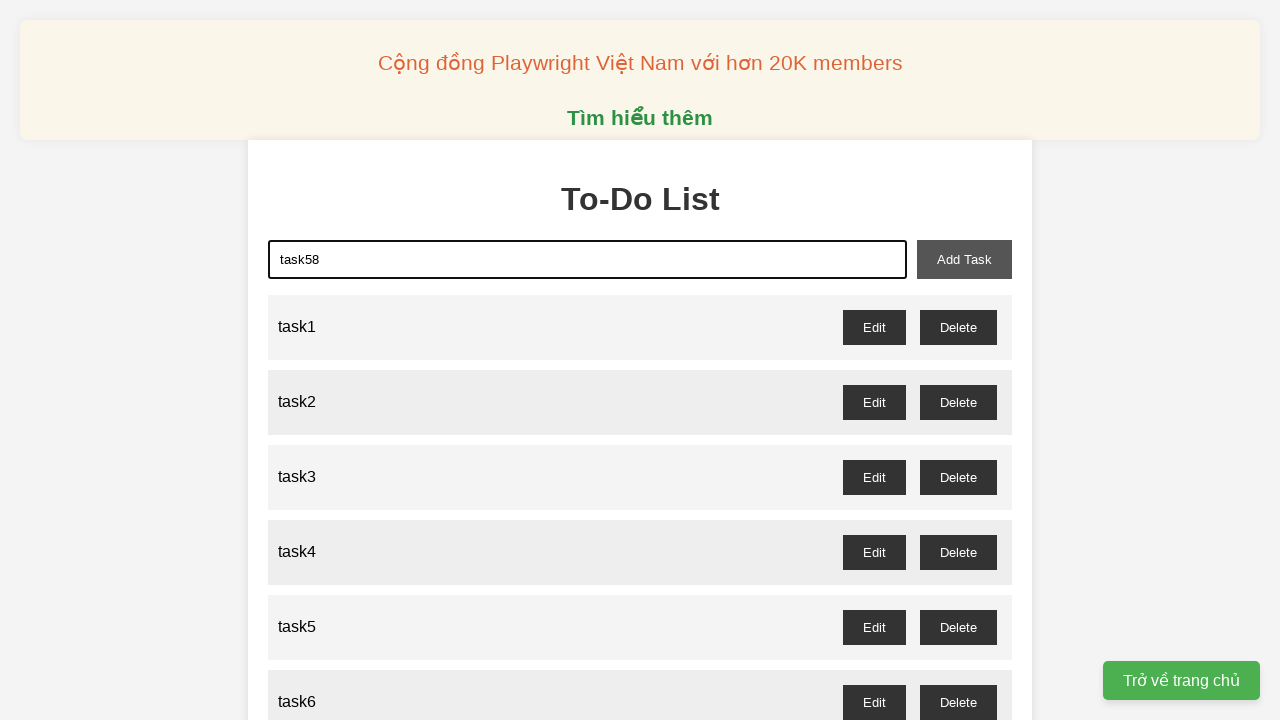

Clicked add task button to add task58 at (964, 259) on xpath=//button[@id='add-task']
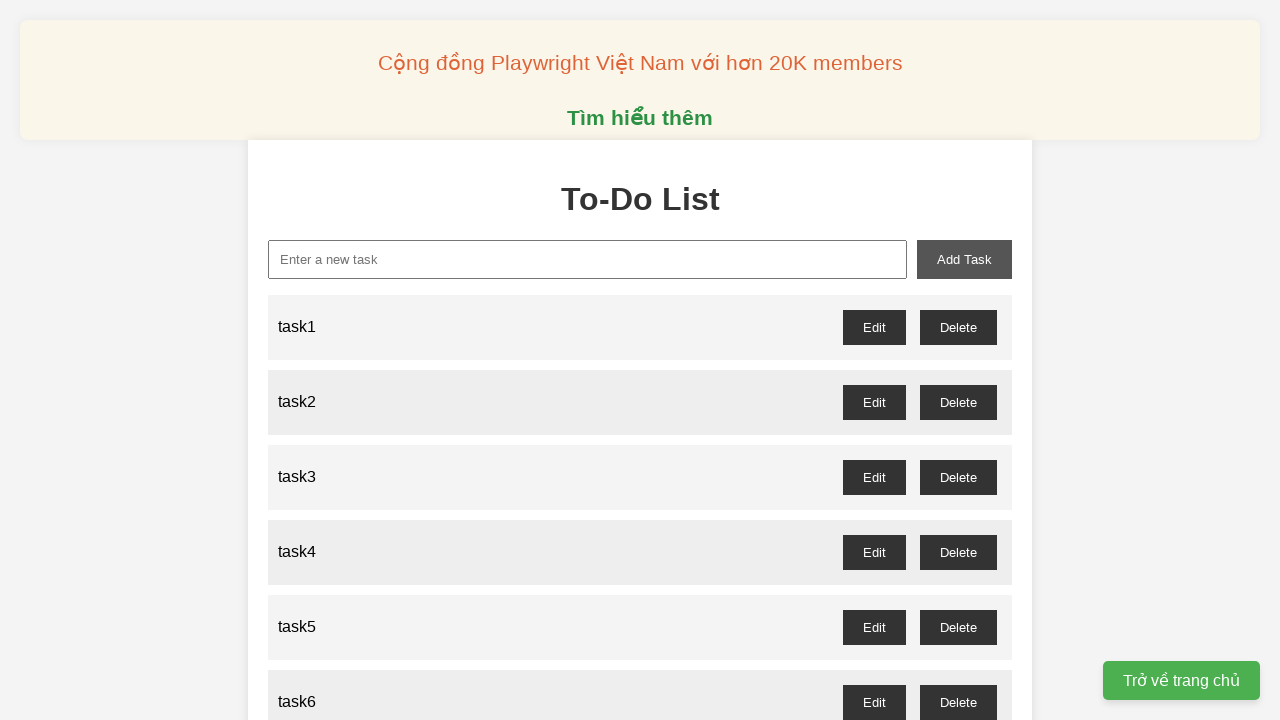

Filled task input field with 'task59' on xpath=//input[@id='new-task']
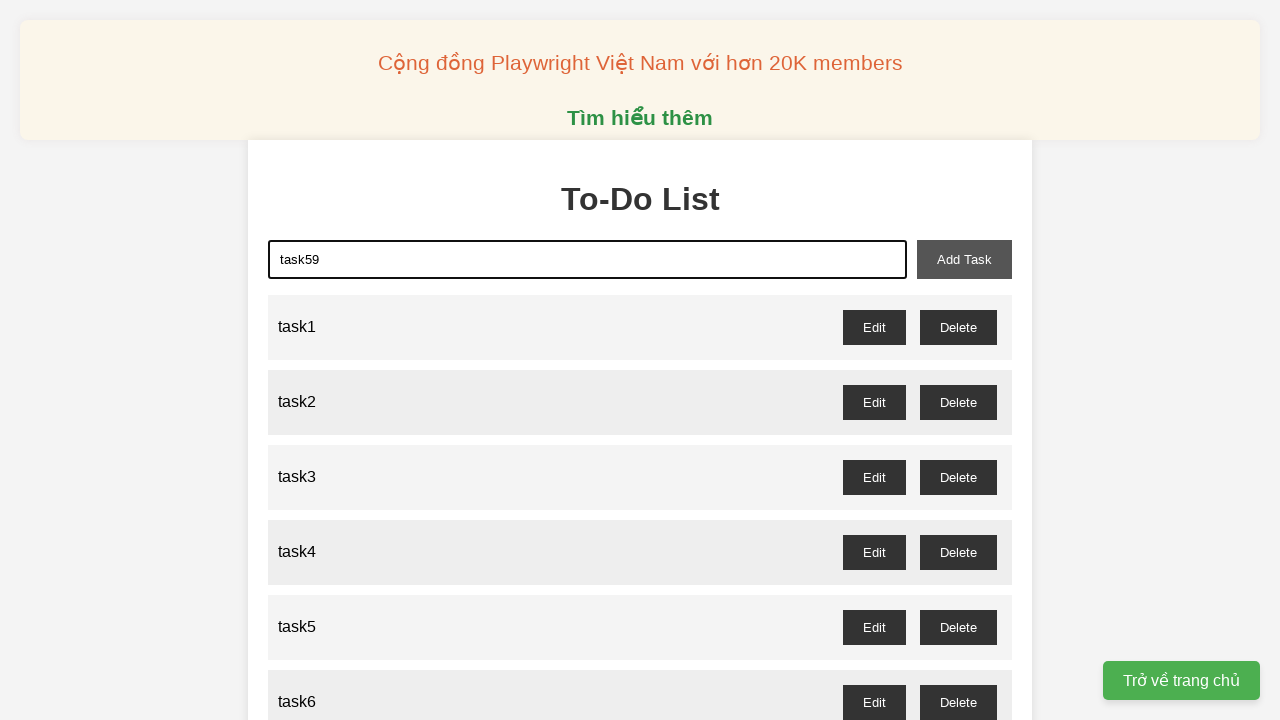

Clicked add task button to add task59 at (964, 259) on xpath=//button[@id='add-task']
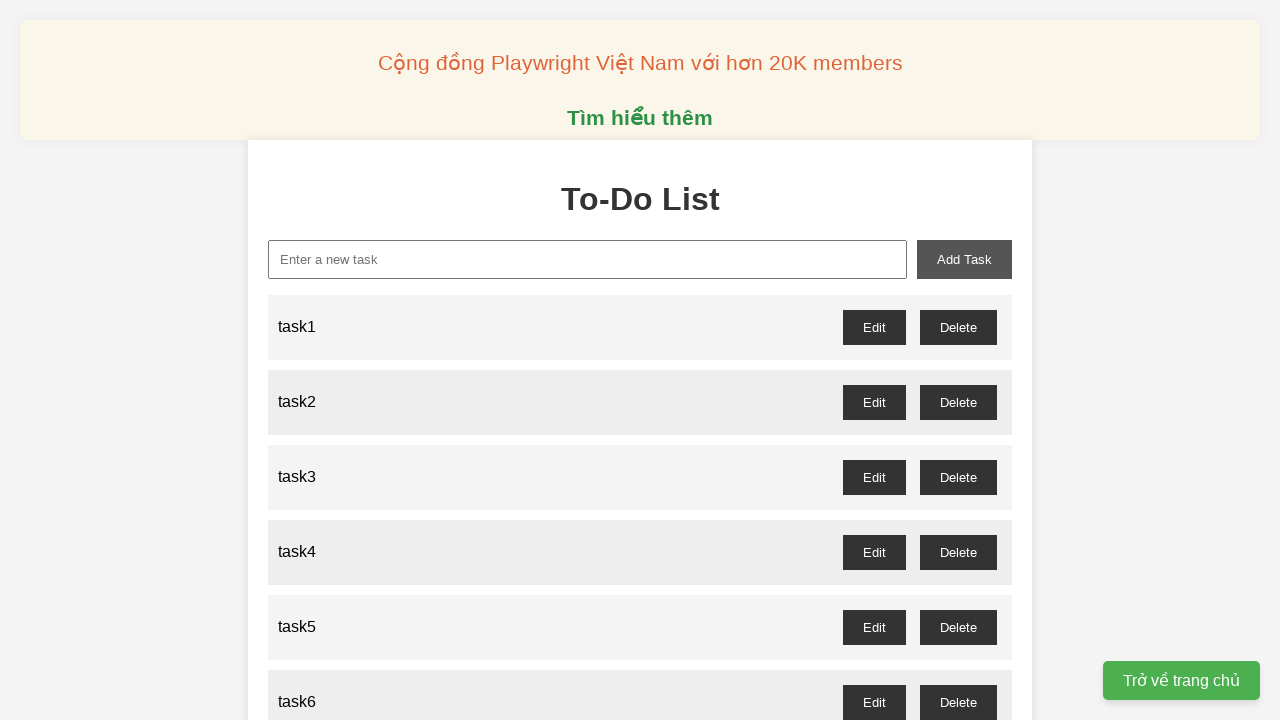

Filled task input field with 'task60' on xpath=//input[@id='new-task']
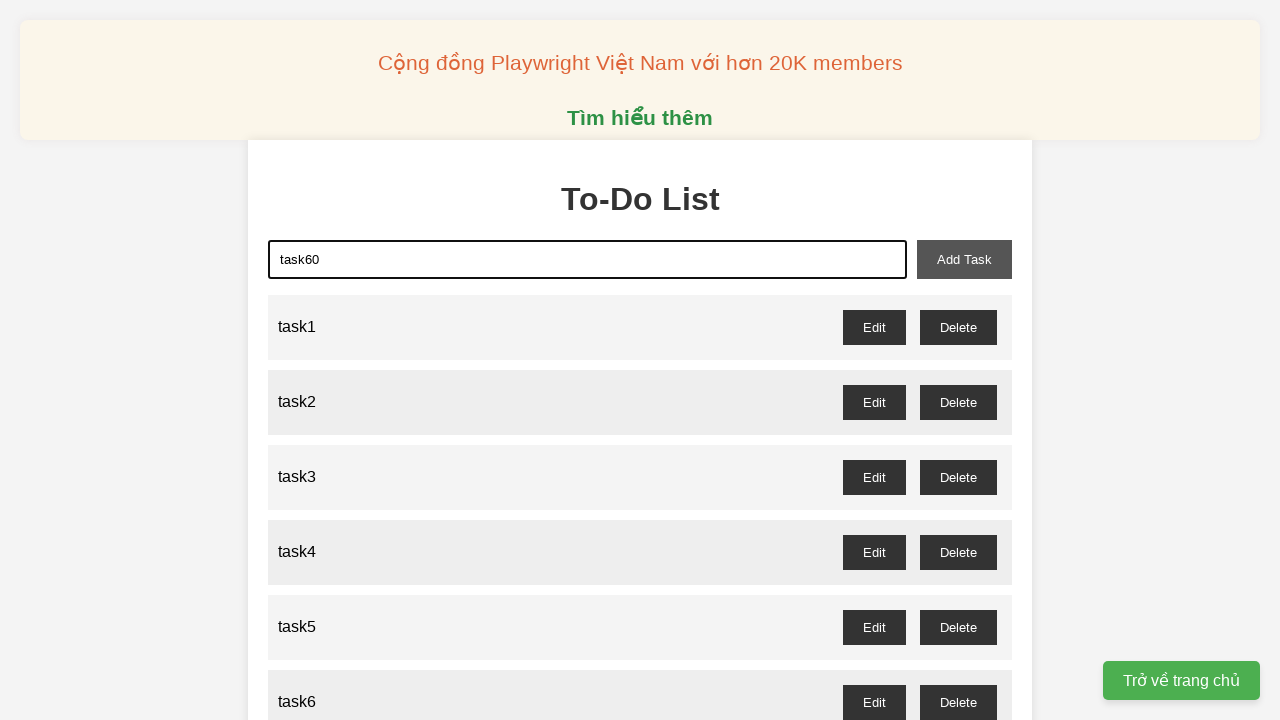

Clicked add task button to add task60 at (964, 259) on xpath=//button[@id='add-task']
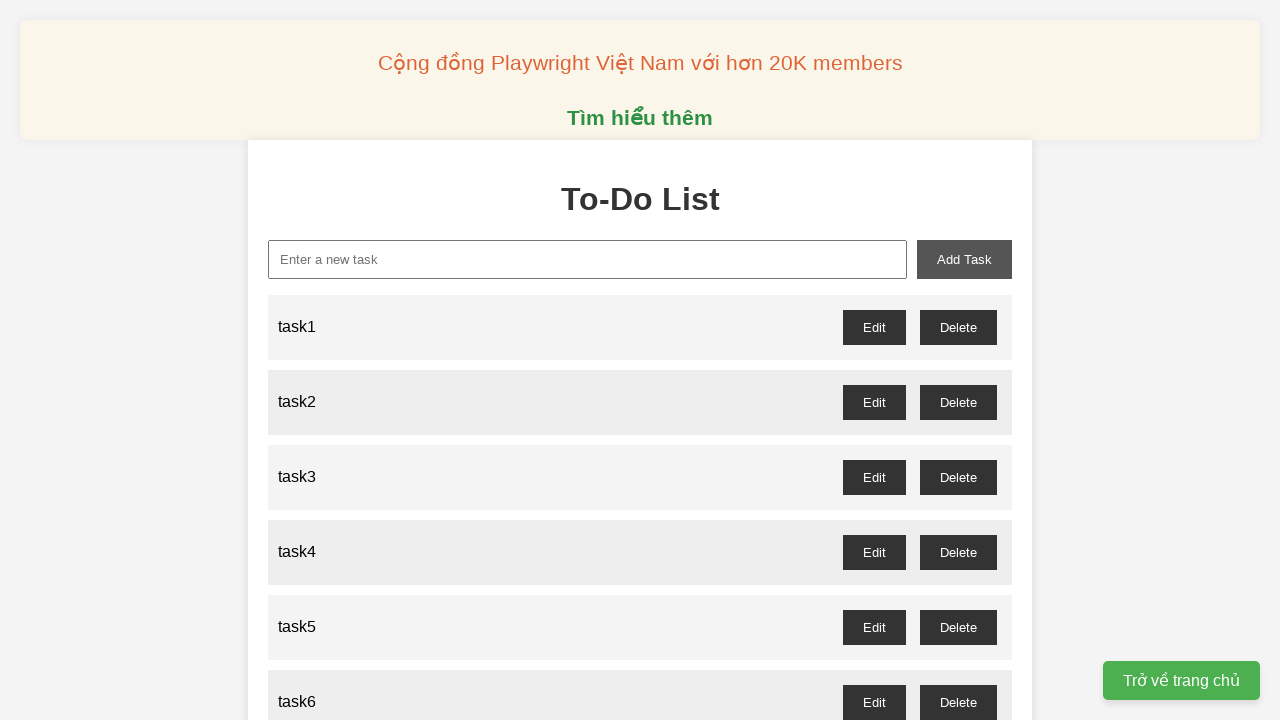

Filled task input field with 'task61' on xpath=//input[@id='new-task']
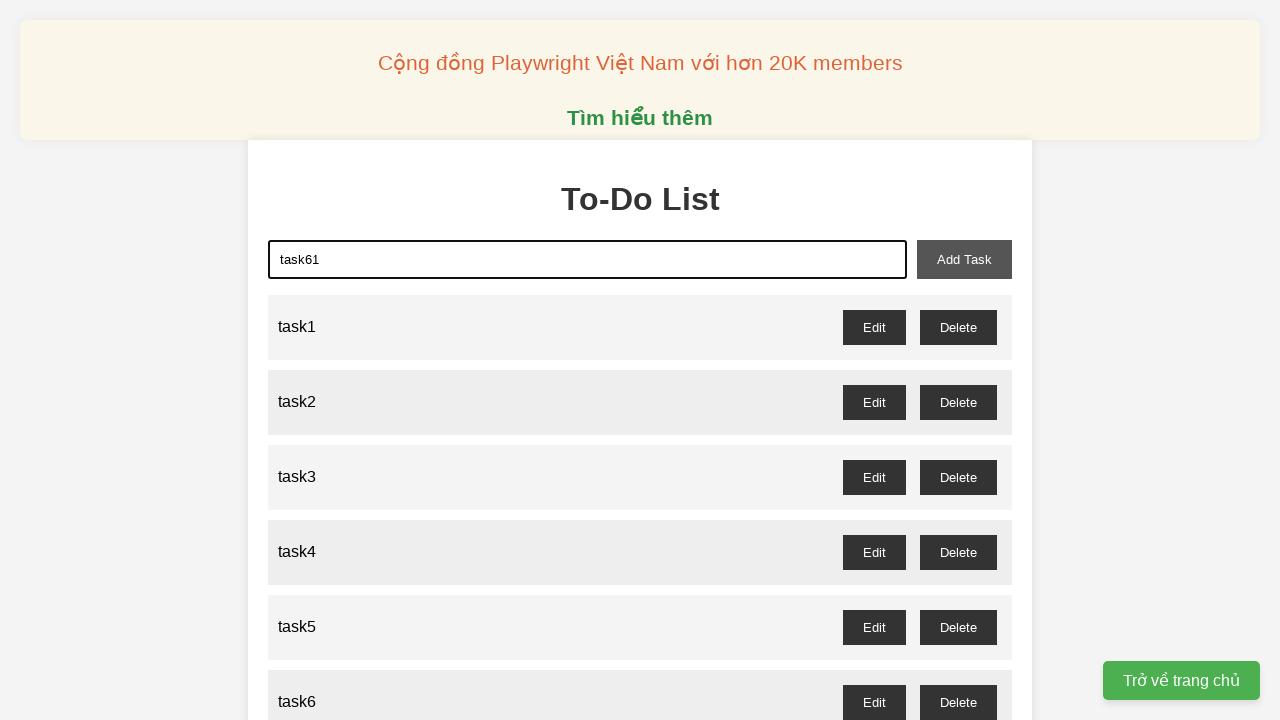

Clicked add task button to add task61 at (964, 259) on xpath=//button[@id='add-task']
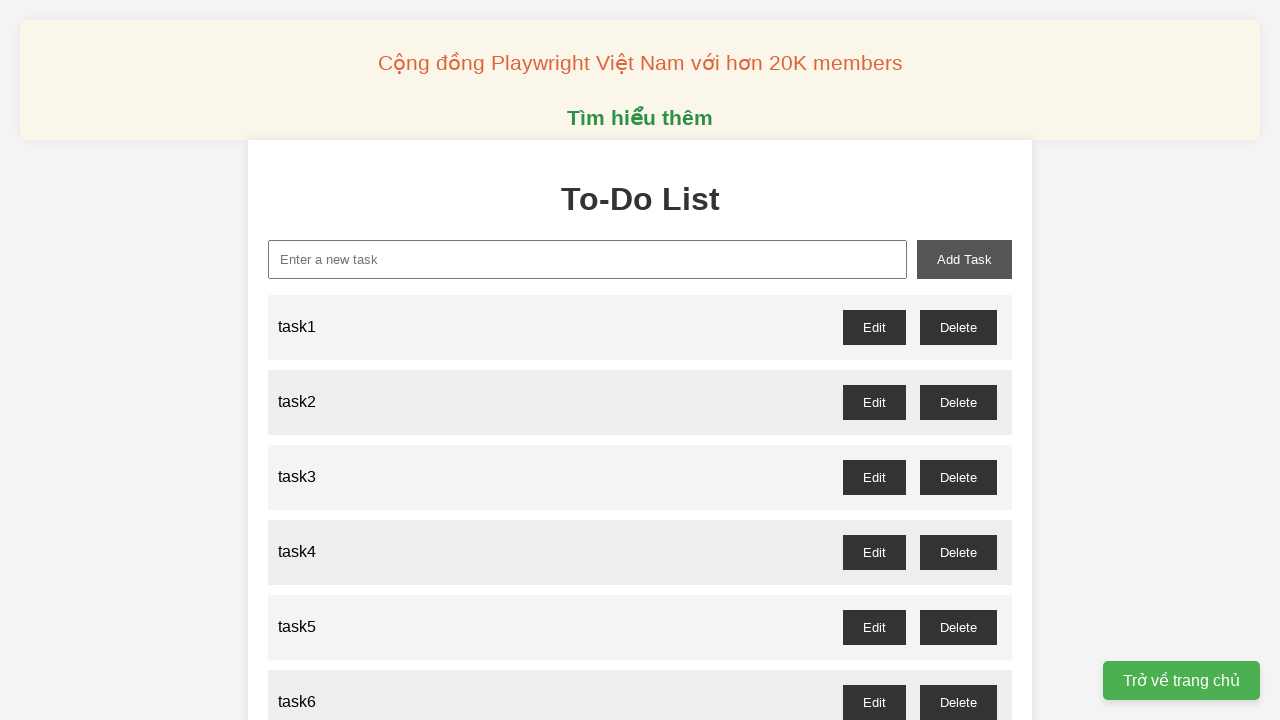

Filled task input field with 'task62' on xpath=//input[@id='new-task']
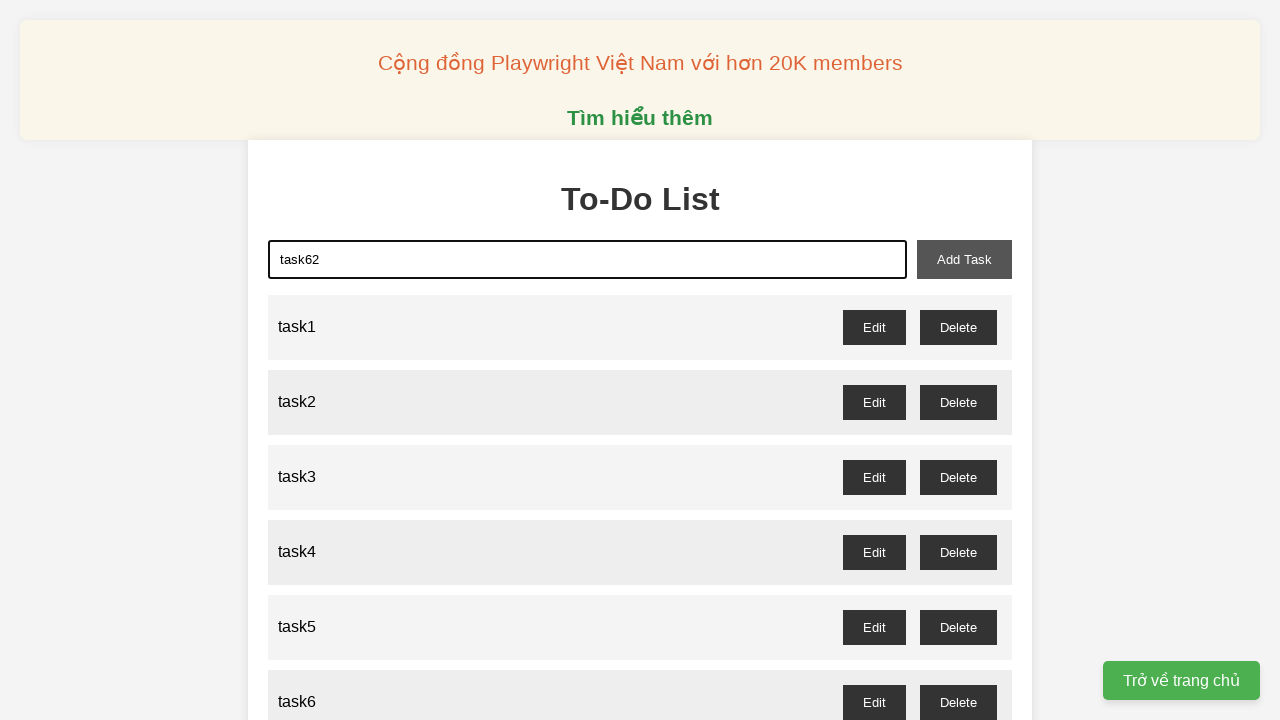

Clicked add task button to add task62 at (964, 259) on xpath=//button[@id='add-task']
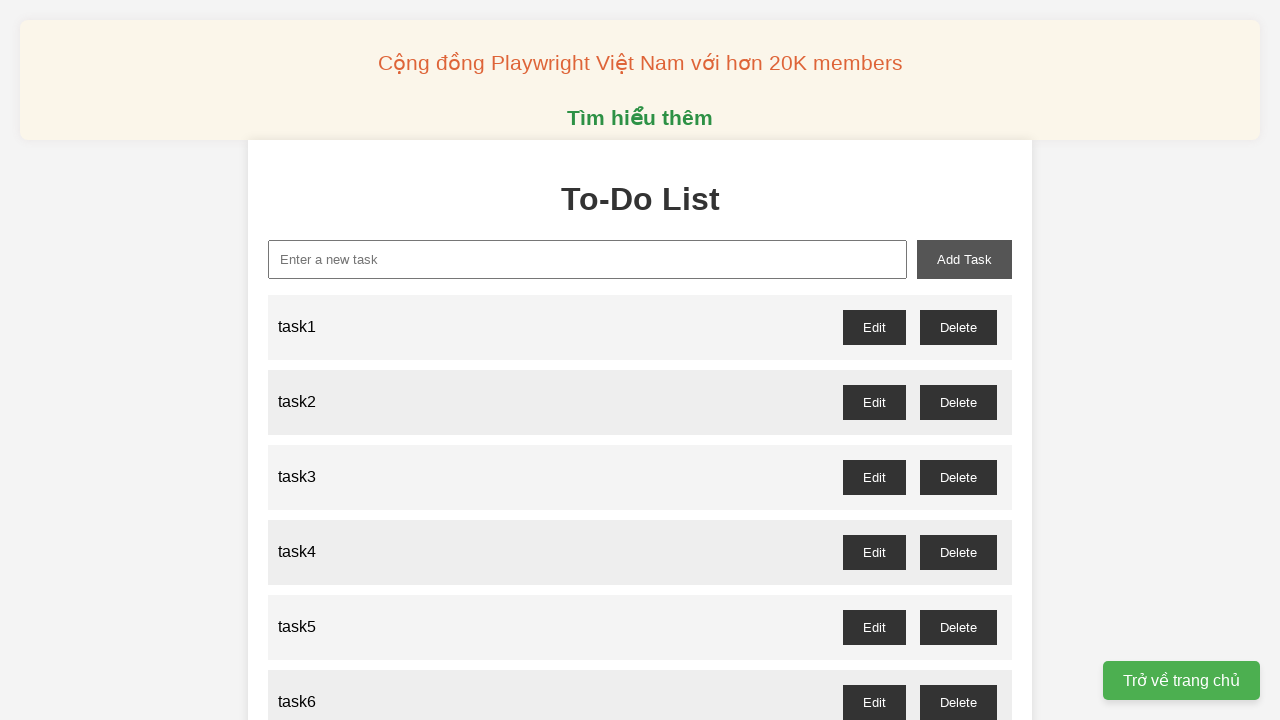

Filled task input field with 'task63' on xpath=//input[@id='new-task']
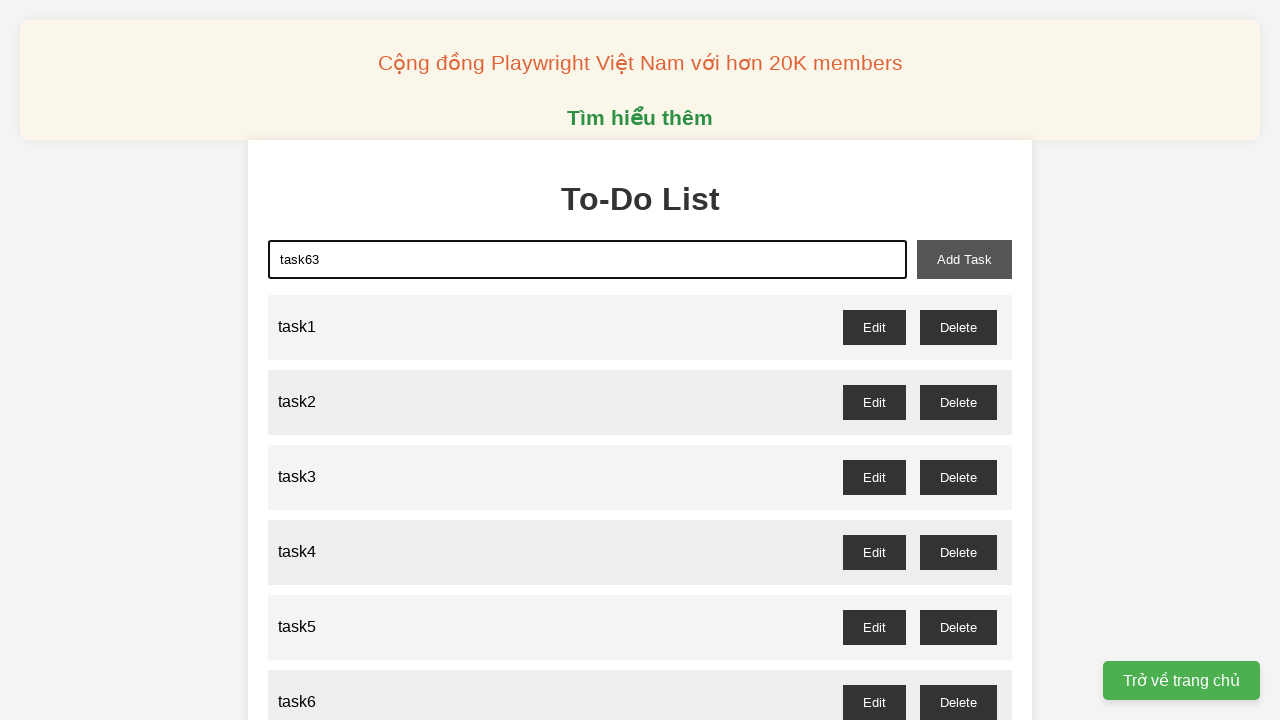

Clicked add task button to add task63 at (964, 259) on xpath=//button[@id='add-task']
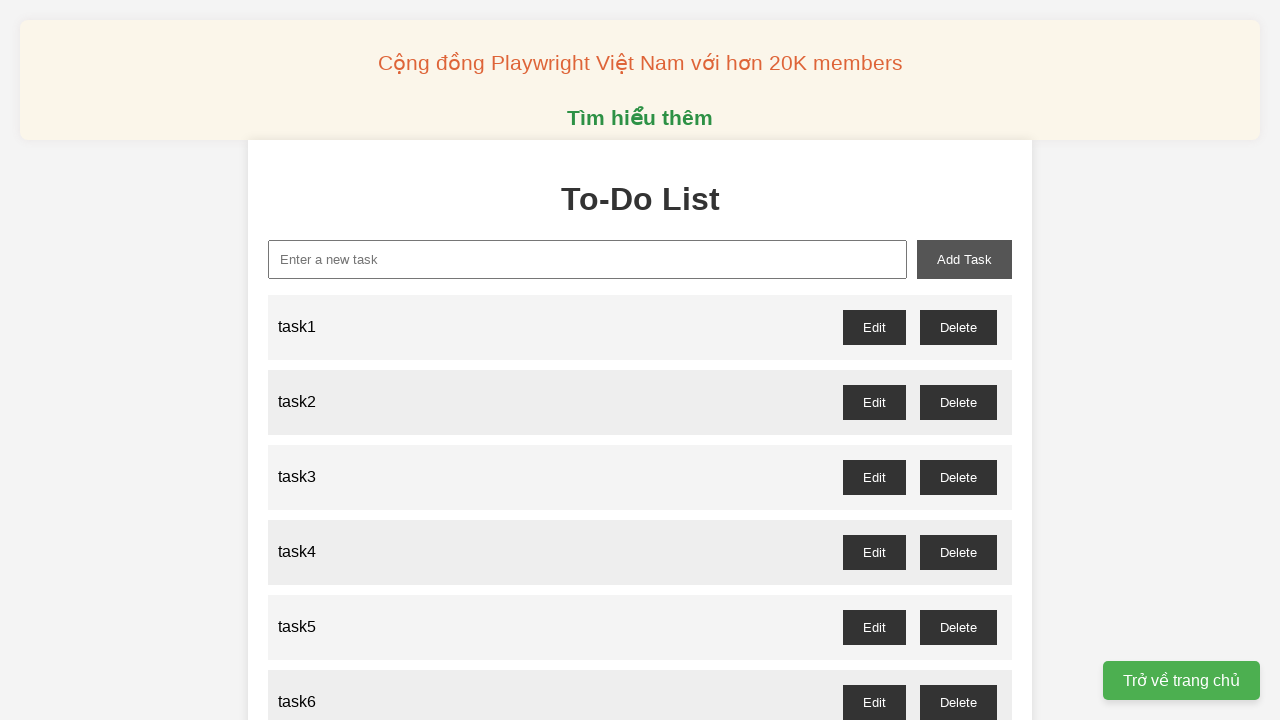

Filled task input field with 'task64' on xpath=//input[@id='new-task']
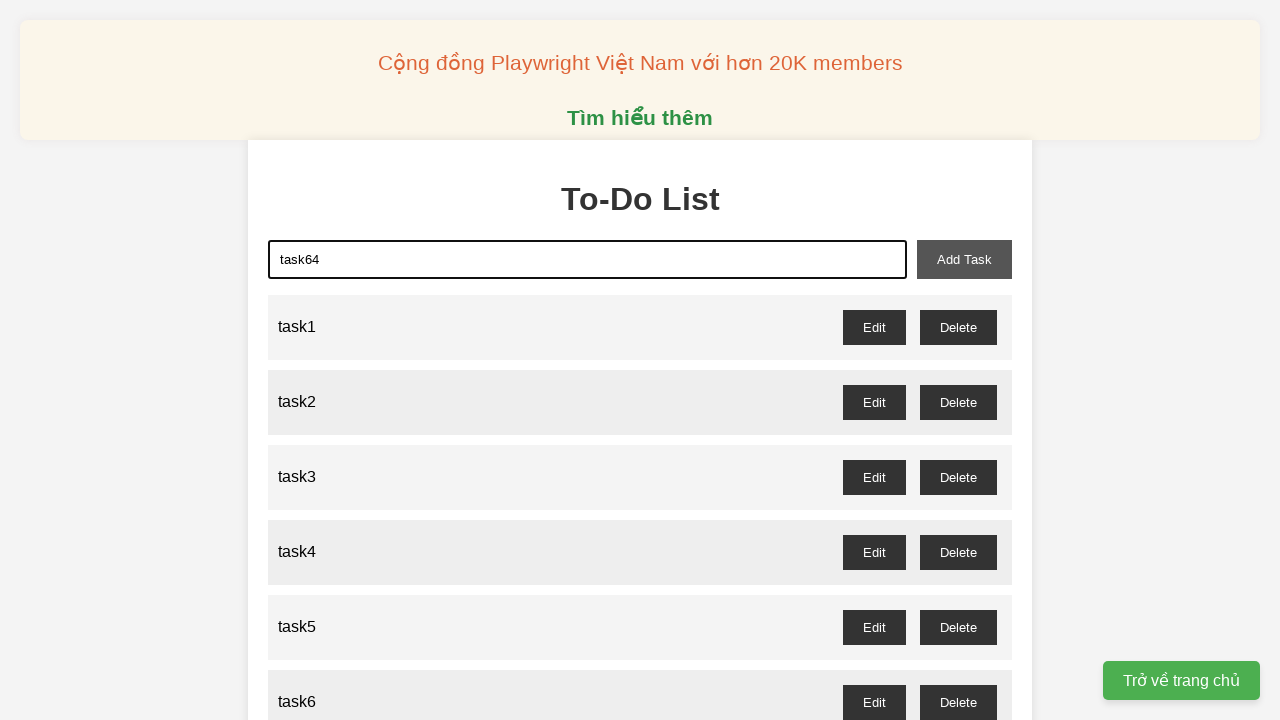

Clicked add task button to add task64 at (964, 259) on xpath=//button[@id='add-task']
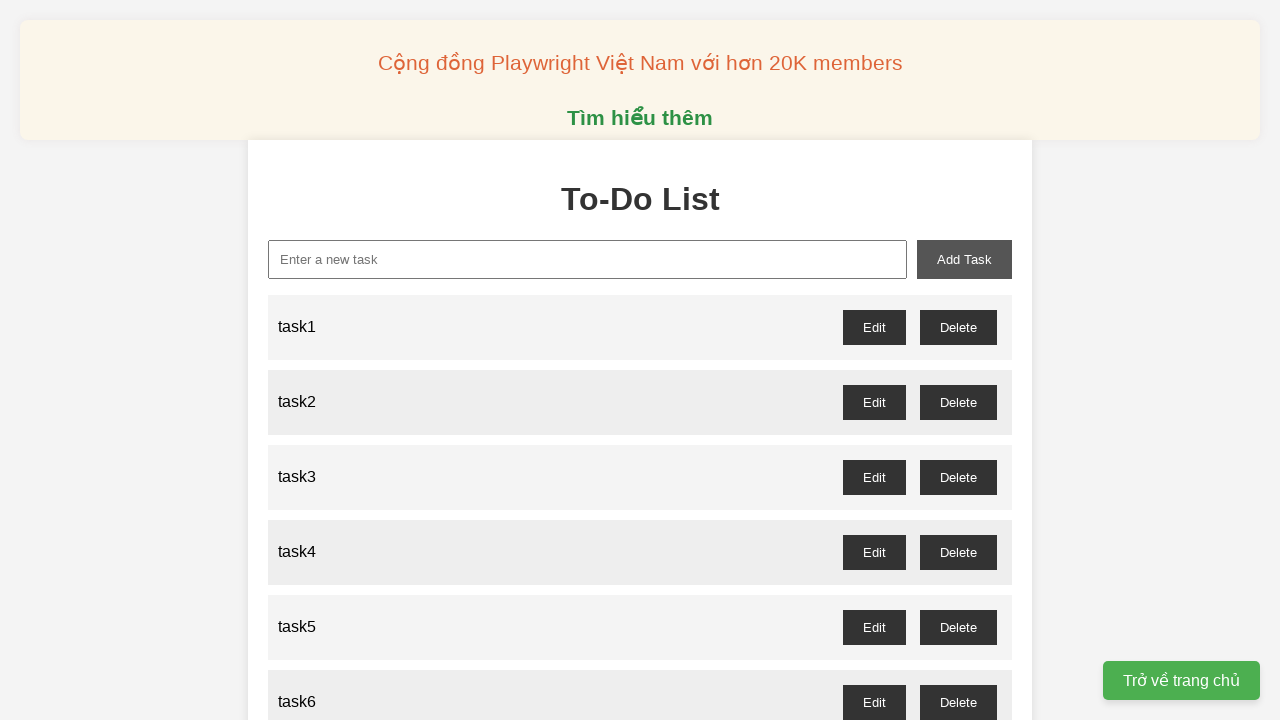

Filled task input field with 'task65' on xpath=//input[@id='new-task']
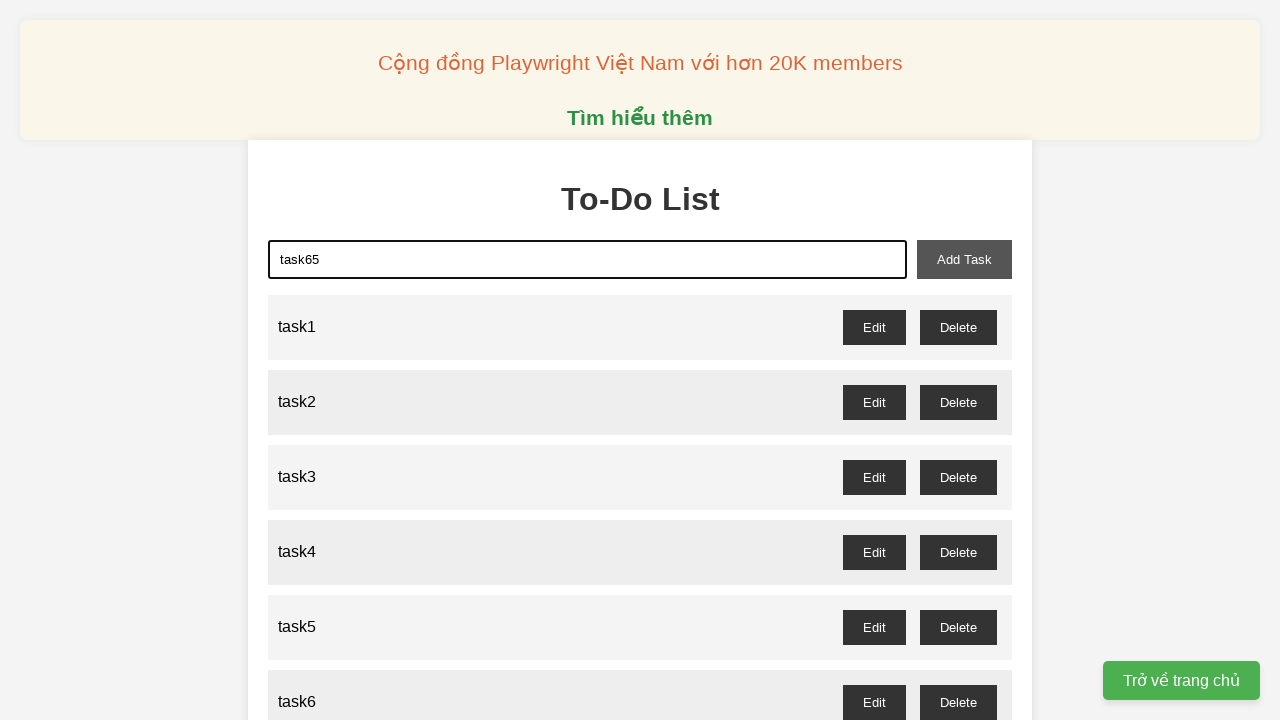

Clicked add task button to add task65 at (964, 259) on xpath=//button[@id='add-task']
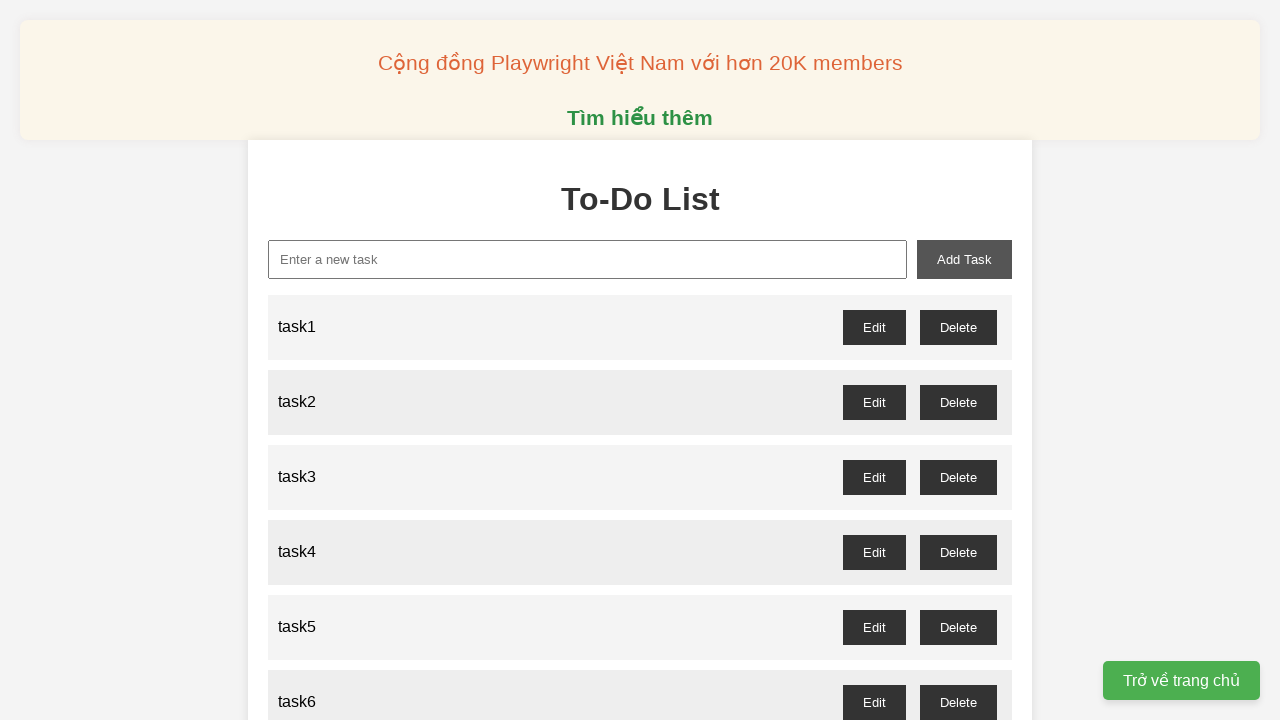

Filled task input field with 'task66' on xpath=//input[@id='new-task']
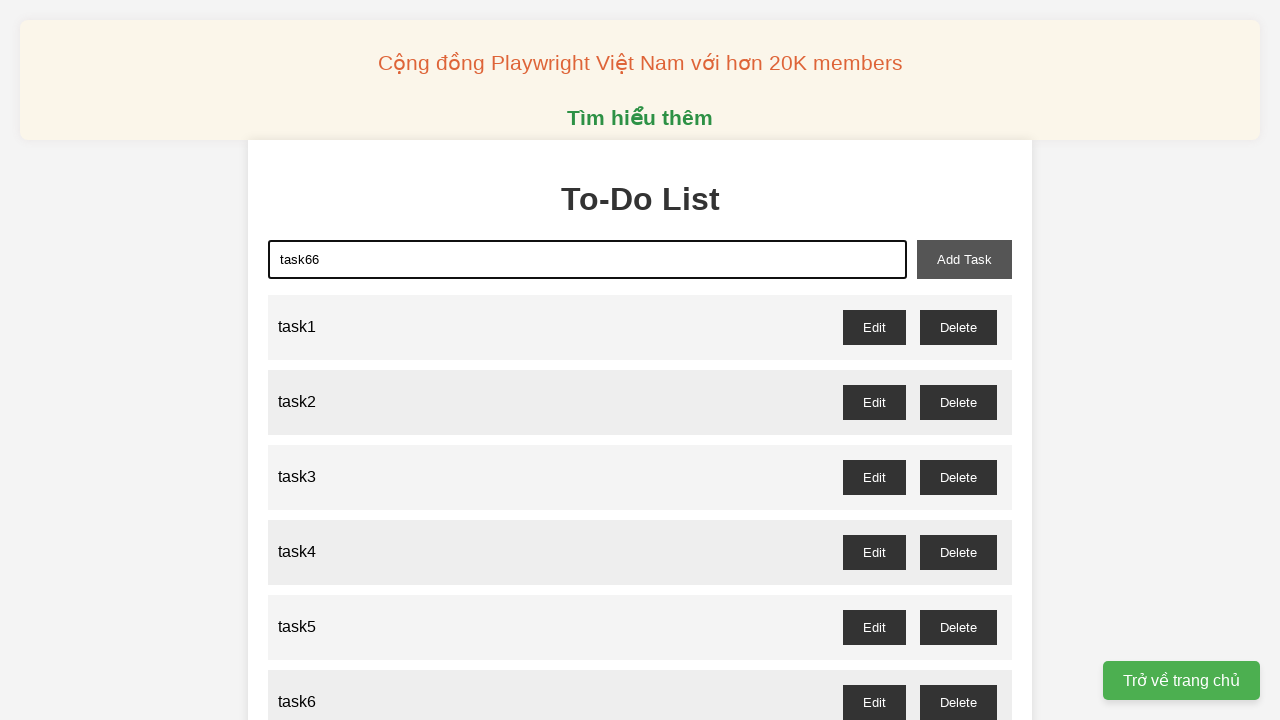

Clicked add task button to add task66 at (964, 259) on xpath=//button[@id='add-task']
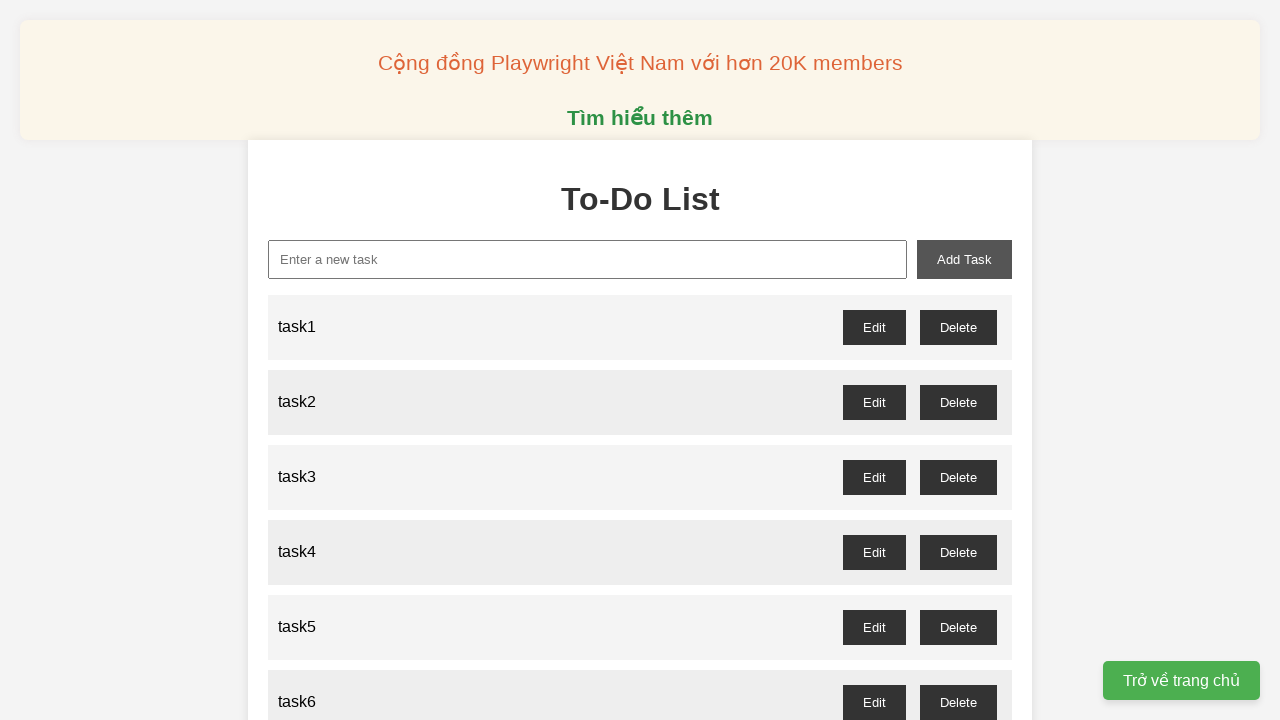

Filled task input field with 'task67' on xpath=//input[@id='new-task']
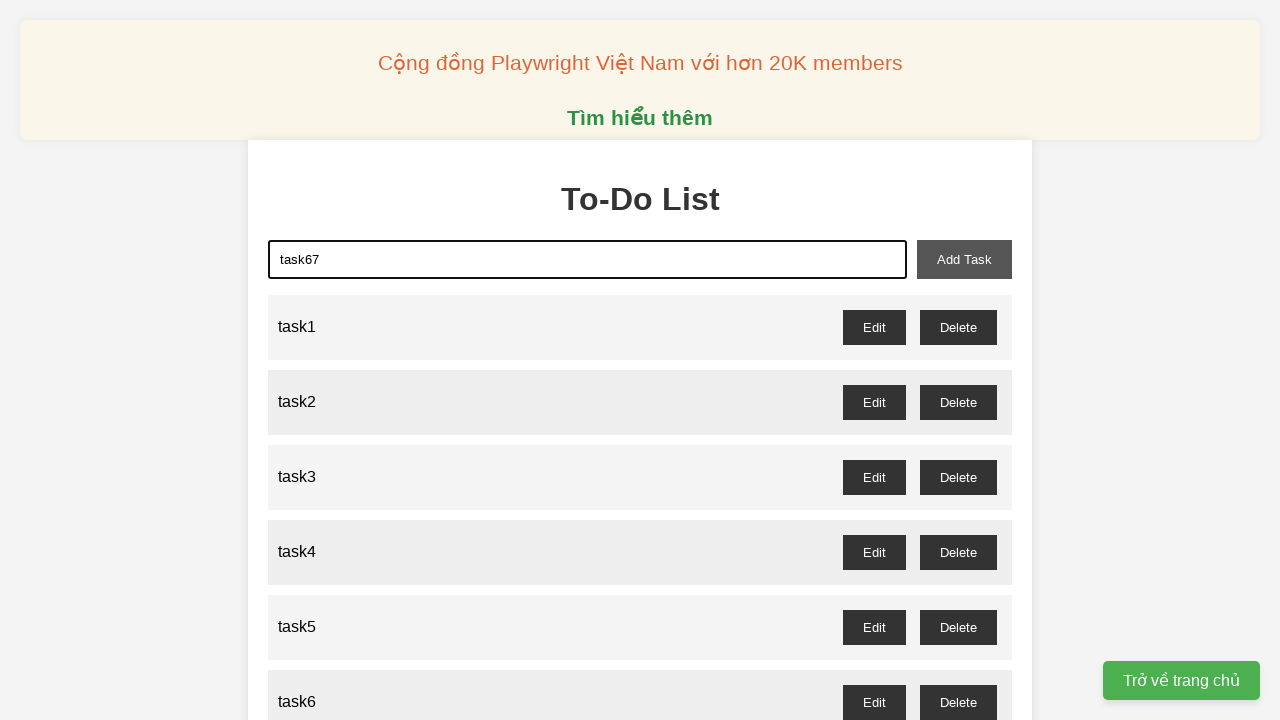

Clicked add task button to add task67 at (964, 259) on xpath=//button[@id='add-task']
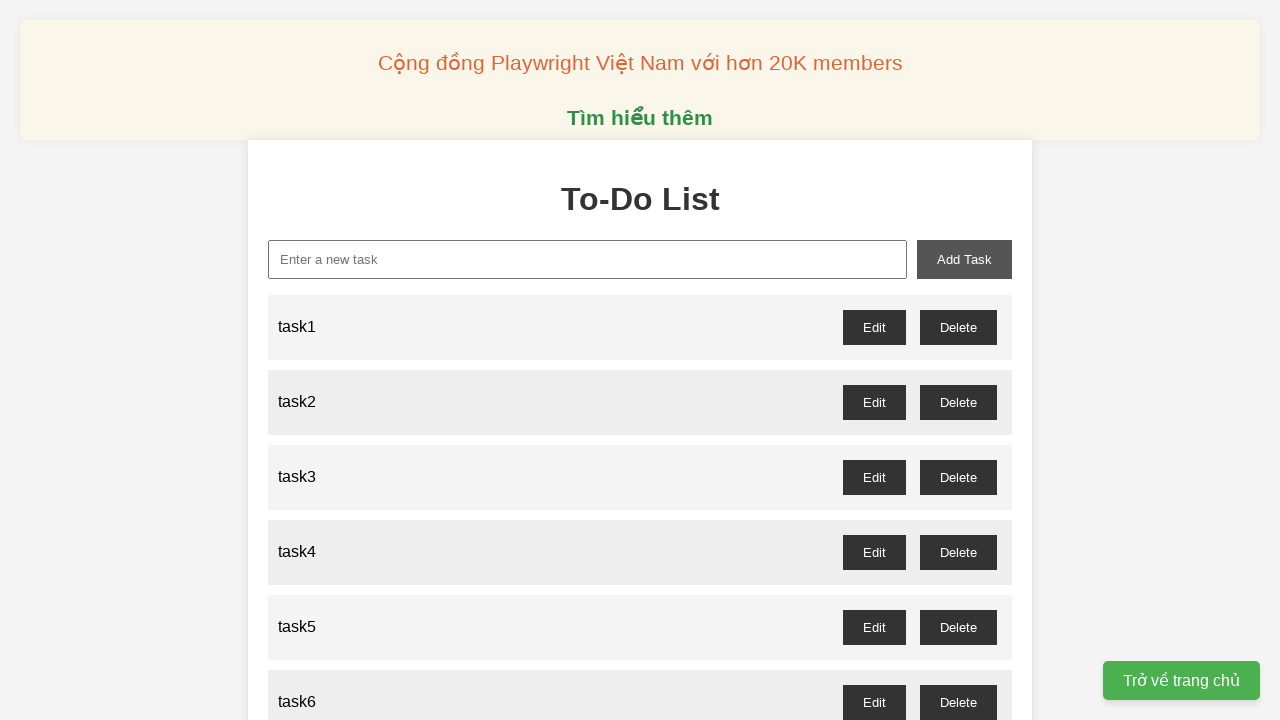

Filled task input field with 'task68' on xpath=//input[@id='new-task']
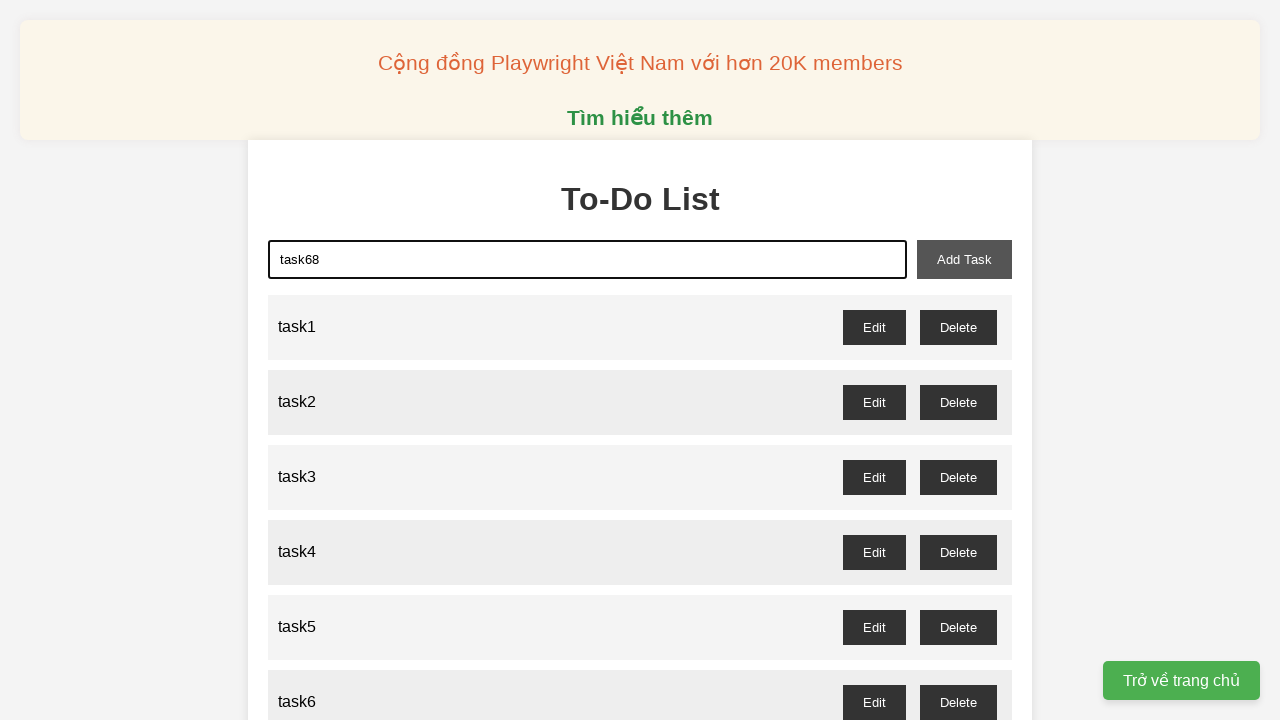

Clicked add task button to add task68 at (964, 259) on xpath=//button[@id='add-task']
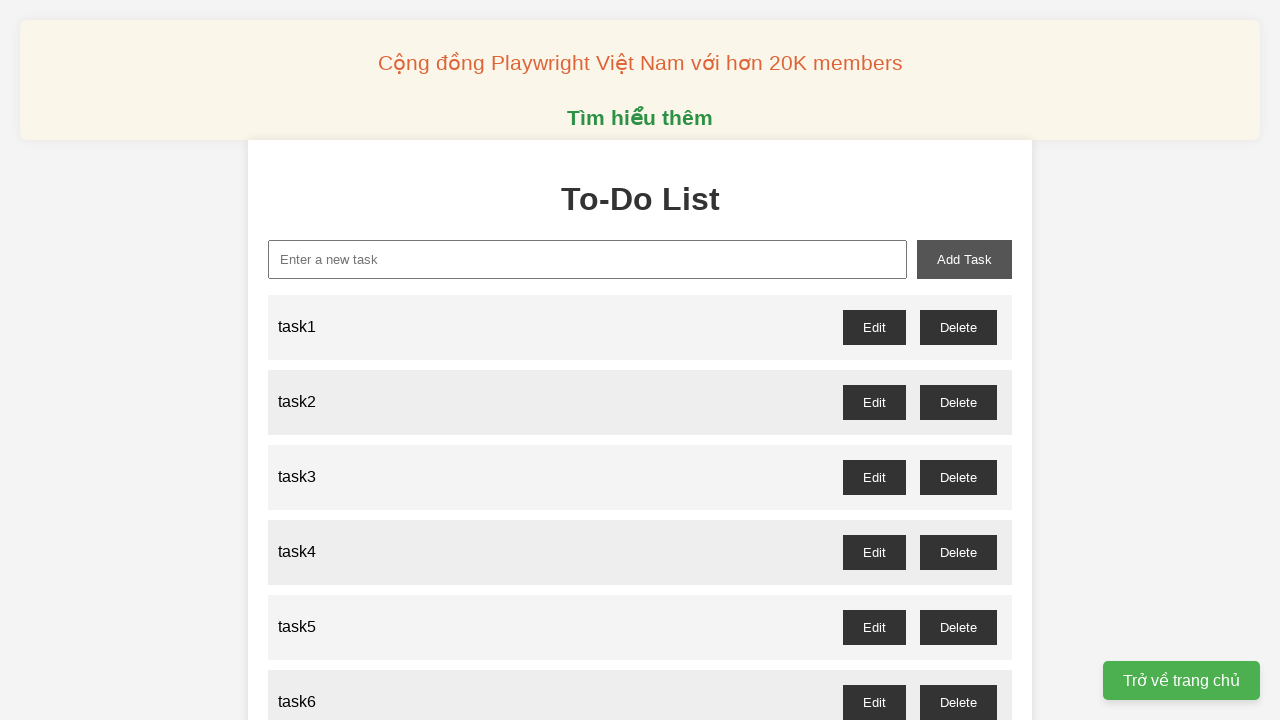

Filled task input field with 'task69' on xpath=//input[@id='new-task']
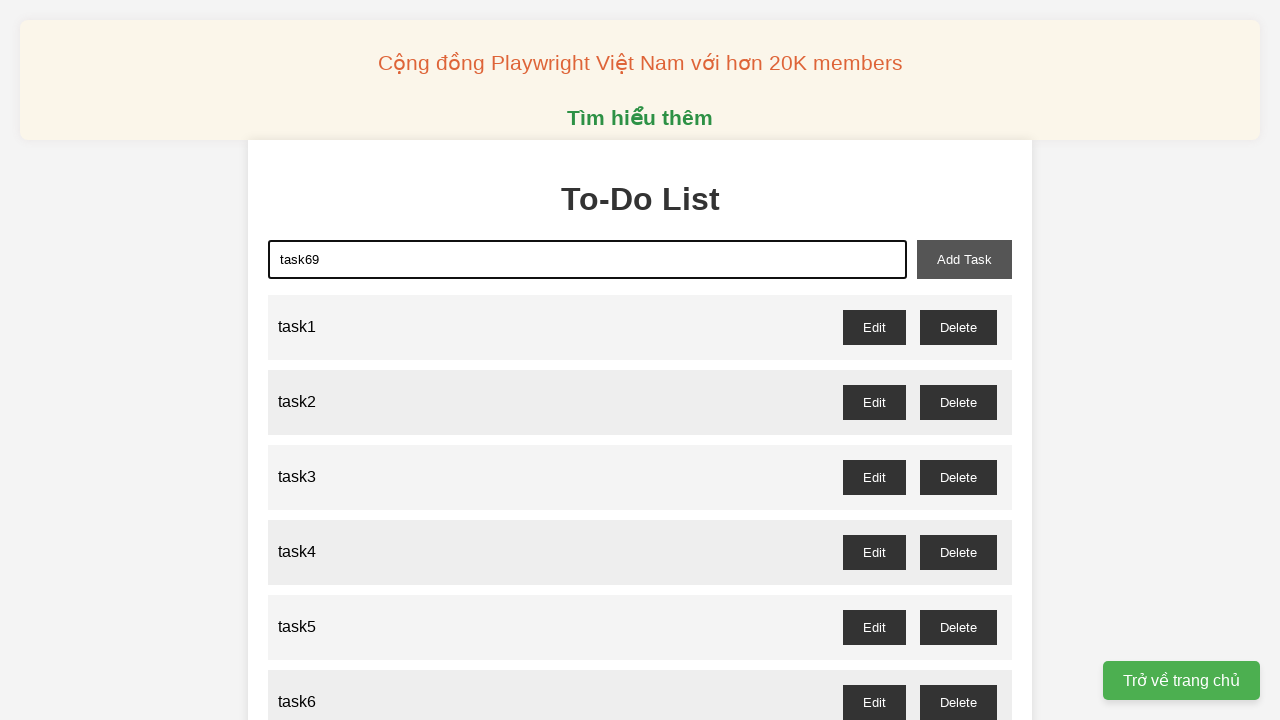

Clicked add task button to add task69 at (964, 259) on xpath=//button[@id='add-task']
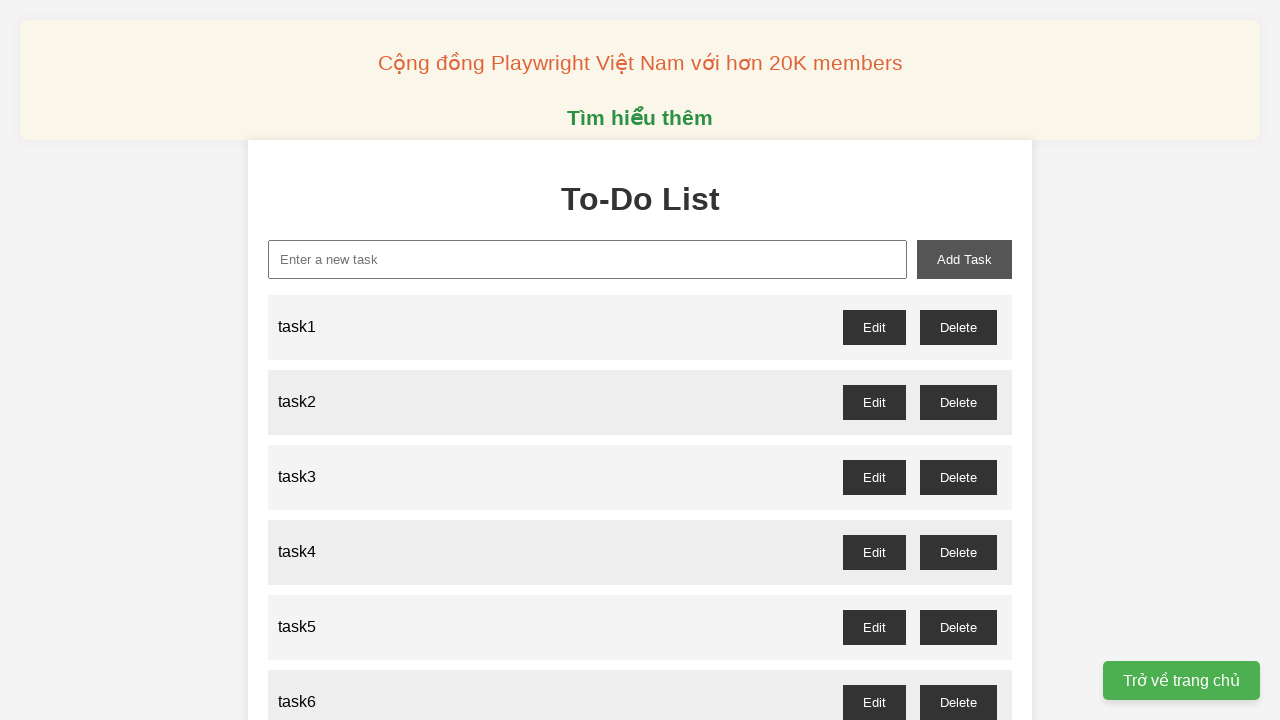

Filled task input field with 'task70' on xpath=//input[@id='new-task']
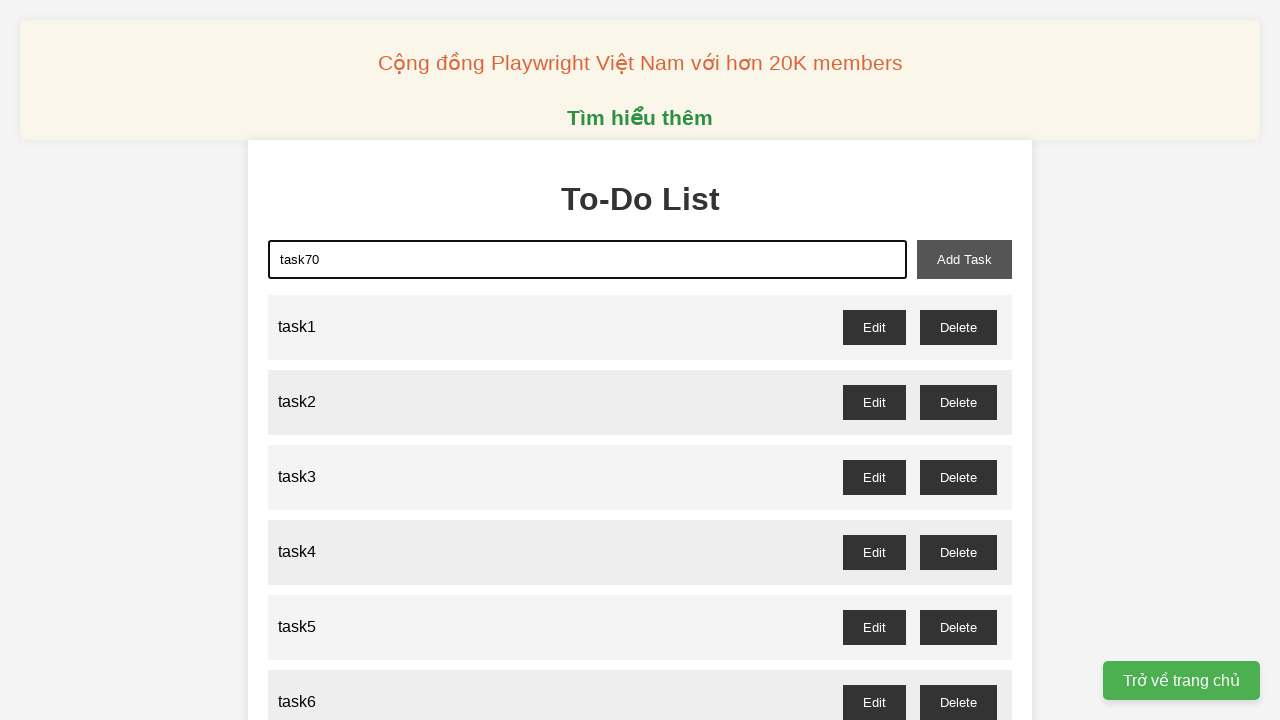

Clicked add task button to add task70 at (964, 259) on xpath=//button[@id='add-task']
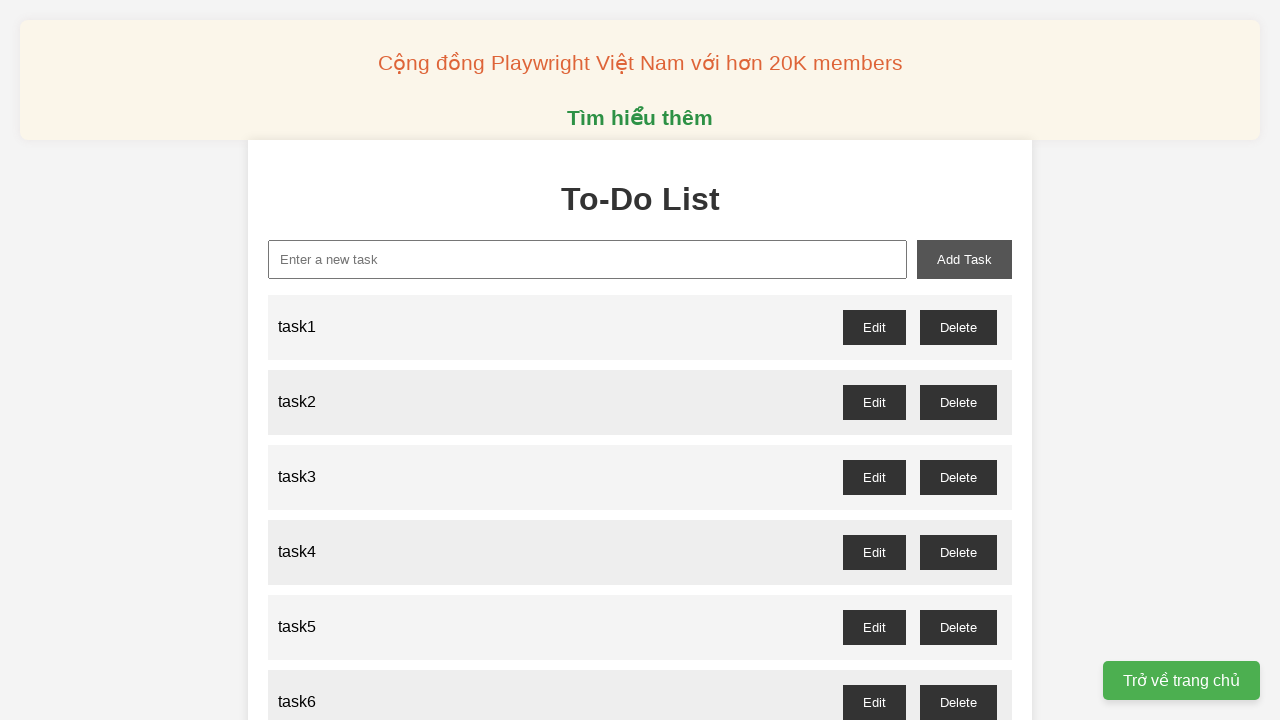

Filled task input field with 'task71' on xpath=//input[@id='new-task']
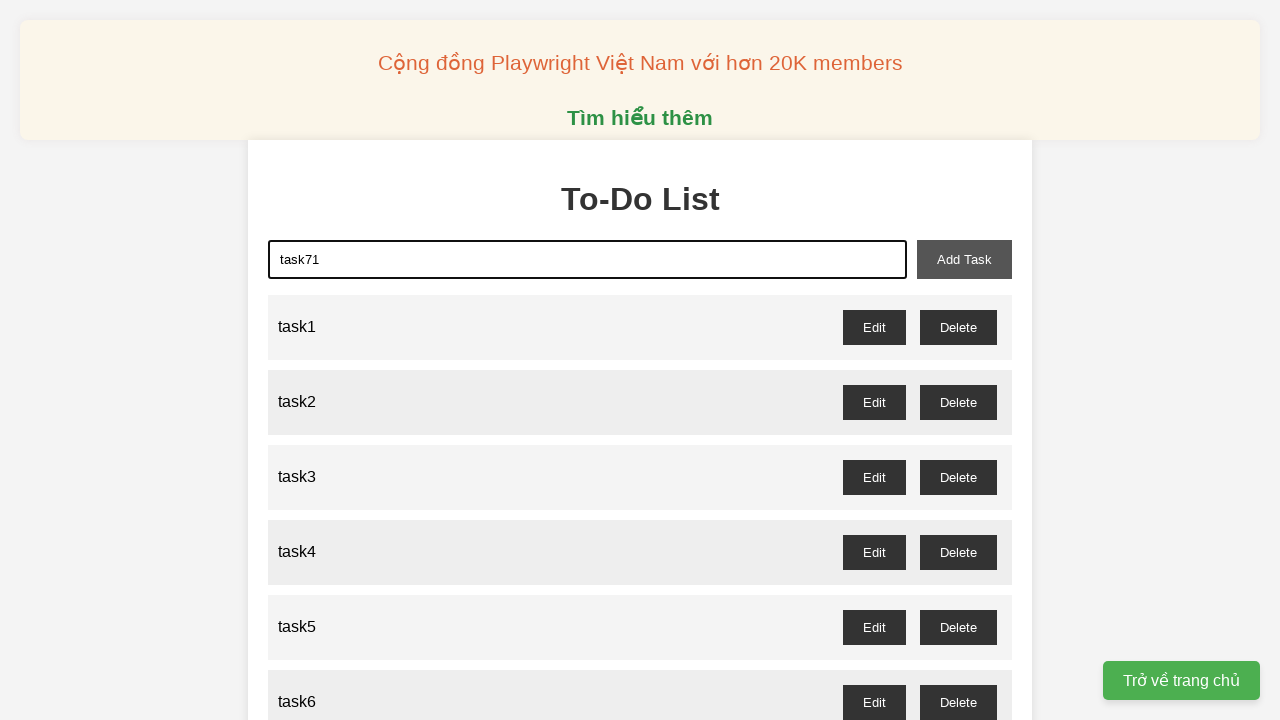

Clicked add task button to add task71 at (964, 259) on xpath=//button[@id='add-task']
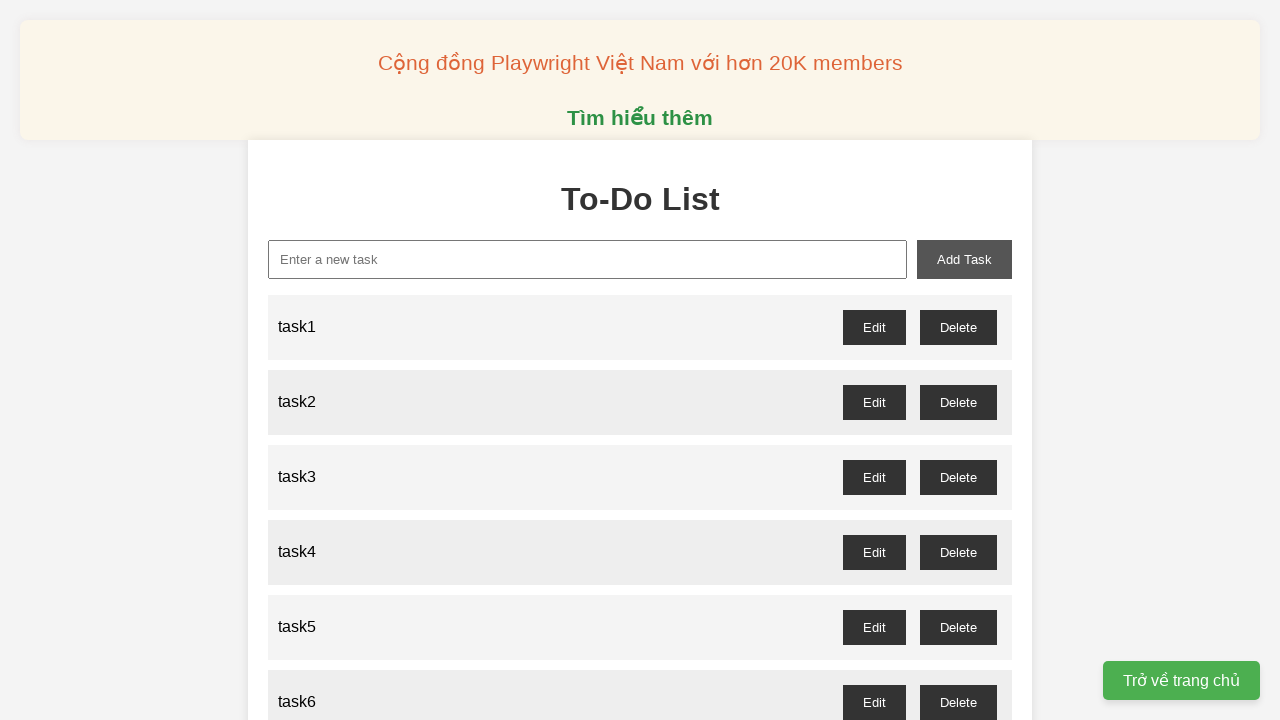

Filled task input field with 'task72' on xpath=//input[@id='new-task']
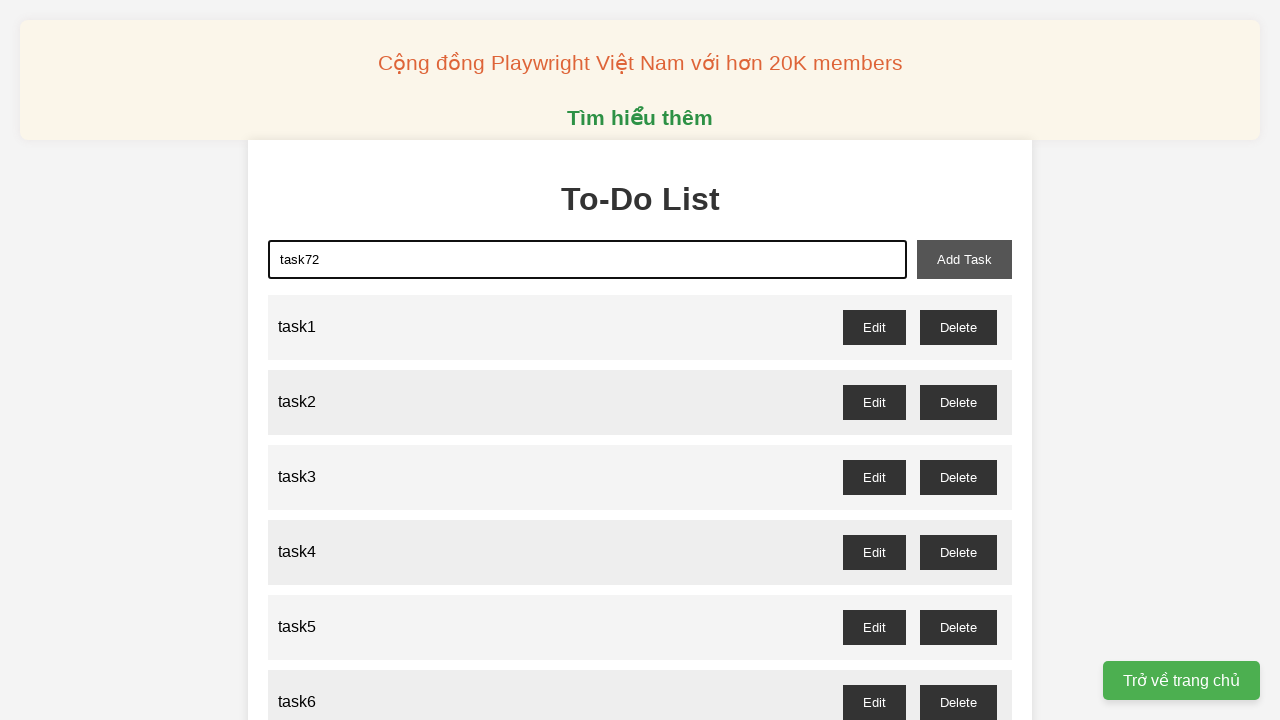

Clicked add task button to add task72 at (964, 259) on xpath=//button[@id='add-task']
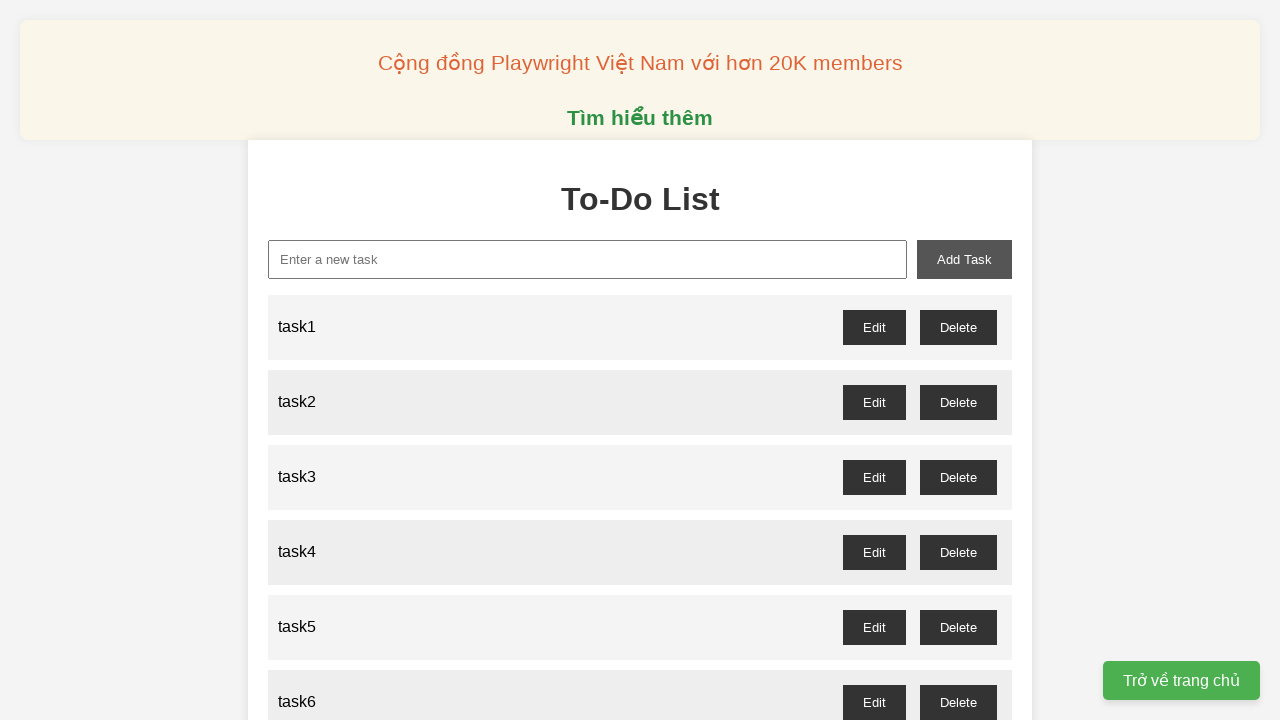

Filled task input field with 'task73' on xpath=//input[@id='new-task']
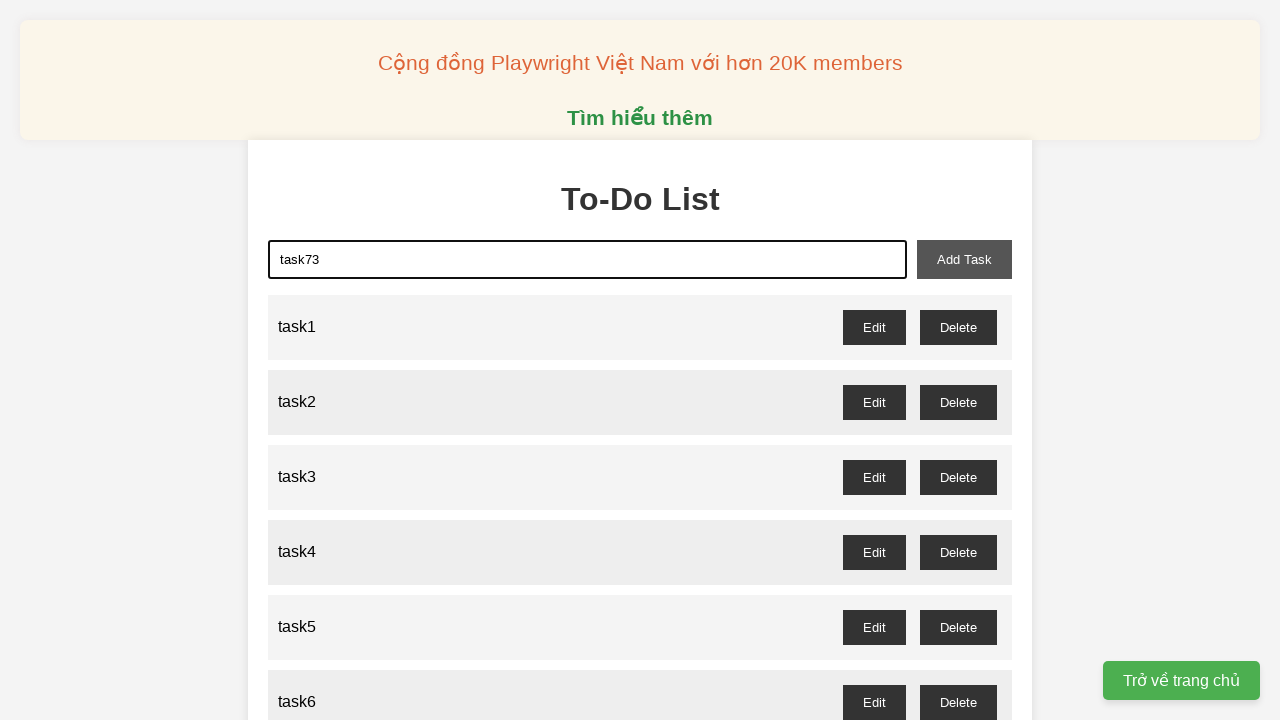

Clicked add task button to add task73 at (964, 259) on xpath=//button[@id='add-task']
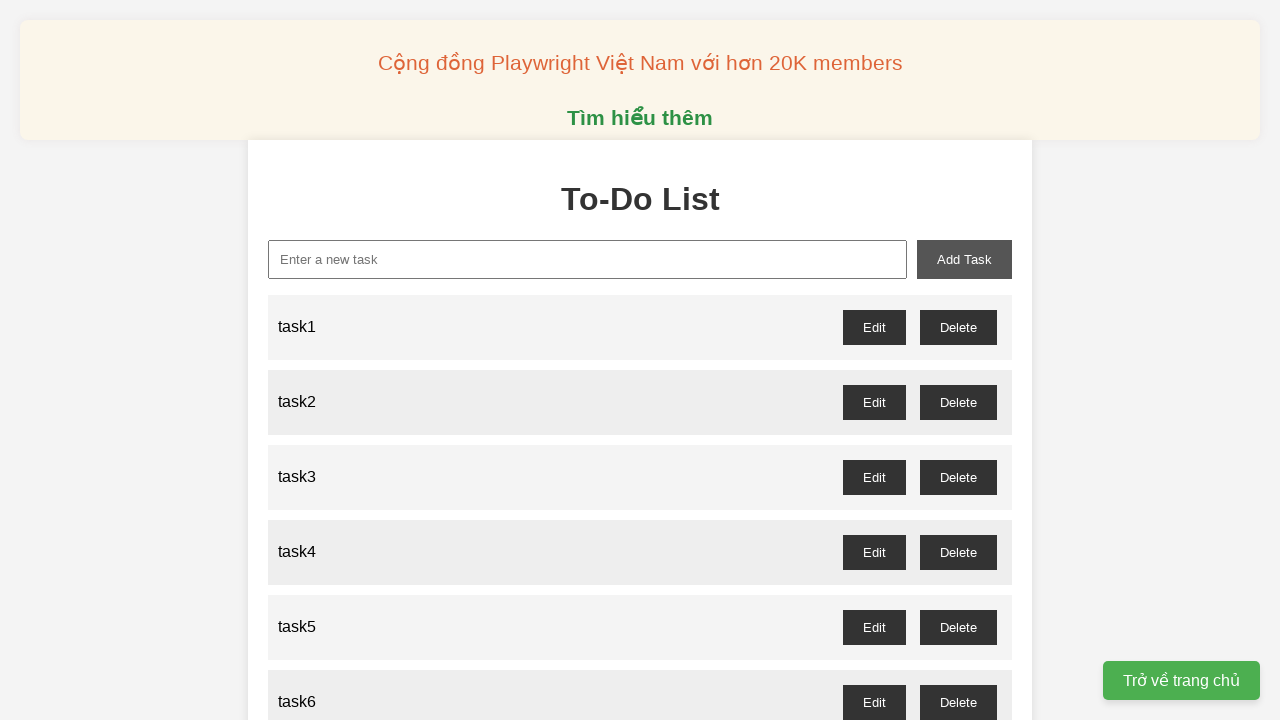

Filled task input field with 'task74' on xpath=//input[@id='new-task']
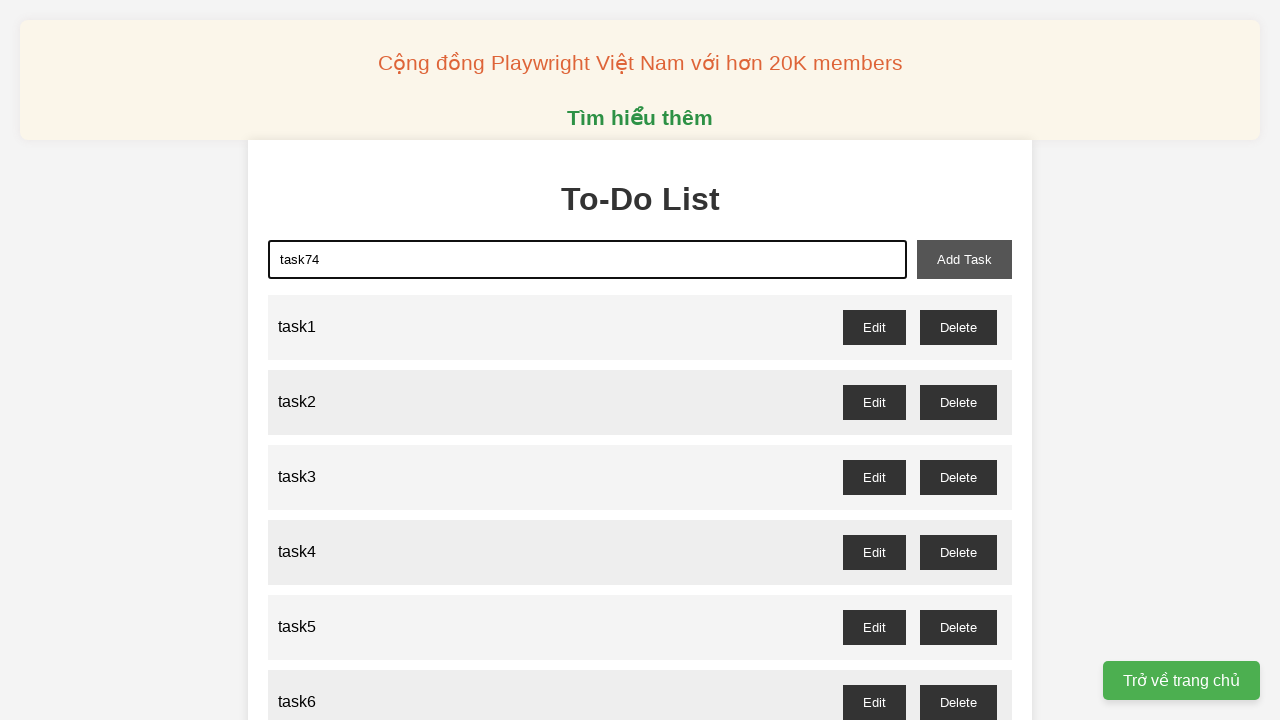

Clicked add task button to add task74 at (964, 259) on xpath=//button[@id='add-task']
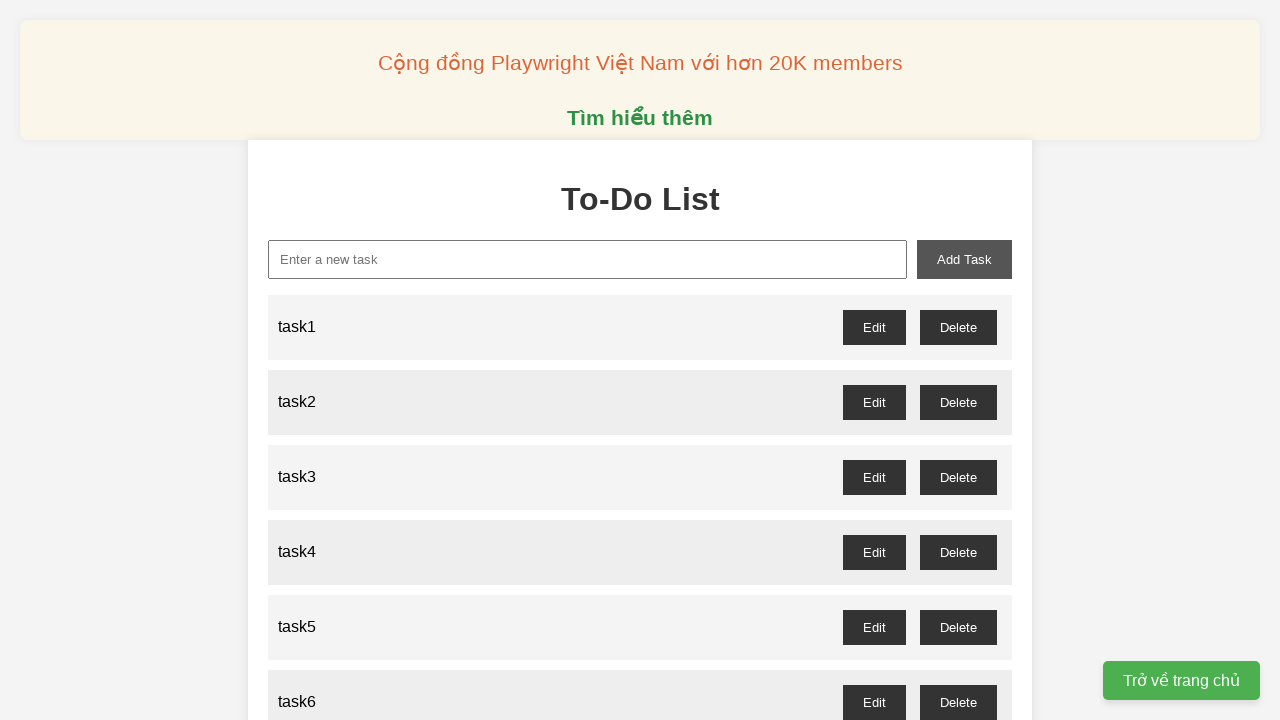

Filled task input field with 'task75' on xpath=//input[@id='new-task']
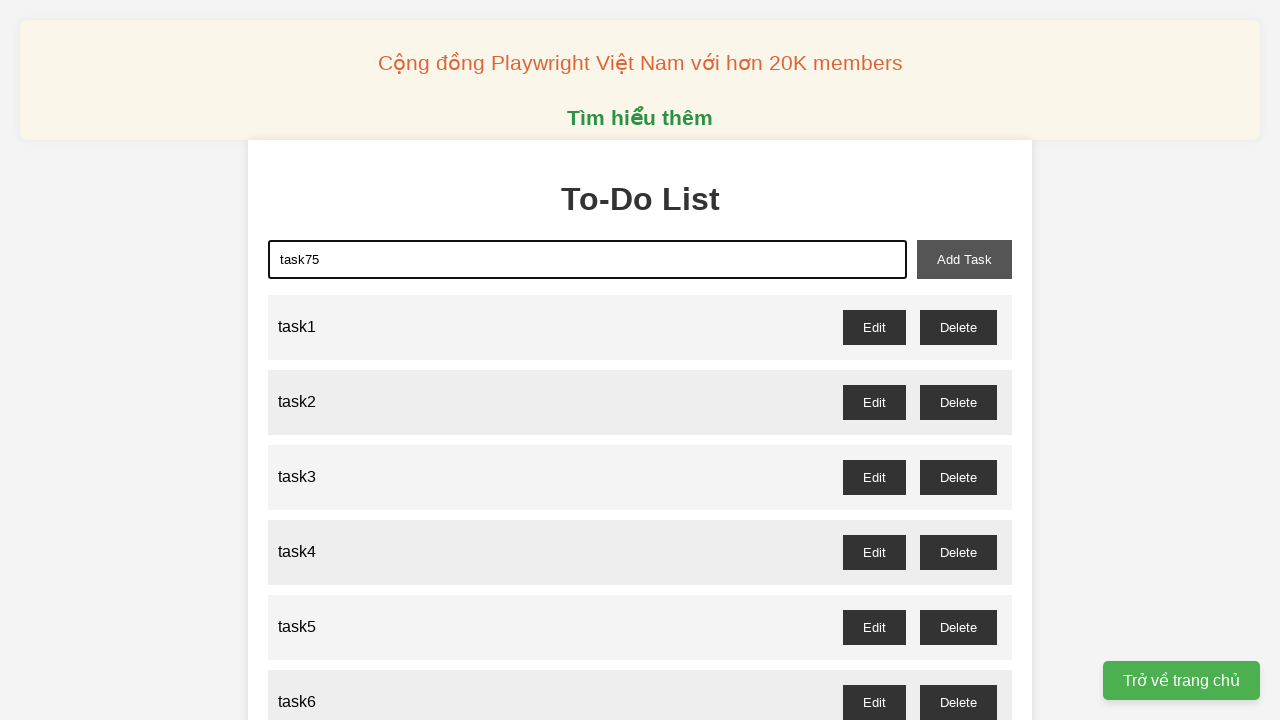

Clicked add task button to add task75 at (964, 259) on xpath=//button[@id='add-task']
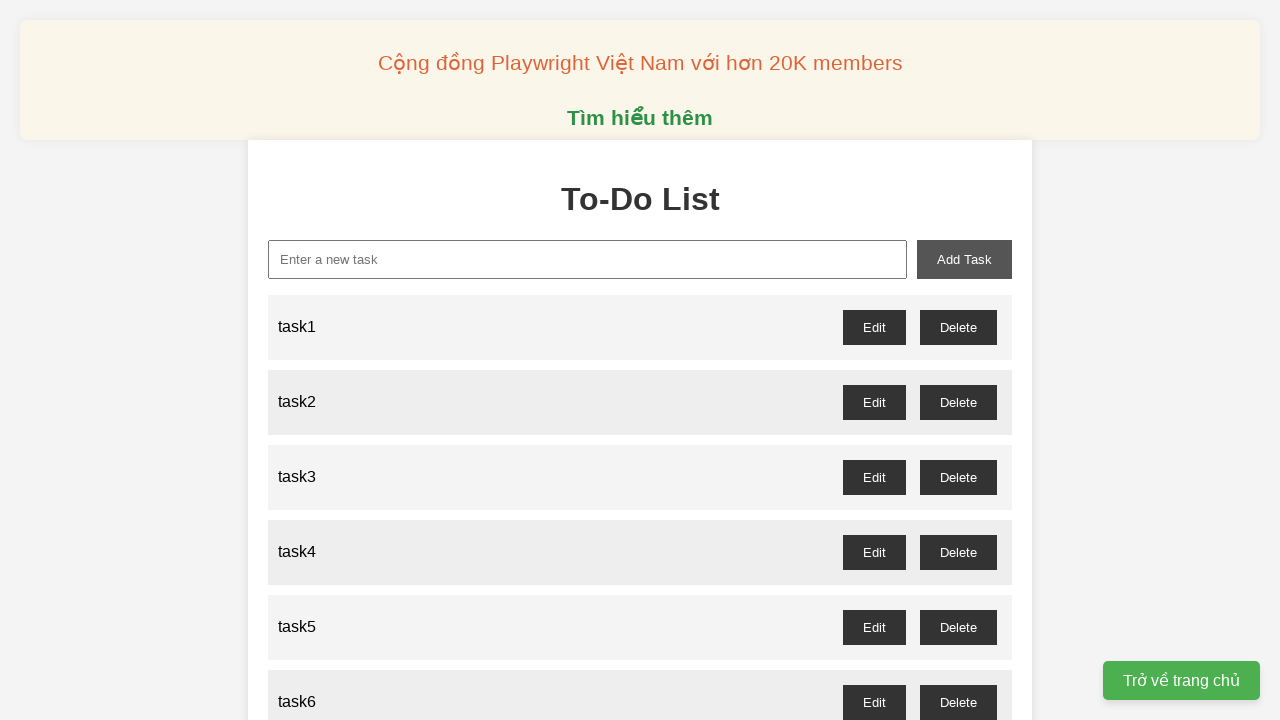

Filled task input field with 'task76' on xpath=//input[@id='new-task']
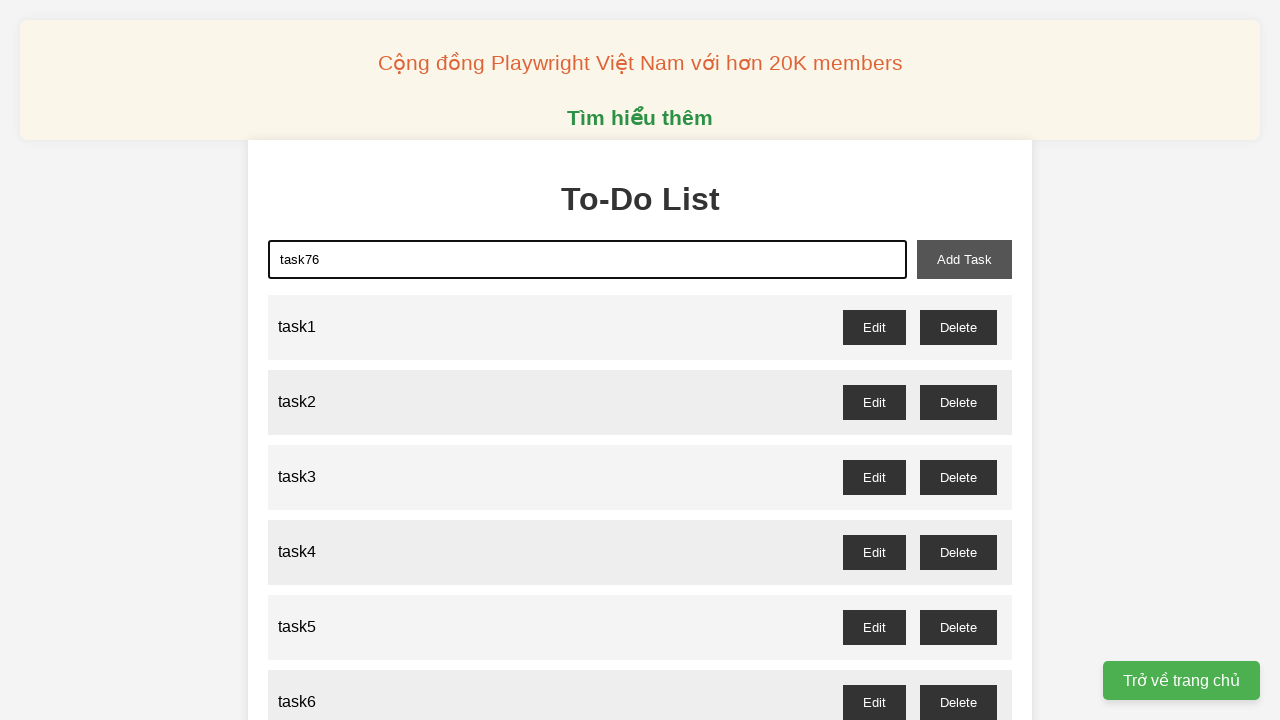

Clicked add task button to add task76 at (964, 259) on xpath=//button[@id='add-task']
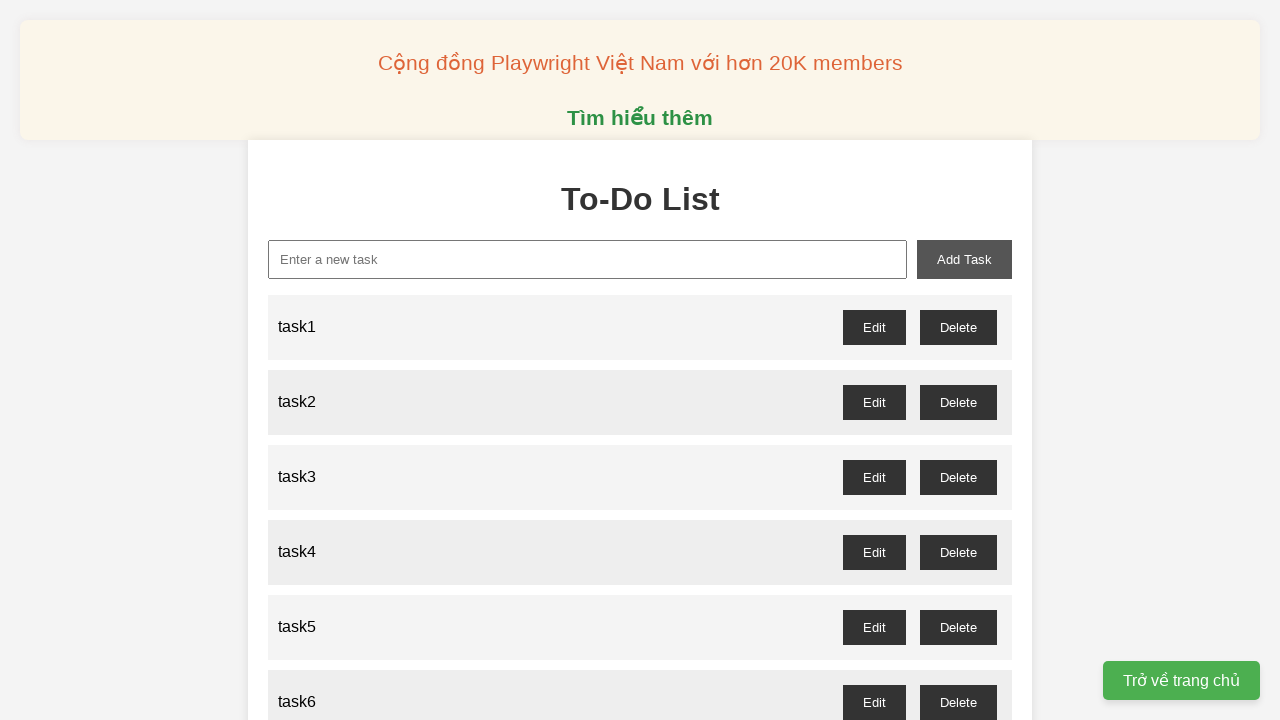

Filled task input field with 'task77' on xpath=//input[@id='new-task']
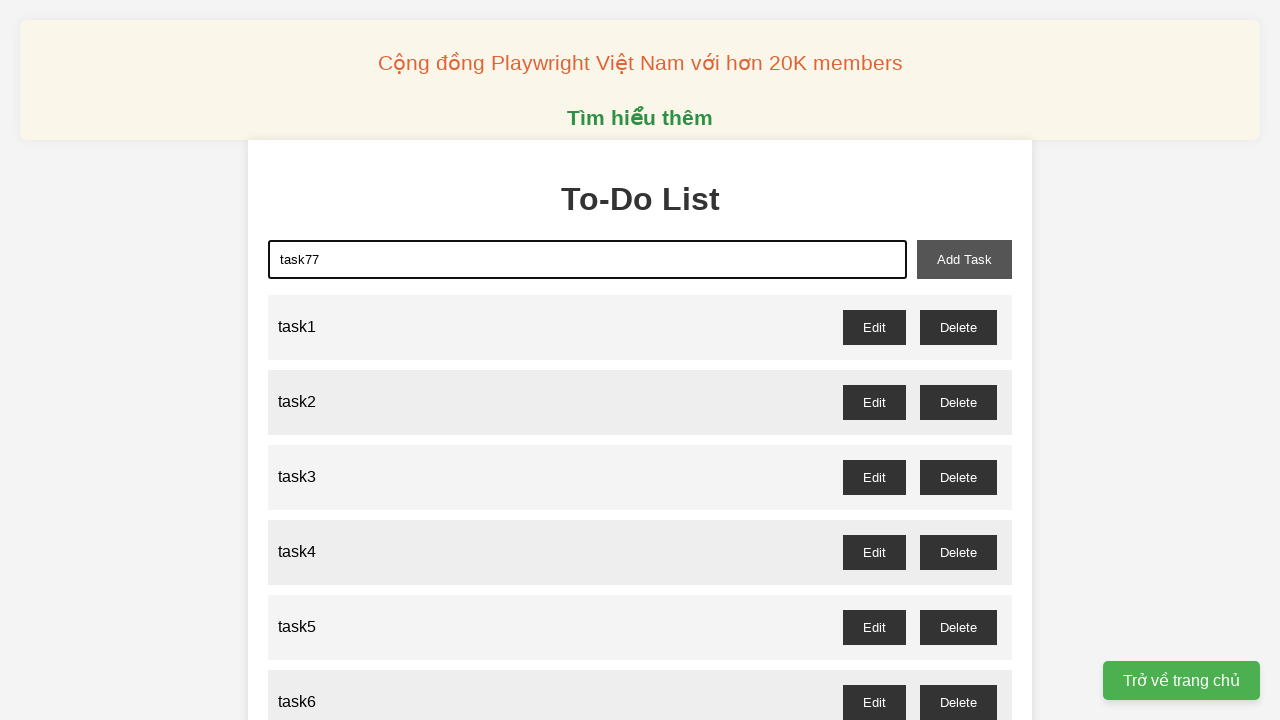

Clicked add task button to add task77 at (964, 259) on xpath=//button[@id='add-task']
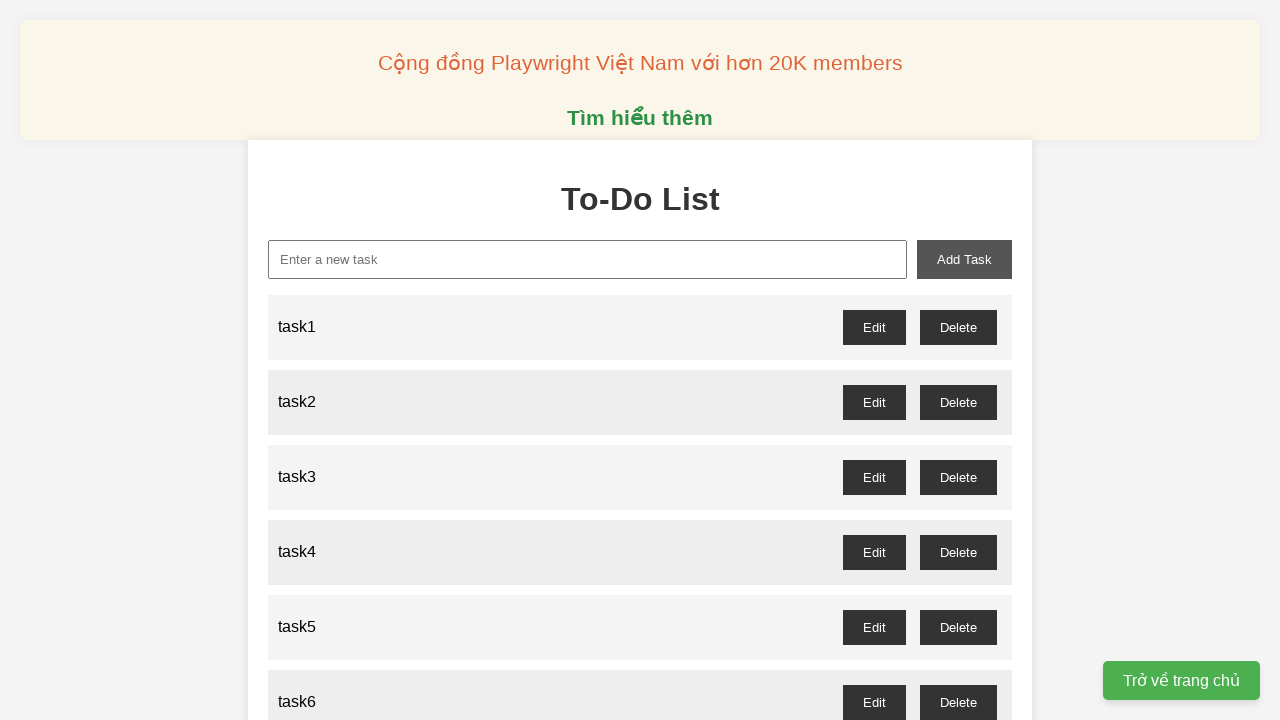

Filled task input field with 'task78' on xpath=//input[@id='new-task']
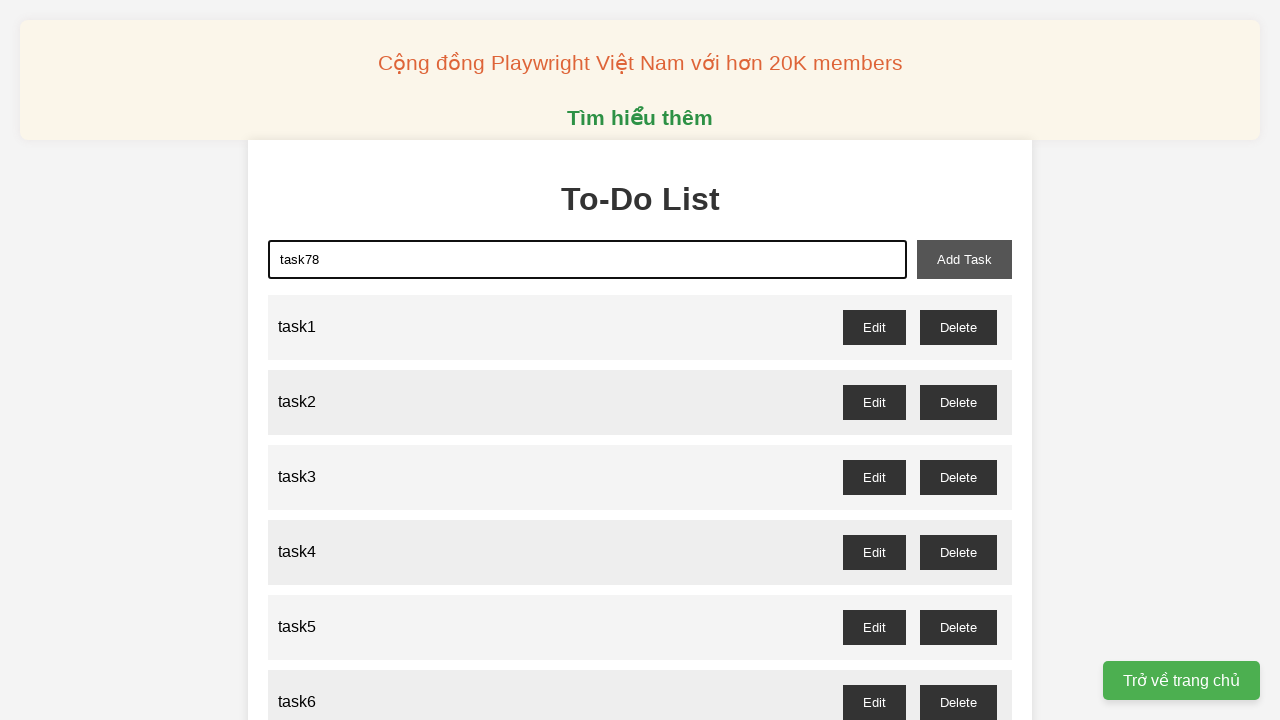

Clicked add task button to add task78 at (964, 259) on xpath=//button[@id='add-task']
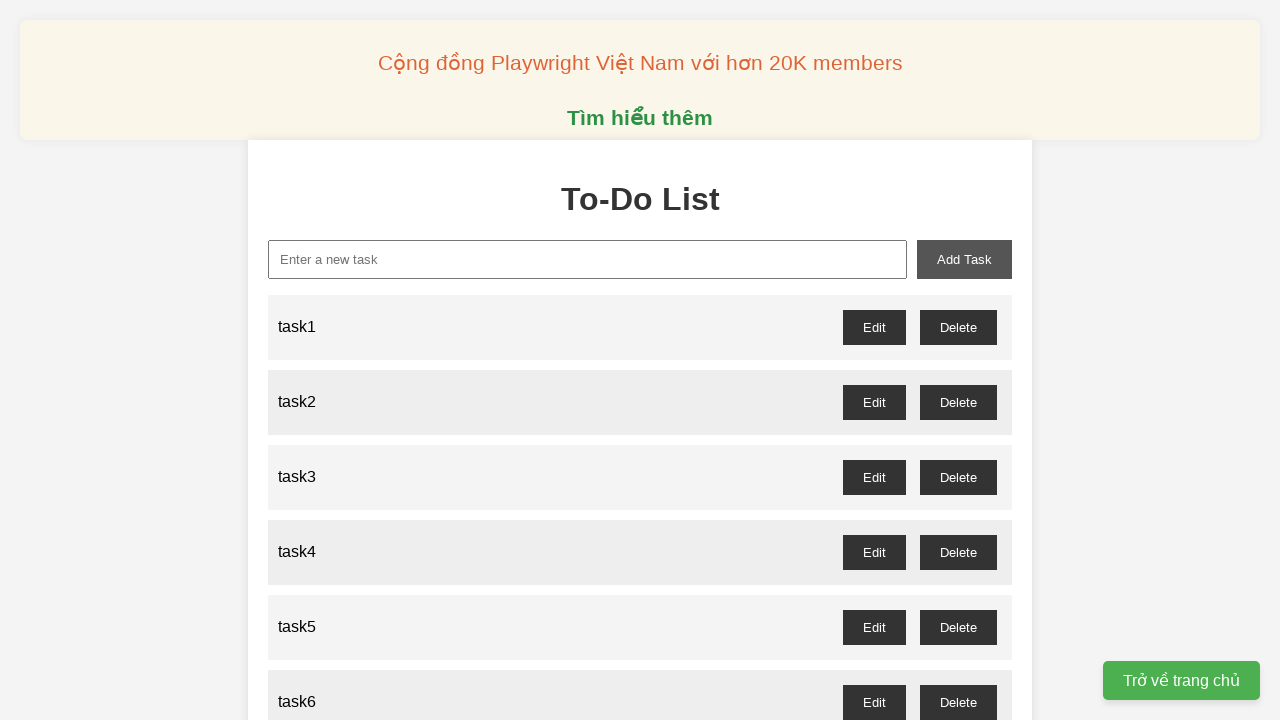

Filled task input field with 'task79' on xpath=//input[@id='new-task']
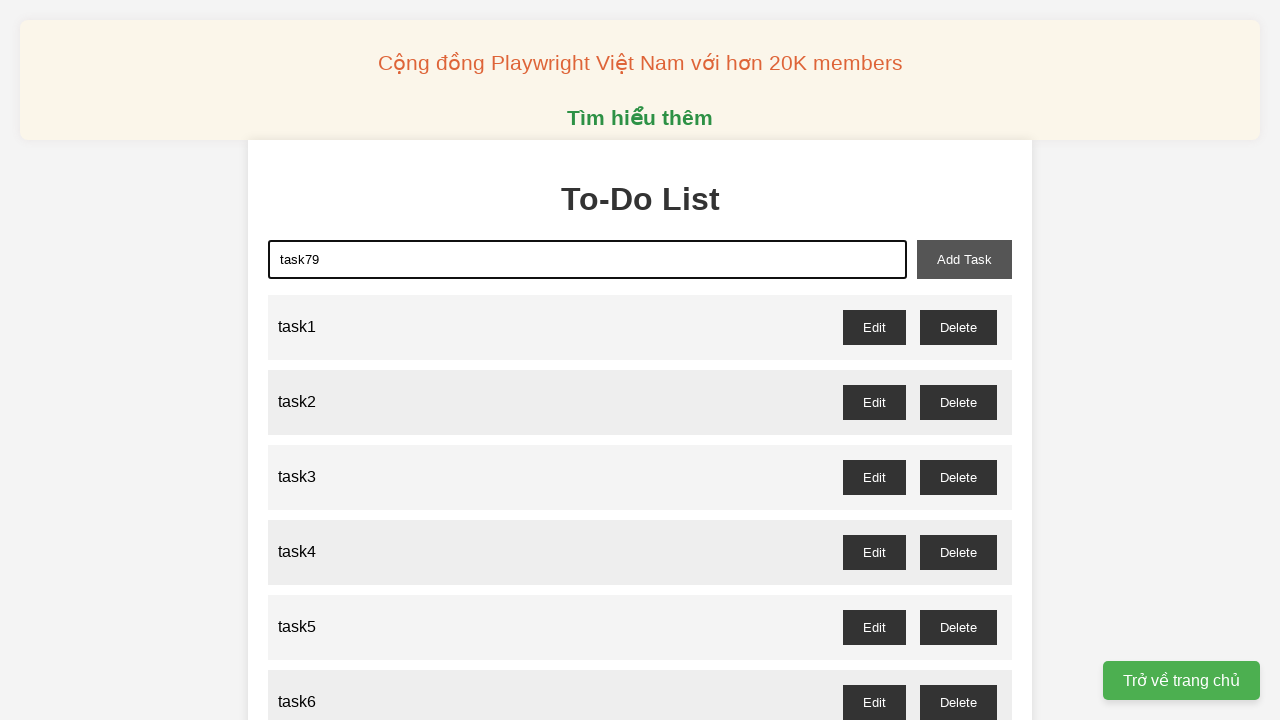

Clicked add task button to add task79 at (964, 259) on xpath=//button[@id='add-task']
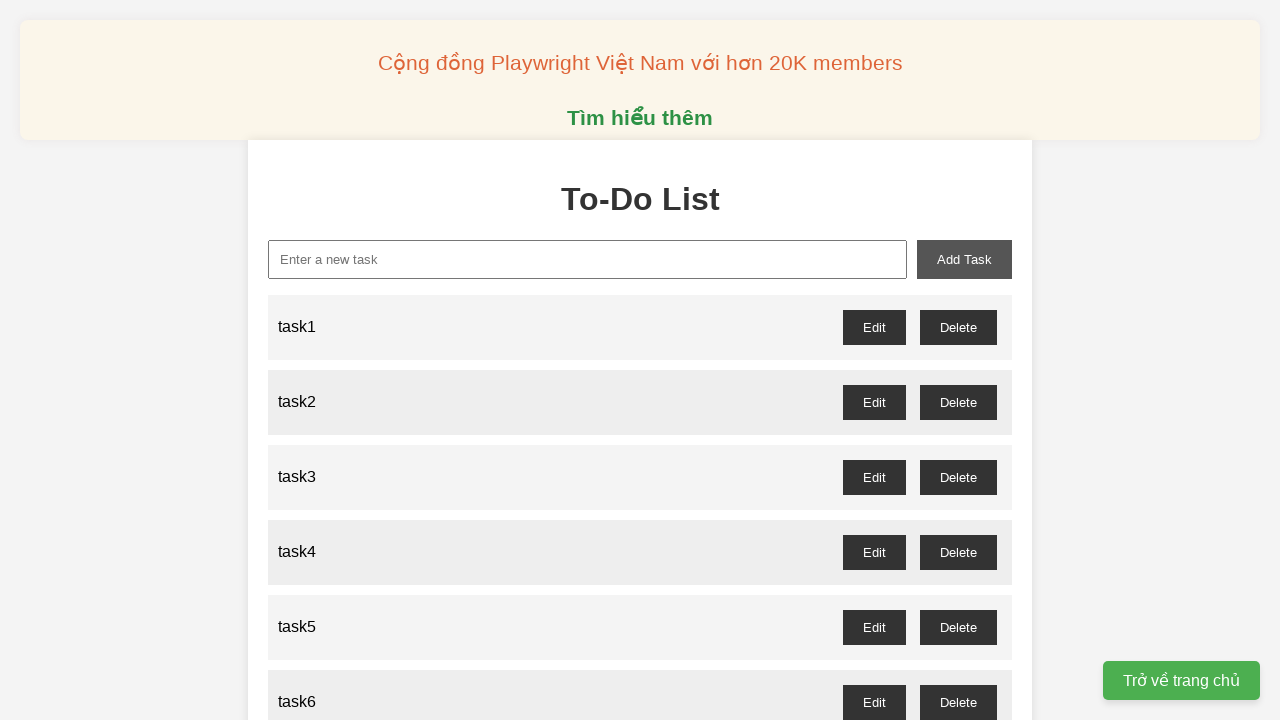

Filled task input field with 'task80' on xpath=//input[@id='new-task']
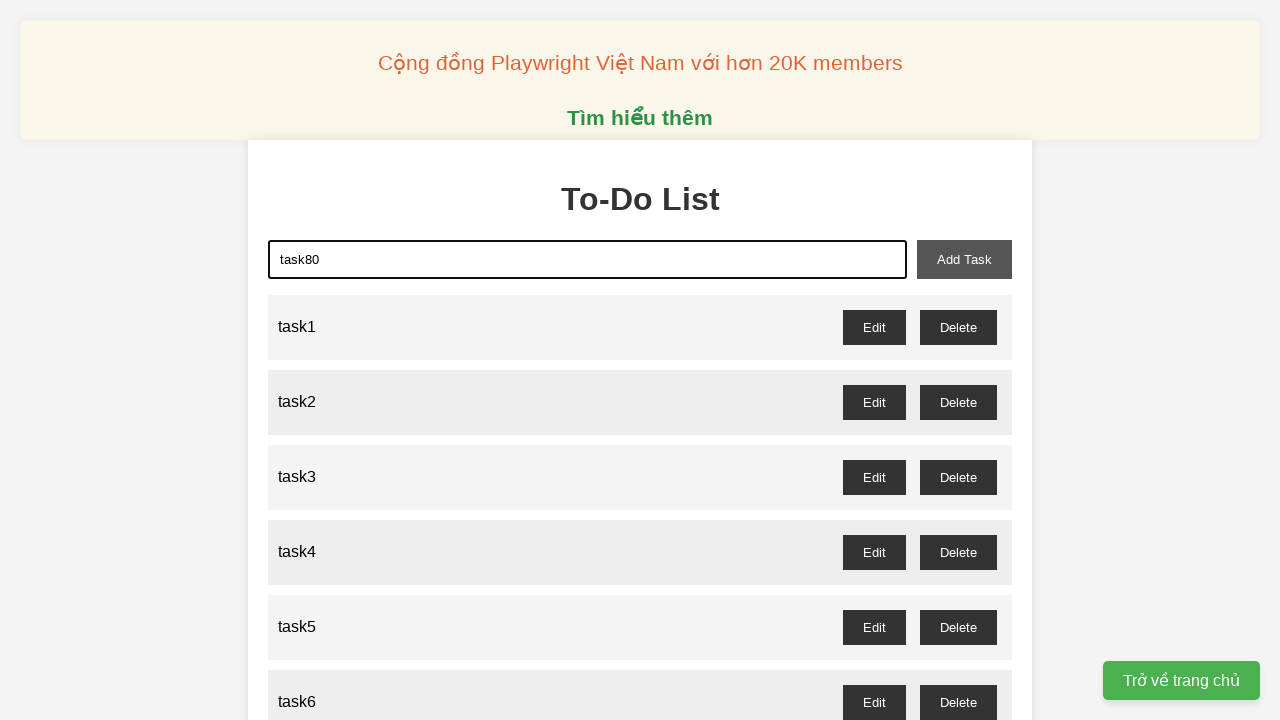

Clicked add task button to add task80 at (964, 259) on xpath=//button[@id='add-task']
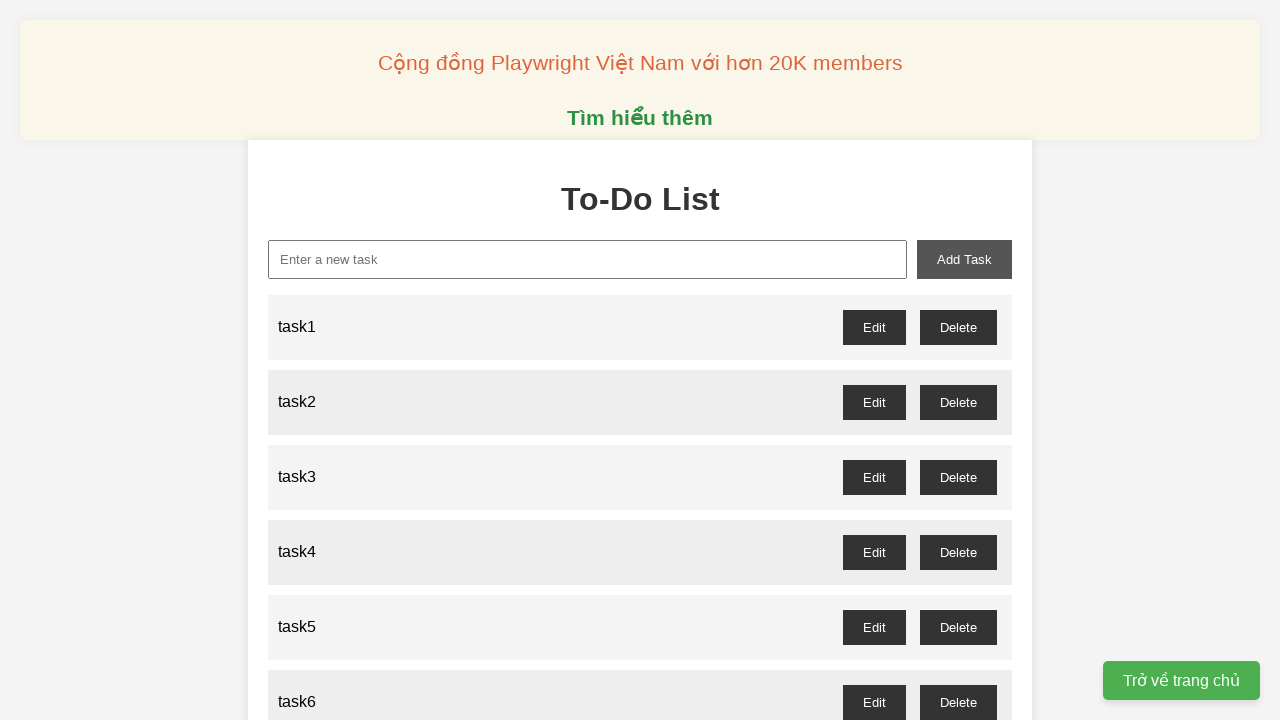

Filled task input field with 'task81' on xpath=//input[@id='new-task']
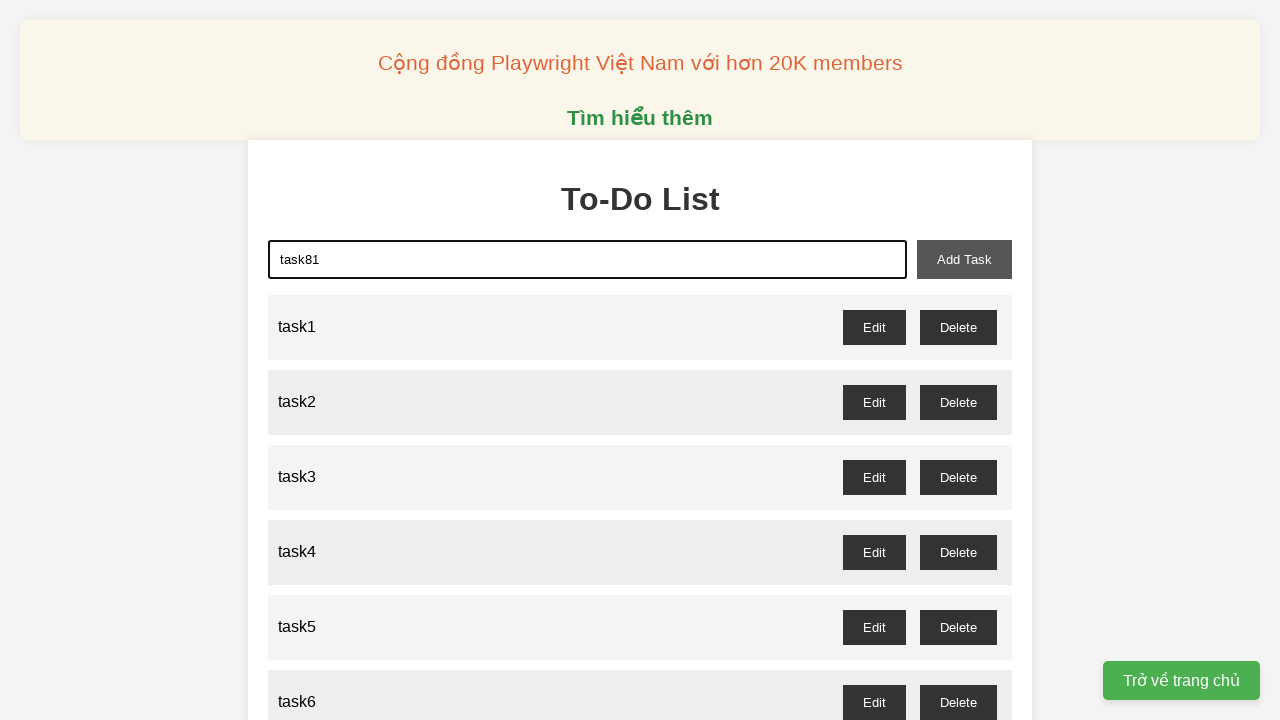

Clicked add task button to add task81 at (964, 259) on xpath=//button[@id='add-task']
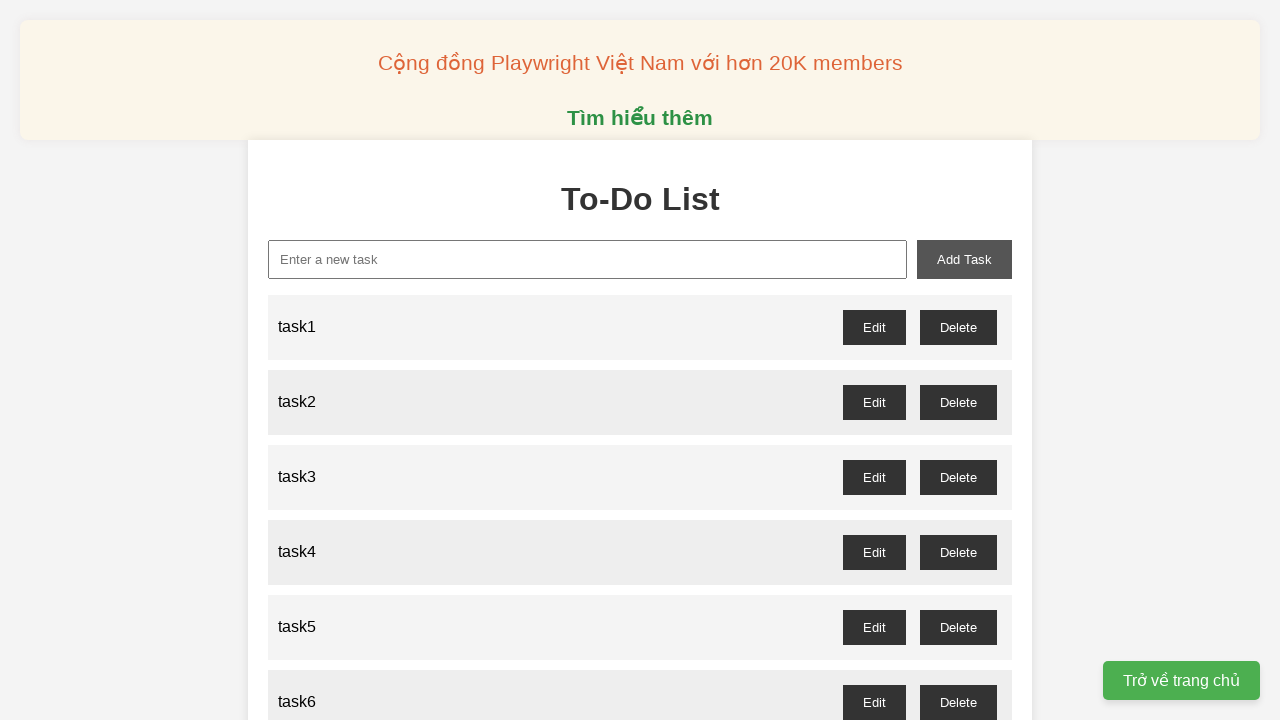

Filled task input field with 'task82' on xpath=//input[@id='new-task']
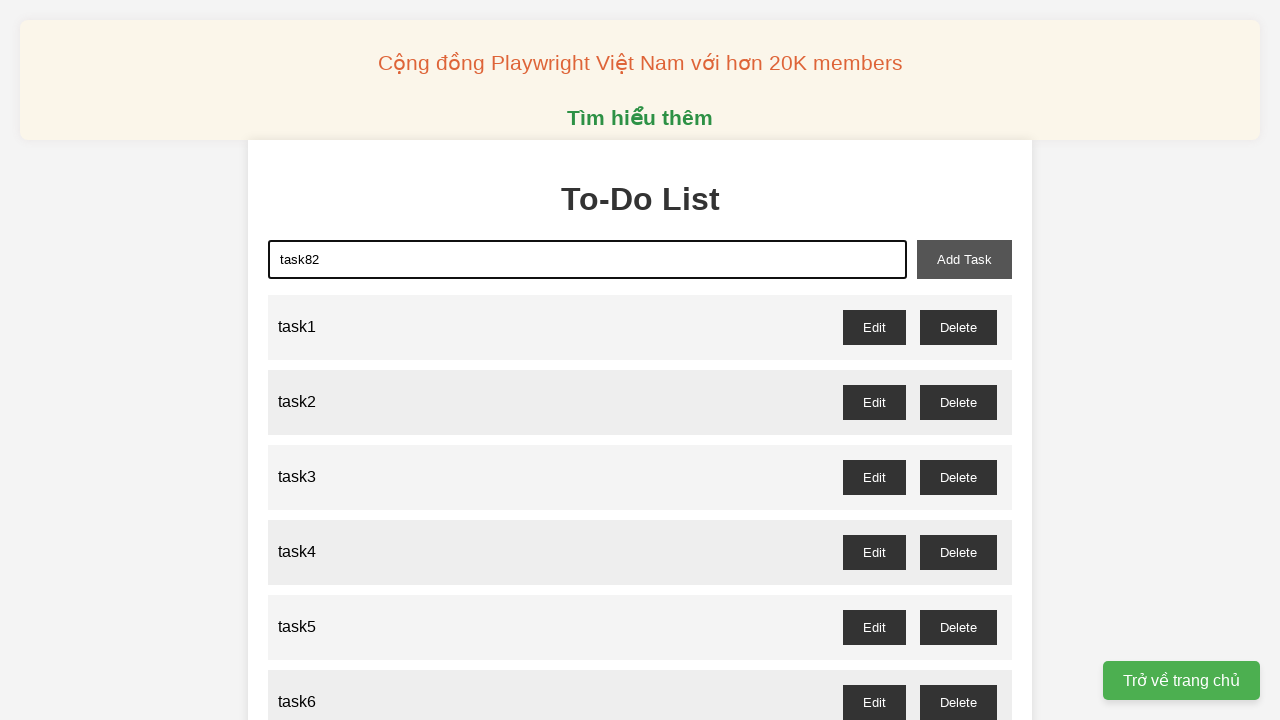

Clicked add task button to add task82 at (964, 259) on xpath=//button[@id='add-task']
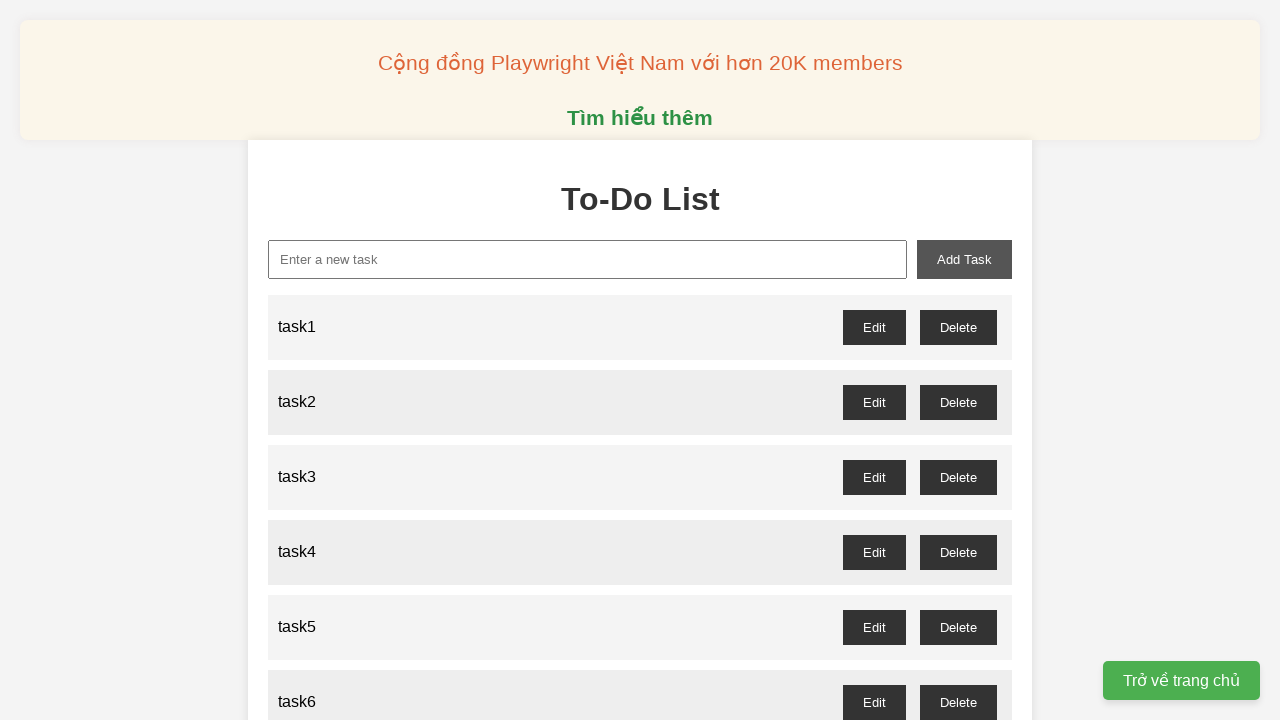

Filled task input field with 'task83' on xpath=//input[@id='new-task']
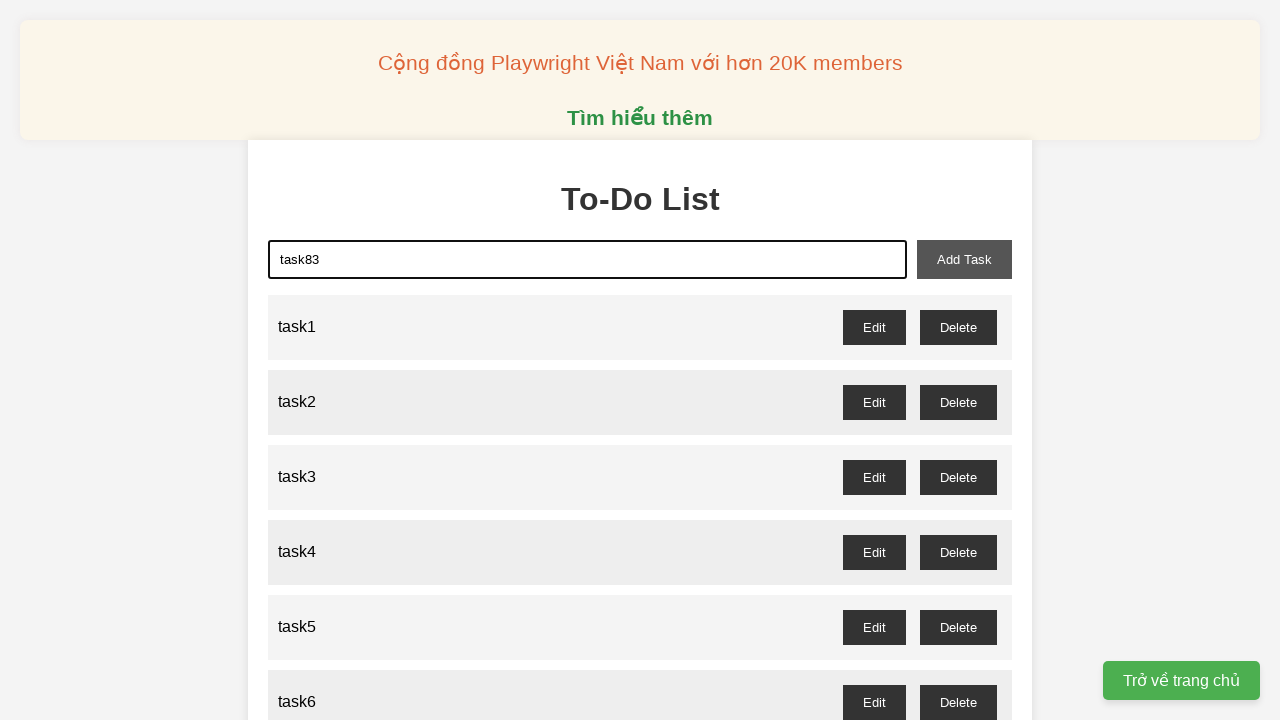

Clicked add task button to add task83 at (964, 259) on xpath=//button[@id='add-task']
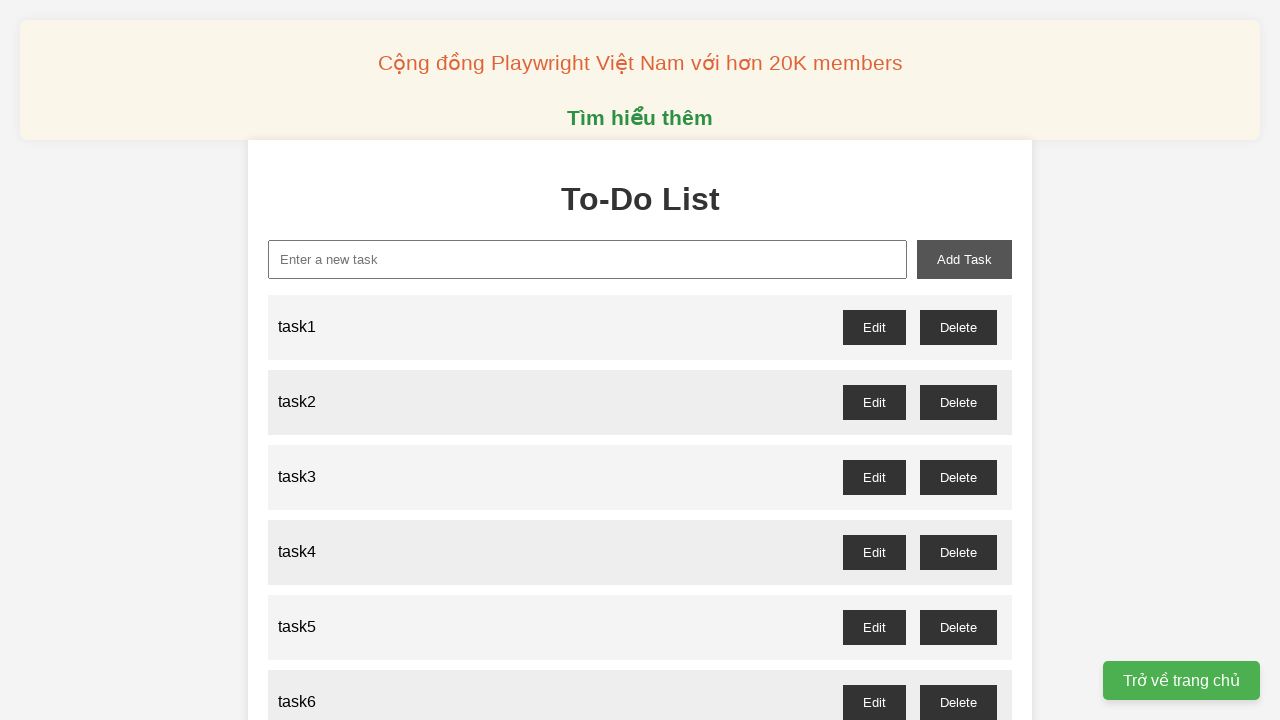

Filled task input field with 'task84' on xpath=//input[@id='new-task']
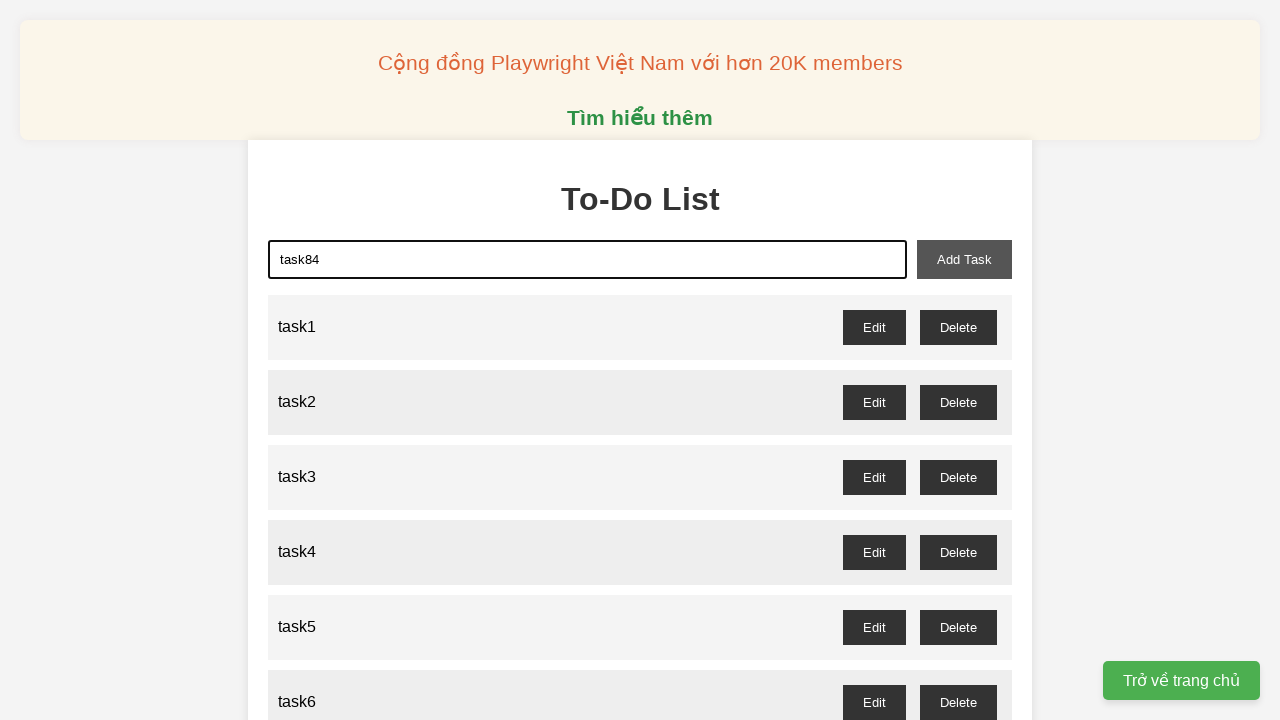

Clicked add task button to add task84 at (964, 259) on xpath=//button[@id='add-task']
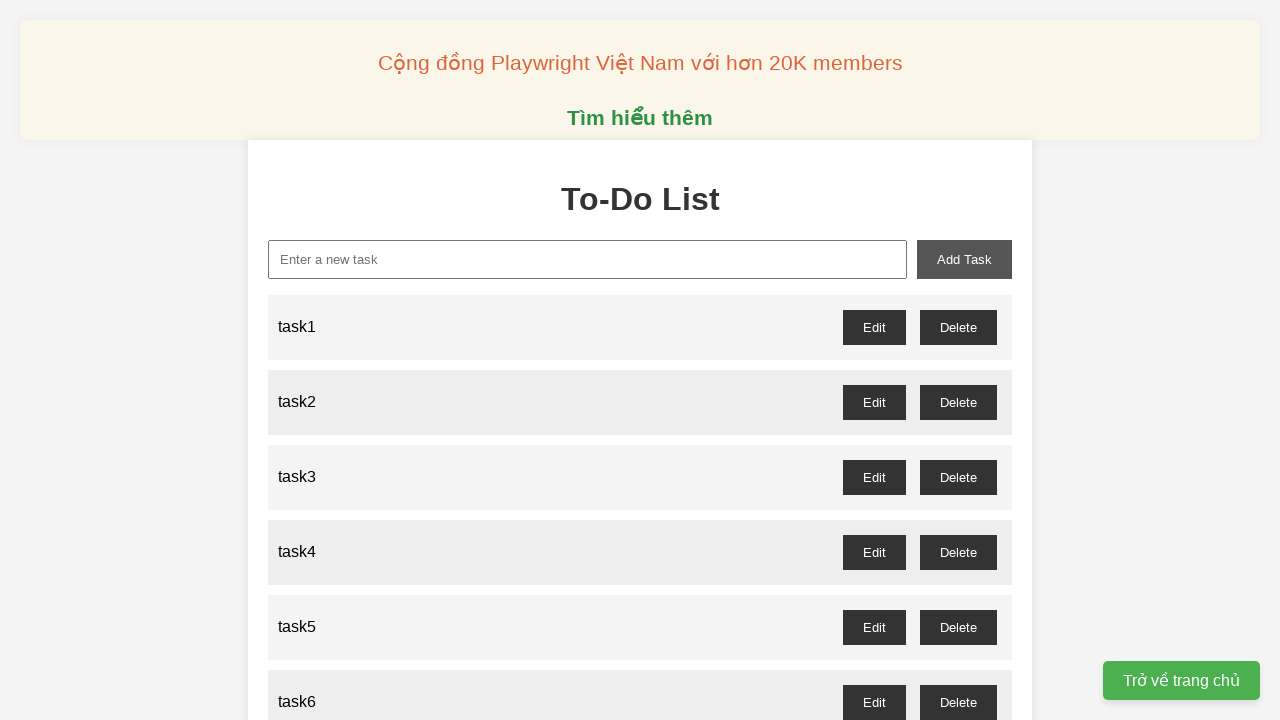

Filled task input field with 'task85' on xpath=//input[@id='new-task']
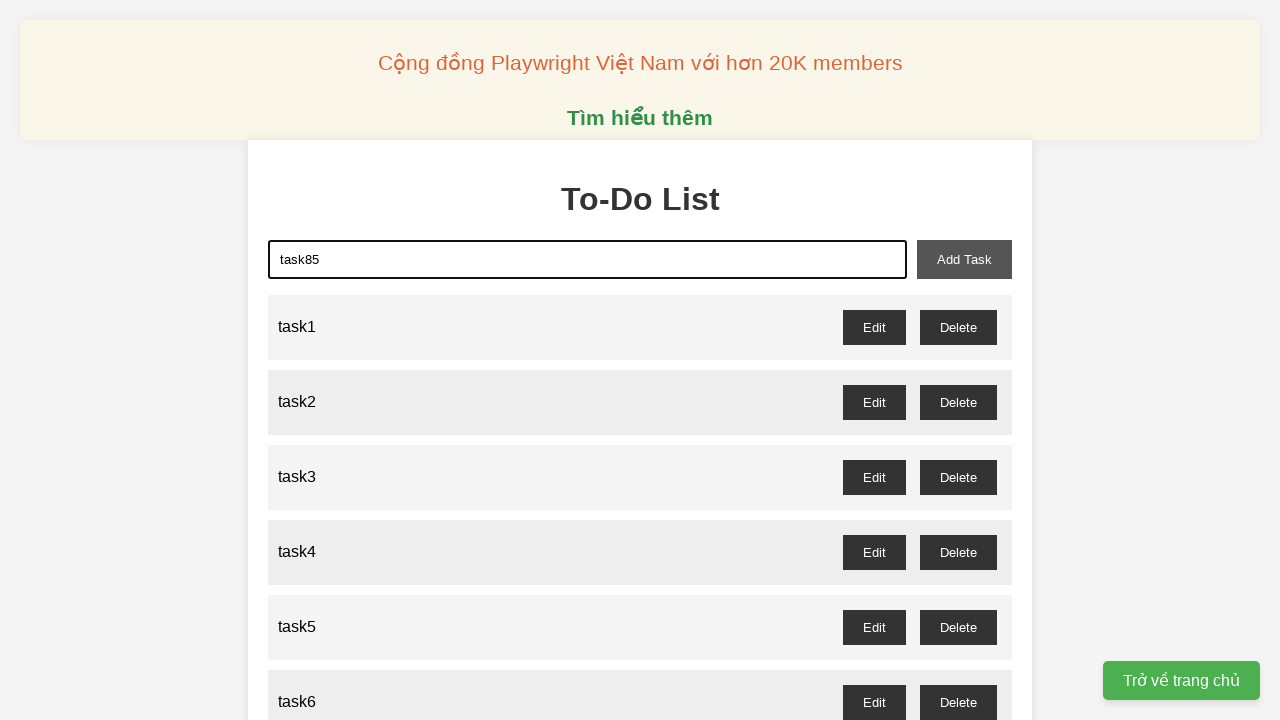

Clicked add task button to add task85 at (964, 259) on xpath=//button[@id='add-task']
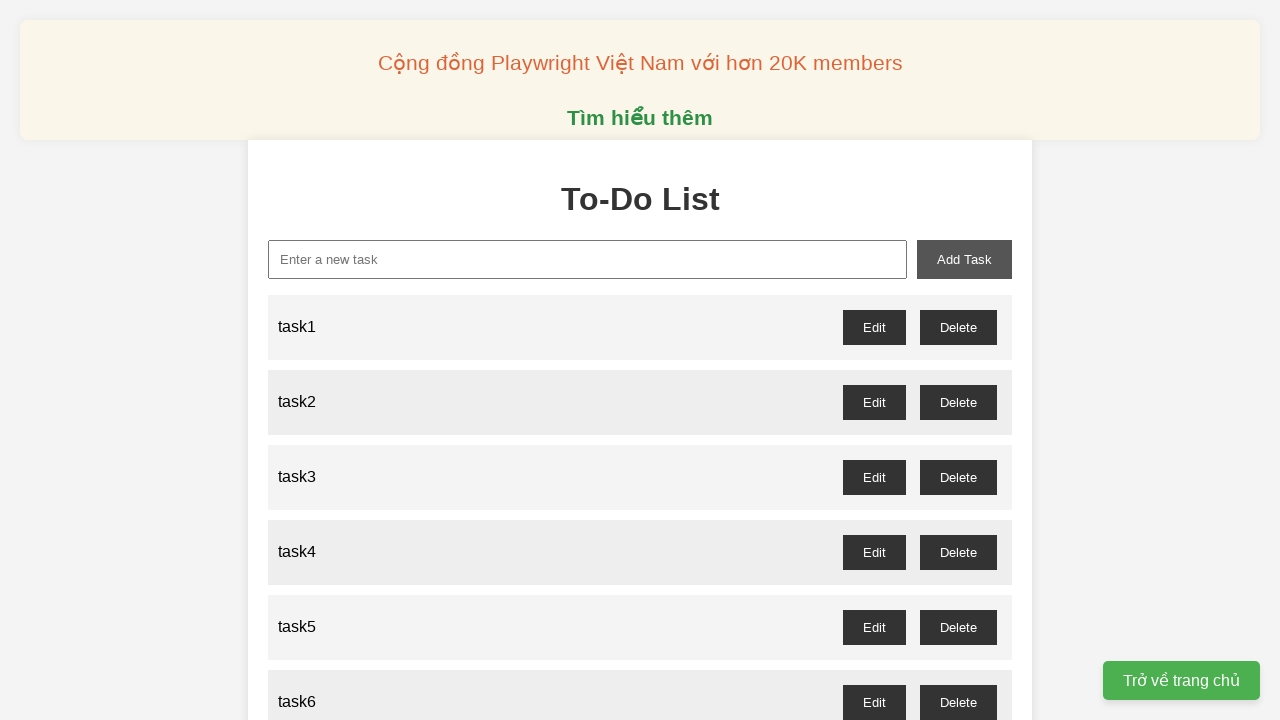

Filled task input field with 'task86' on xpath=//input[@id='new-task']
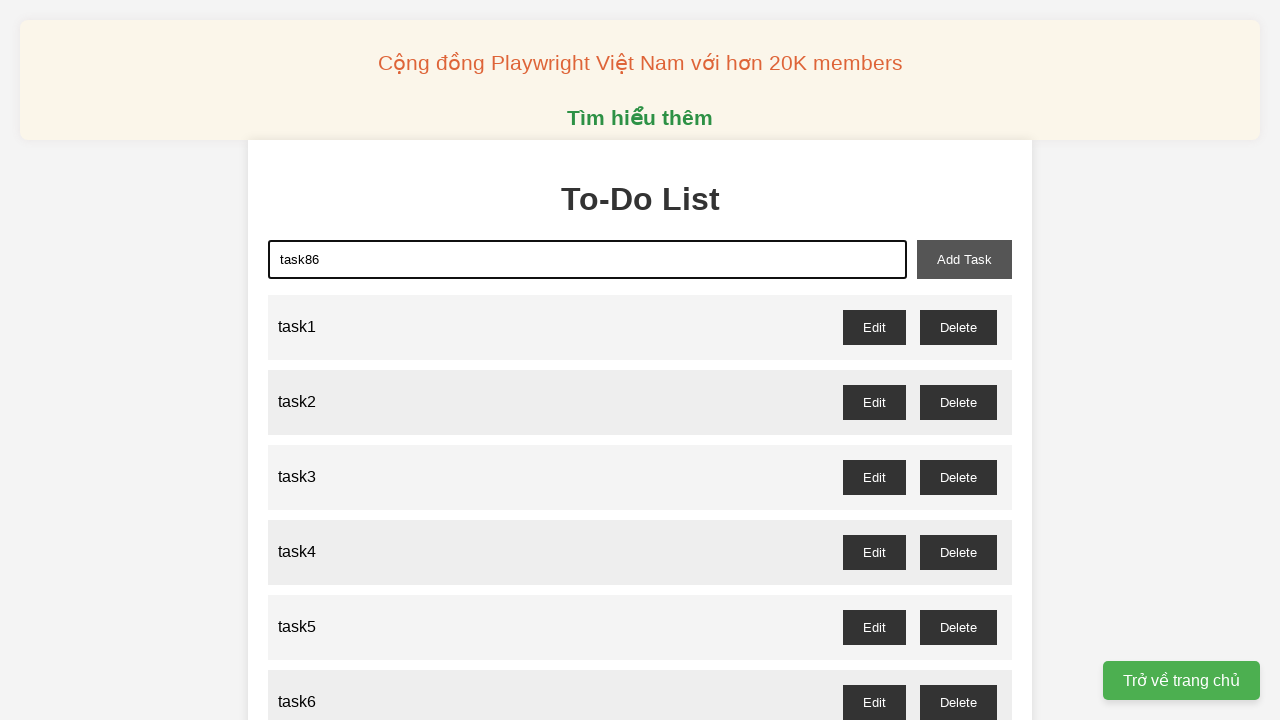

Clicked add task button to add task86 at (964, 259) on xpath=//button[@id='add-task']
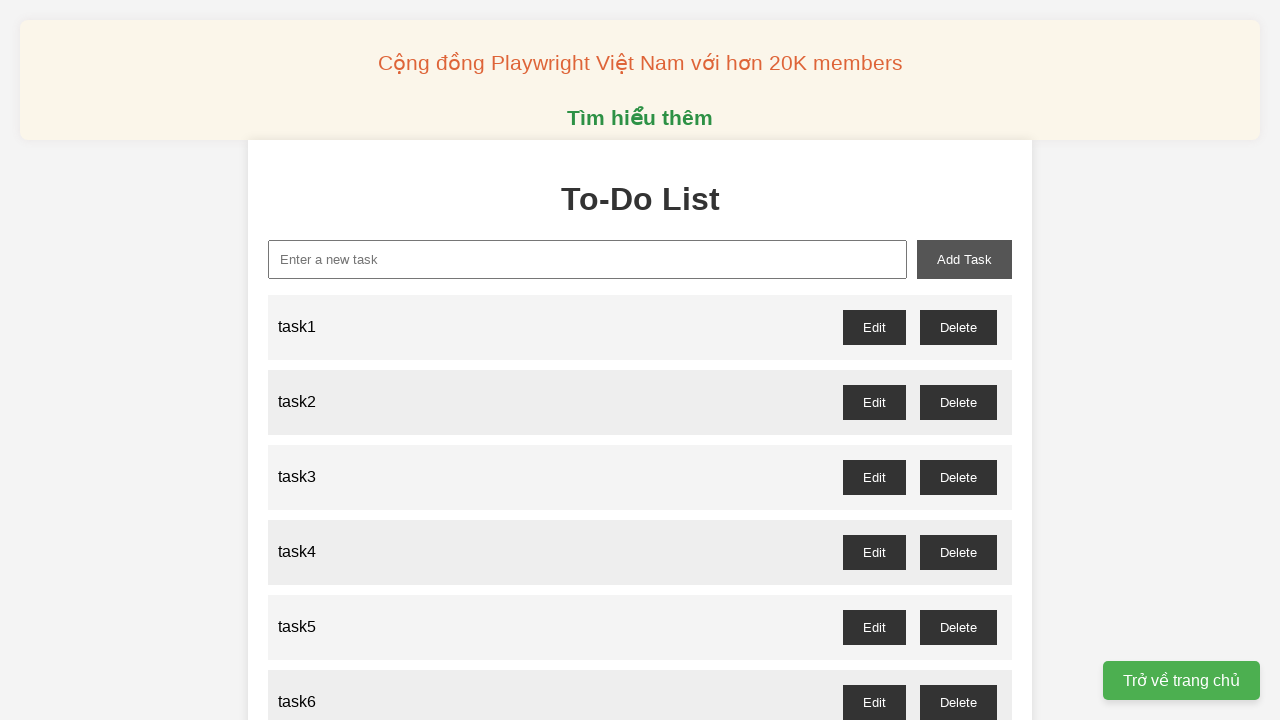

Filled task input field with 'task87' on xpath=//input[@id='new-task']
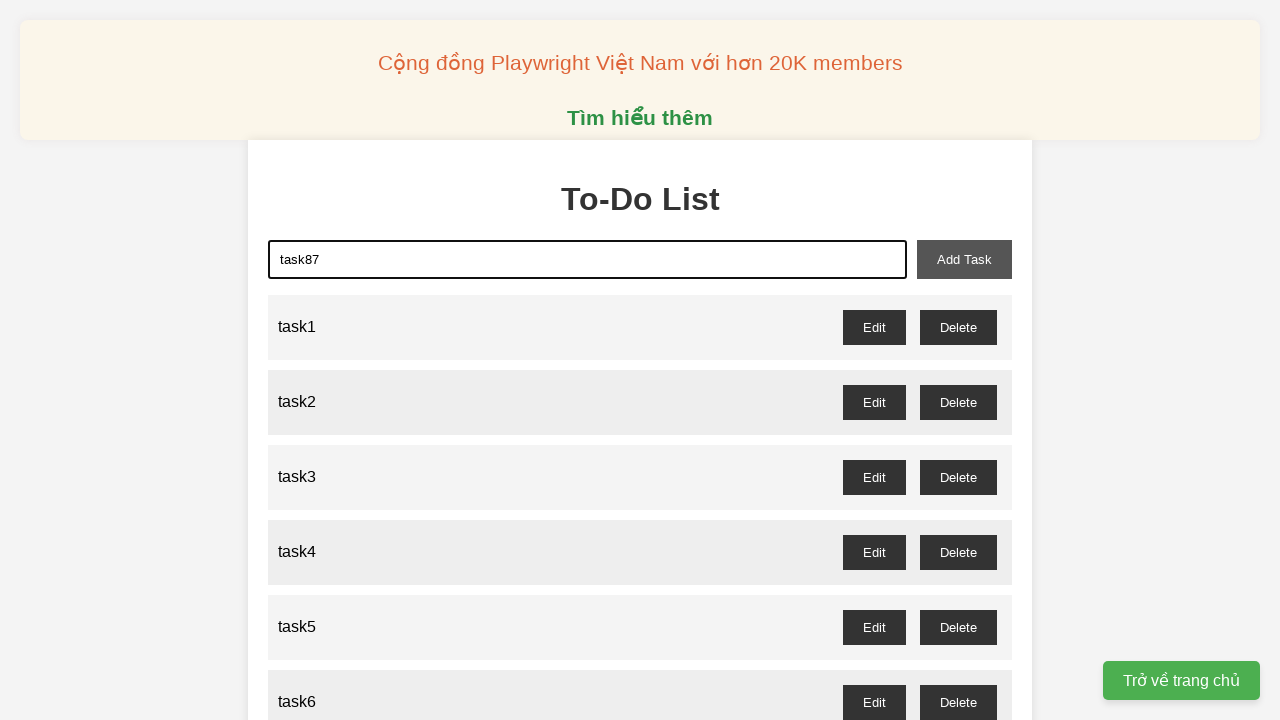

Clicked add task button to add task87 at (964, 259) on xpath=//button[@id='add-task']
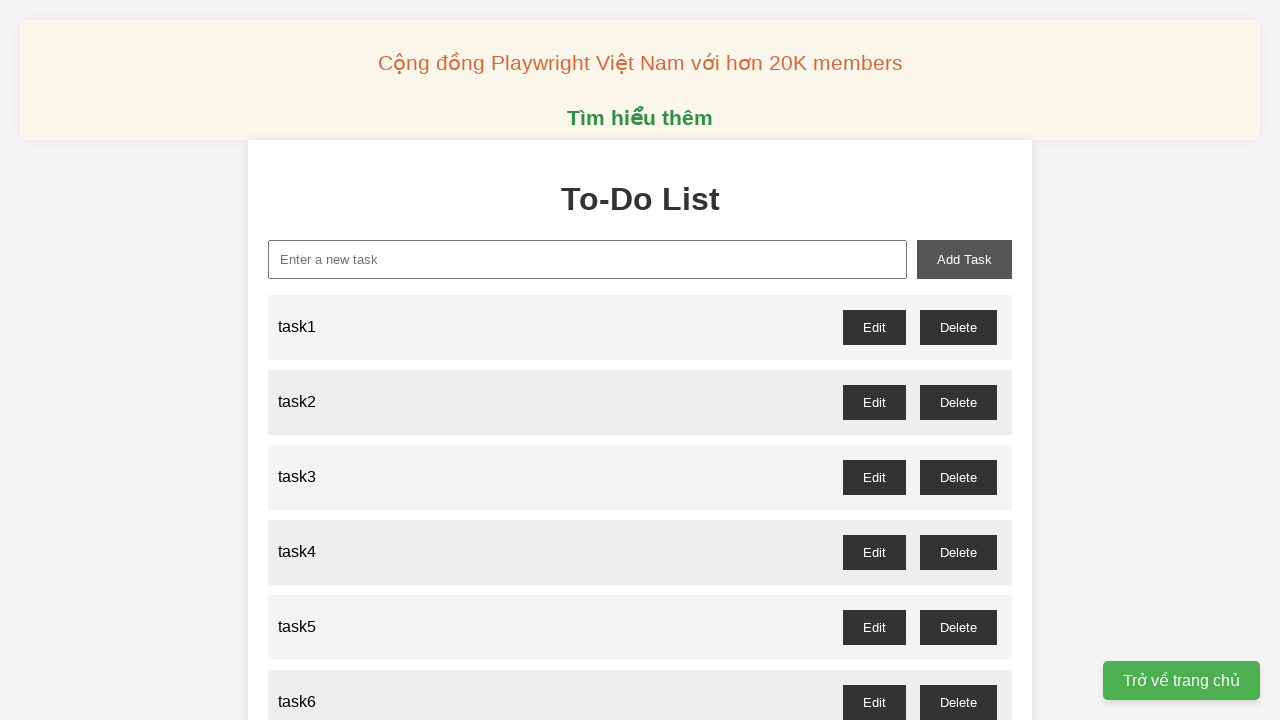

Filled task input field with 'task88' on xpath=//input[@id='new-task']
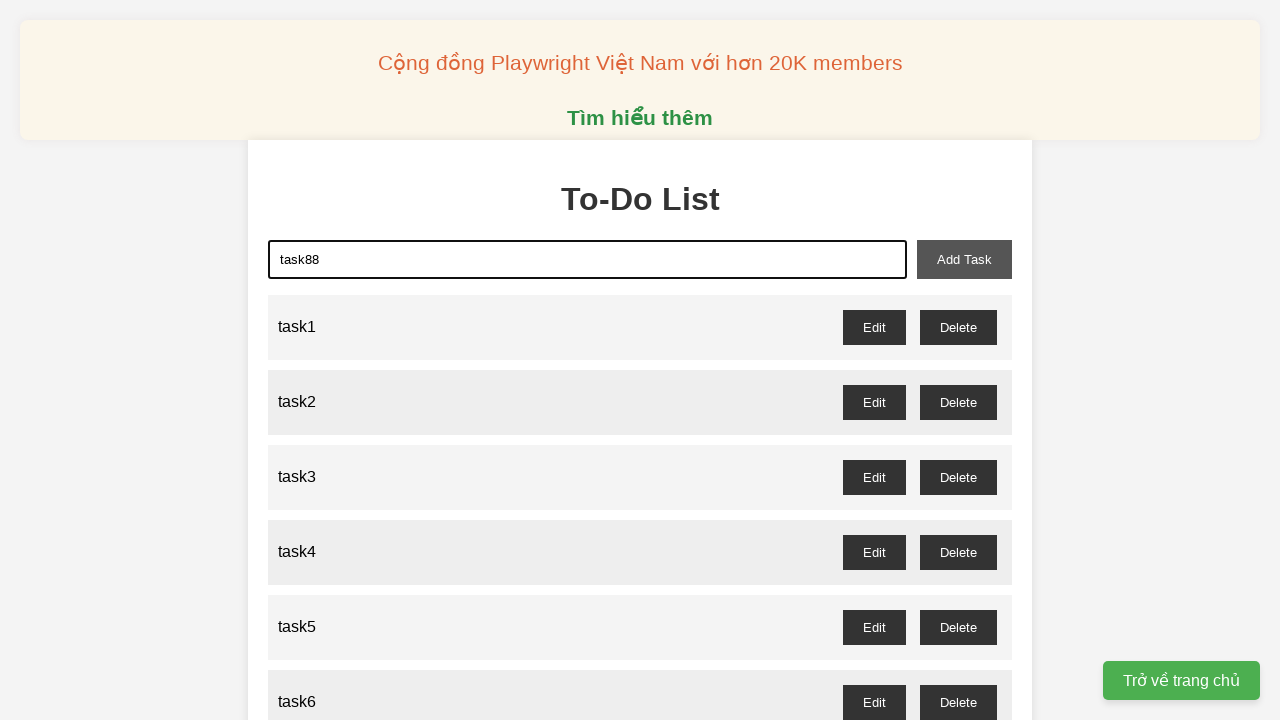

Clicked add task button to add task88 at (964, 259) on xpath=//button[@id='add-task']
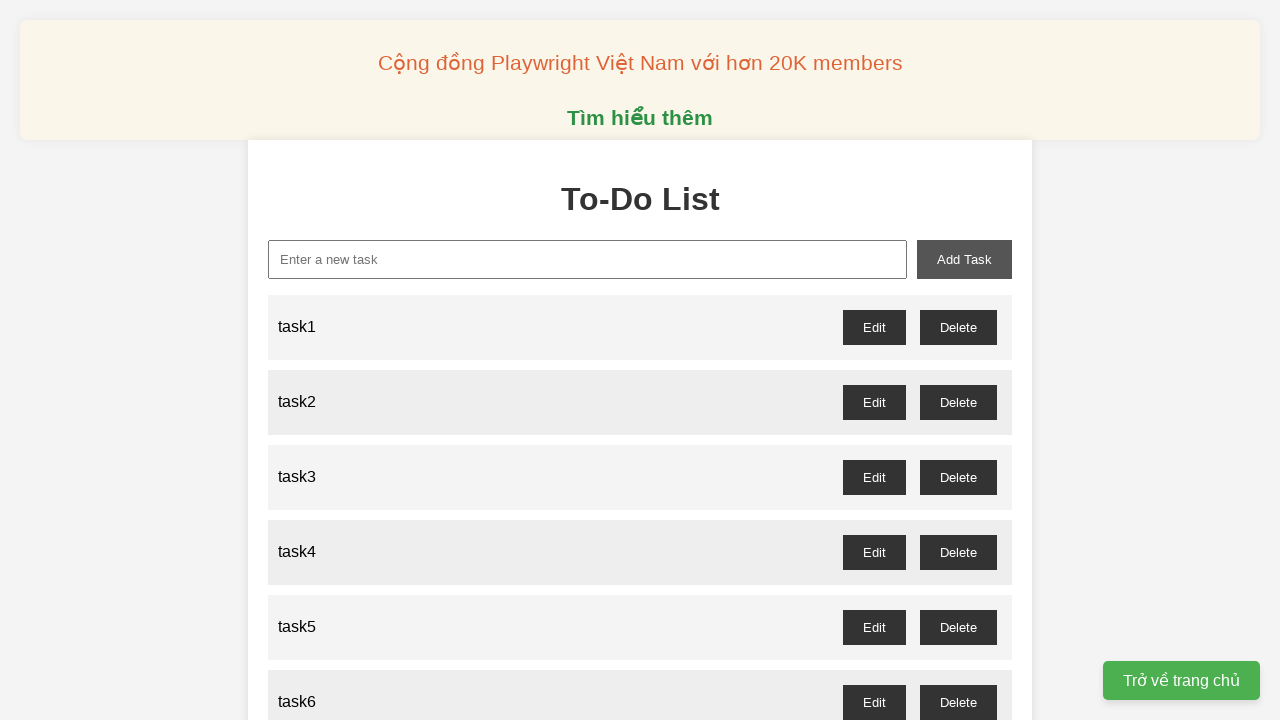

Filled task input field with 'task89' on xpath=//input[@id='new-task']
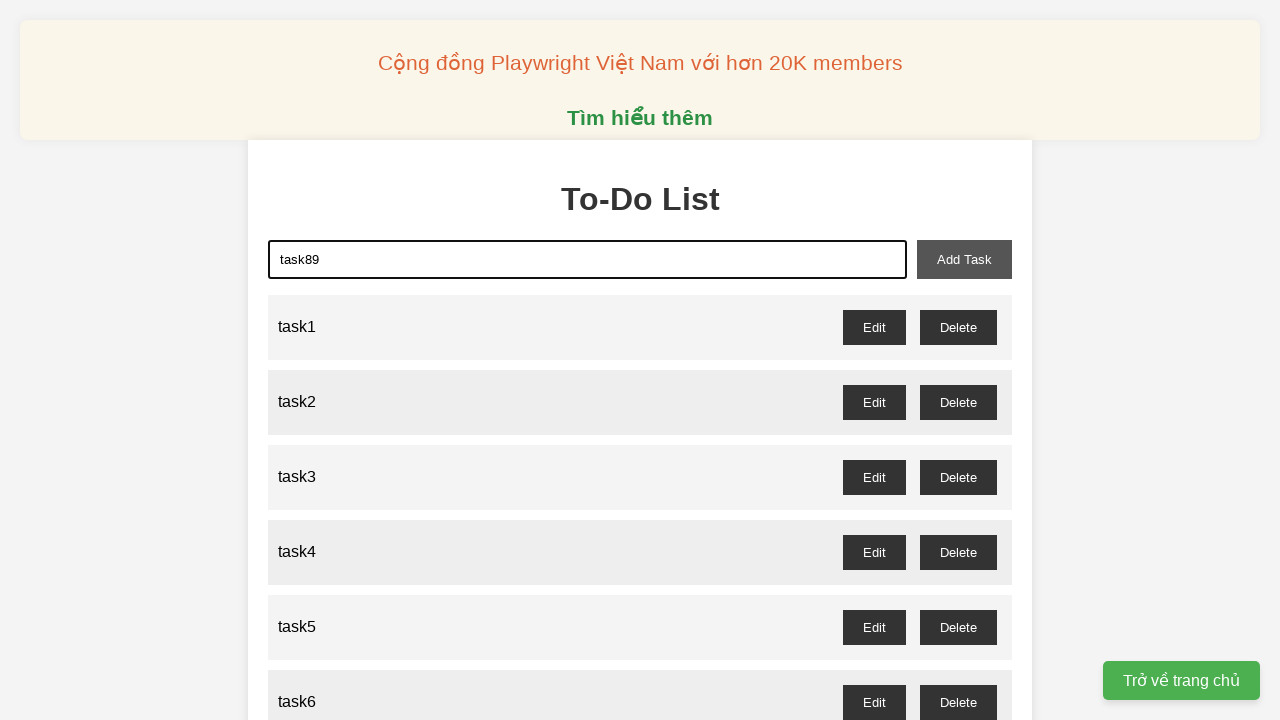

Clicked add task button to add task89 at (964, 259) on xpath=//button[@id='add-task']
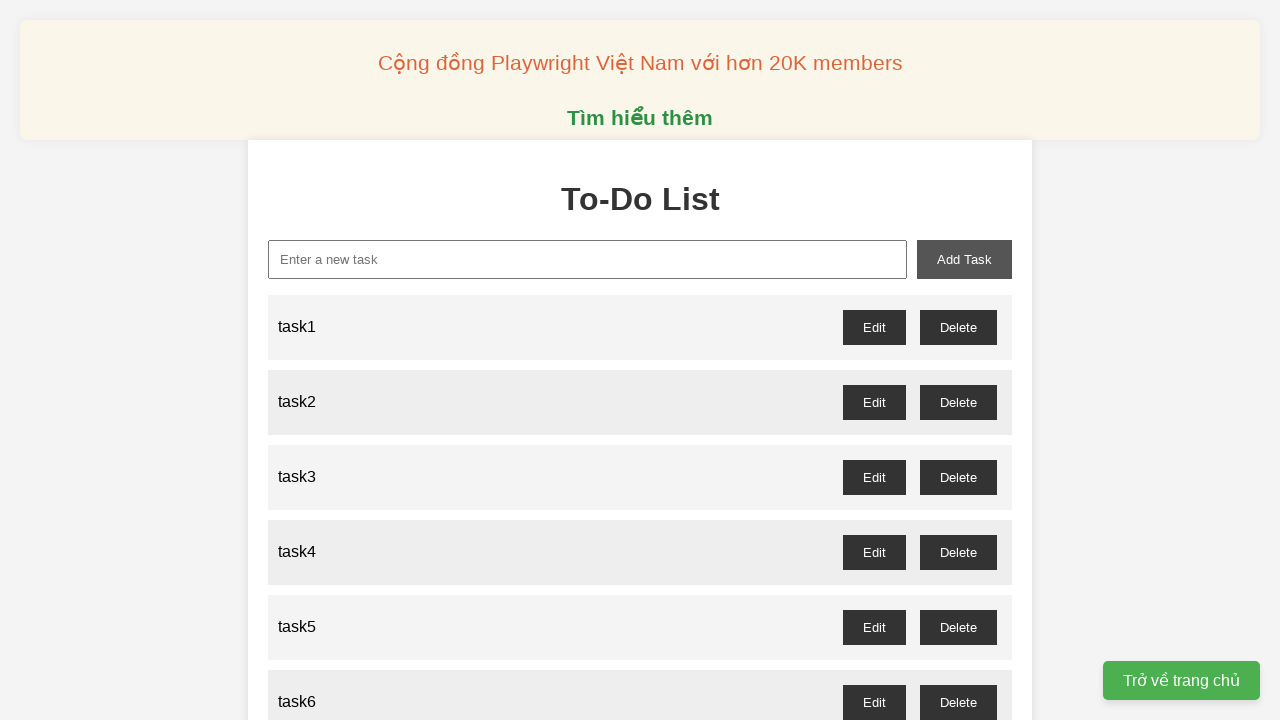

Filled task input field with 'task90' on xpath=//input[@id='new-task']
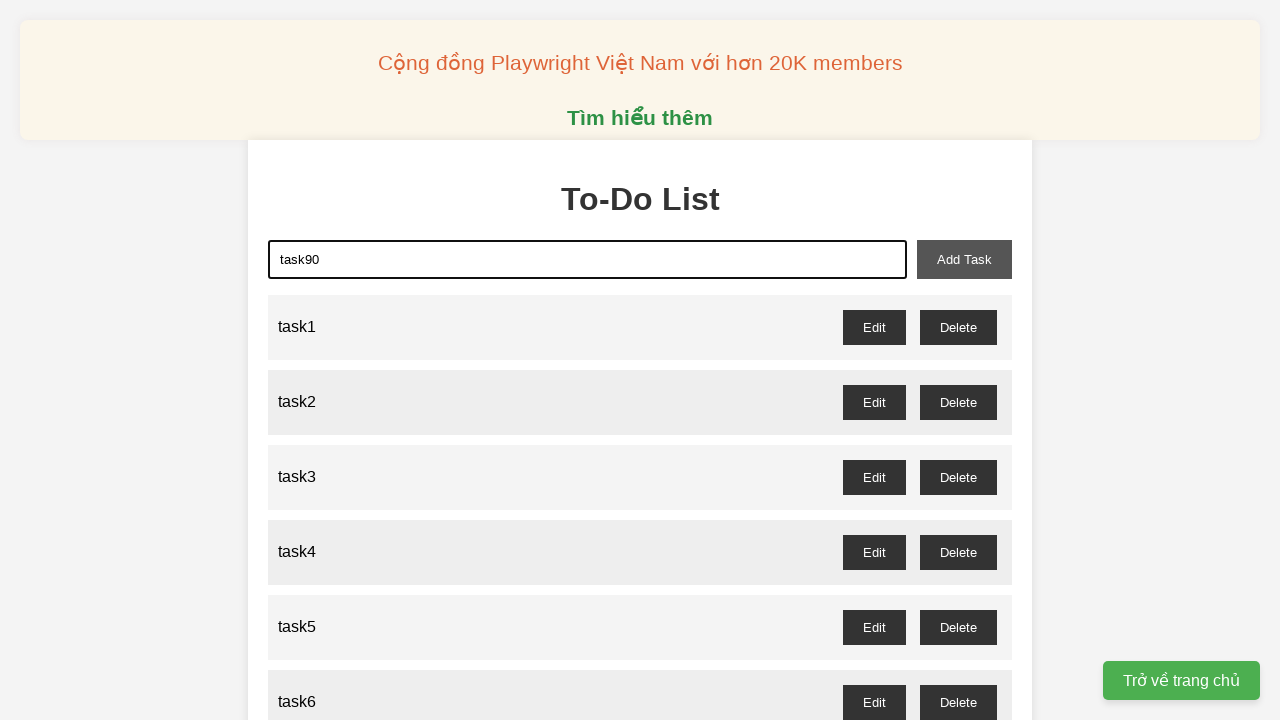

Clicked add task button to add task90 at (964, 259) on xpath=//button[@id='add-task']
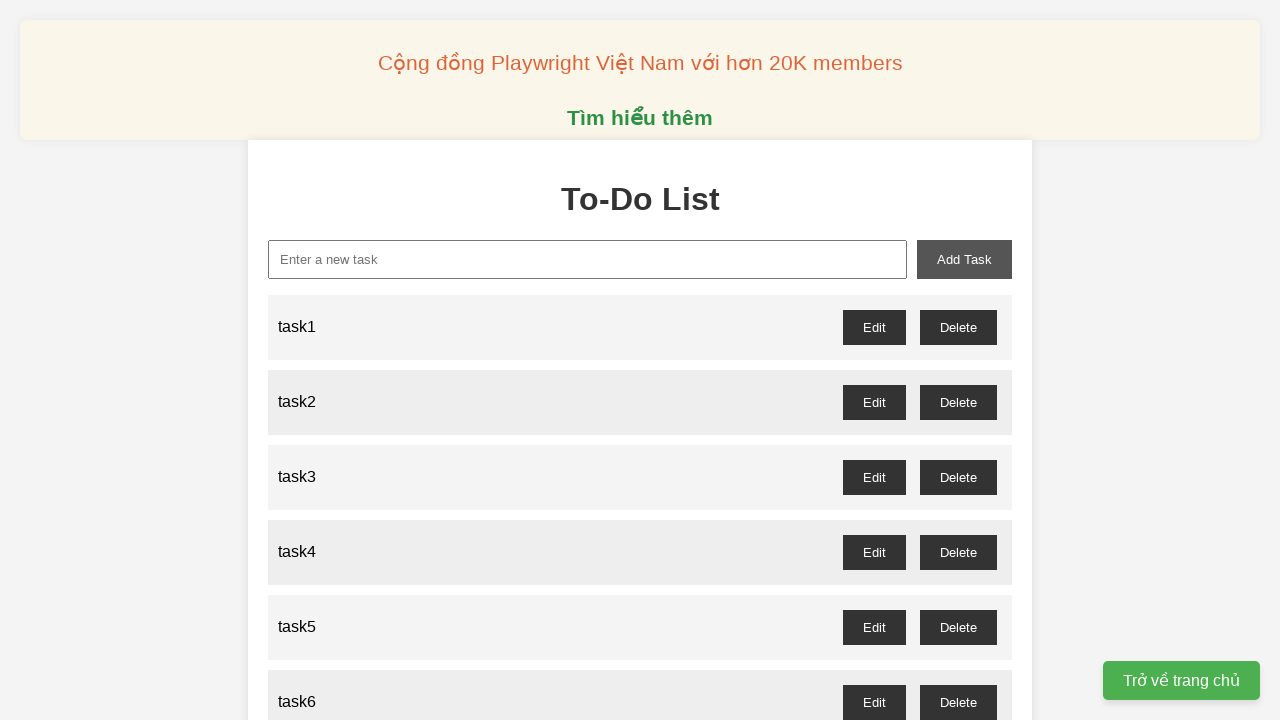

Filled task input field with 'task91' on xpath=//input[@id='new-task']
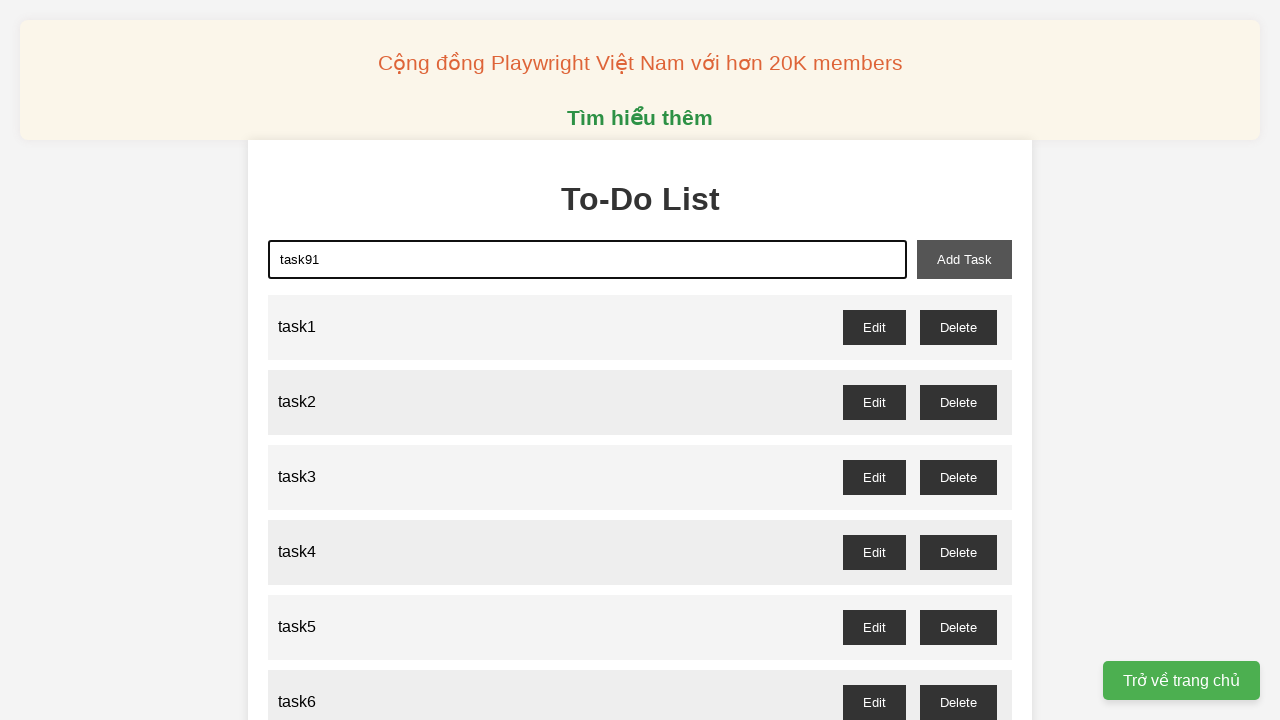

Clicked add task button to add task91 at (964, 259) on xpath=//button[@id='add-task']
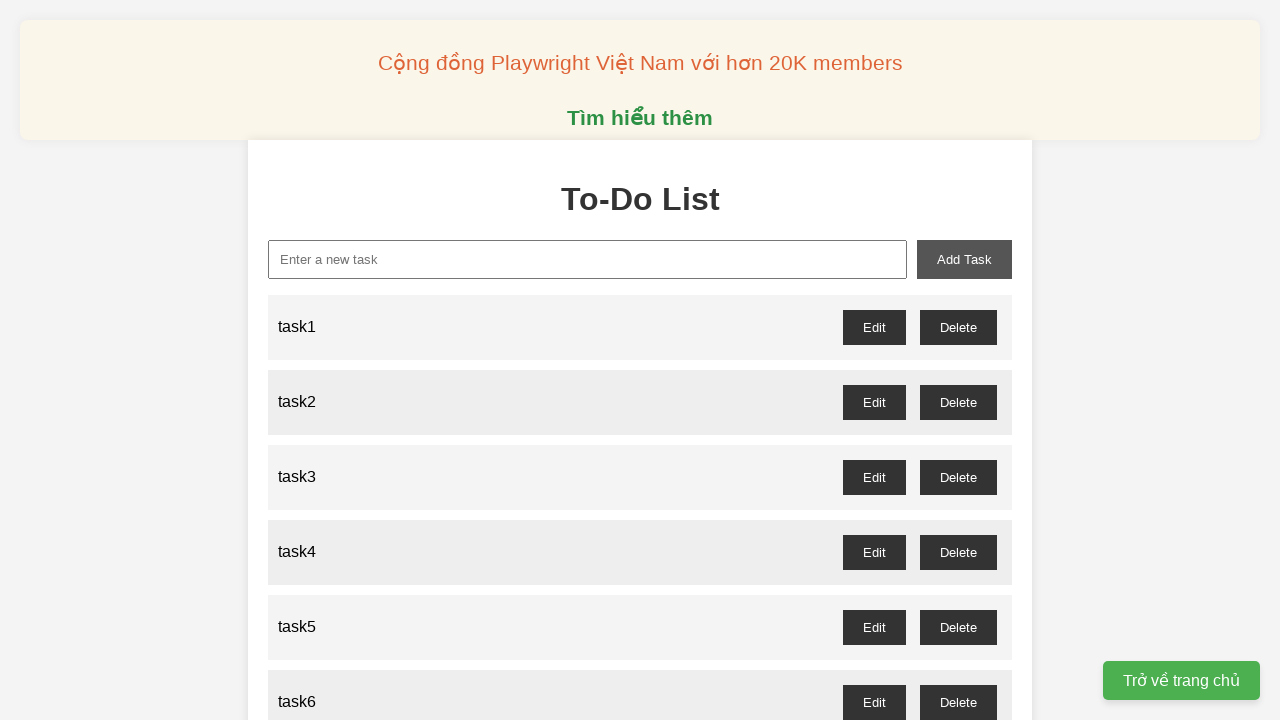

Filled task input field with 'task92' on xpath=//input[@id='new-task']
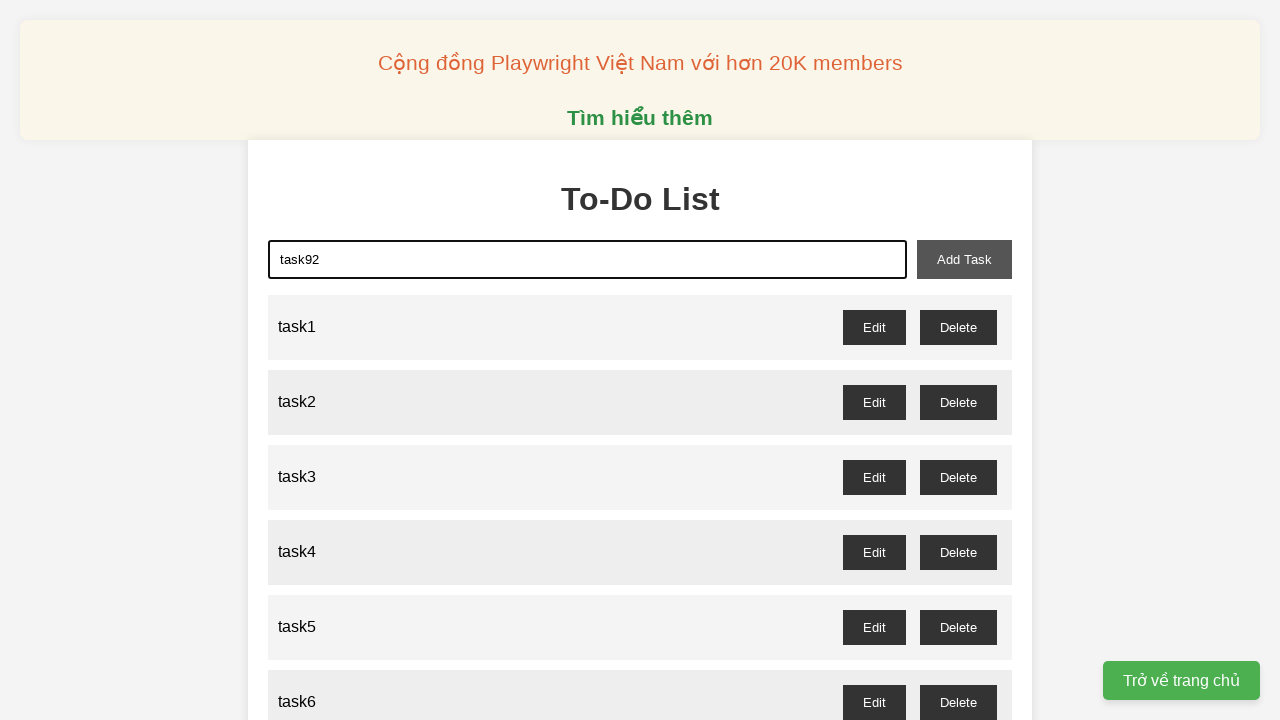

Clicked add task button to add task92 at (964, 259) on xpath=//button[@id='add-task']
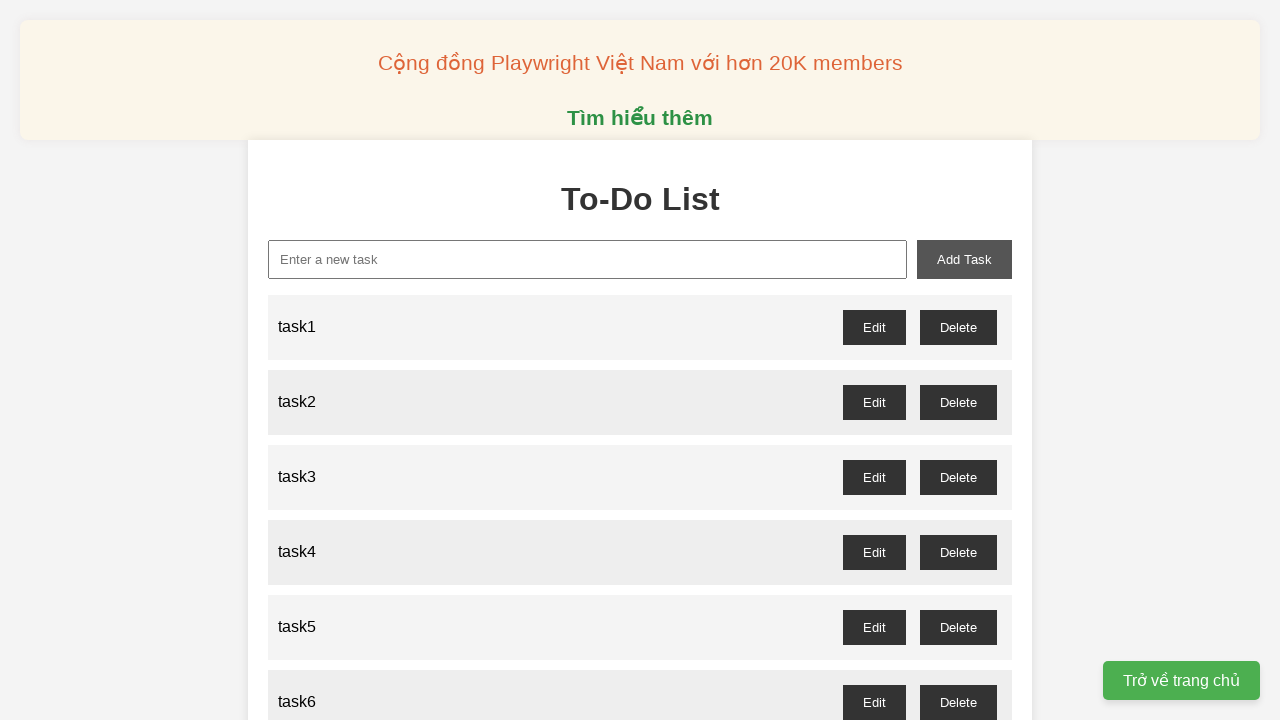

Filled task input field with 'task93' on xpath=//input[@id='new-task']
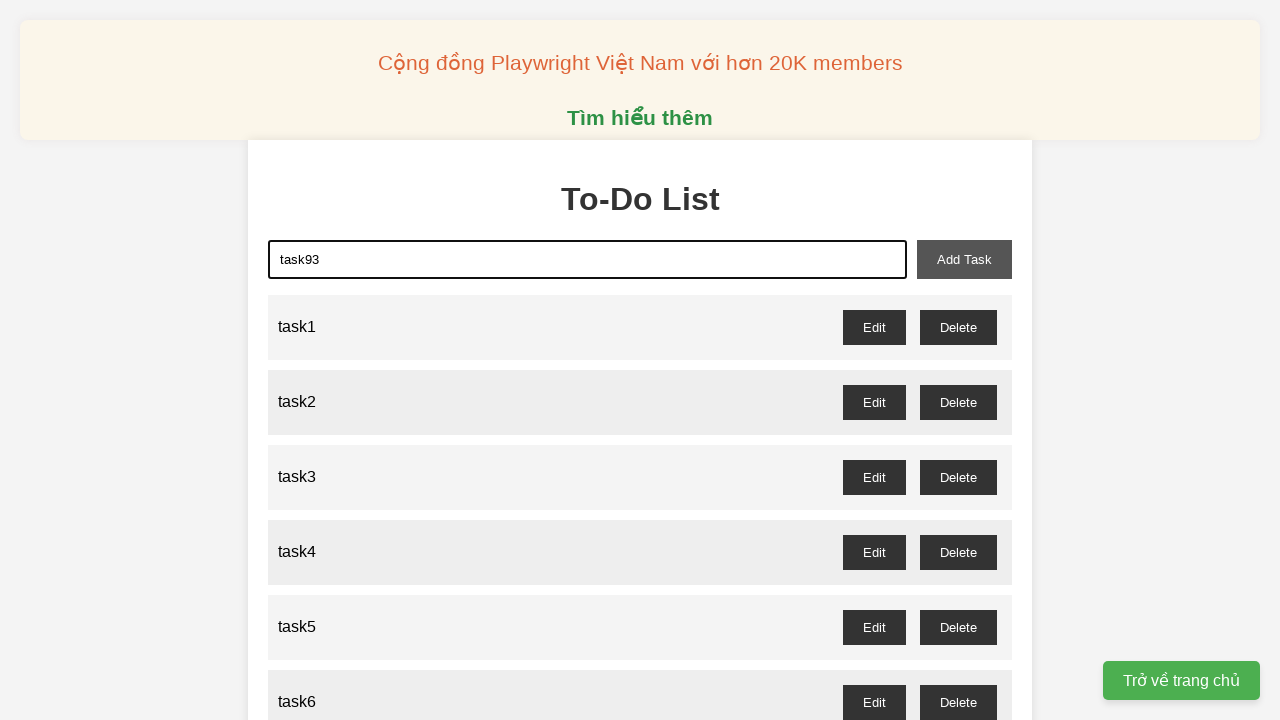

Clicked add task button to add task93 at (964, 259) on xpath=//button[@id='add-task']
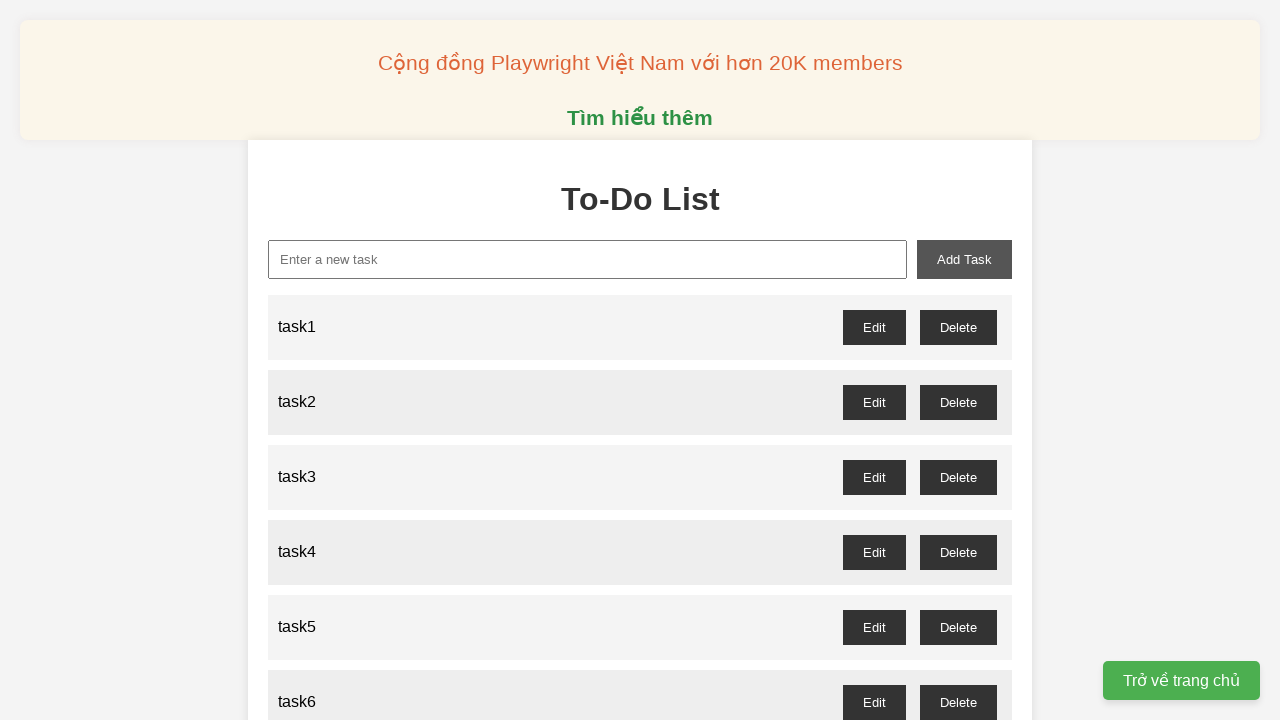

Filled task input field with 'task94' on xpath=//input[@id='new-task']
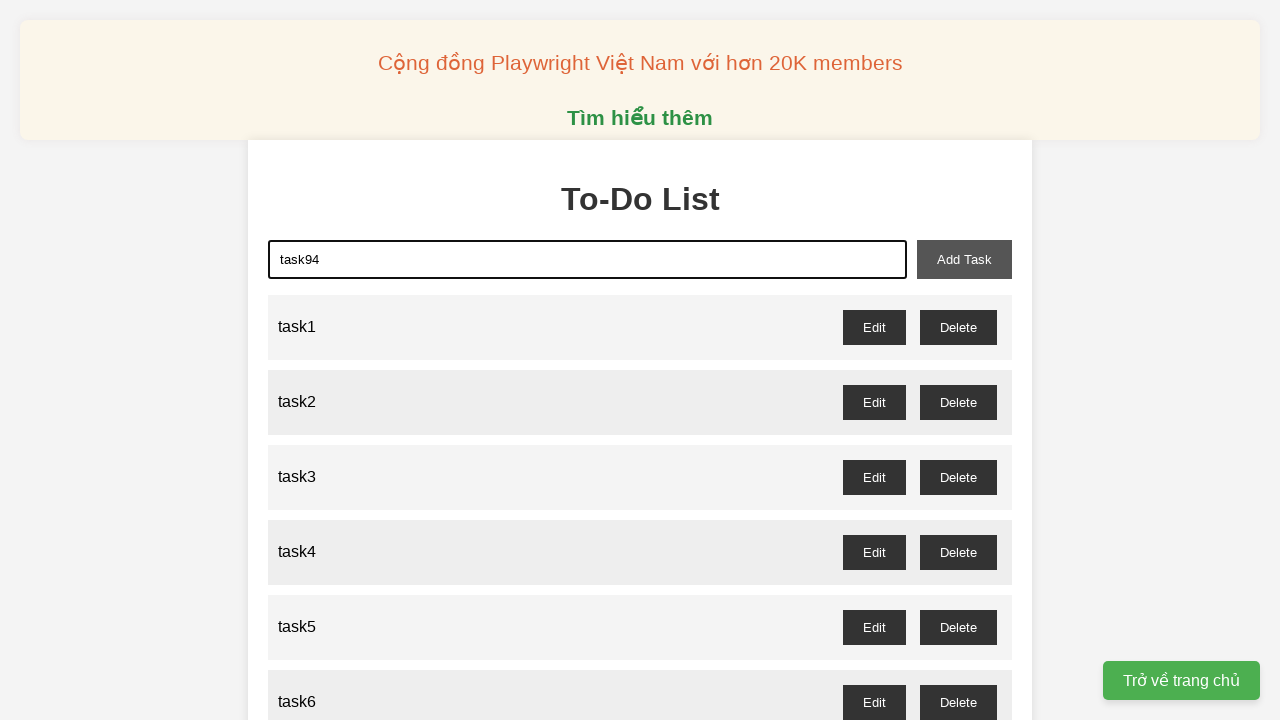

Clicked add task button to add task94 at (964, 259) on xpath=//button[@id='add-task']
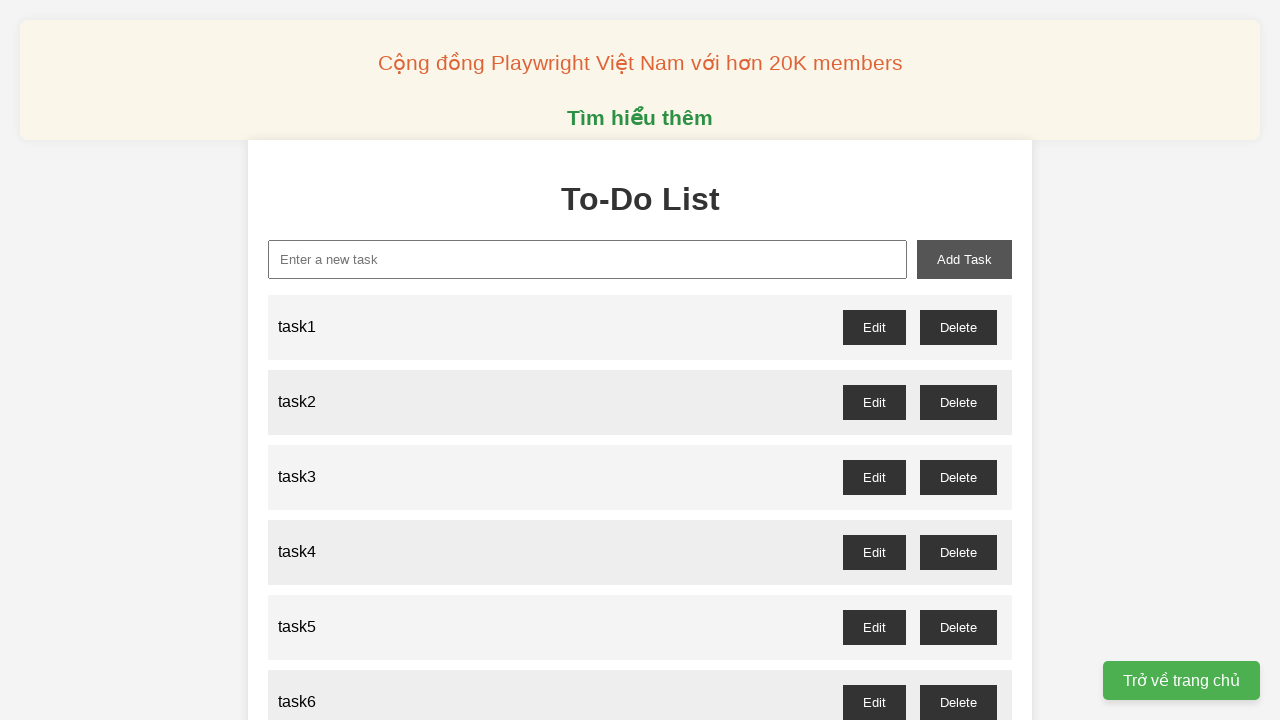

Filled task input field with 'task95' on xpath=//input[@id='new-task']
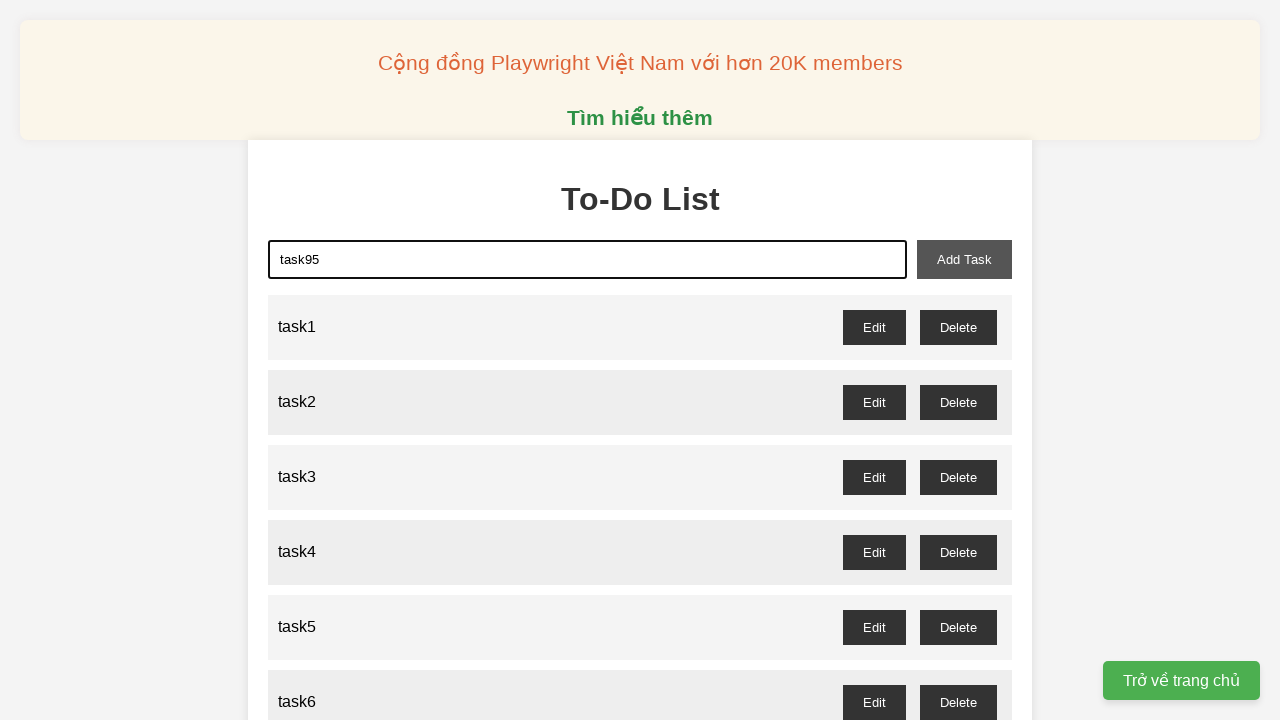

Clicked add task button to add task95 at (964, 259) on xpath=//button[@id='add-task']
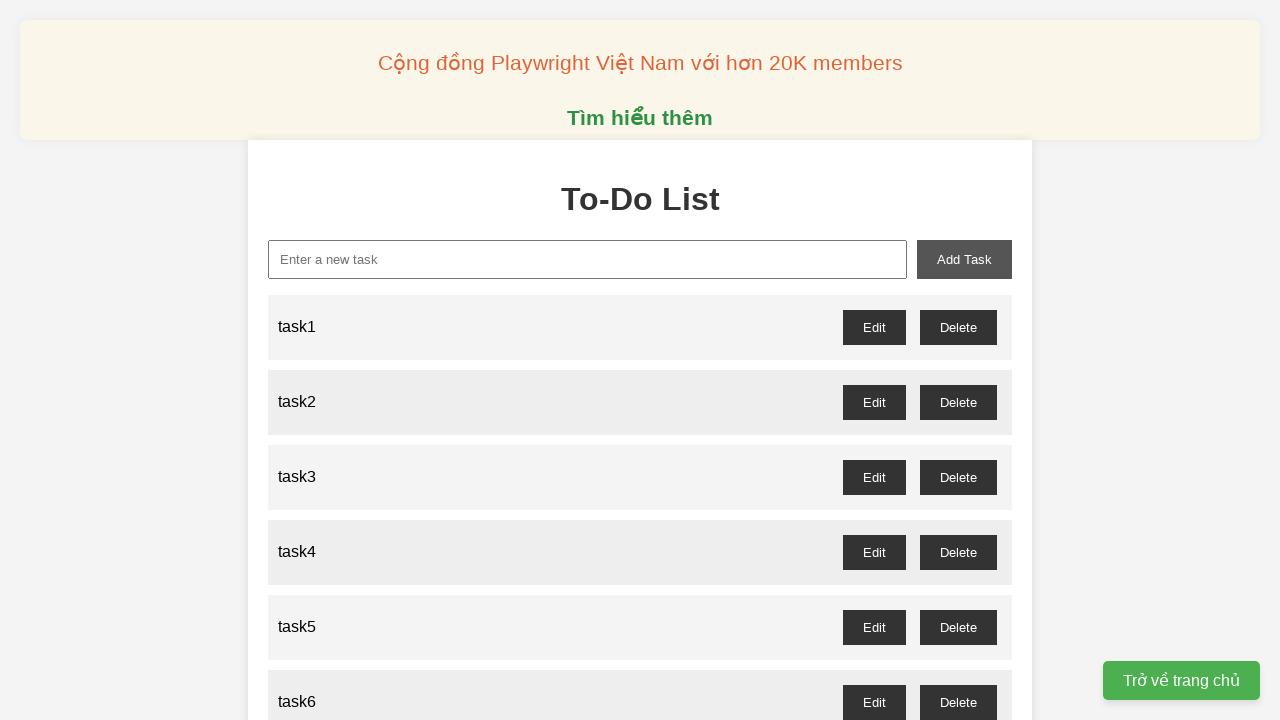

Filled task input field with 'task96' on xpath=//input[@id='new-task']
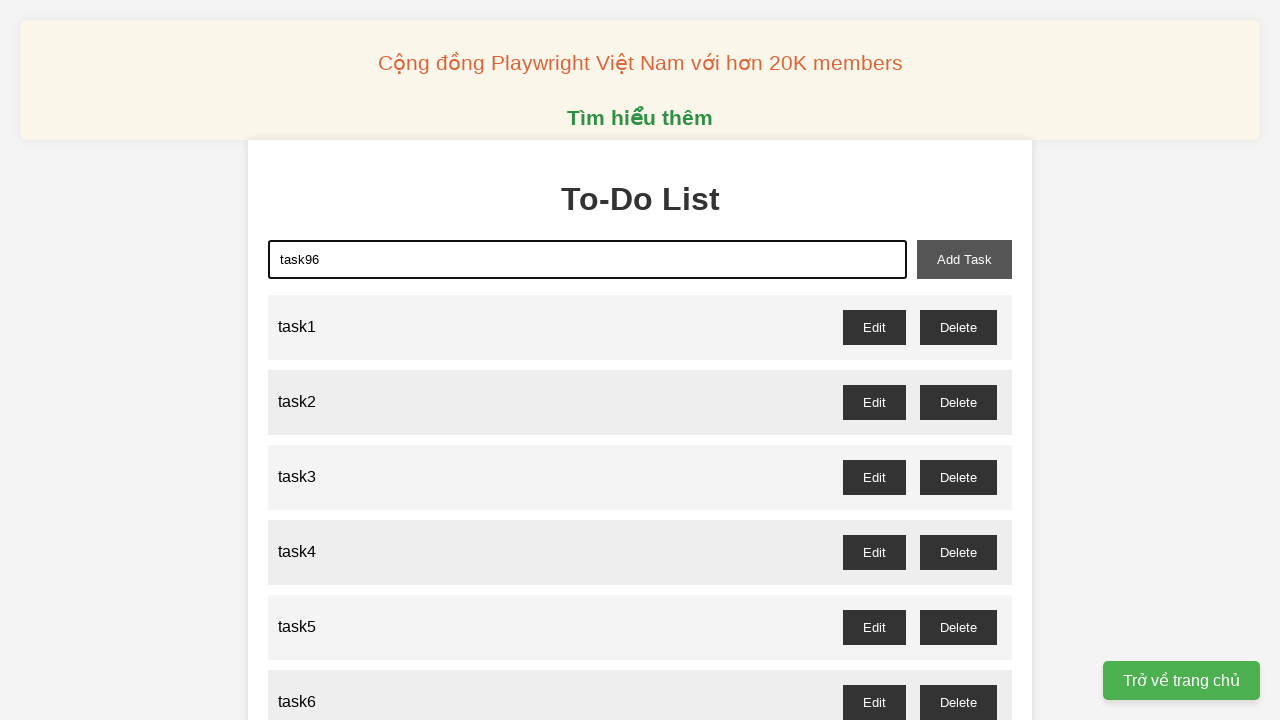

Clicked add task button to add task96 at (964, 259) on xpath=//button[@id='add-task']
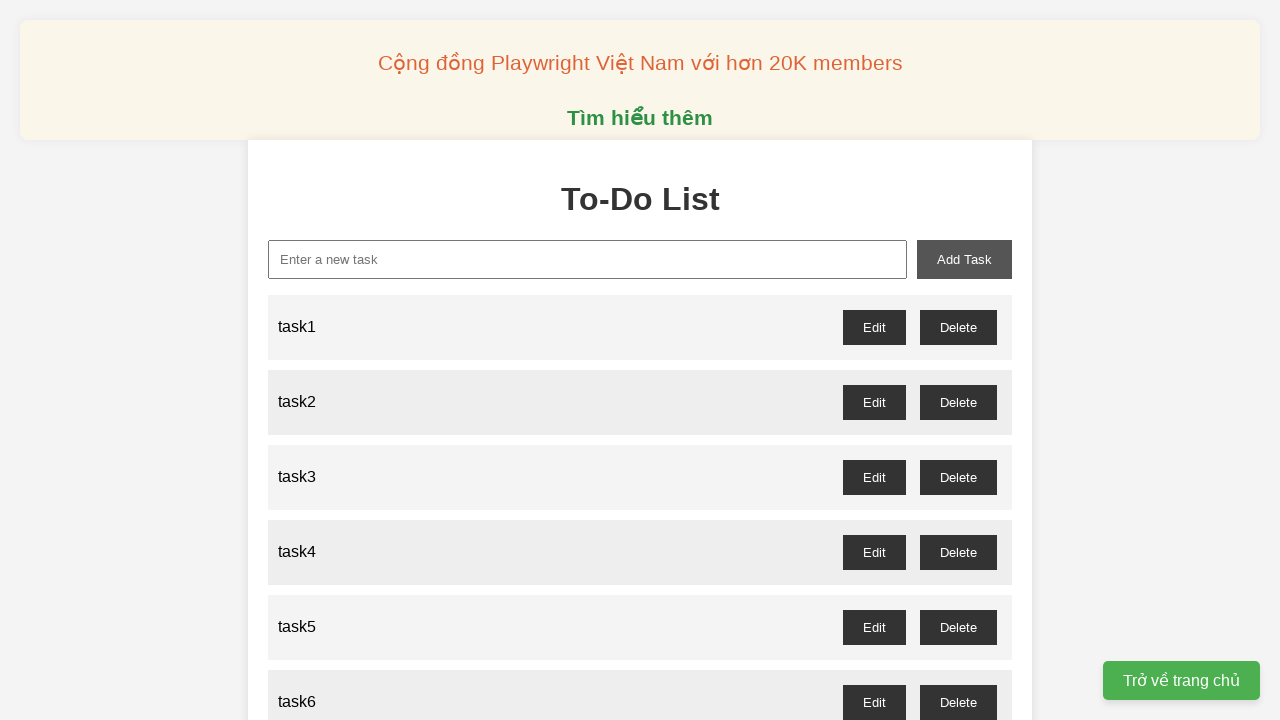

Filled task input field with 'task97' on xpath=//input[@id='new-task']
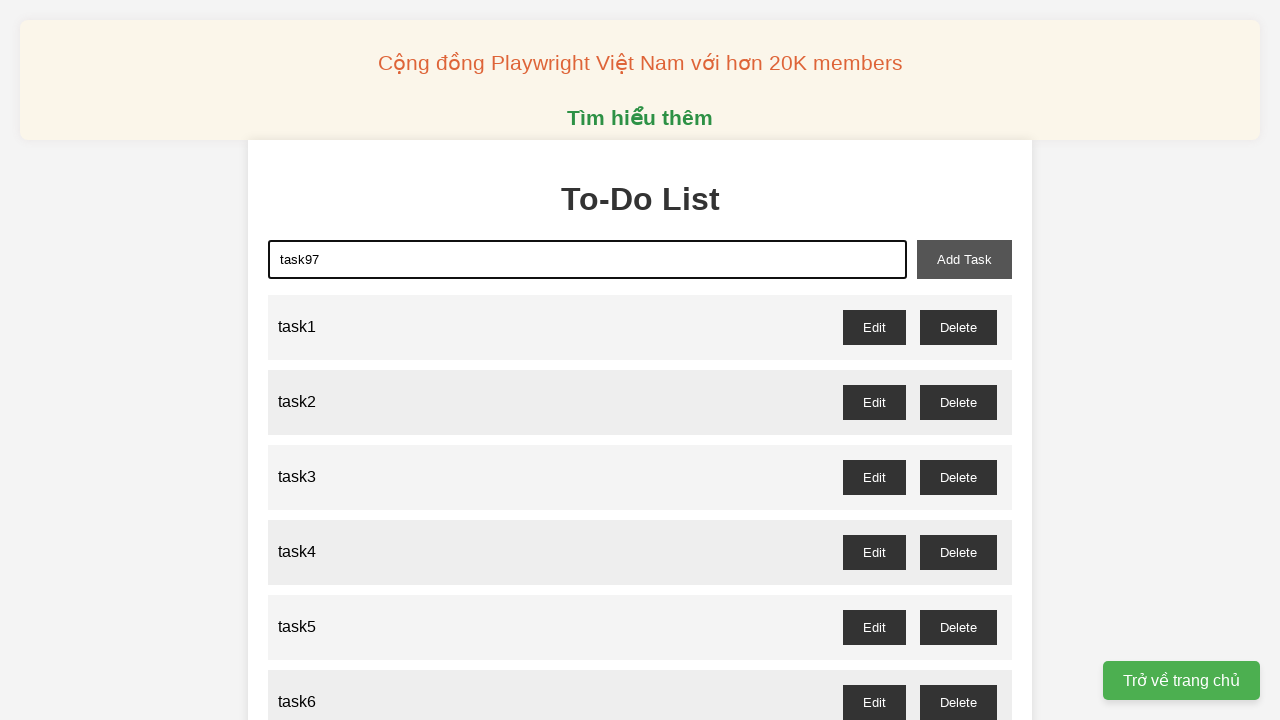

Clicked add task button to add task97 at (964, 259) on xpath=//button[@id='add-task']
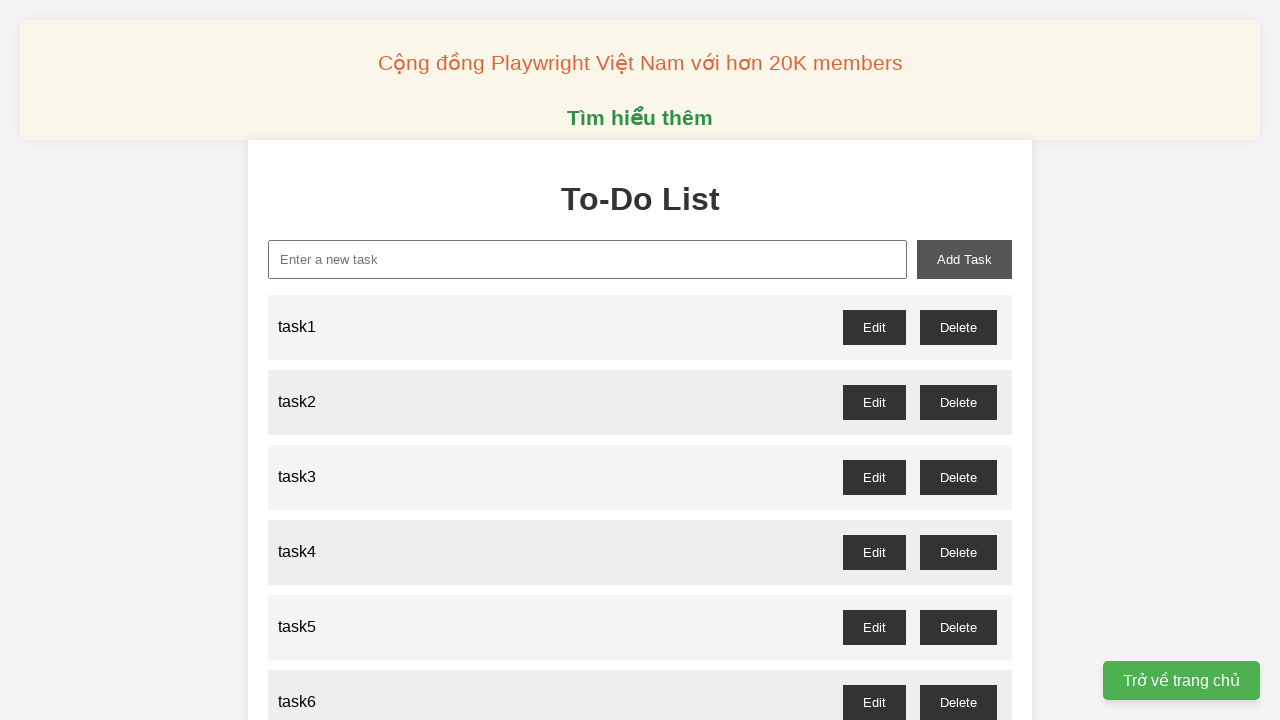

Filled task input field with 'task98' on xpath=//input[@id='new-task']
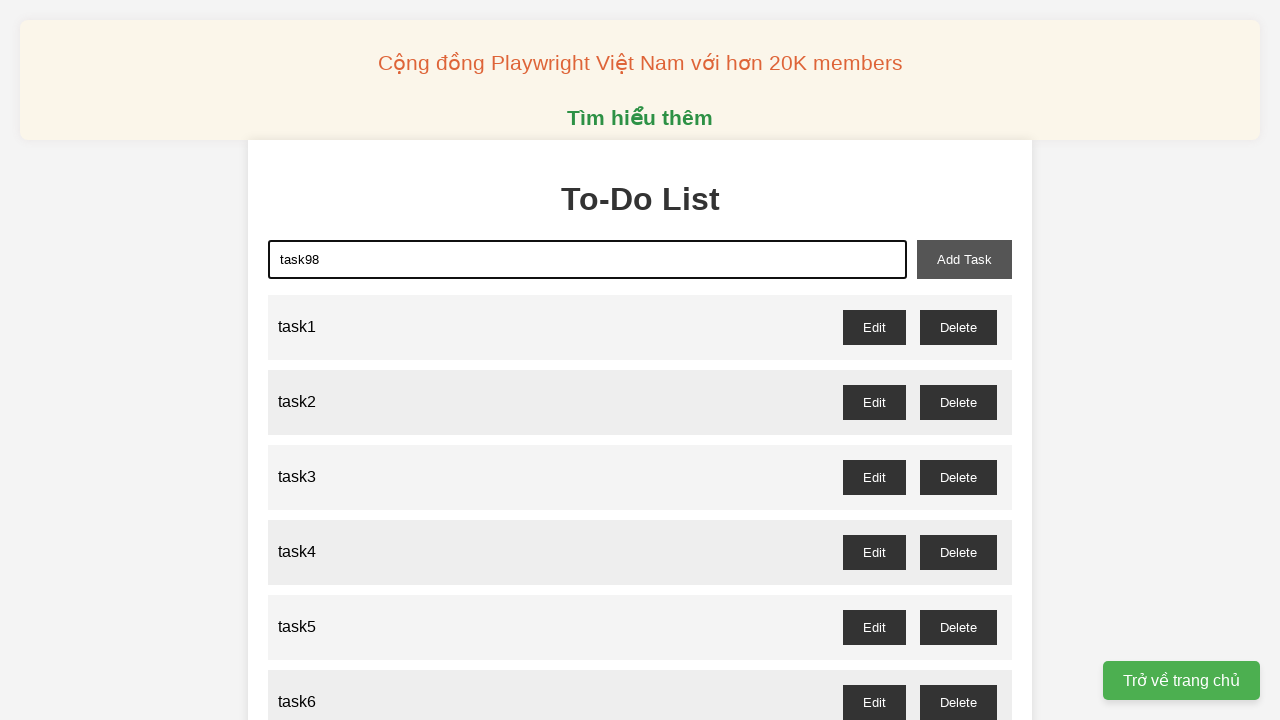

Clicked add task button to add task98 at (964, 259) on xpath=//button[@id='add-task']
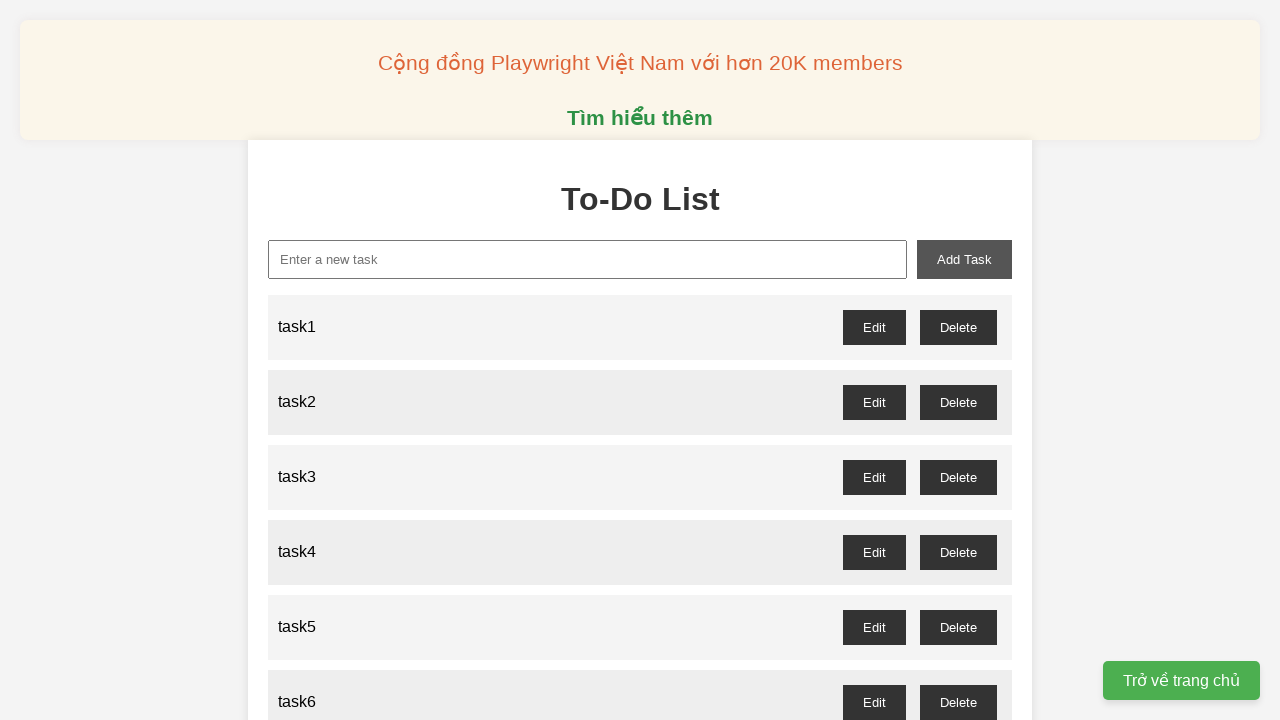

Filled task input field with 'task99' on xpath=//input[@id='new-task']
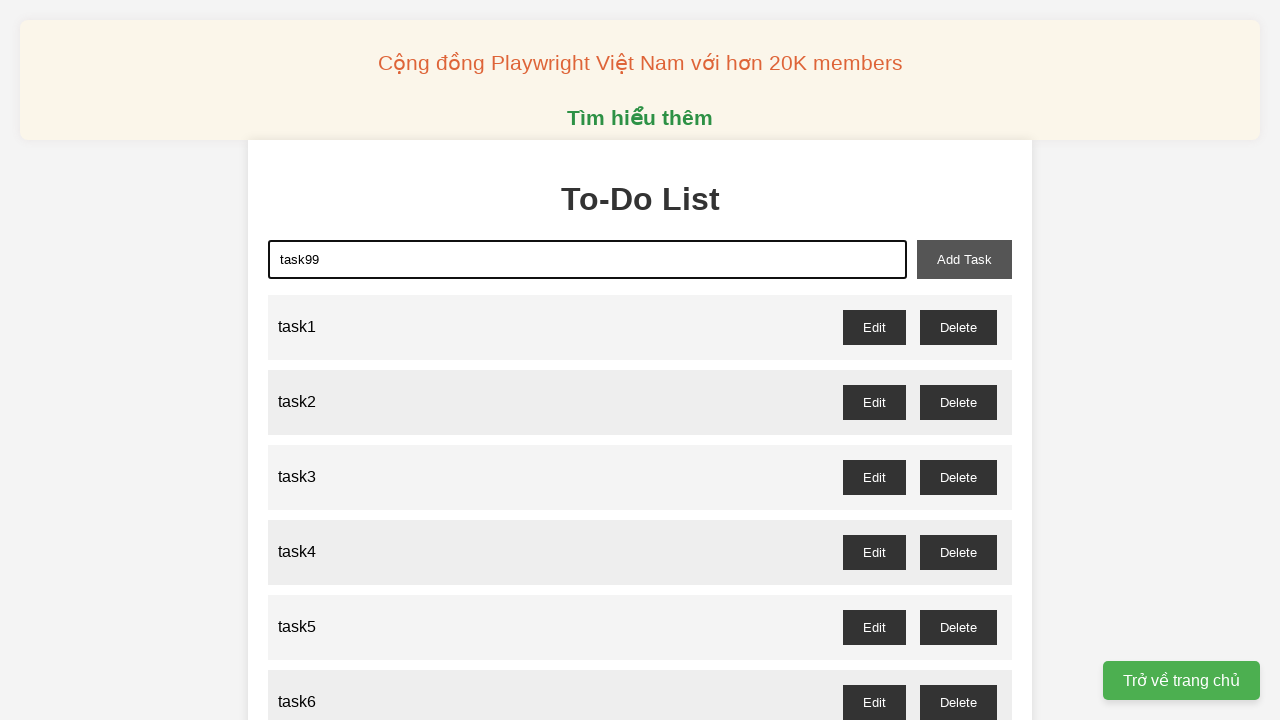

Clicked add task button to add task99 at (964, 259) on xpath=//button[@id='add-task']
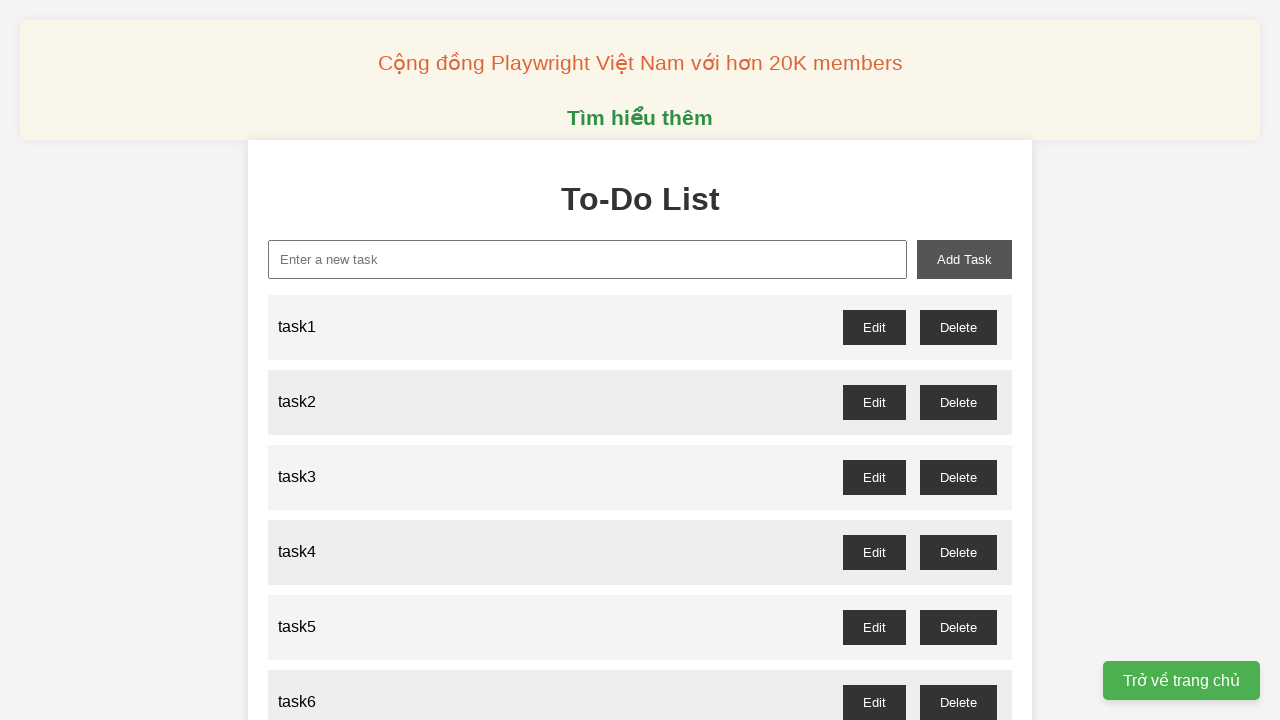

Filled task input field with 'task100' on xpath=//input[@id='new-task']
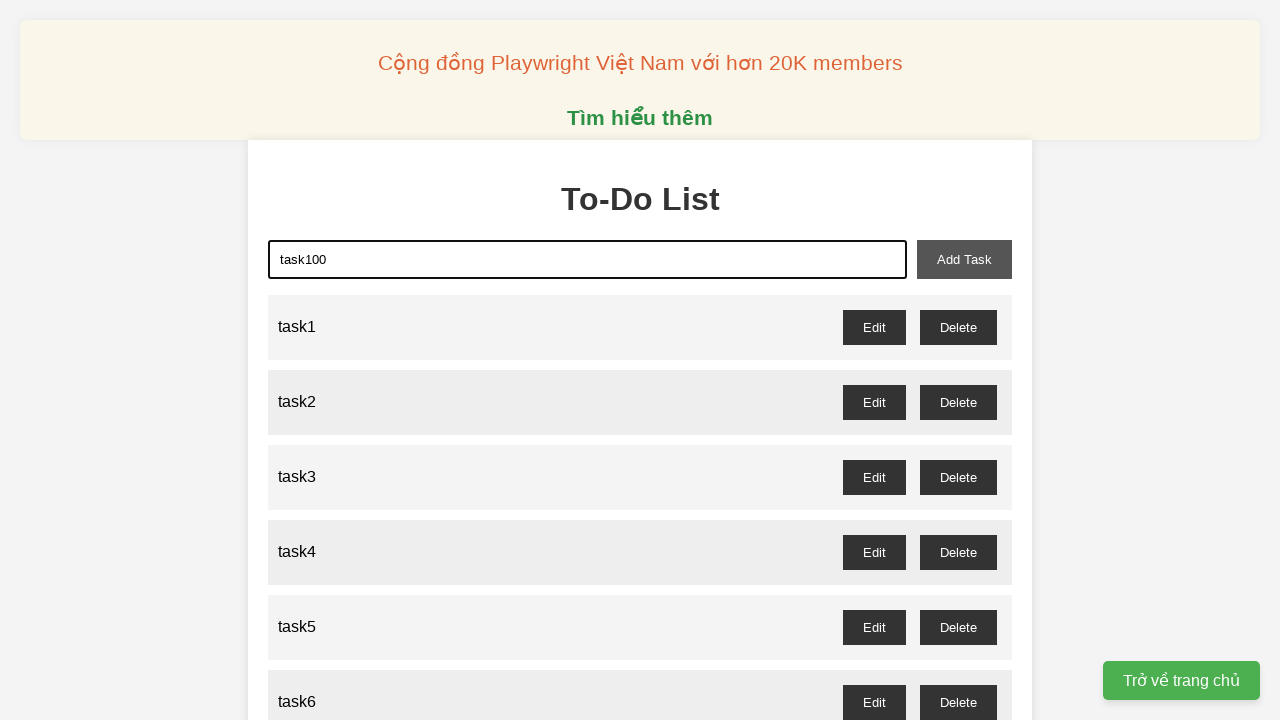

Clicked add task button to add task100 at (964, 259) on xpath=//button[@id='add-task']
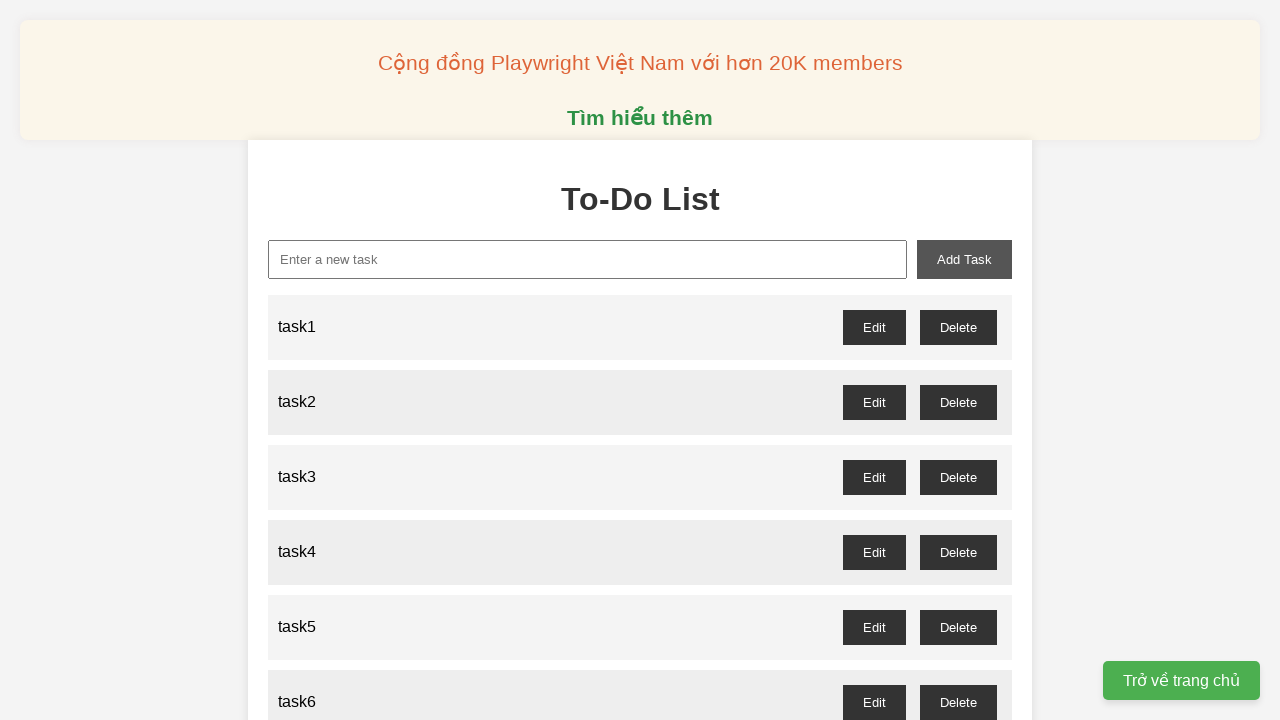

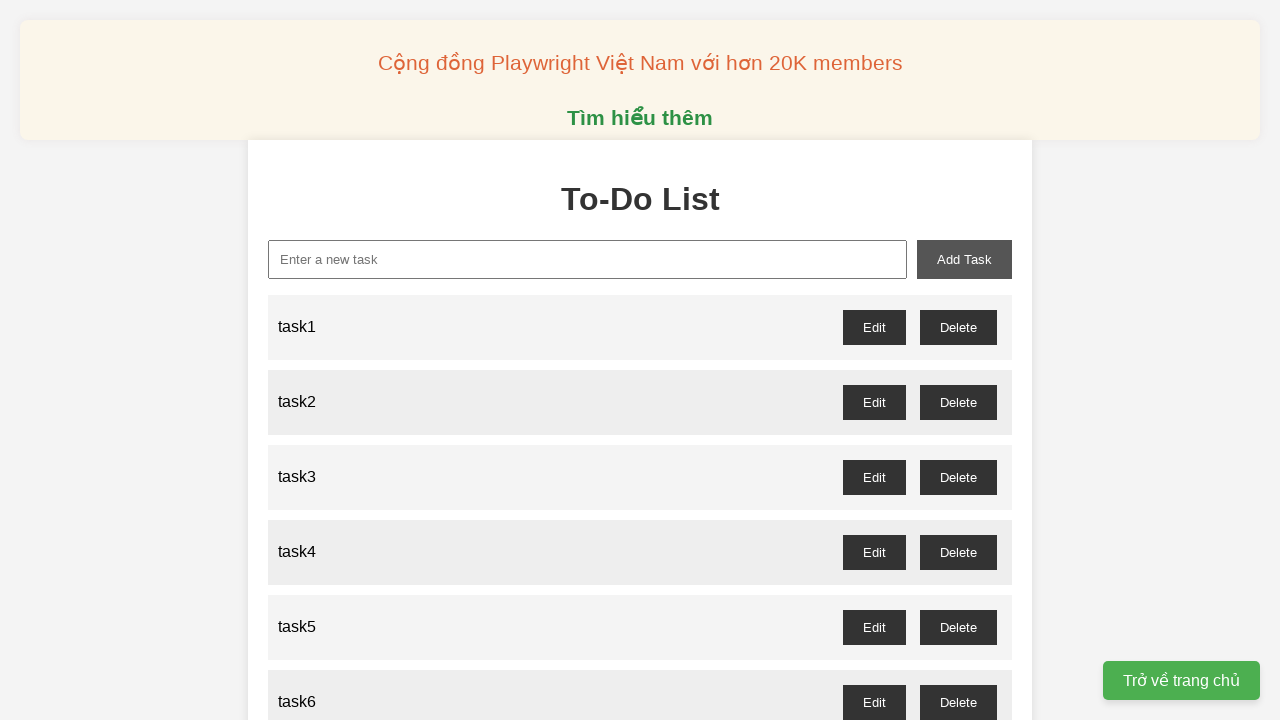